Tests dynamic element addition and removal by clicking Add Element button 100 times, then removing 90 of the created elements

Starting URL: https://the-internet.herokuapp.com/add_remove_elements/

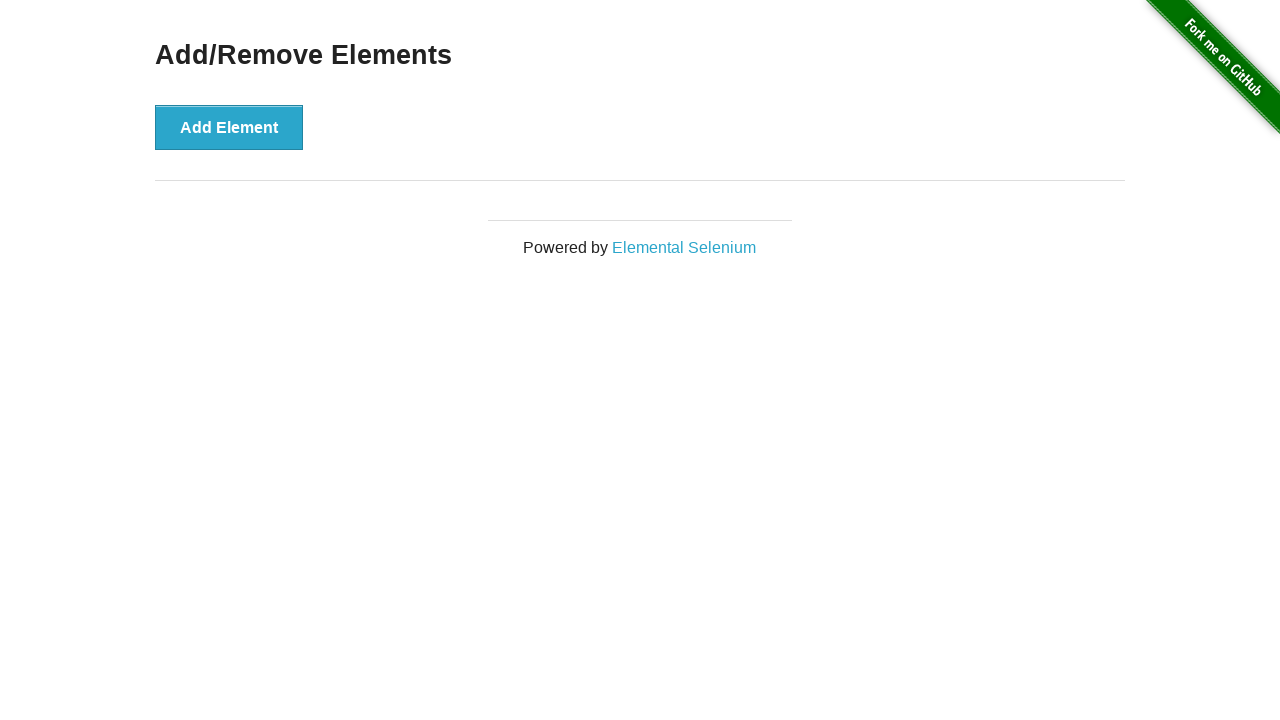

Navigated to Add/Remove Elements page
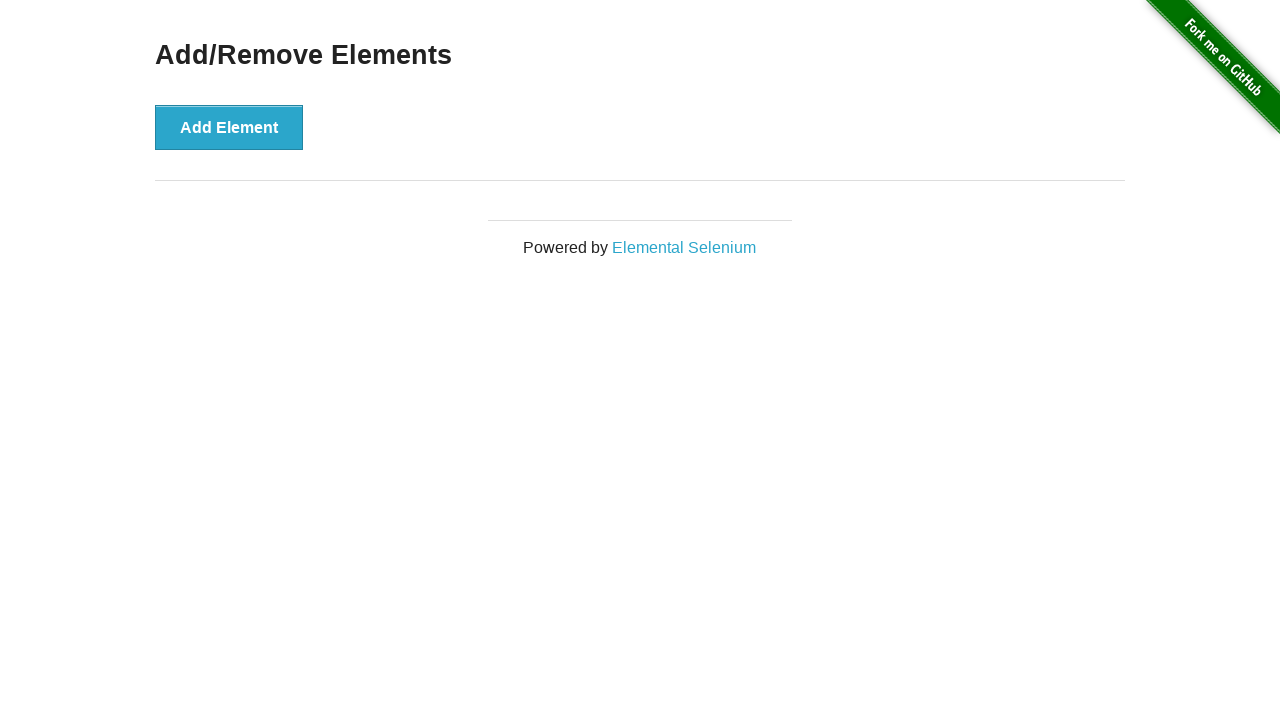

Located Add Element button
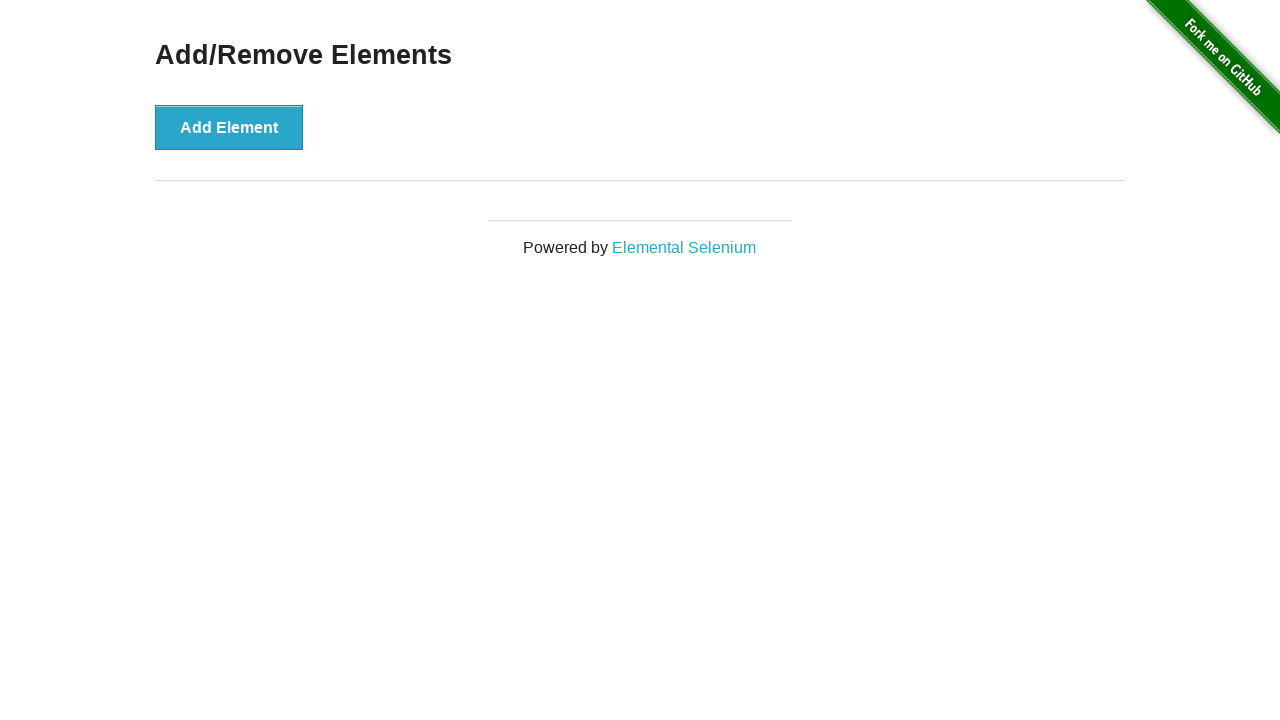

Clicked Add Element button (iteration 1/100) at (229, 127) on button:has-text('Add Element')
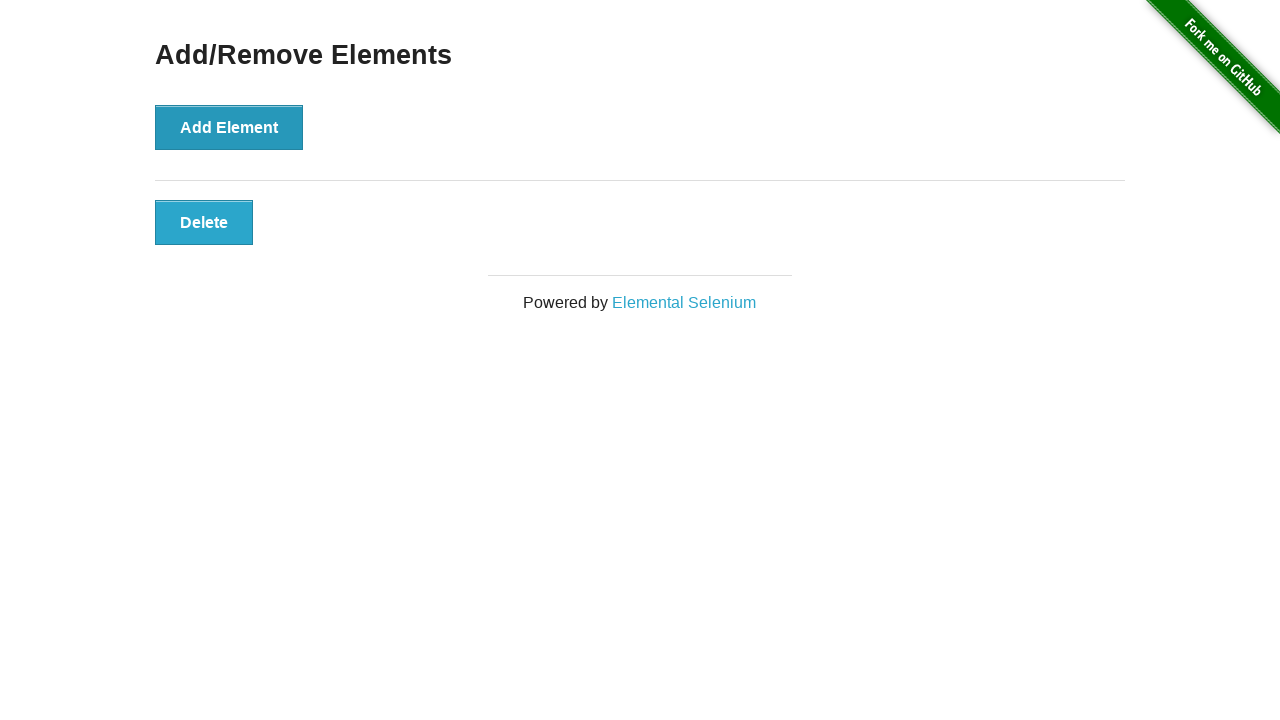

Clicked Add Element button (iteration 2/100) at (229, 127) on button:has-text('Add Element')
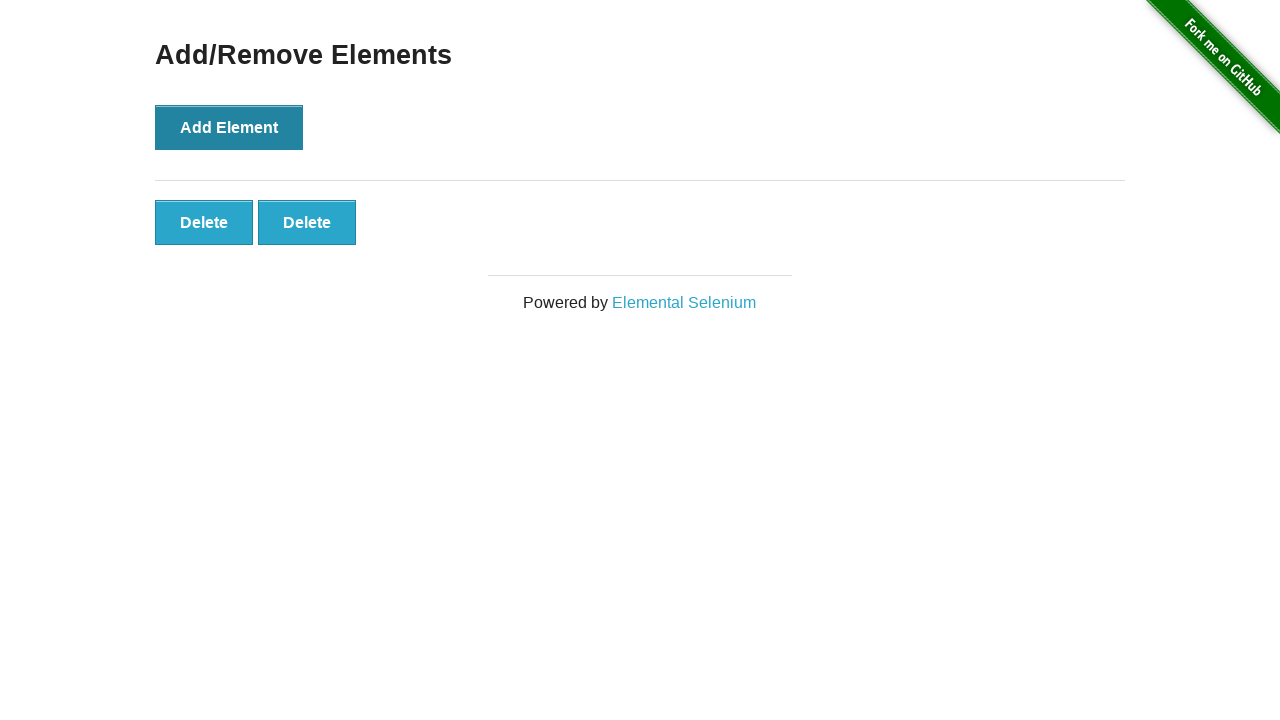

Clicked Add Element button (iteration 3/100) at (229, 127) on button:has-text('Add Element')
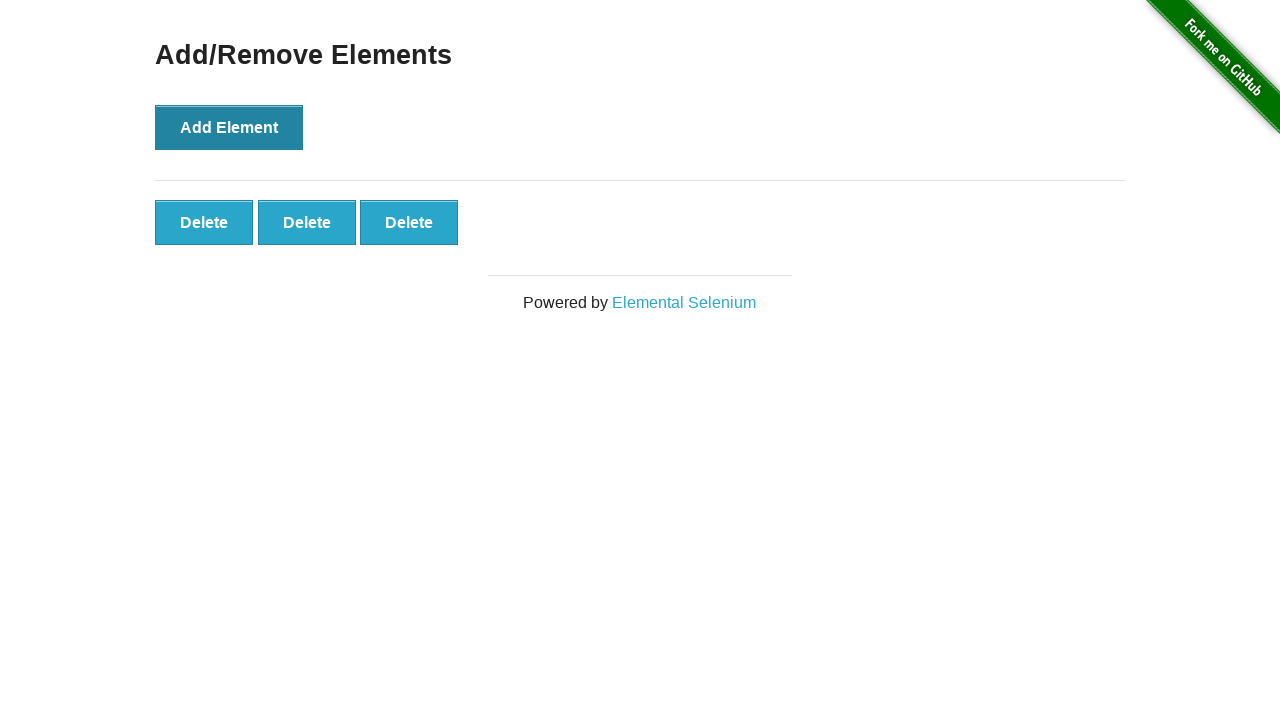

Clicked Add Element button (iteration 4/100) at (229, 127) on button:has-text('Add Element')
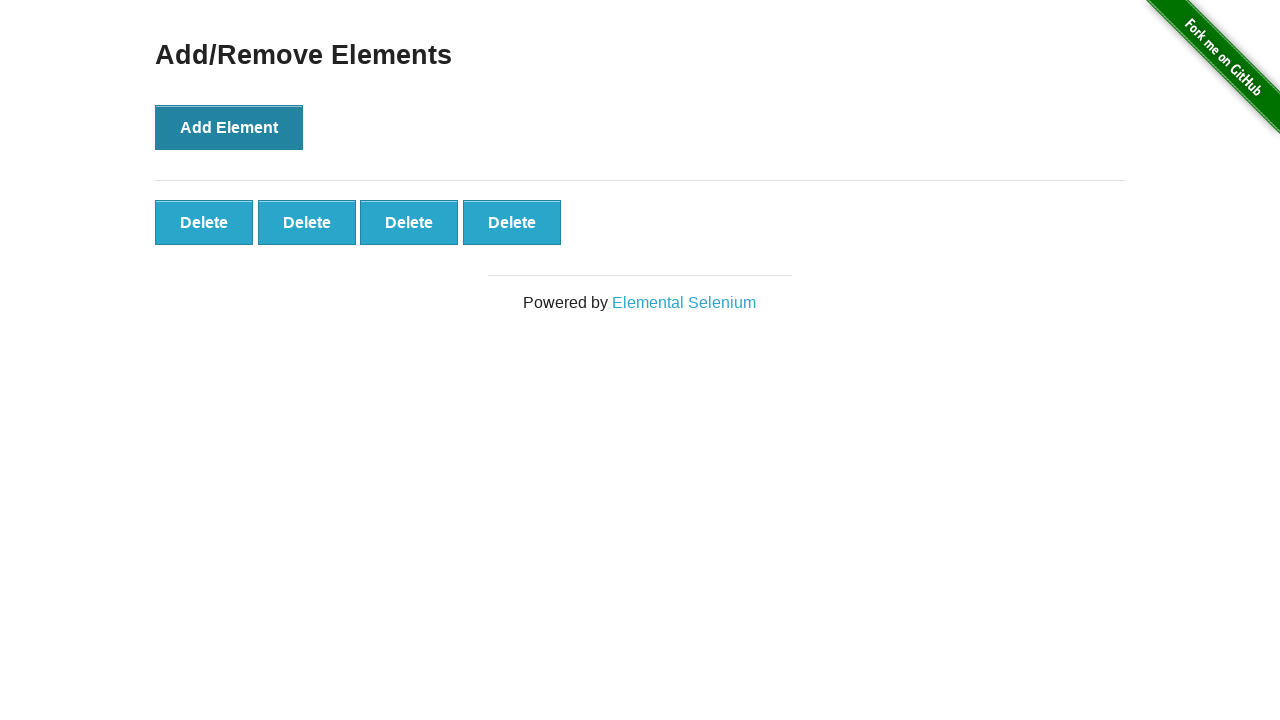

Clicked Add Element button (iteration 5/100) at (229, 127) on button:has-text('Add Element')
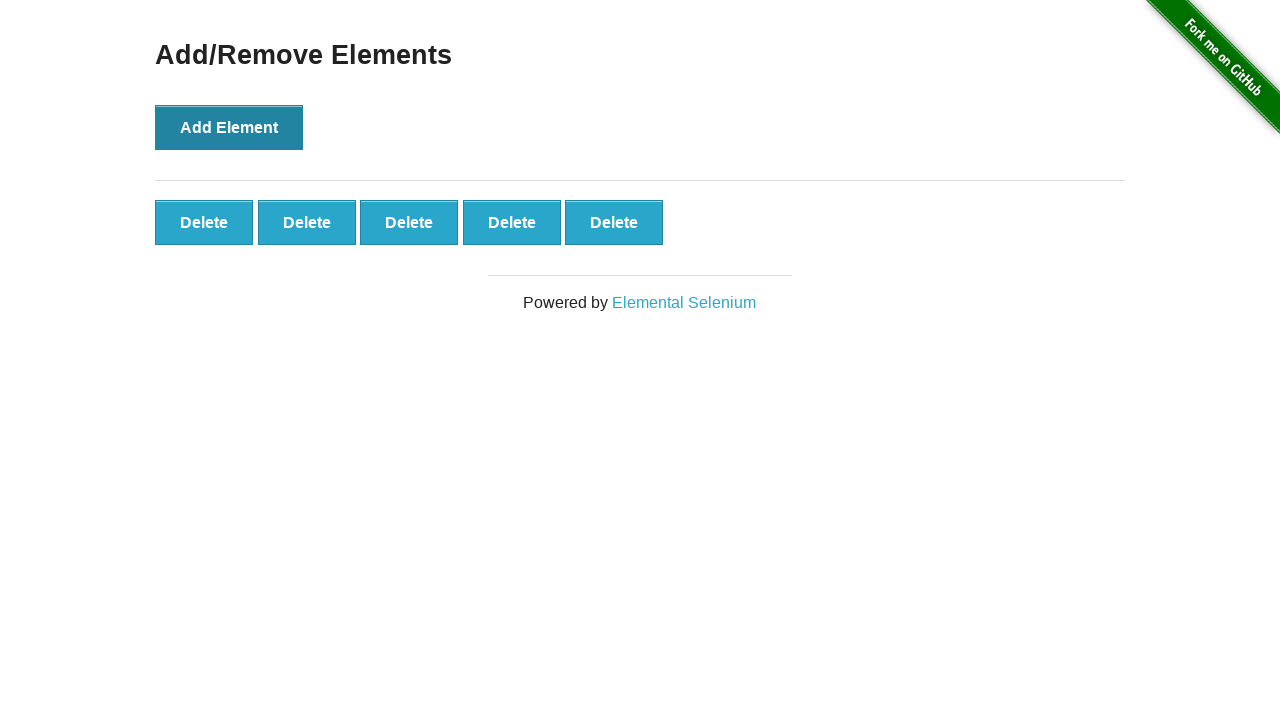

Clicked Add Element button (iteration 6/100) at (229, 127) on button:has-text('Add Element')
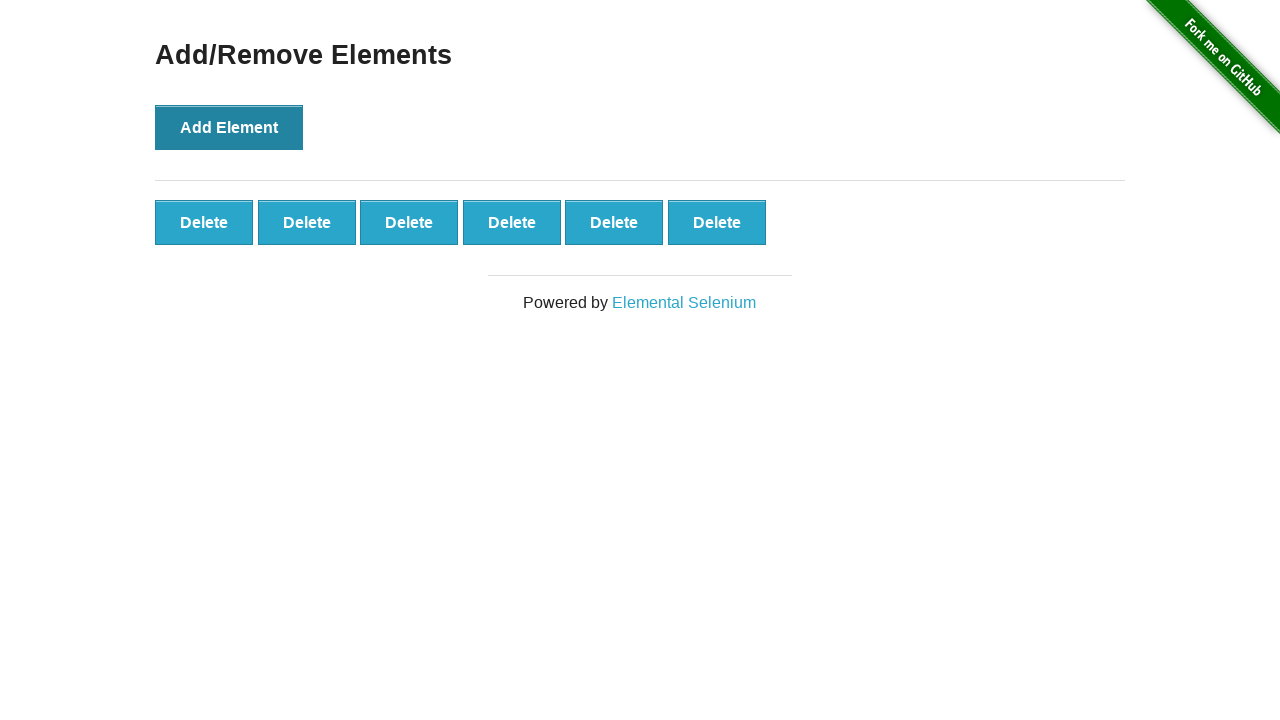

Clicked Add Element button (iteration 7/100) at (229, 127) on button:has-text('Add Element')
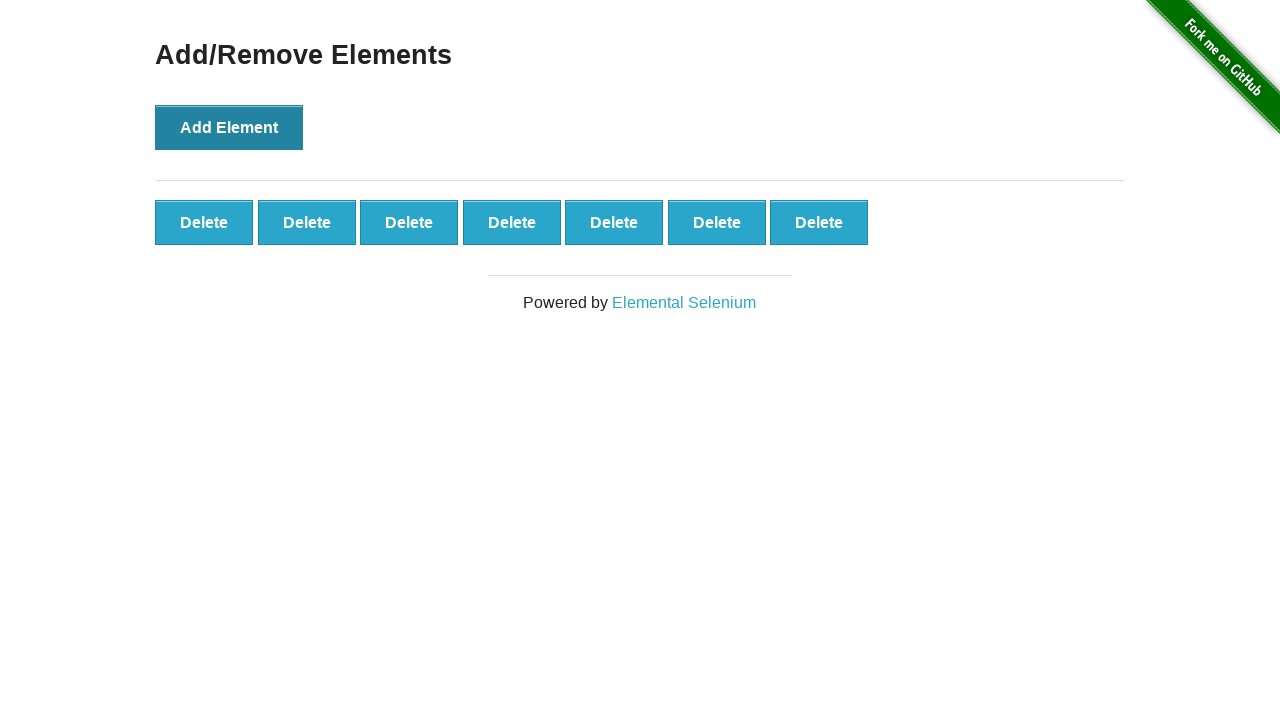

Clicked Add Element button (iteration 8/100) at (229, 127) on button:has-text('Add Element')
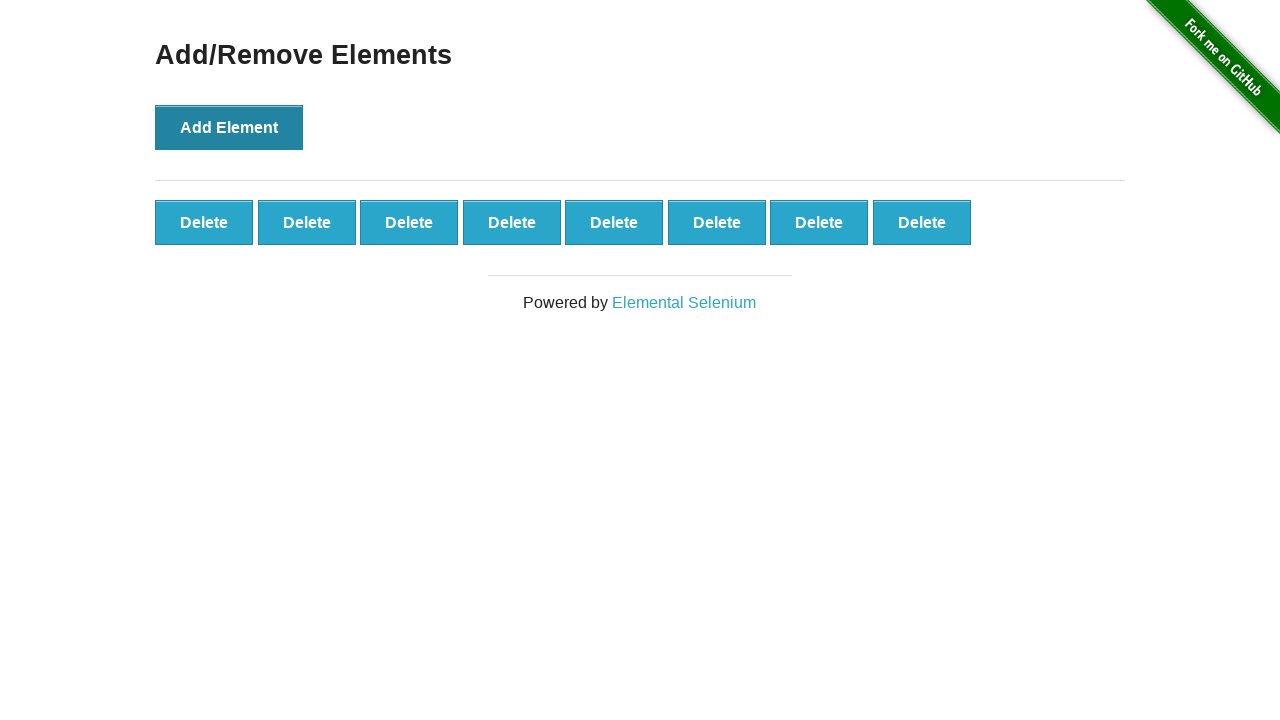

Clicked Add Element button (iteration 9/100) at (229, 127) on button:has-text('Add Element')
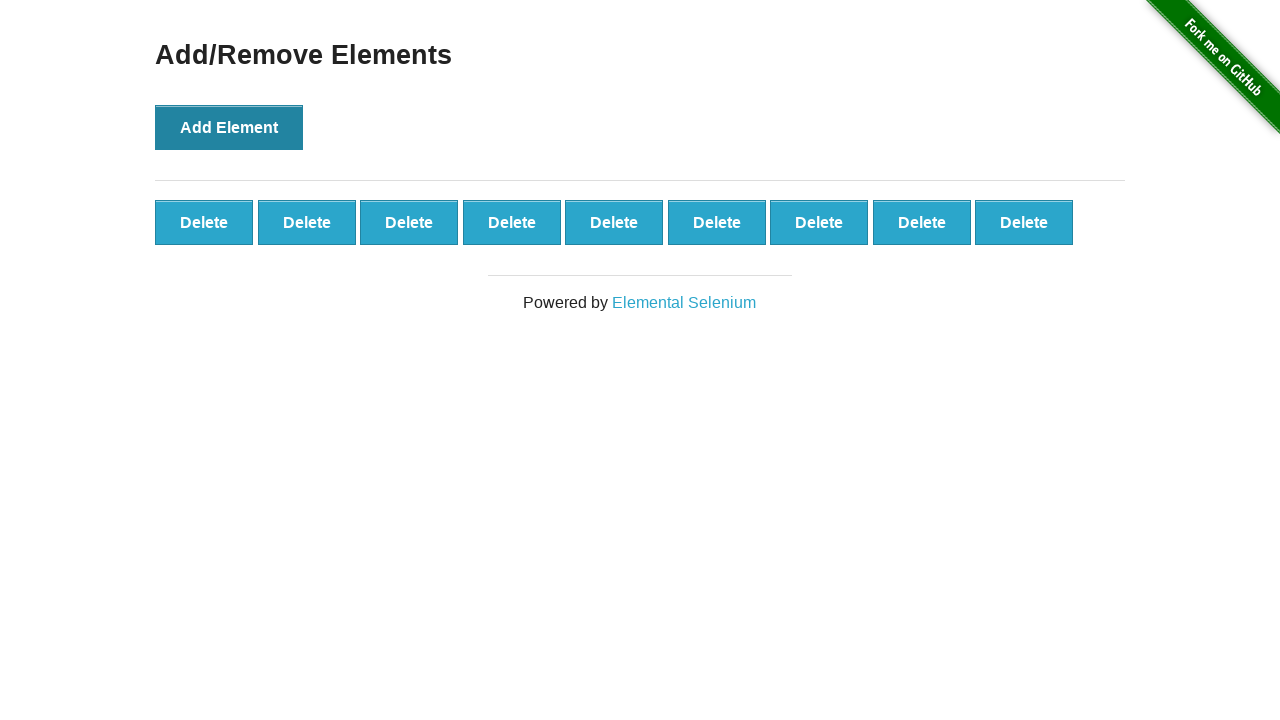

Clicked Add Element button (iteration 10/100) at (229, 127) on button:has-text('Add Element')
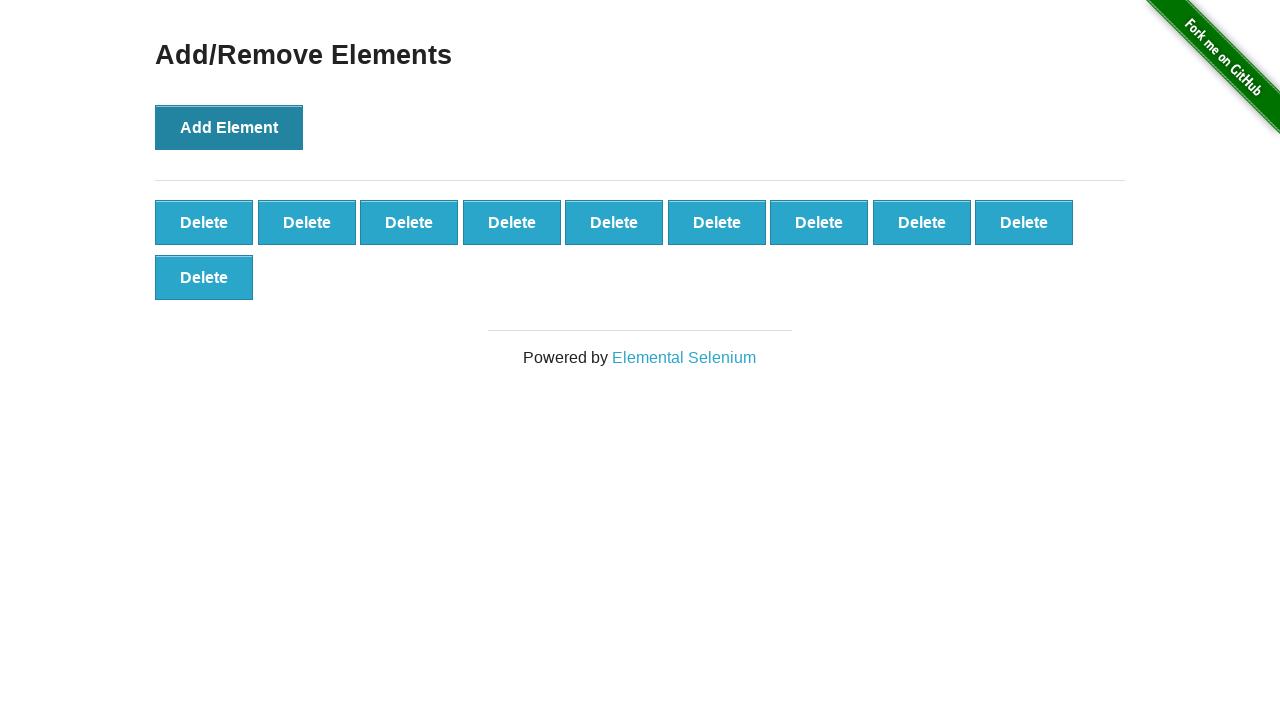

Clicked Add Element button (iteration 11/100) at (229, 127) on button:has-text('Add Element')
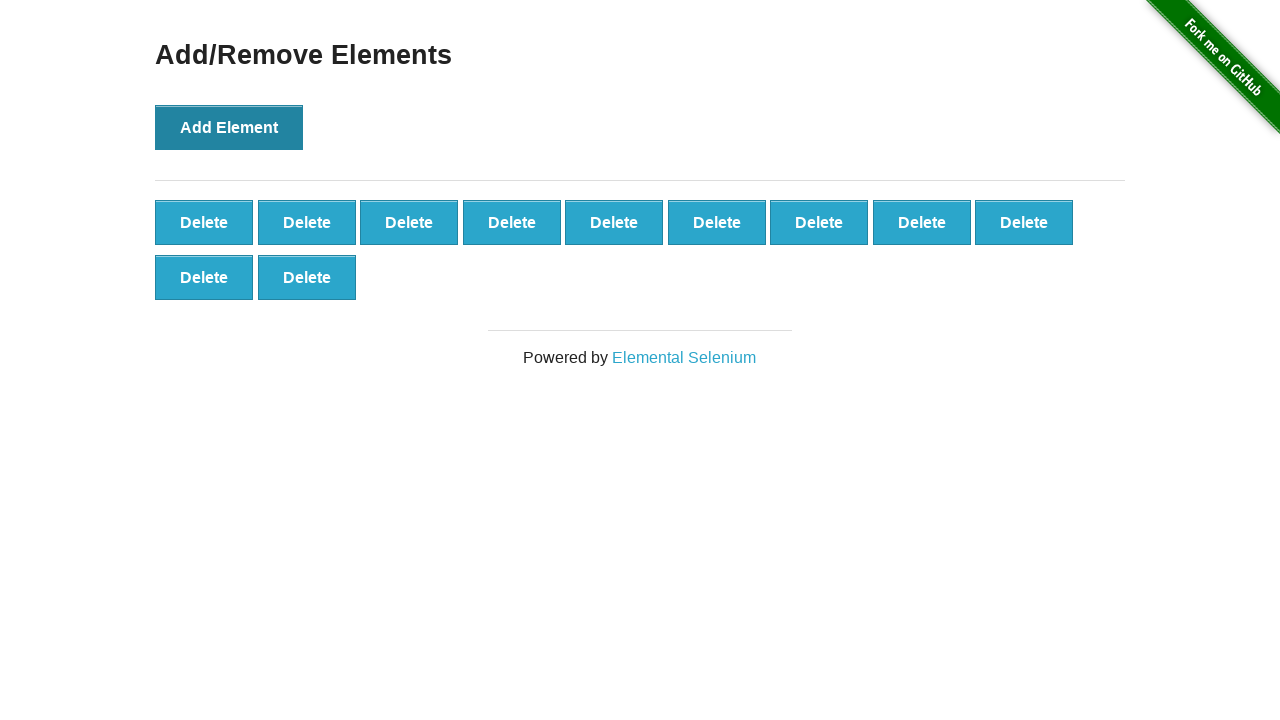

Clicked Add Element button (iteration 12/100) at (229, 127) on button:has-text('Add Element')
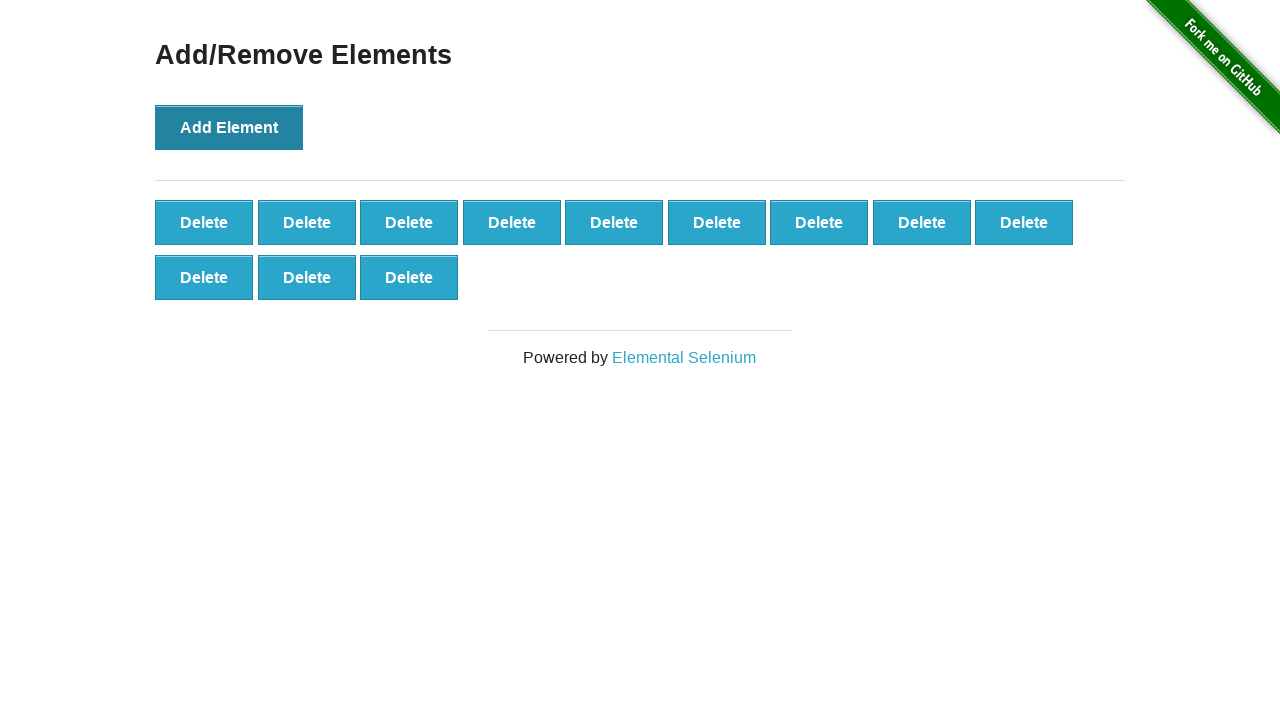

Clicked Add Element button (iteration 13/100) at (229, 127) on button:has-text('Add Element')
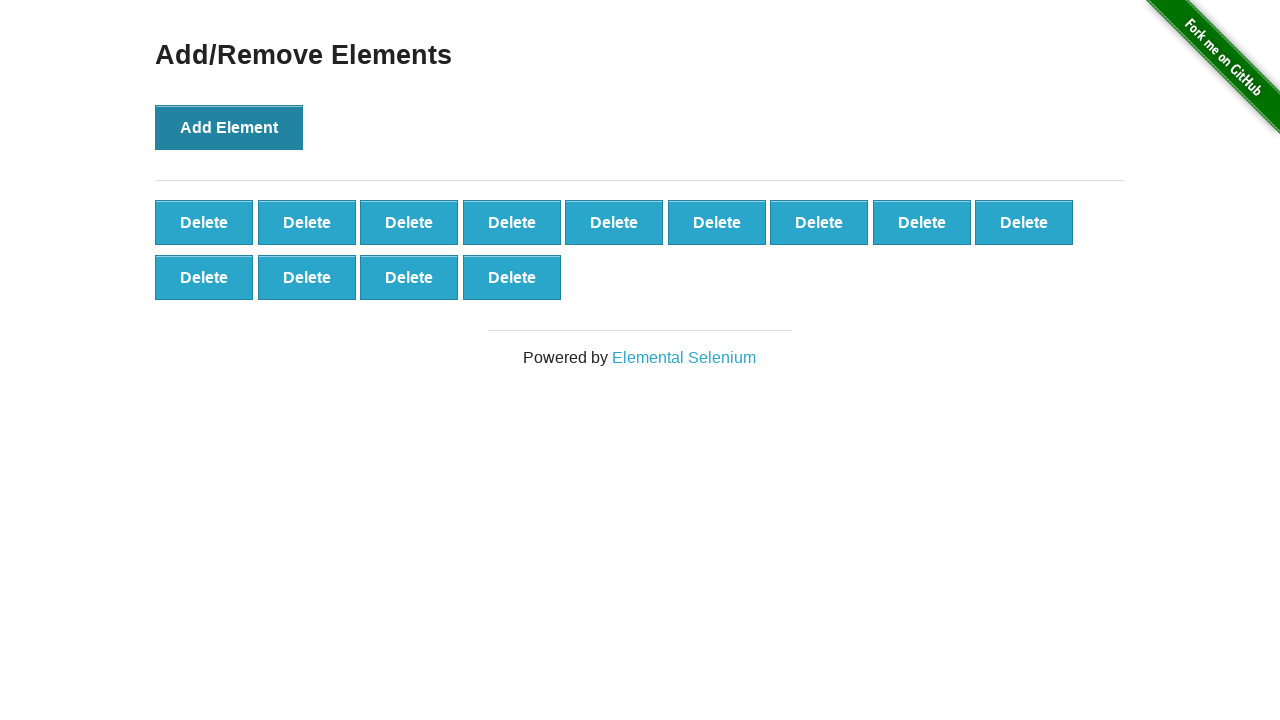

Clicked Add Element button (iteration 14/100) at (229, 127) on button:has-text('Add Element')
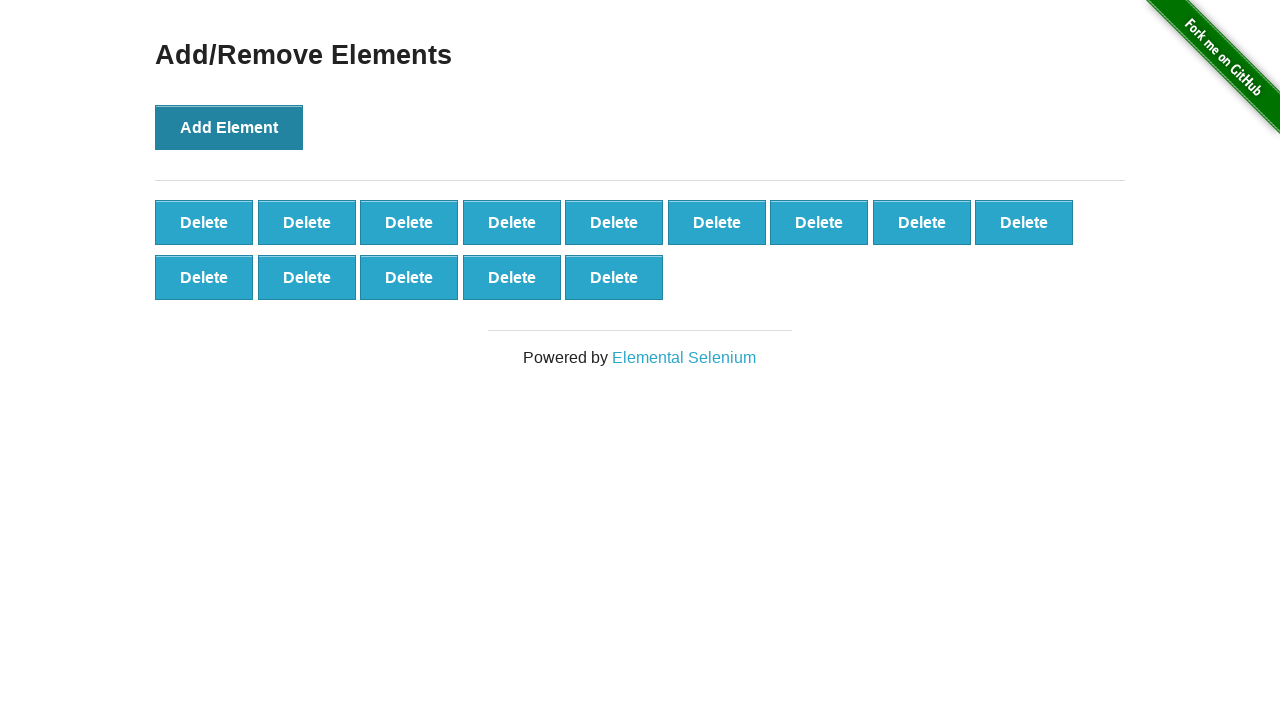

Clicked Add Element button (iteration 15/100) at (229, 127) on button:has-text('Add Element')
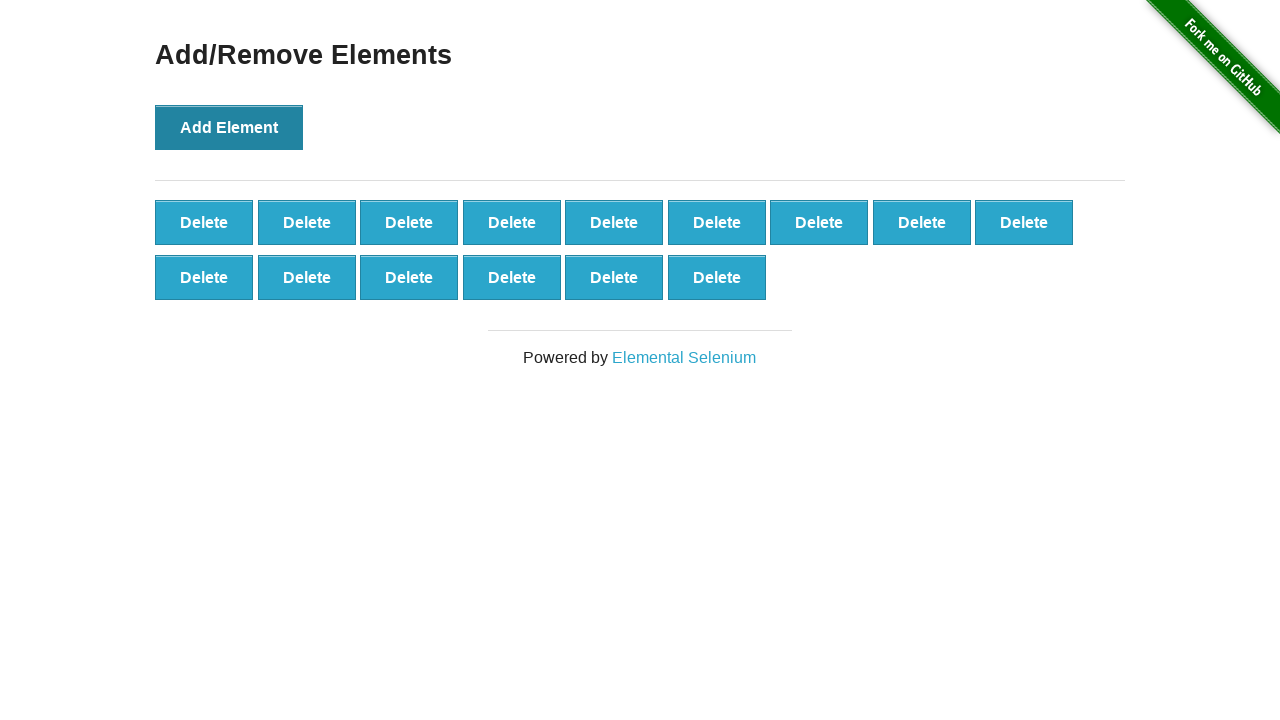

Clicked Add Element button (iteration 16/100) at (229, 127) on button:has-text('Add Element')
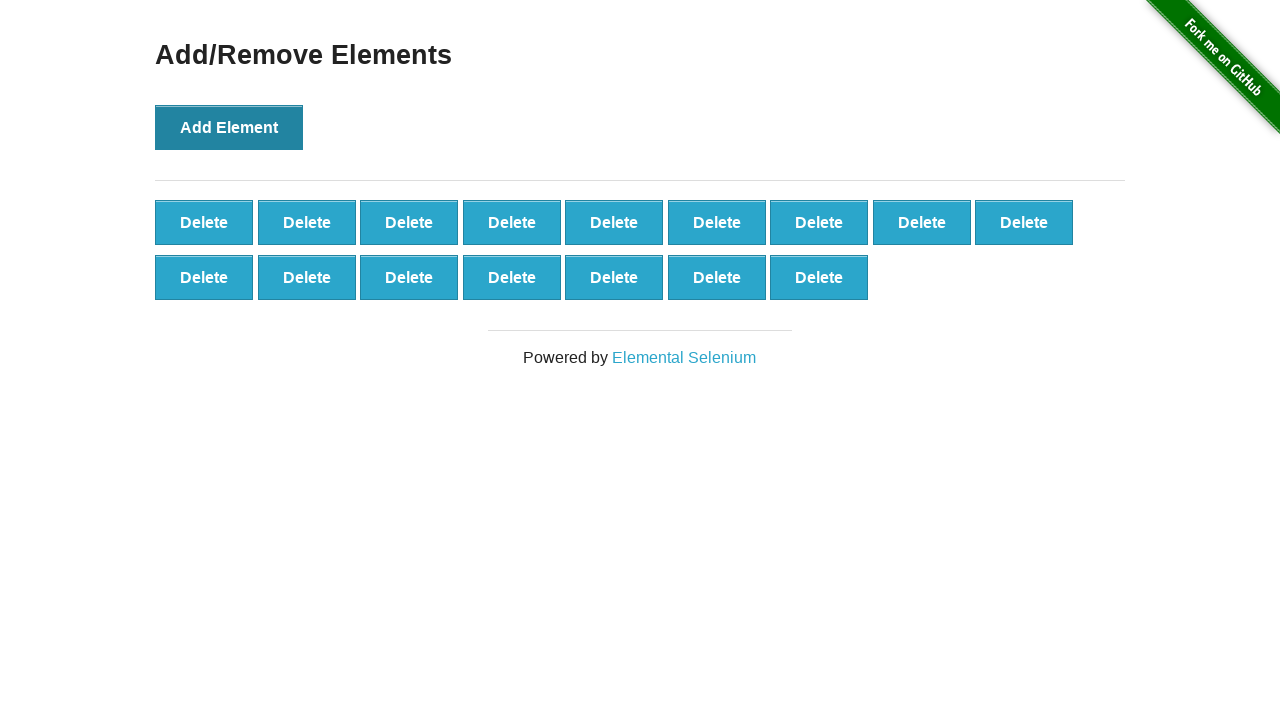

Clicked Add Element button (iteration 17/100) at (229, 127) on button:has-text('Add Element')
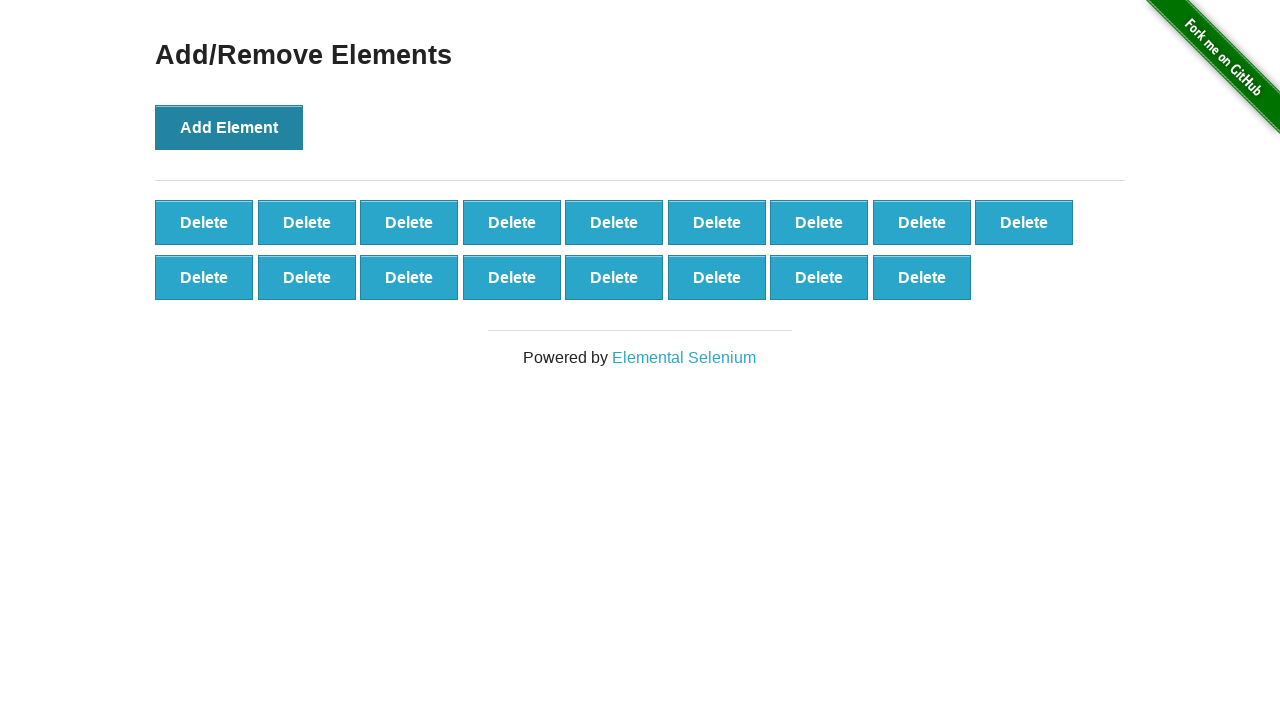

Clicked Add Element button (iteration 18/100) at (229, 127) on button:has-text('Add Element')
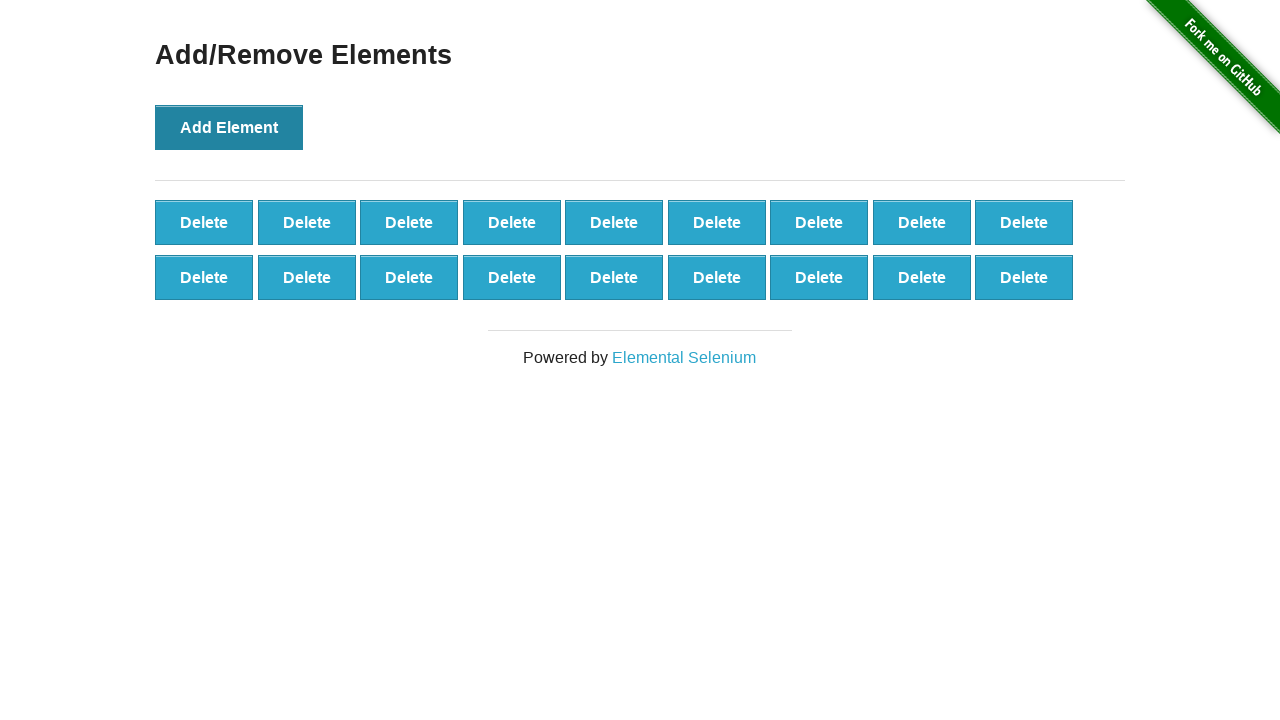

Clicked Add Element button (iteration 19/100) at (229, 127) on button:has-text('Add Element')
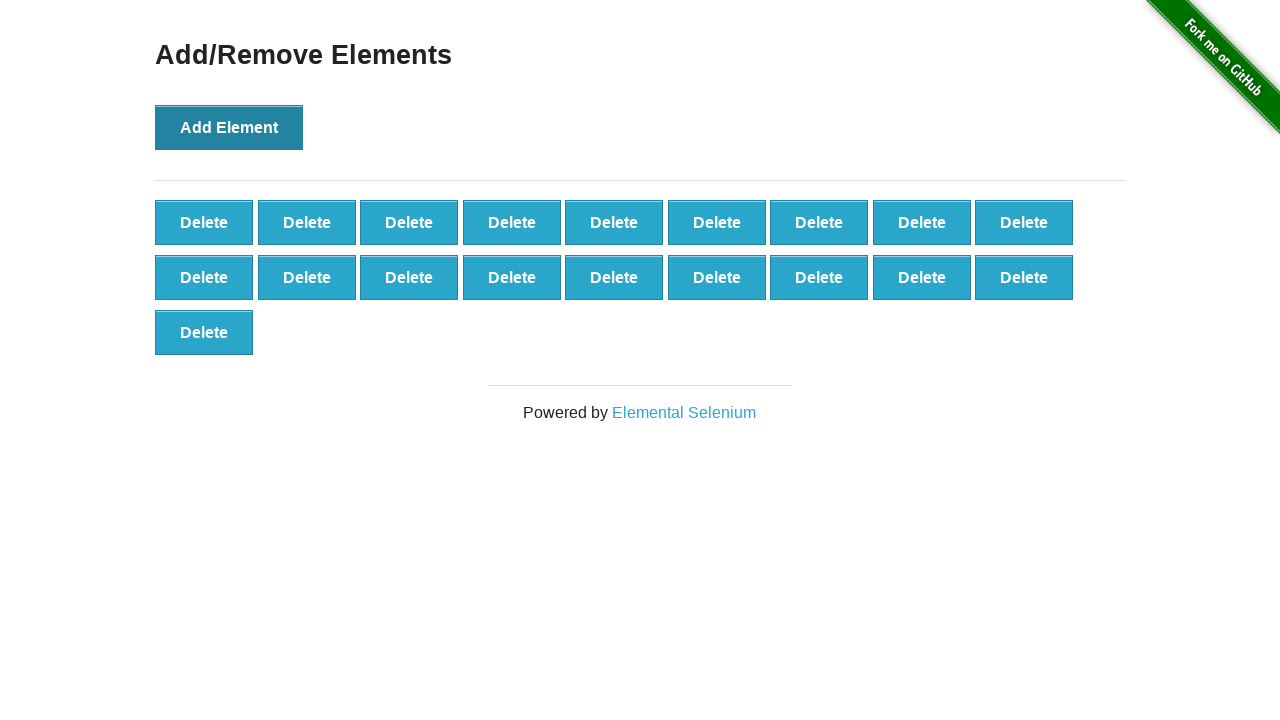

Clicked Add Element button (iteration 20/100) at (229, 127) on button:has-text('Add Element')
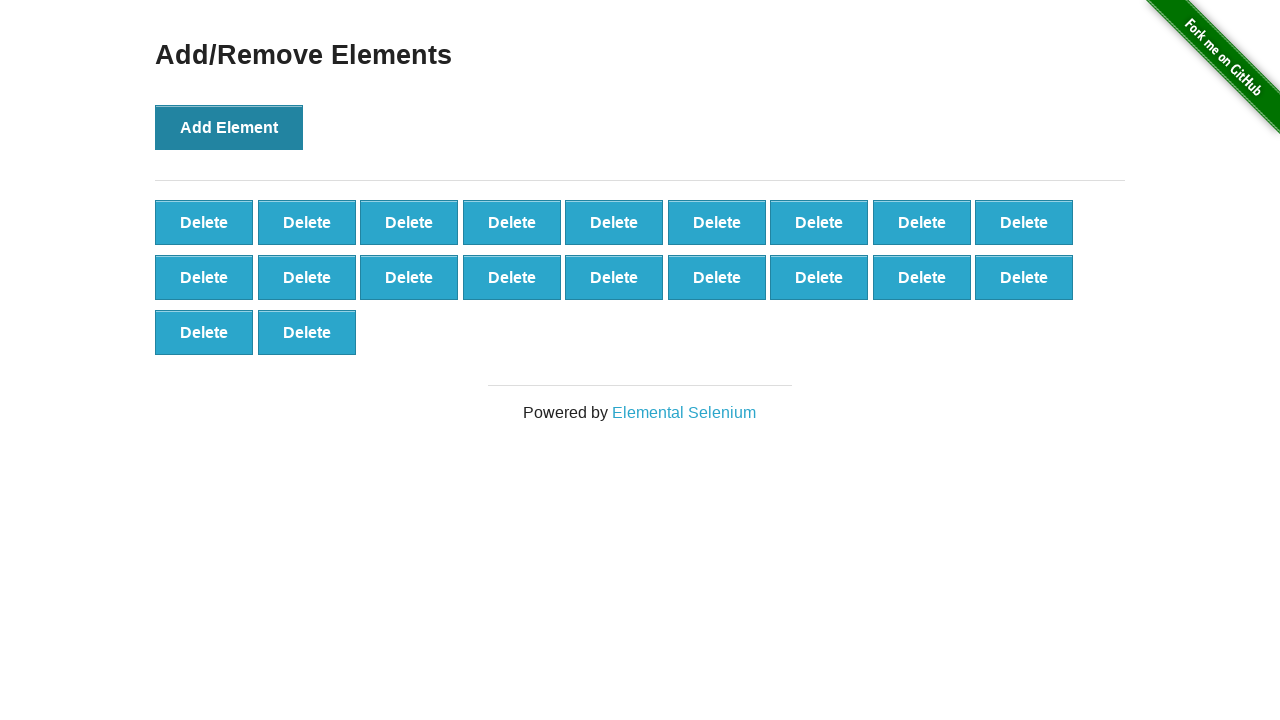

Clicked Add Element button (iteration 21/100) at (229, 127) on button:has-text('Add Element')
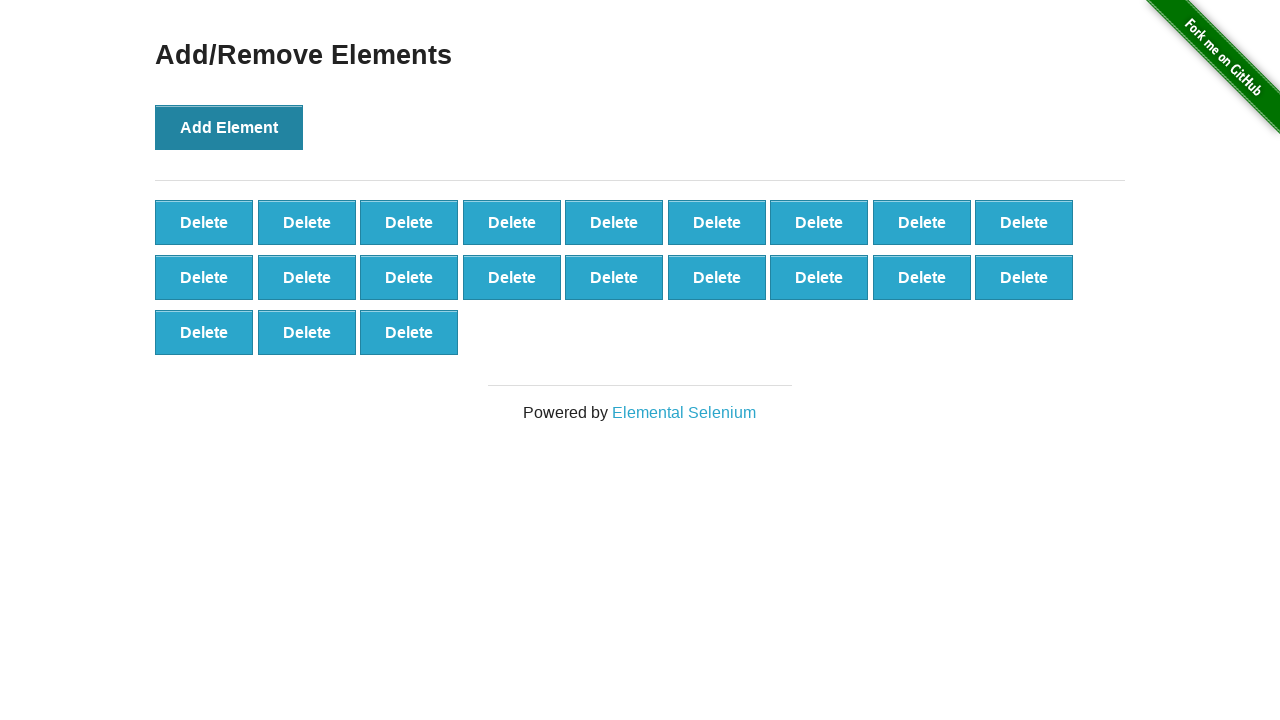

Clicked Add Element button (iteration 22/100) at (229, 127) on button:has-text('Add Element')
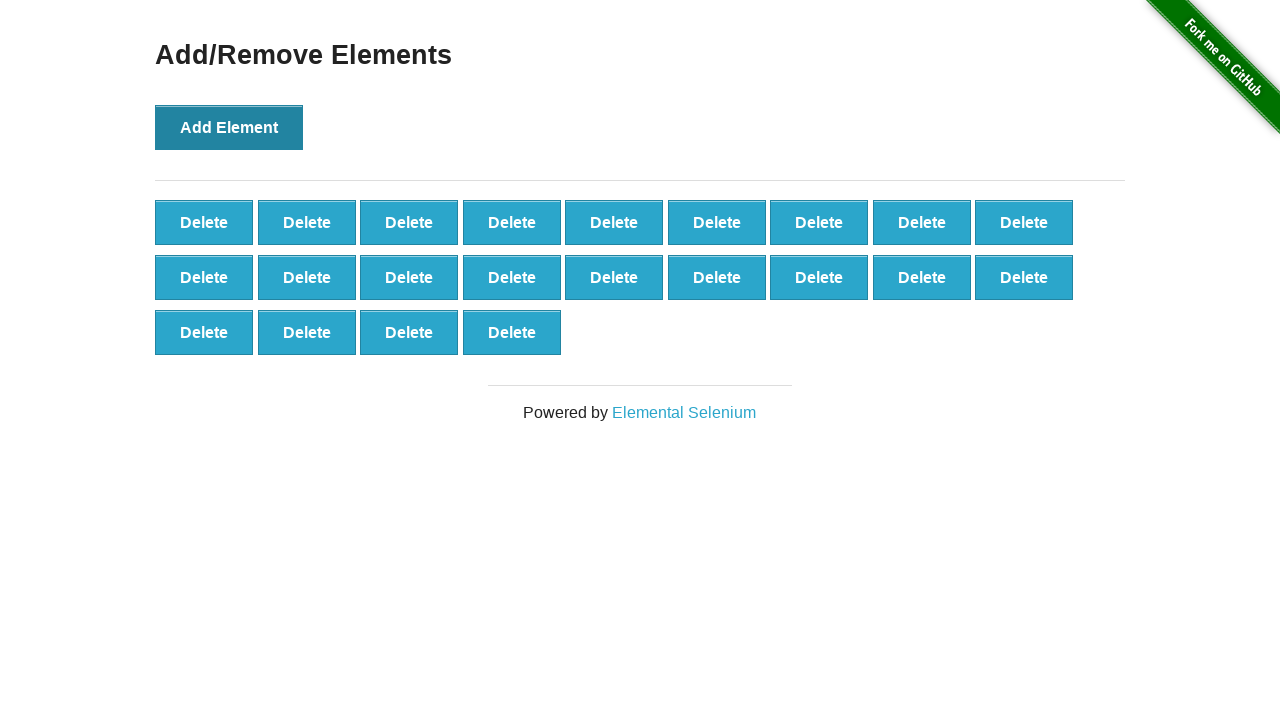

Clicked Add Element button (iteration 23/100) at (229, 127) on button:has-text('Add Element')
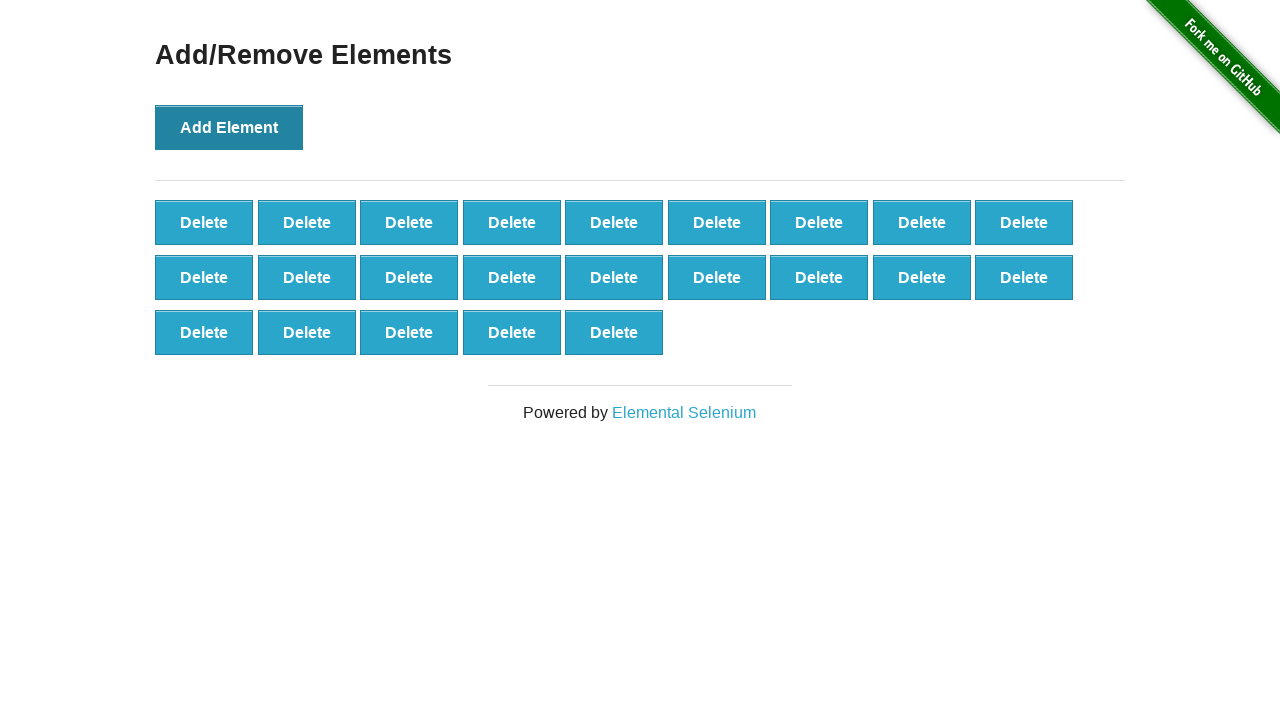

Clicked Add Element button (iteration 24/100) at (229, 127) on button:has-text('Add Element')
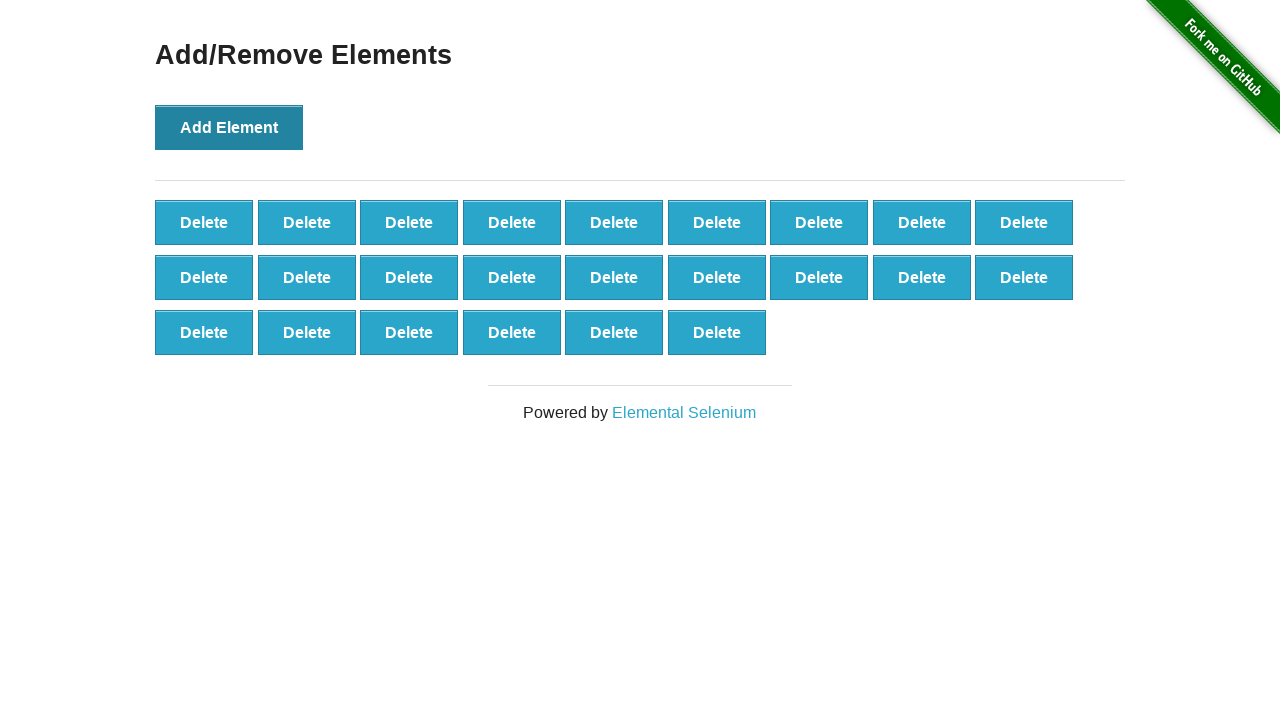

Clicked Add Element button (iteration 25/100) at (229, 127) on button:has-text('Add Element')
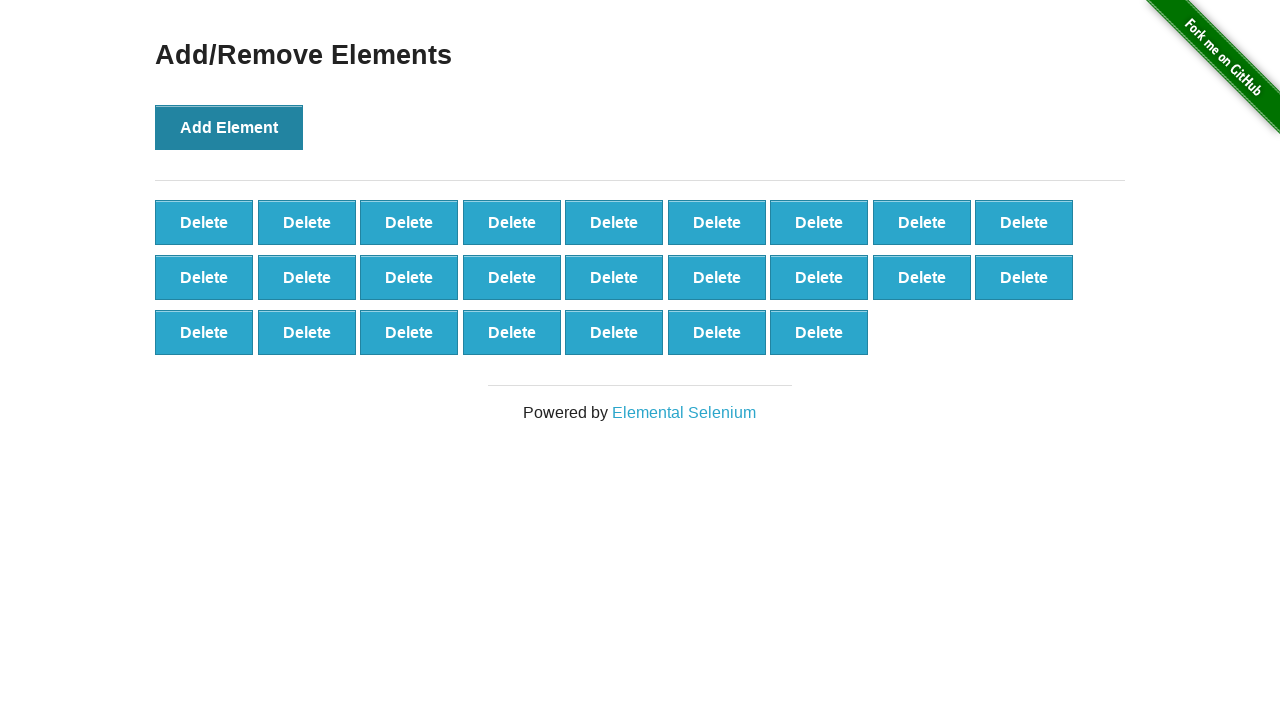

Clicked Add Element button (iteration 26/100) at (229, 127) on button:has-text('Add Element')
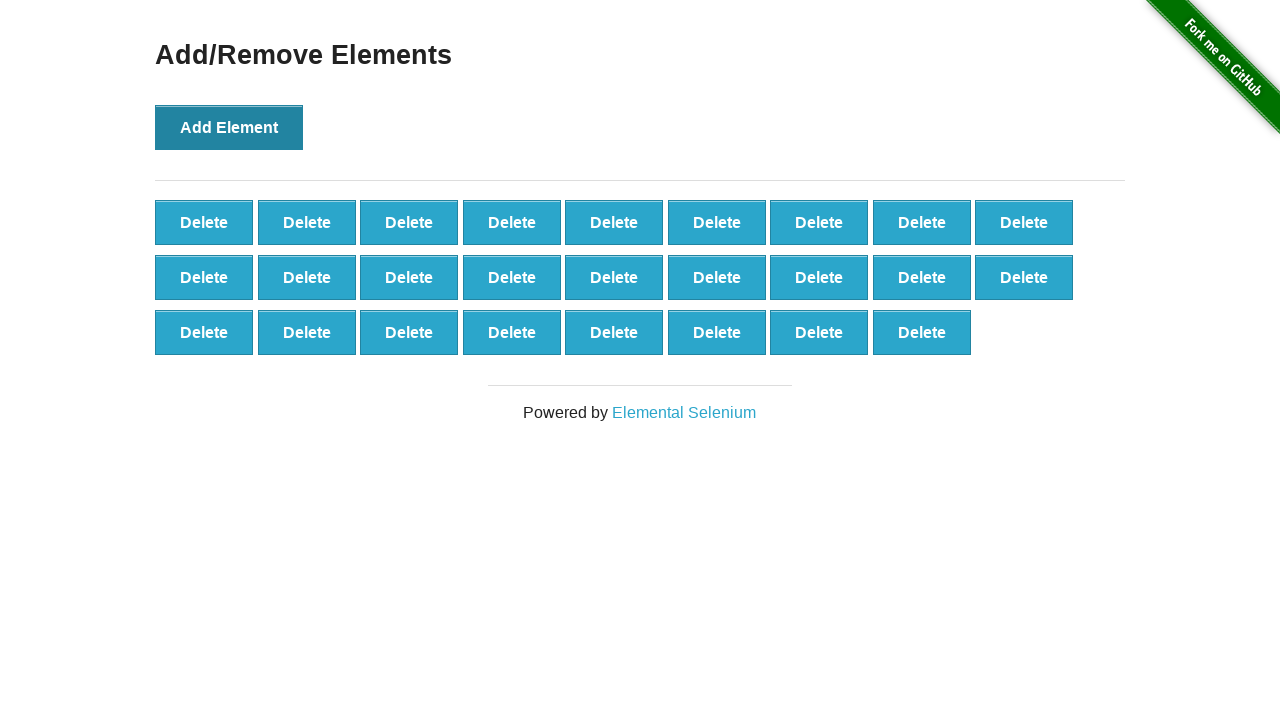

Clicked Add Element button (iteration 27/100) at (229, 127) on button:has-text('Add Element')
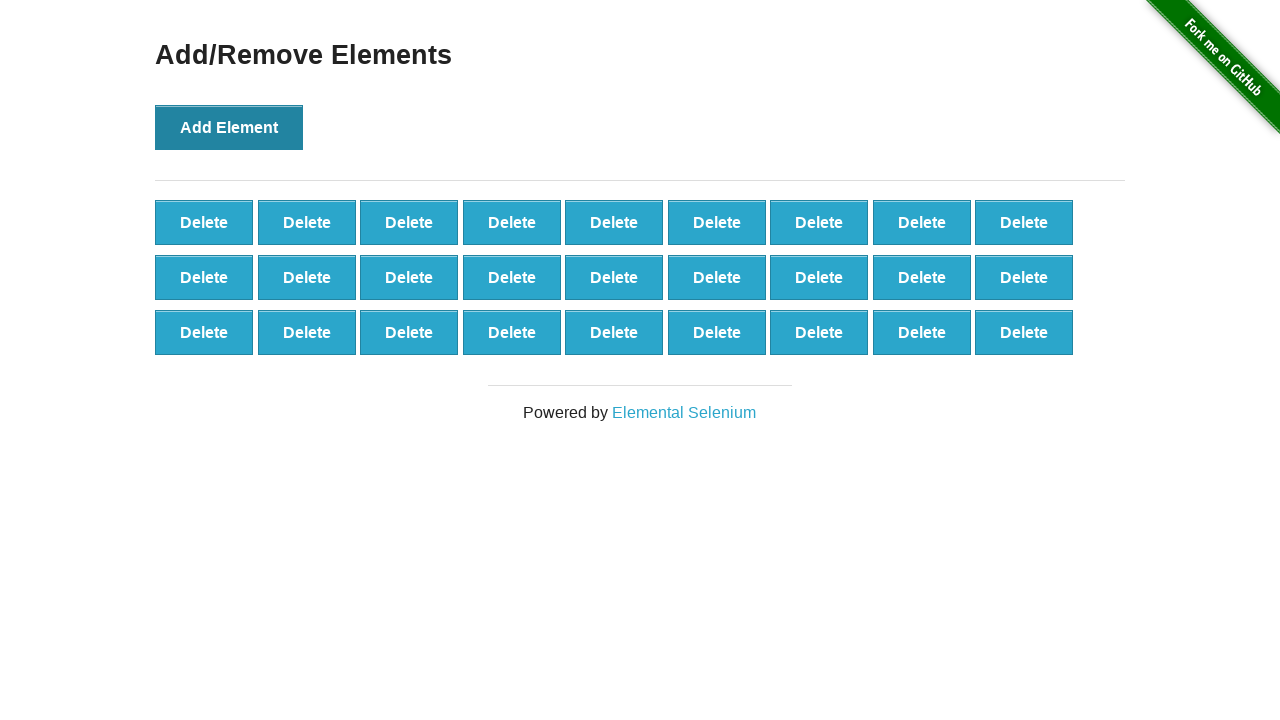

Clicked Add Element button (iteration 28/100) at (229, 127) on button:has-text('Add Element')
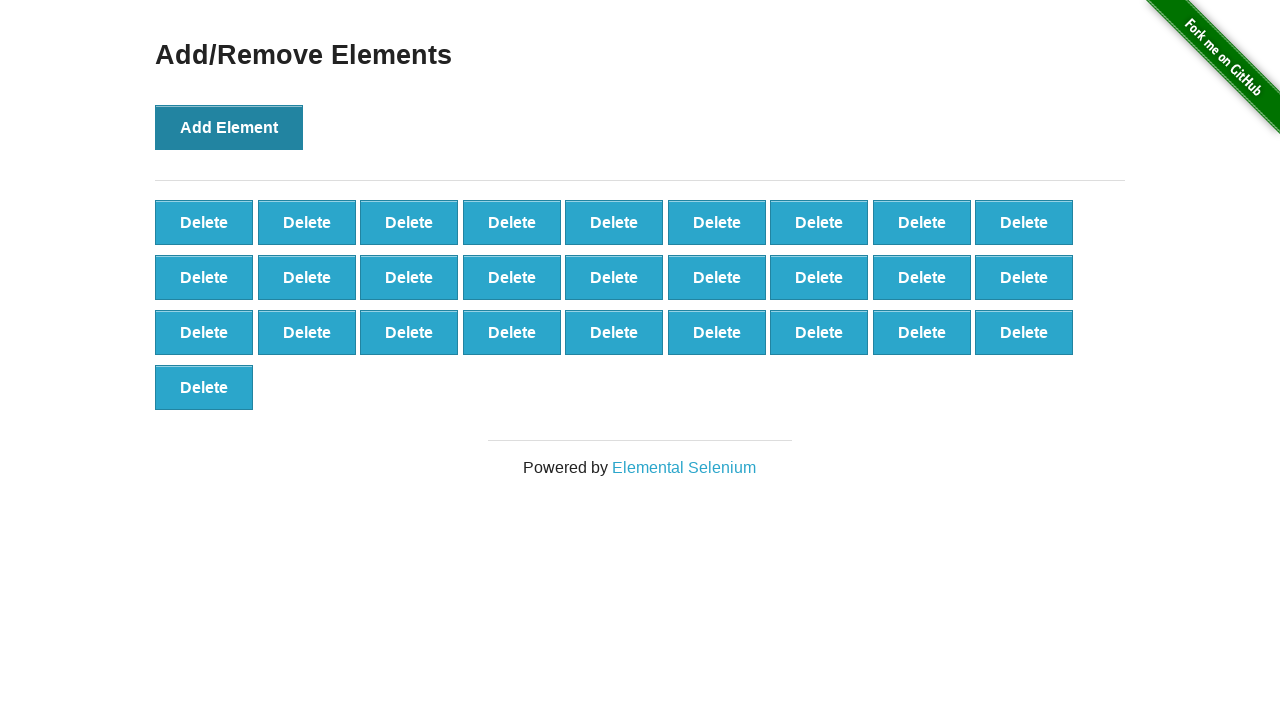

Clicked Add Element button (iteration 29/100) at (229, 127) on button:has-text('Add Element')
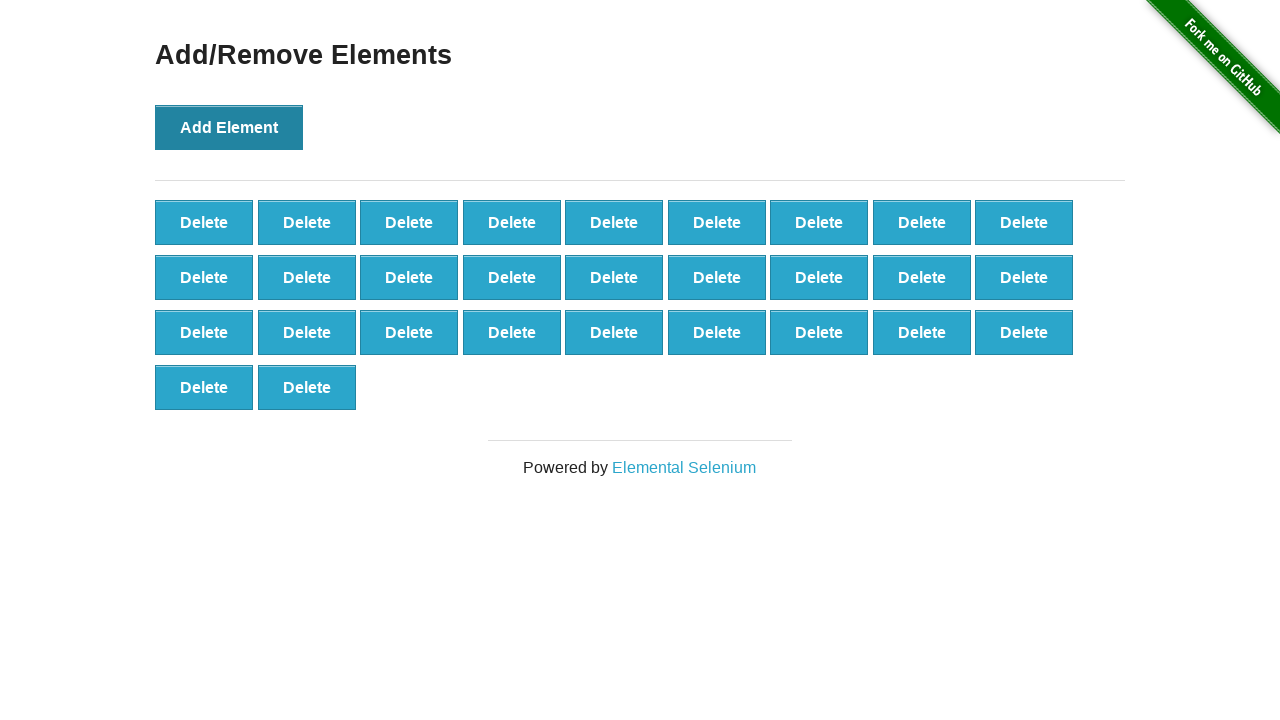

Clicked Add Element button (iteration 30/100) at (229, 127) on button:has-text('Add Element')
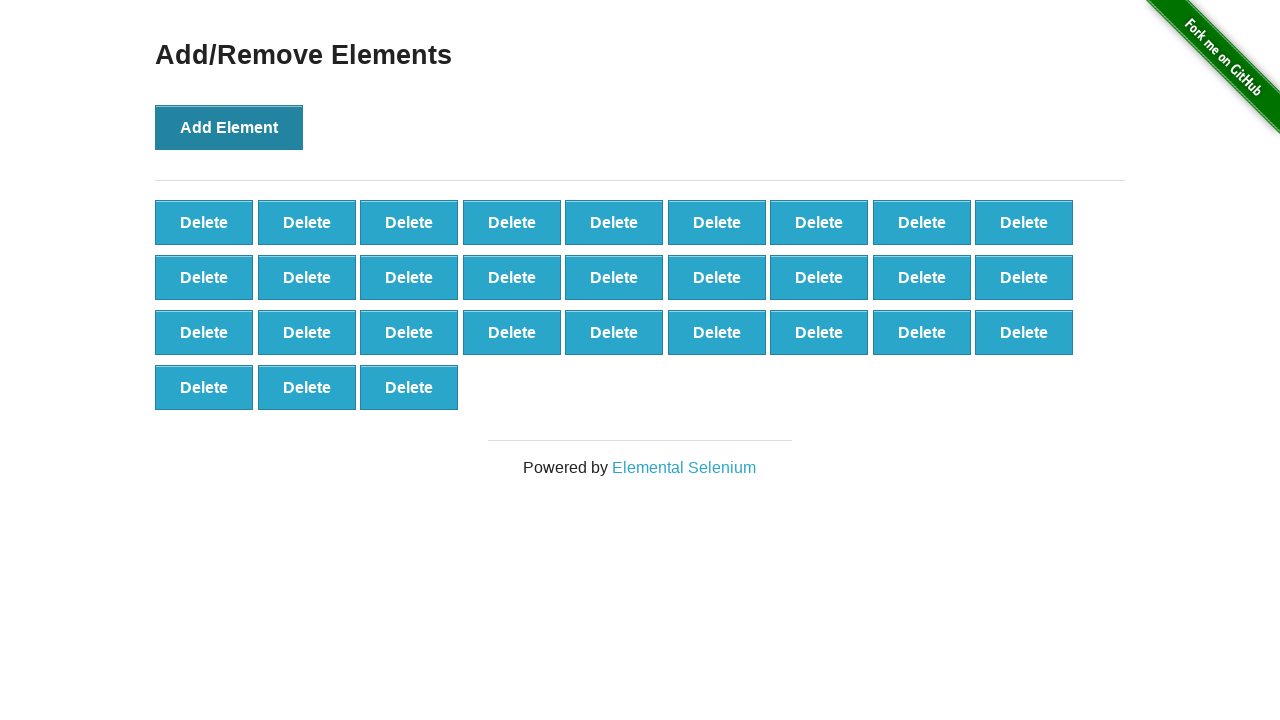

Clicked Add Element button (iteration 31/100) at (229, 127) on button:has-text('Add Element')
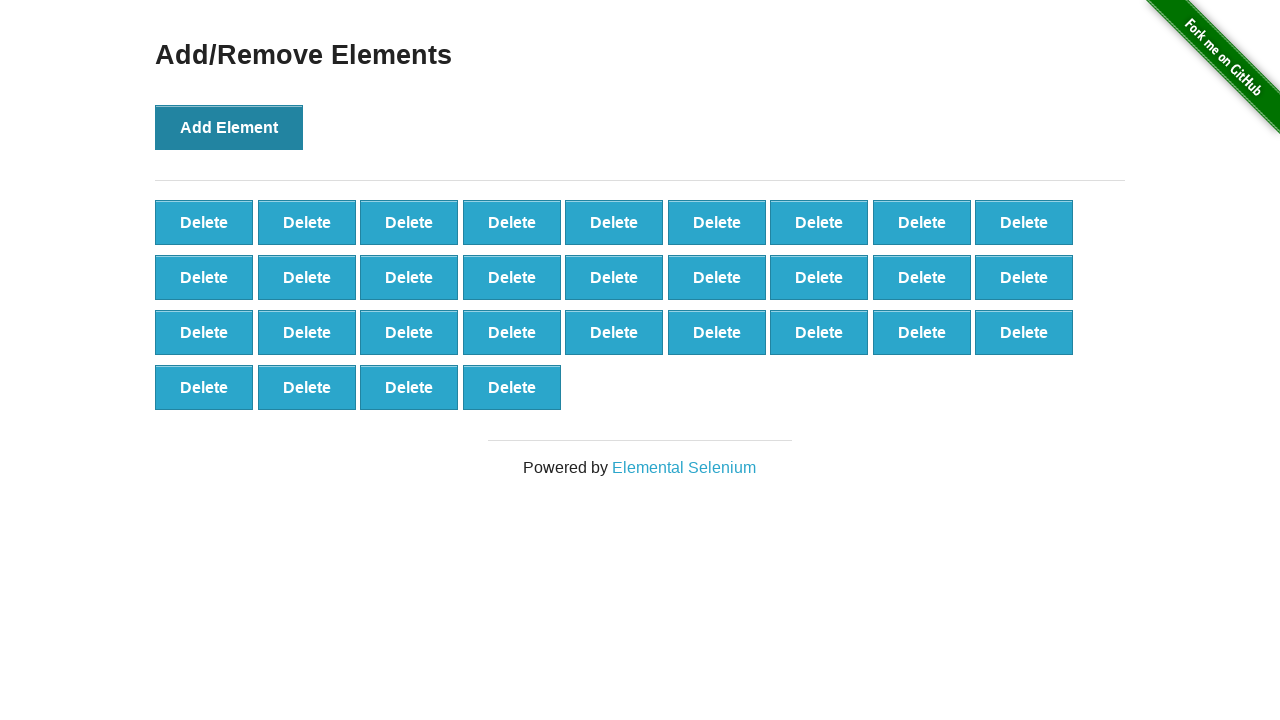

Clicked Add Element button (iteration 32/100) at (229, 127) on button:has-text('Add Element')
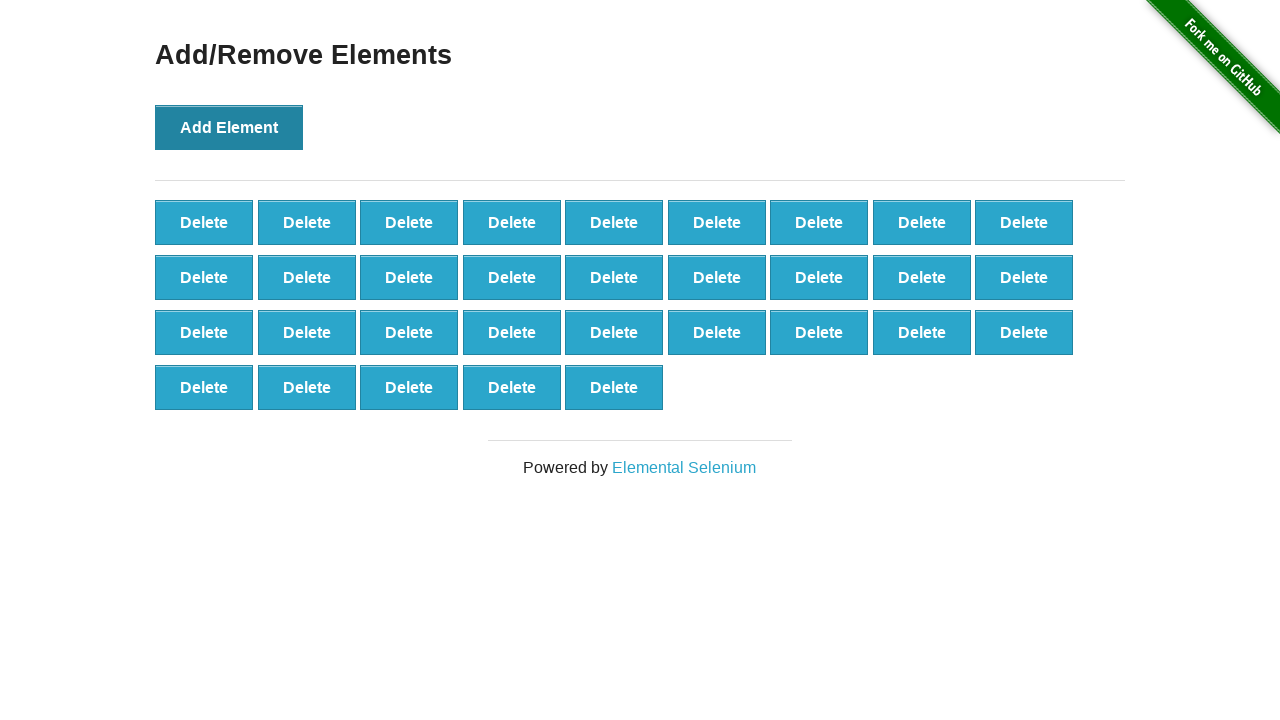

Clicked Add Element button (iteration 33/100) at (229, 127) on button:has-text('Add Element')
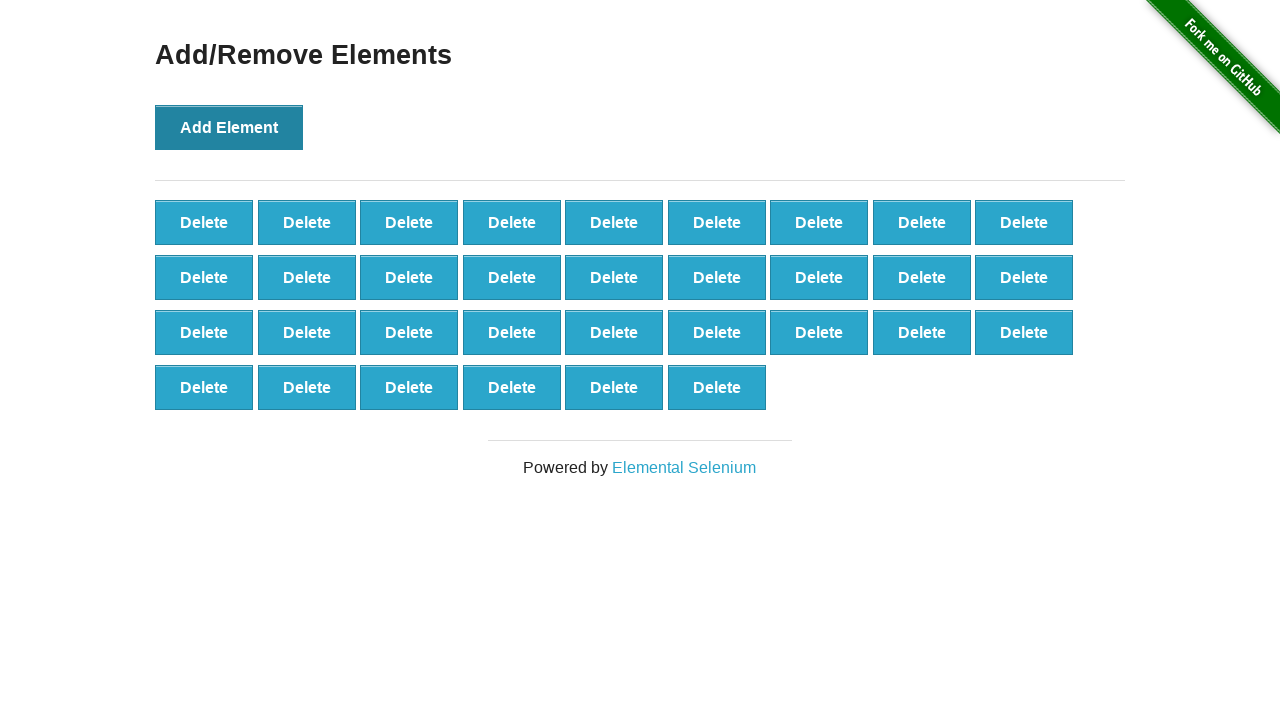

Clicked Add Element button (iteration 34/100) at (229, 127) on button:has-text('Add Element')
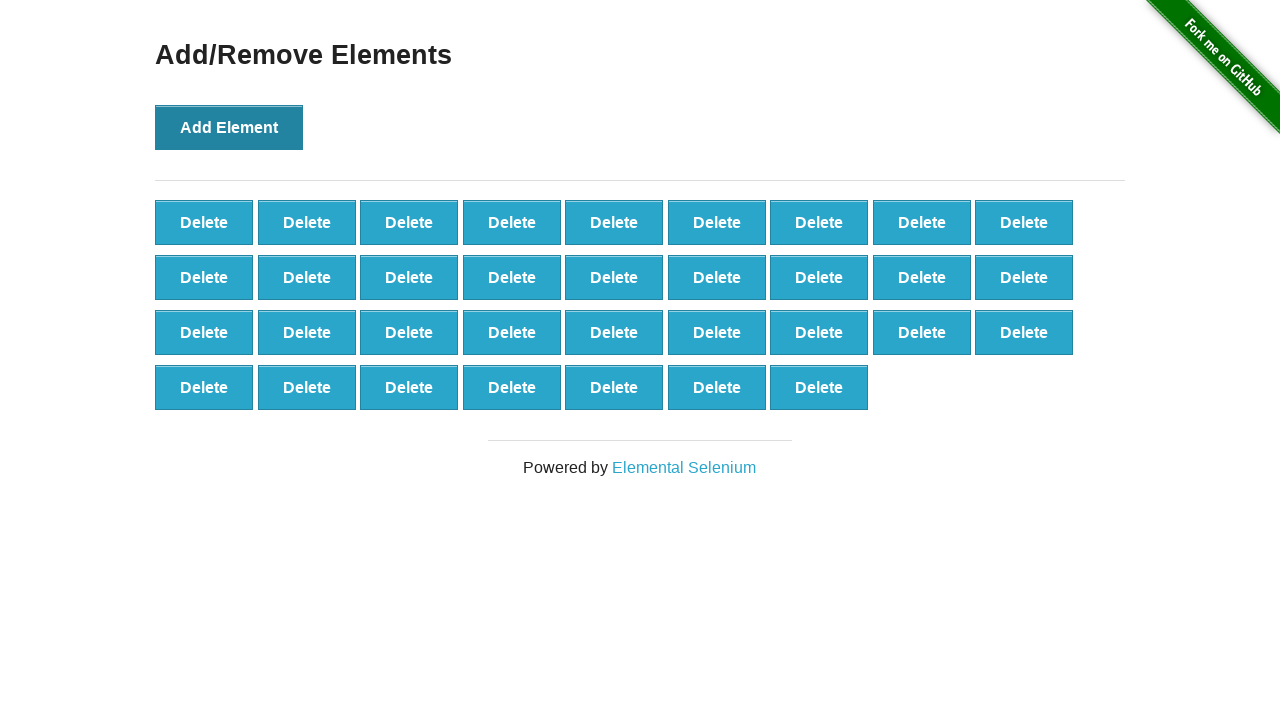

Clicked Add Element button (iteration 35/100) at (229, 127) on button:has-text('Add Element')
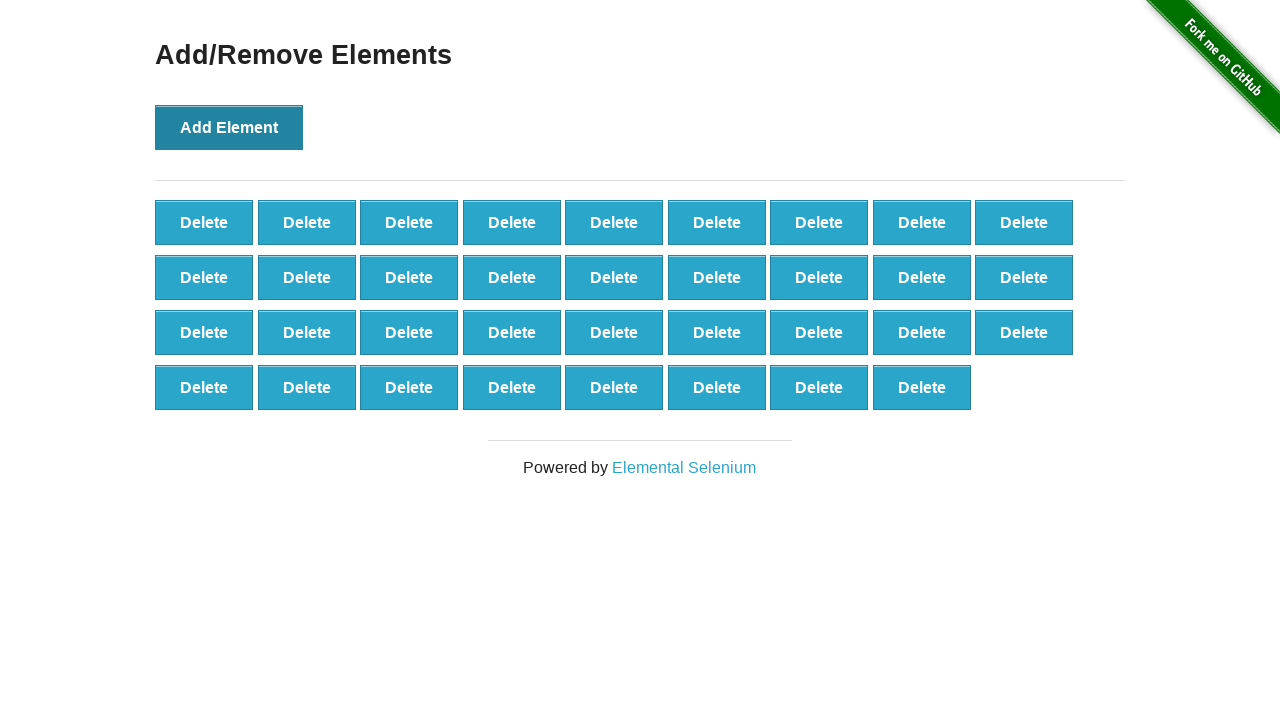

Clicked Add Element button (iteration 36/100) at (229, 127) on button:has-text('Add Element')
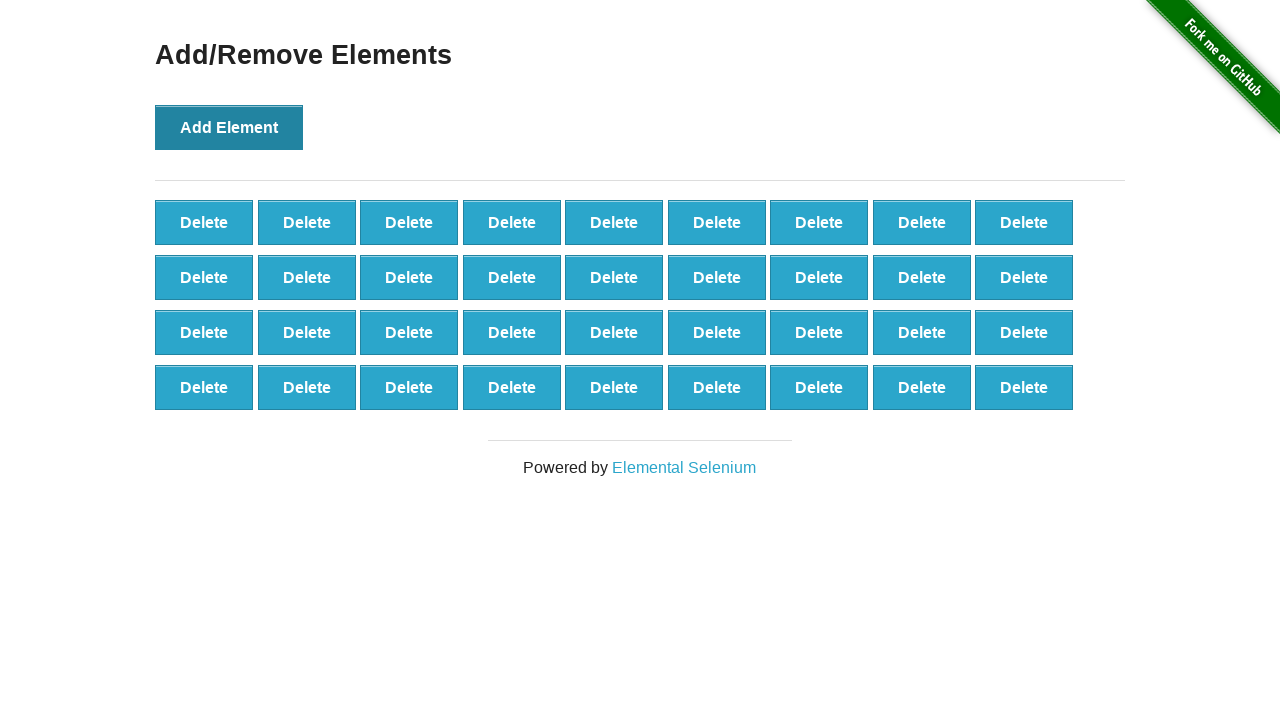

Clicked Add Element button (iteration 37/100) at (229, 127) on button:has-text('Add Element')
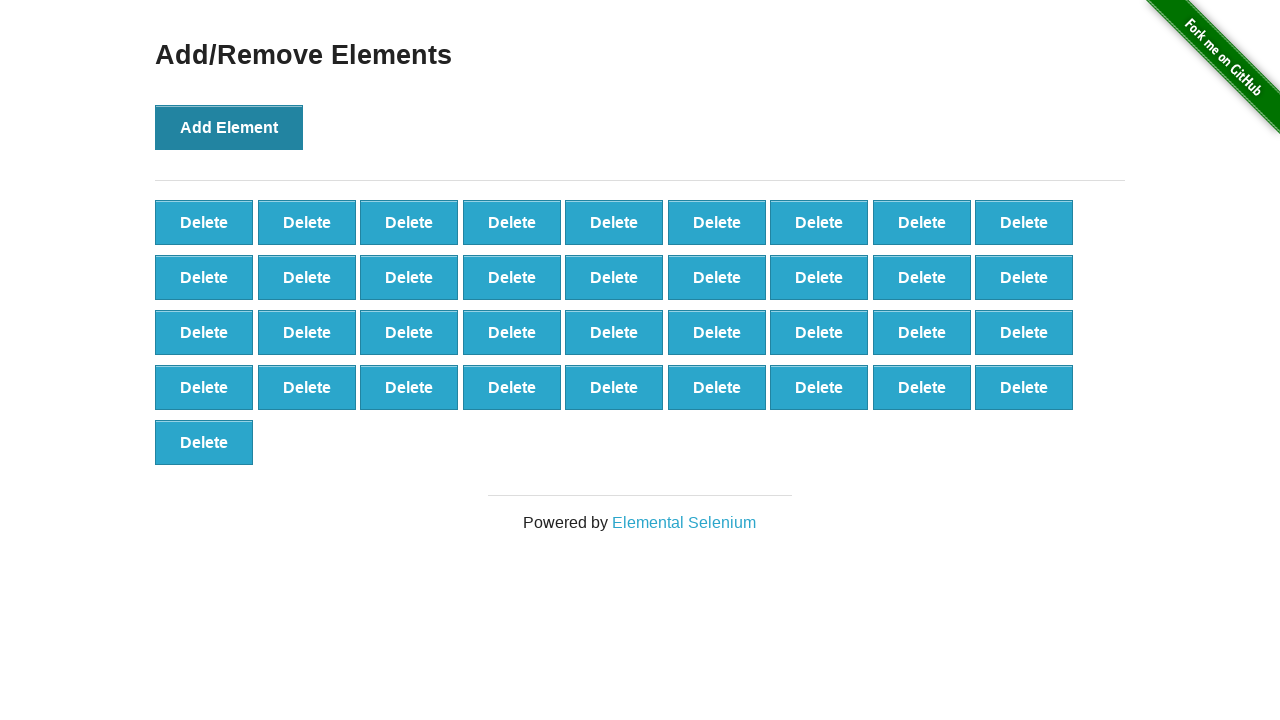

Clicked Add Element button (iteration 38/100) at (229, 127) on button:has-text('Add Element')
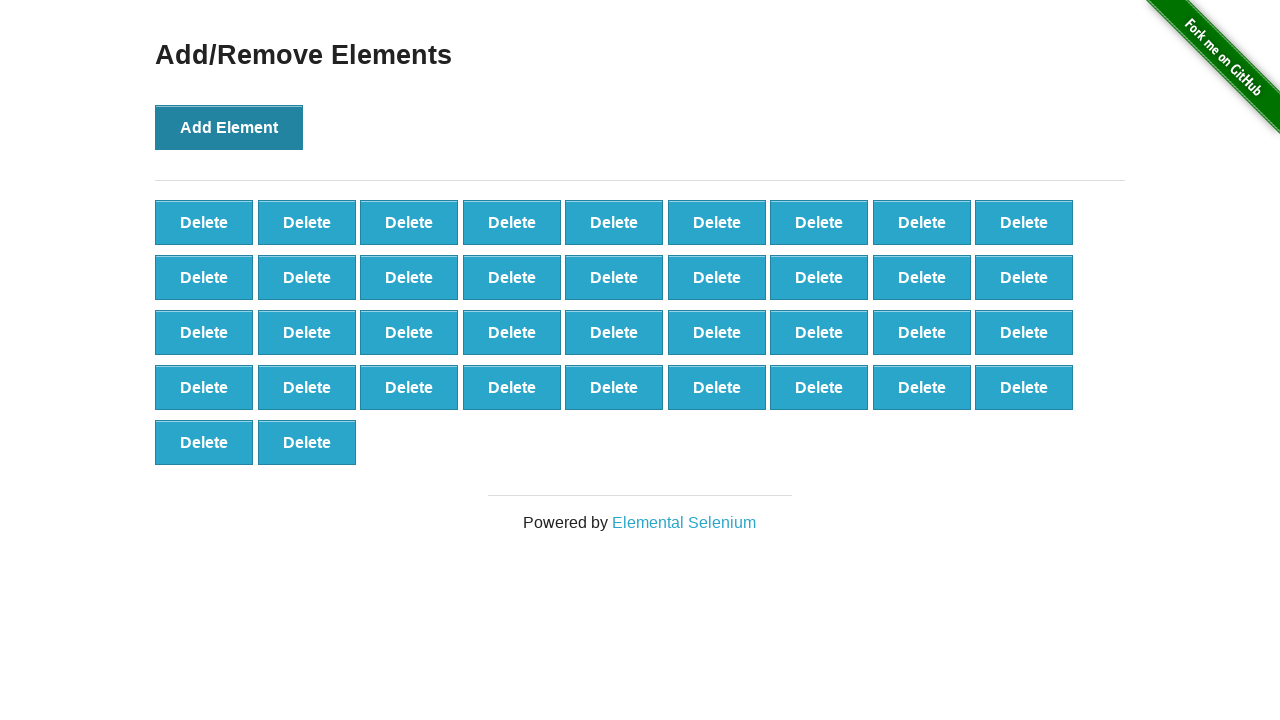

Clicked Add Element button (iteration 39/100) at (229, 127) on button:has-text('Add Element')
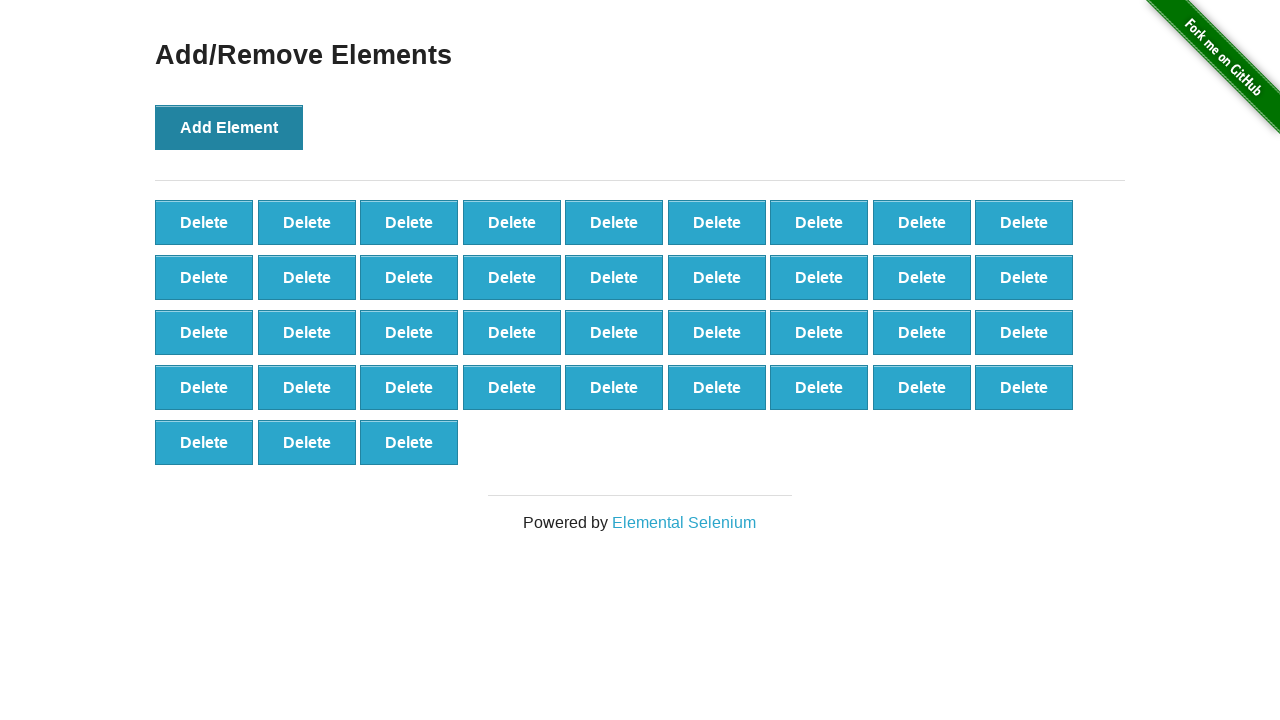

Clicked Add Element button (iteration 40/100) at (229, 127) on button:has-text('Add Element')
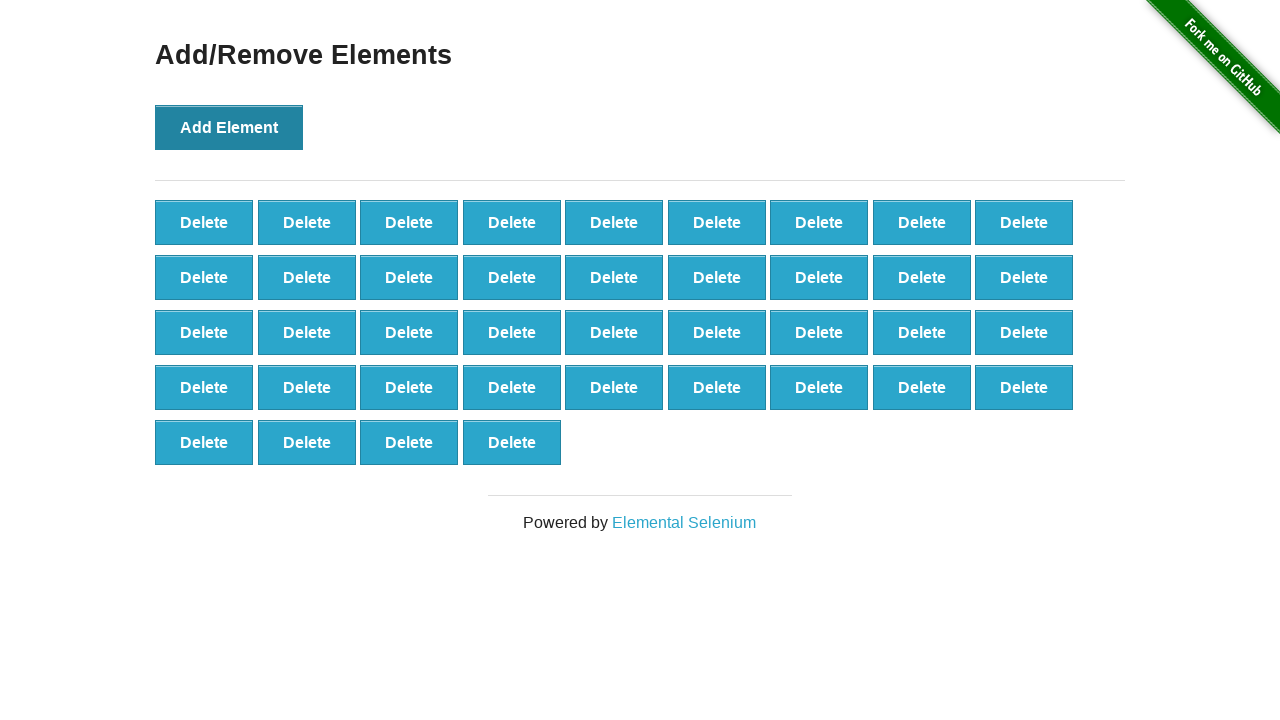

Clicked Add Element button (iteration 41/100) at (229, 127) on button:has-text('Add Element')
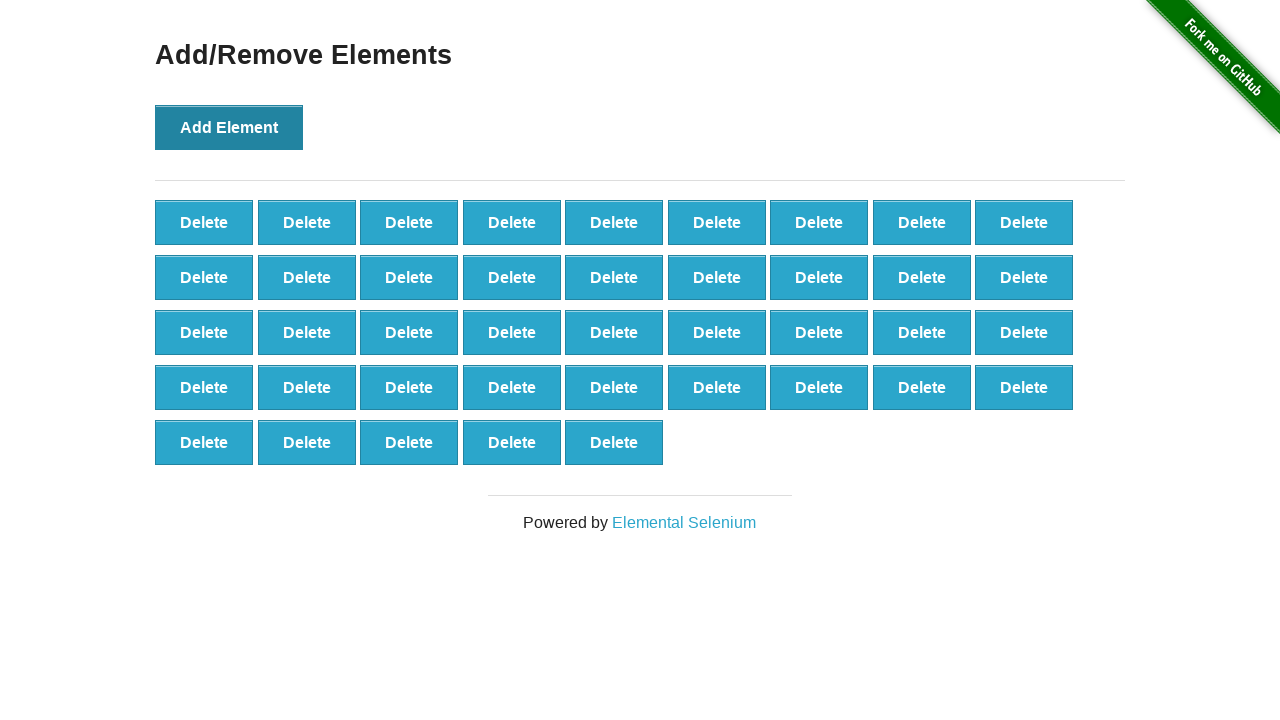

Clicked Add Element button (iteration 42/100) at (229, 127) on button:has-text('Add Element')
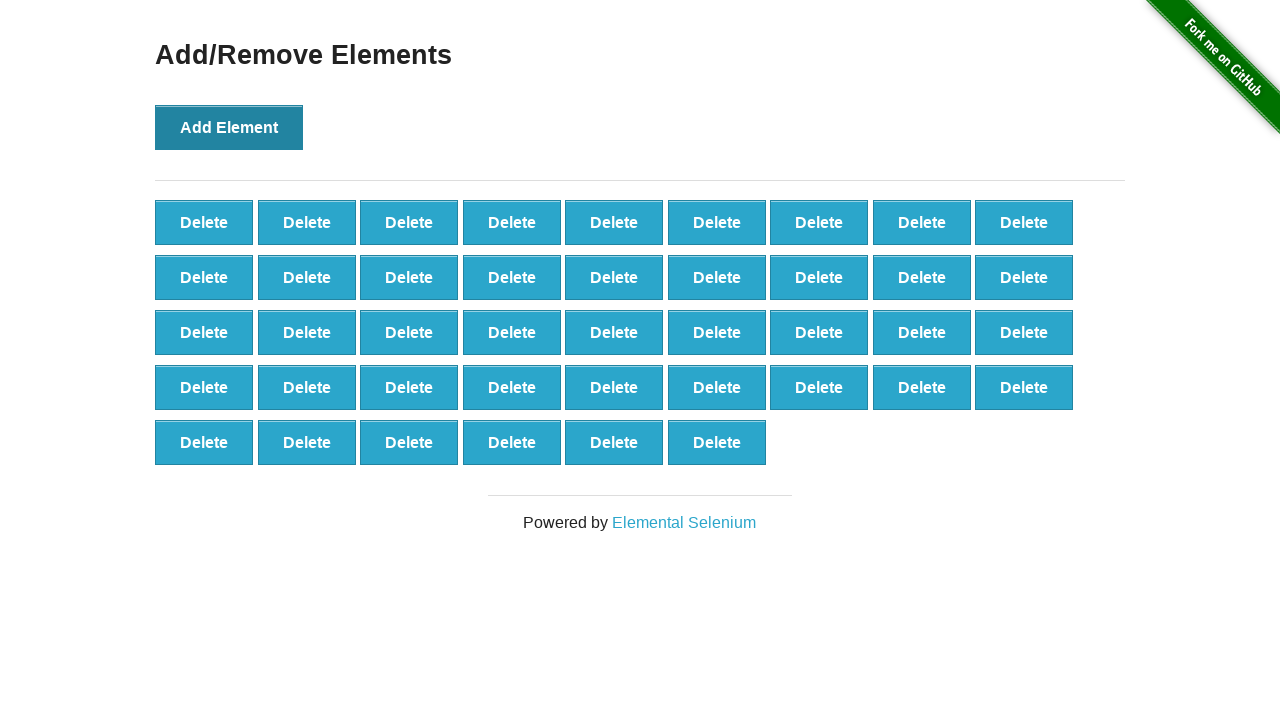

Clicked Add Element button (iteration 43/100) at (229, 127) on button:has-text('Add Element')
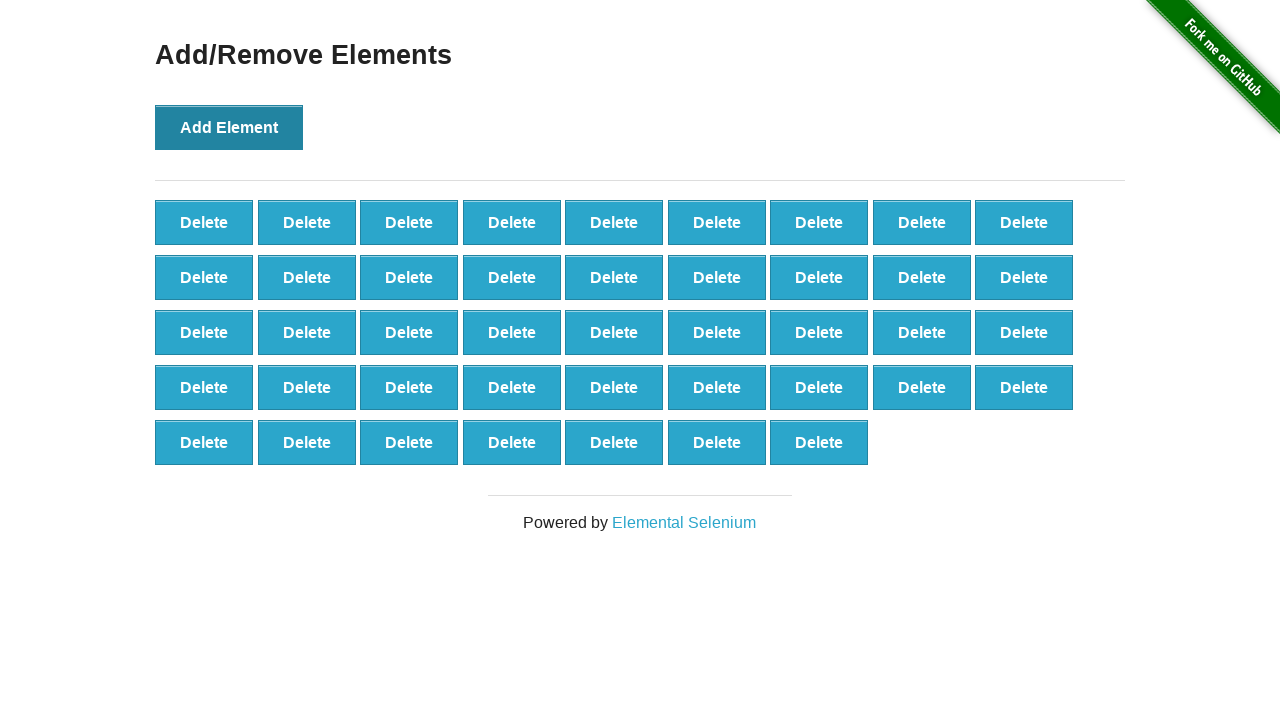

Clicked Add Element button (iteration 44/100) at (229, 127) on button:has-text('Add Element')
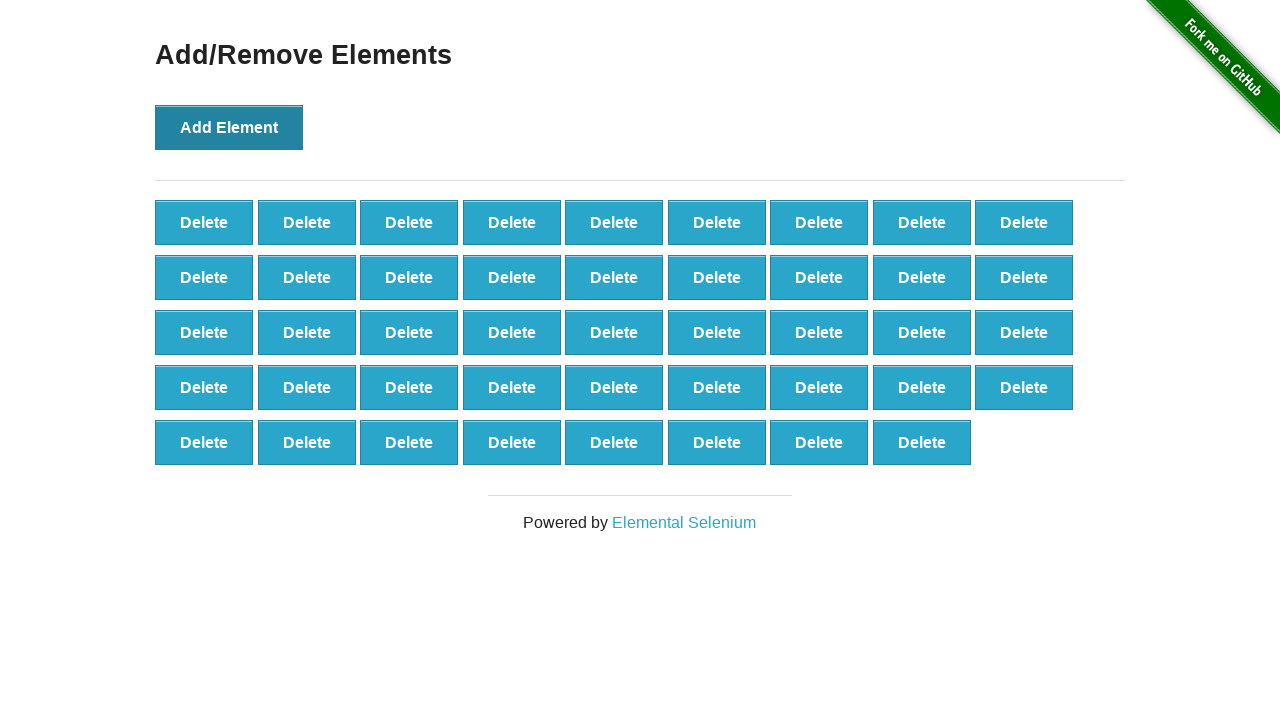

Clicked Add Element button (iteration 45/100) at (229, 127) on button:has-text('Add Element')
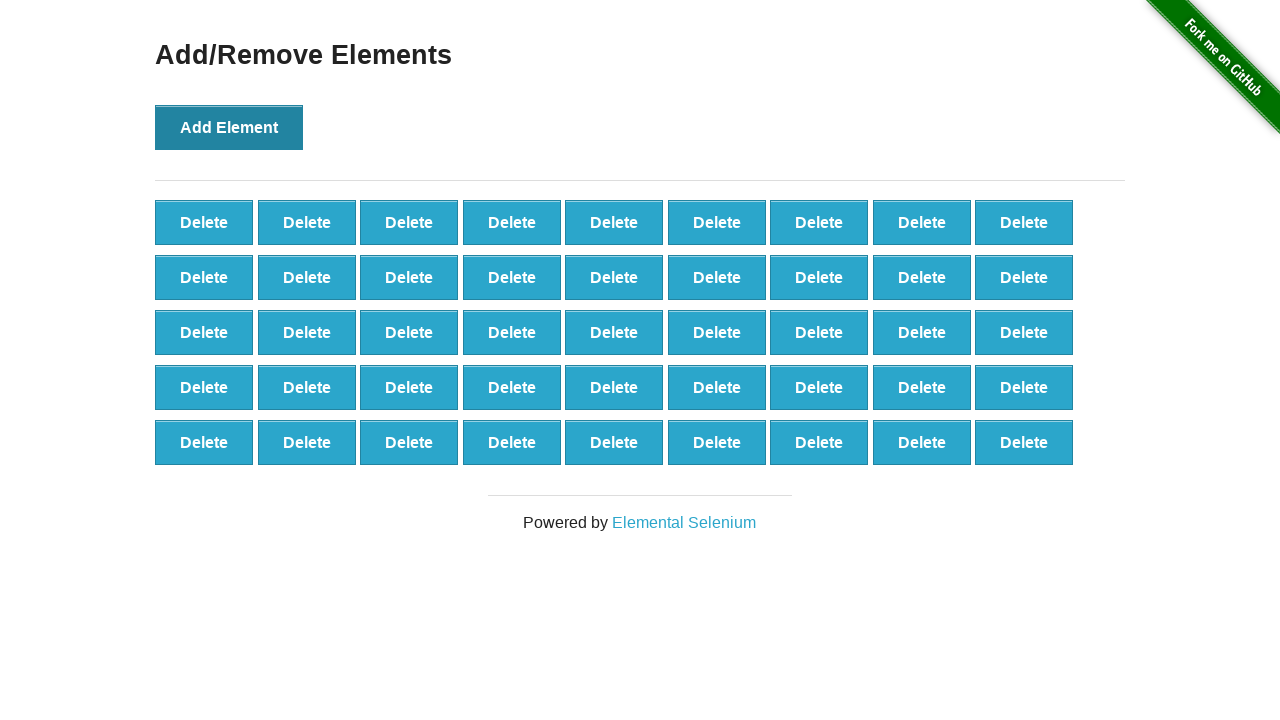

Clicked Add Element button (iteration 46/100) at (229, 127) on button:has-text('Add Element')
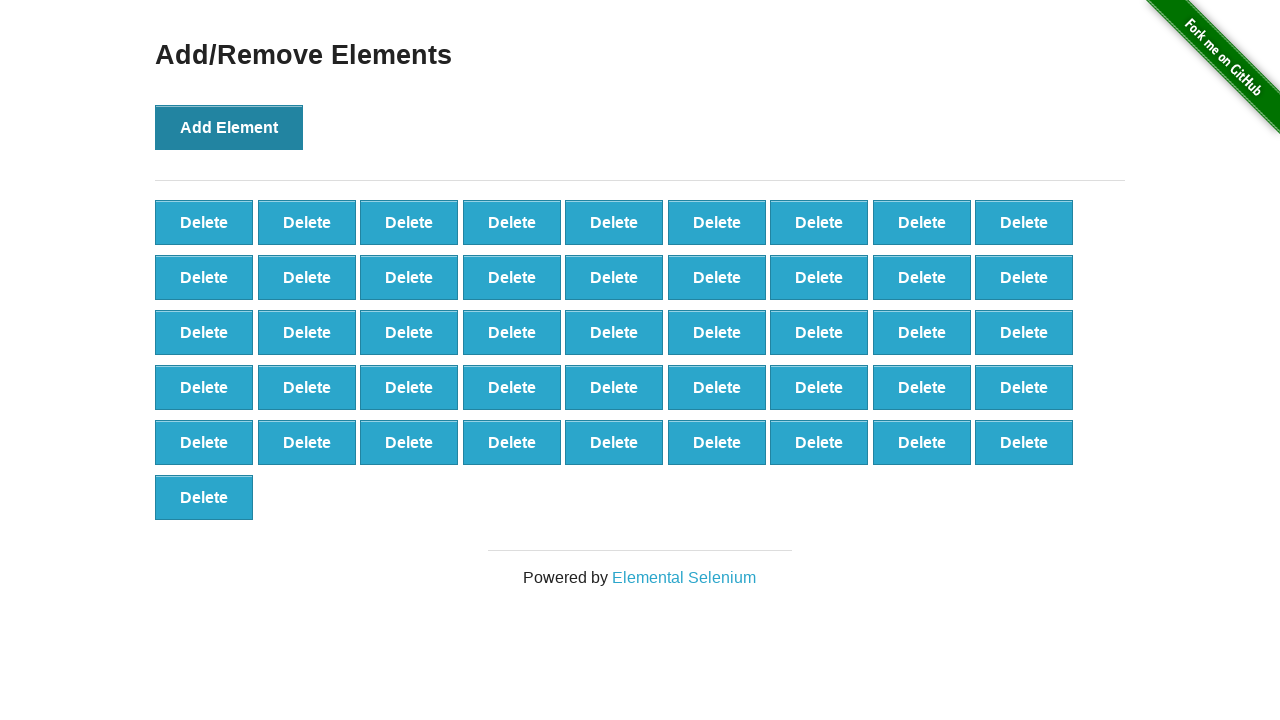

Clicked Add Element button (iteration 47/100) at (229, 127) on button:has-text('Add Element')
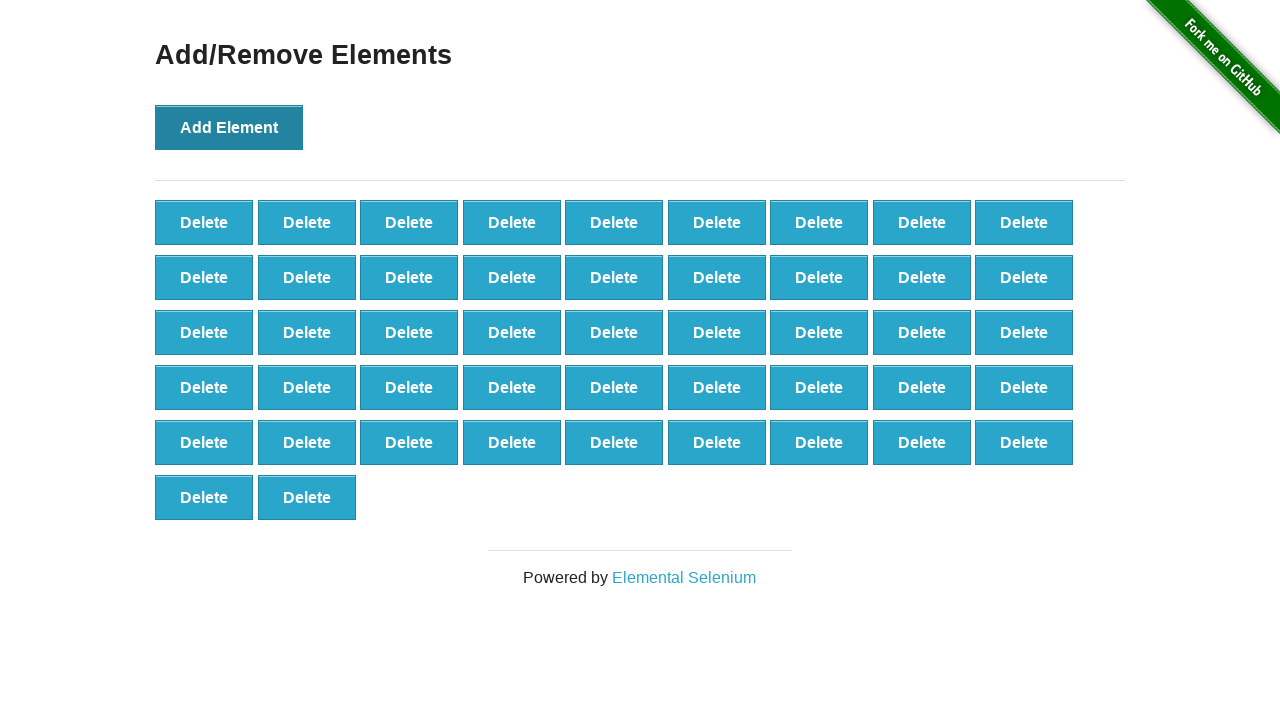

Clicked Add Element button (iteration 48/100) at (229, 127) on button:has-text('Add Element')
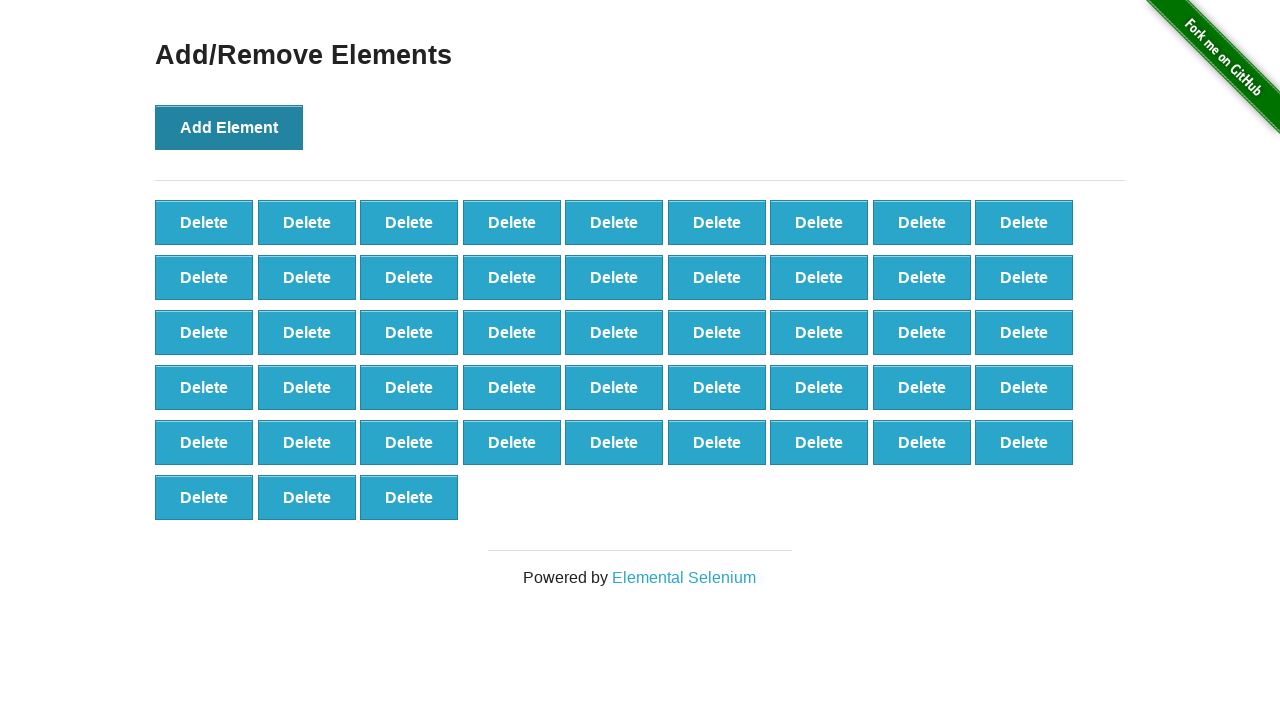

Clicked Add Element button (iteration 49/100) at (229, 127) on button:has-text('Add Element')
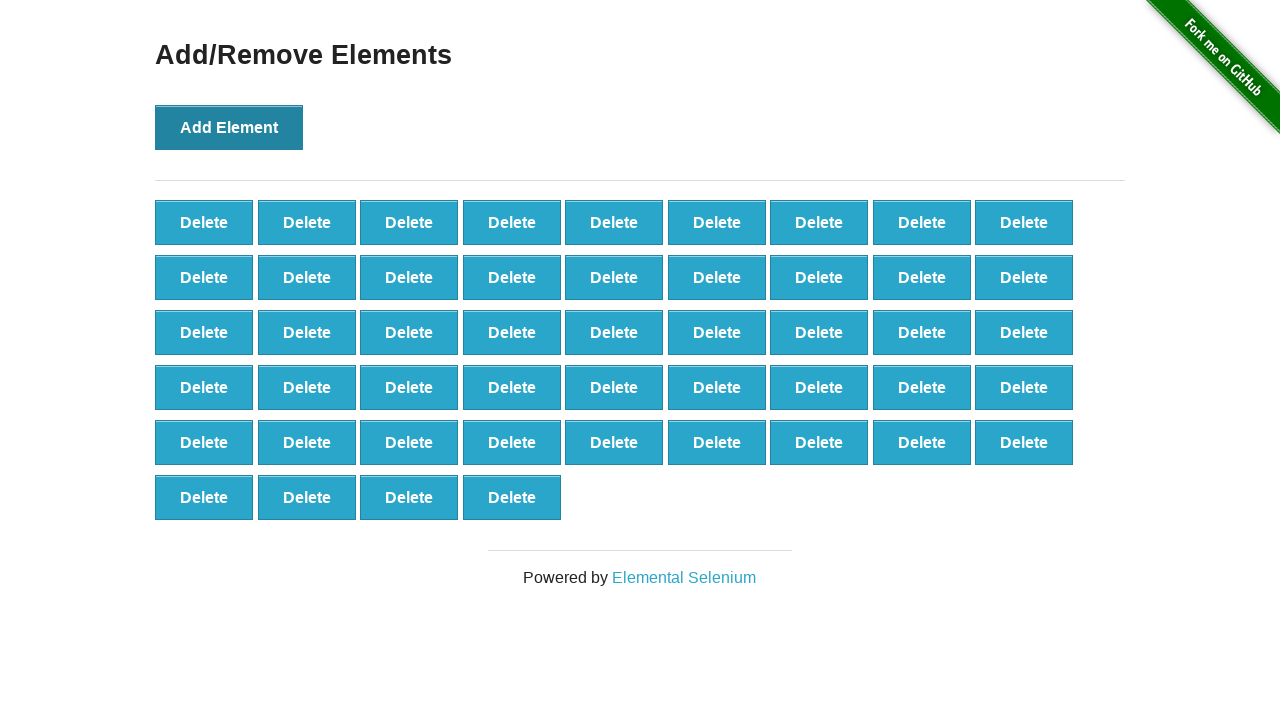

Clicked Add Element button (iteration 50/100) at (229, 127) on button:has-text('Add Element')
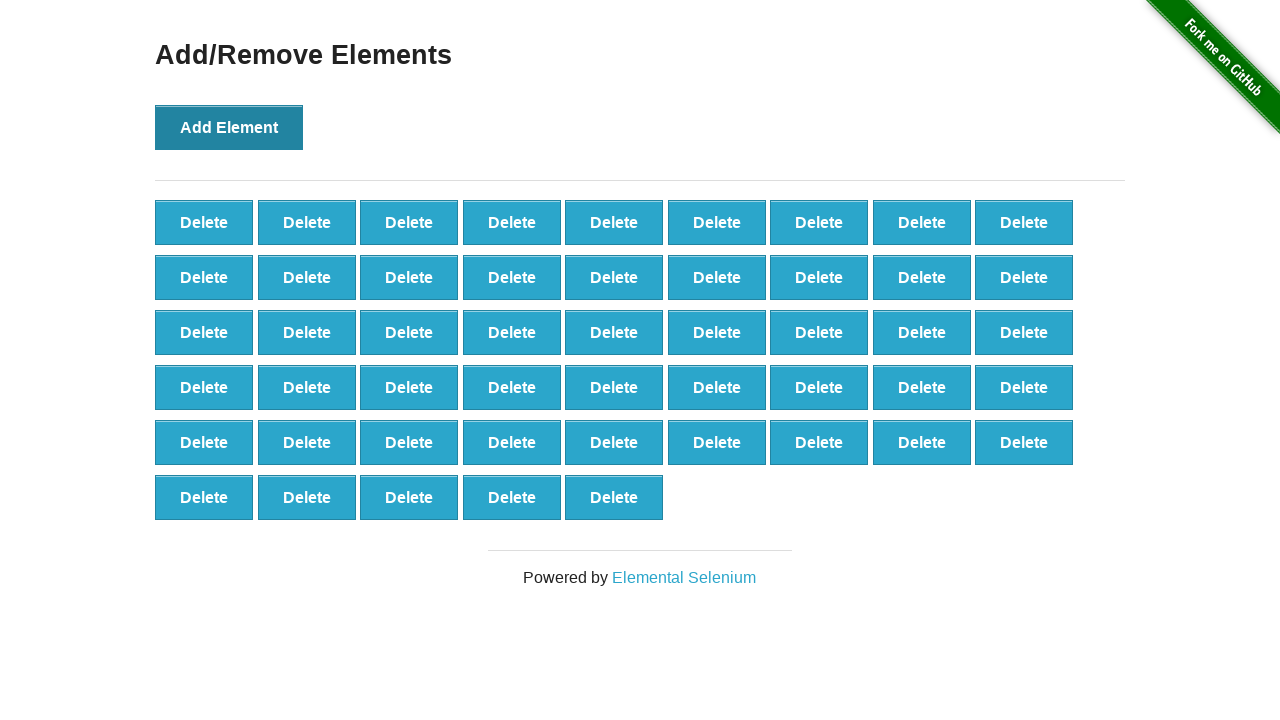

Clicked Add Element button (iteration 51/100) at (229, 127) on button:has-text('Add Element')
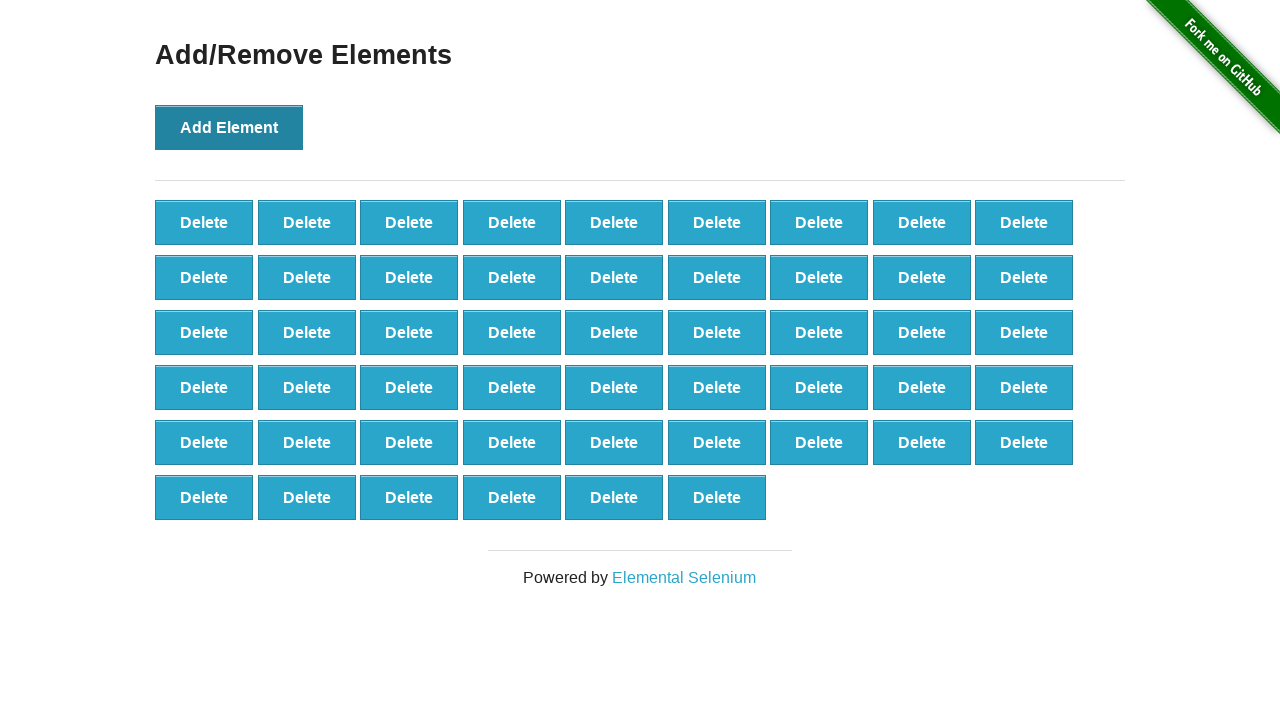

Clicked Add Element button (iteration 52/100) at (229, 127) on button:has-text('Add Element')
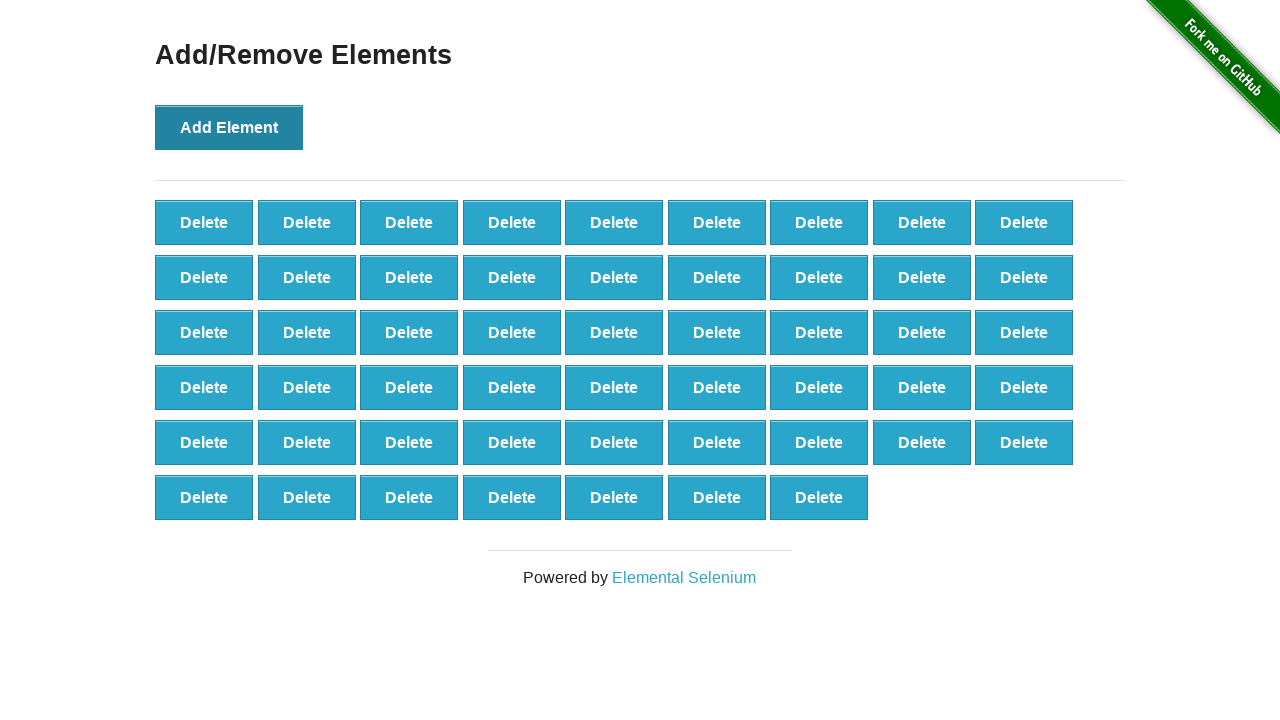

Clicked Add Element button (iteration 53/100) at (229, 127) on button:has-text('Add Element')
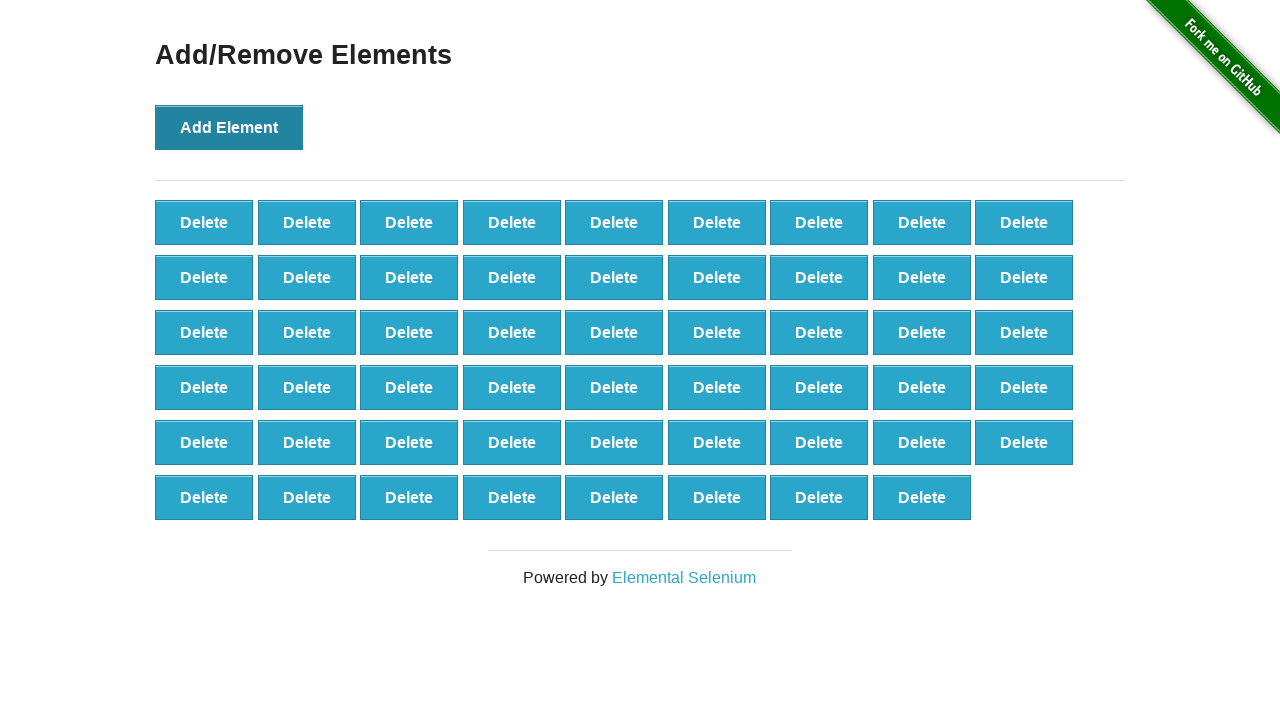

Clicked Add Element button (iteration 54/100) at (229, 127) on button:has-text('Add Element')
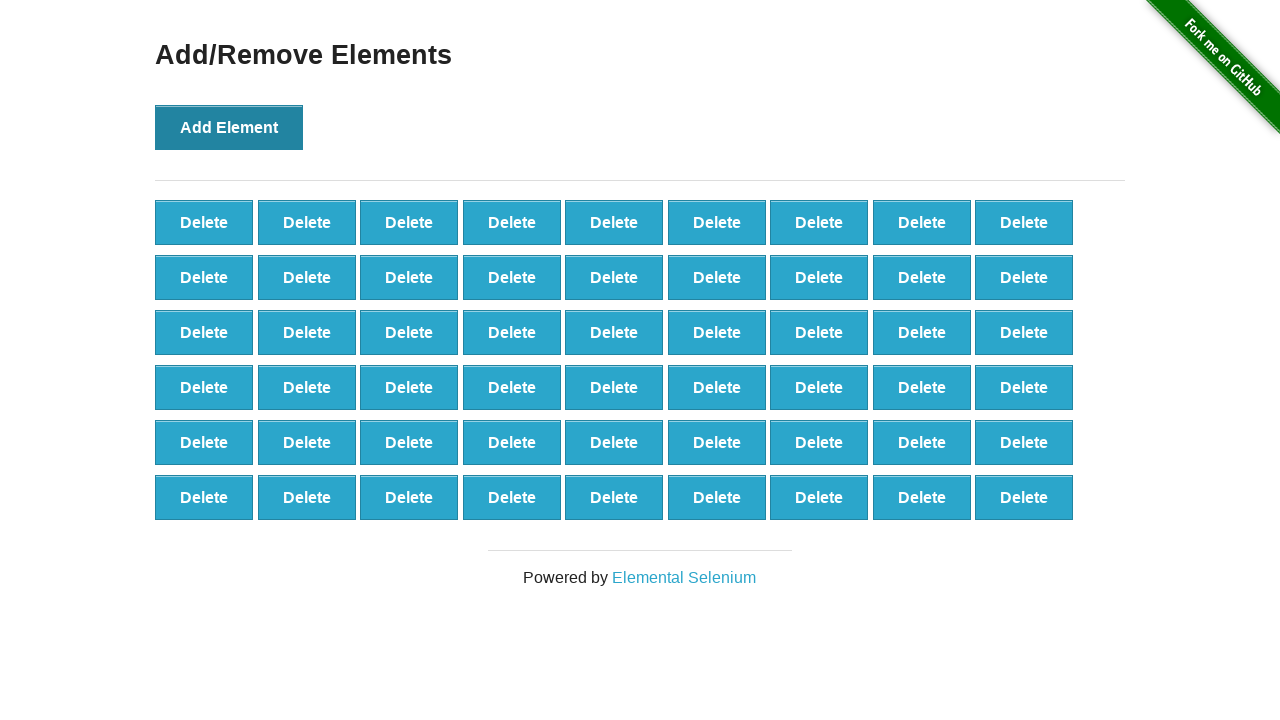

Clicked Add Element button (iteration 55/100) at (229, 127) on button:has-text('Add Element')
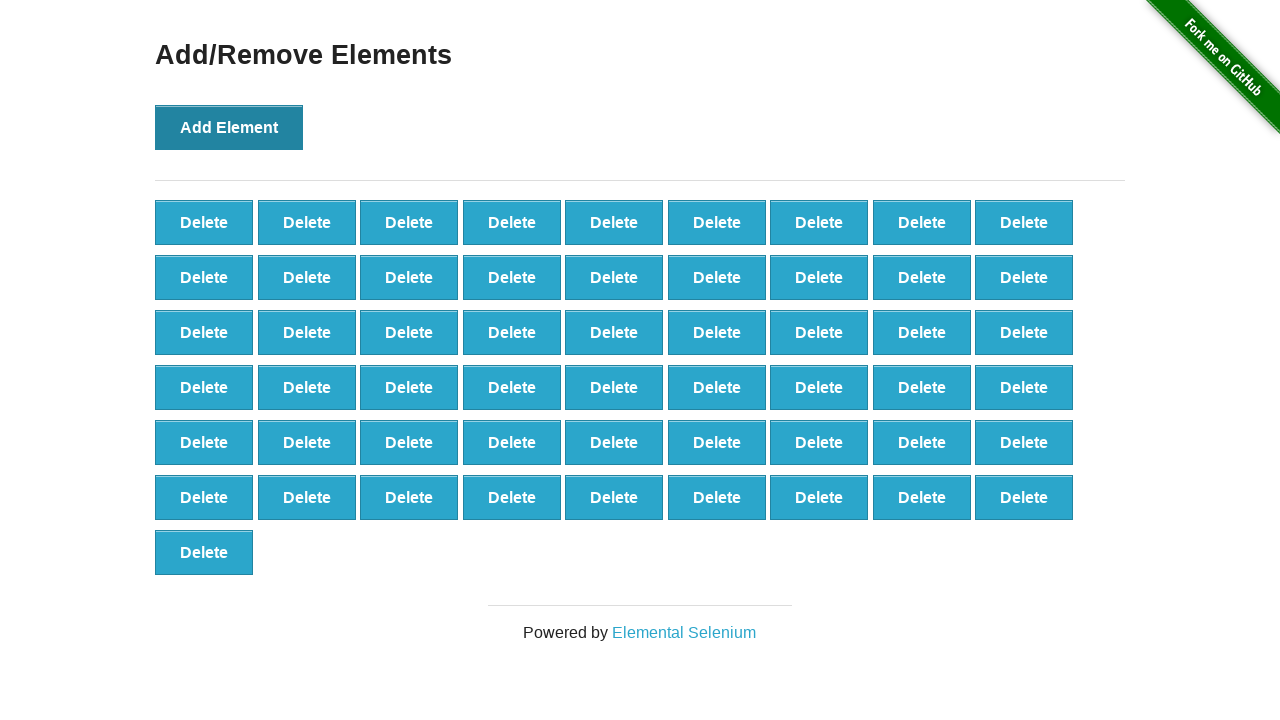

Clicked Add Element button (iteration 56/100) at (229, 127) on button:has-text('Add Element')
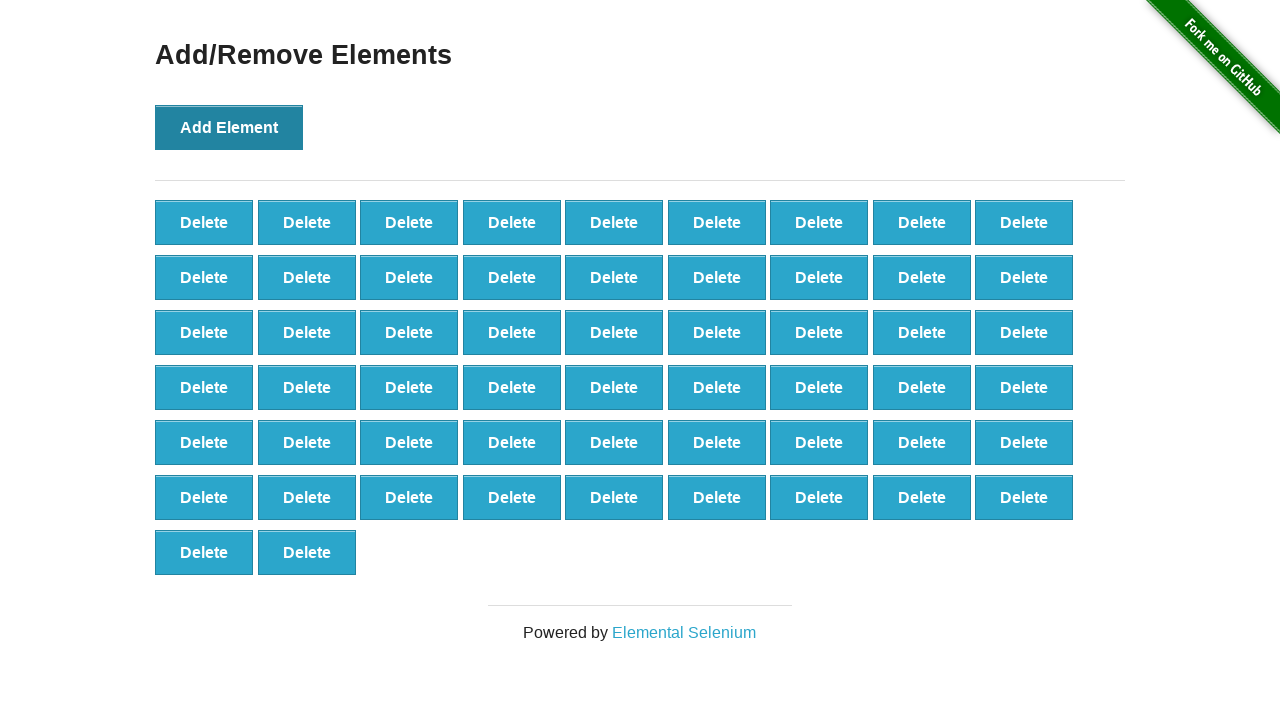

Clicked Add Element button (iteration 57/100) at (229, 127) on button:has-text('Add Element')
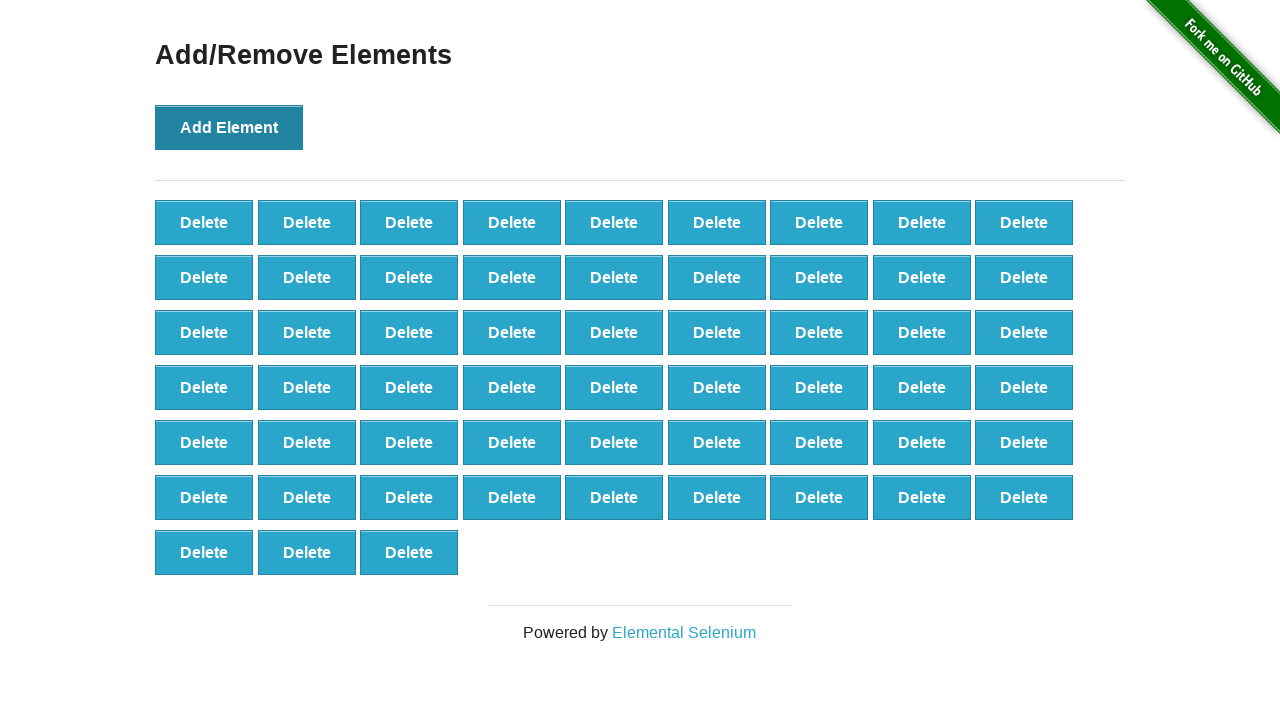

Clicked Add Element button (iteration 58/100) at (229, 127) on button:has-text('Add Element')
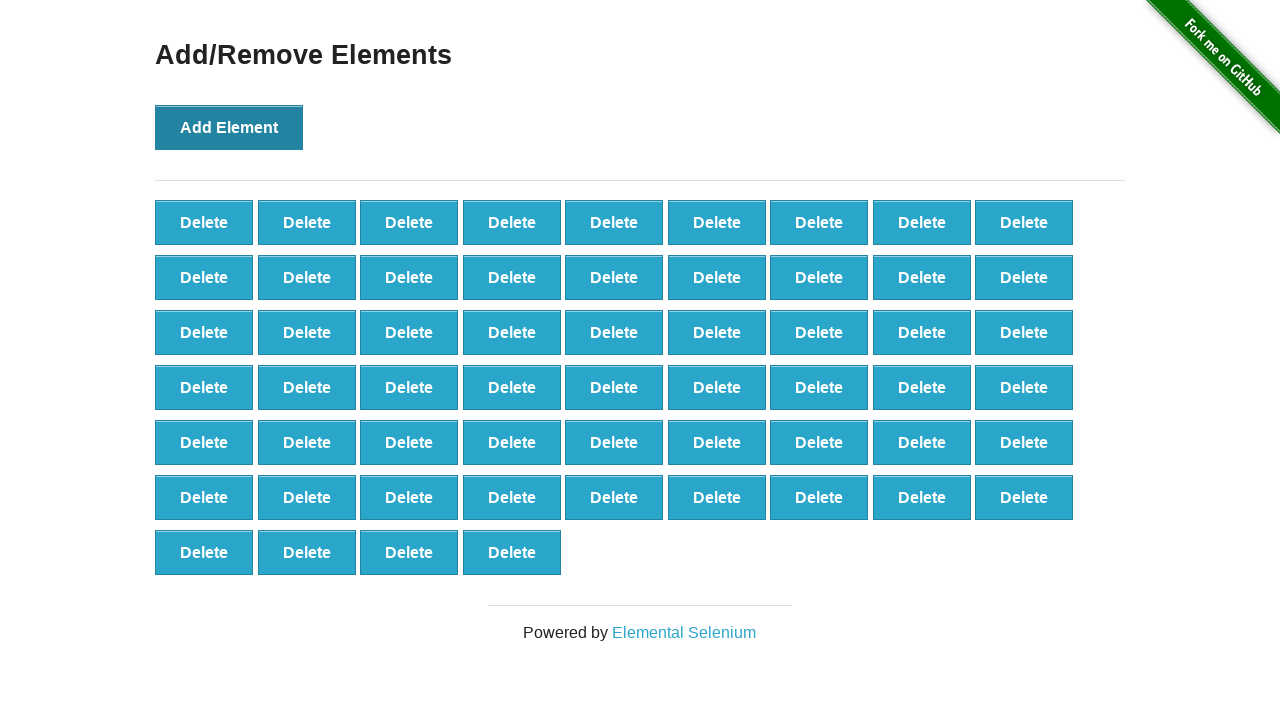

Clicked Add Element button (iteration 59/100) at (229, 127) on button:has-text('Add Element')
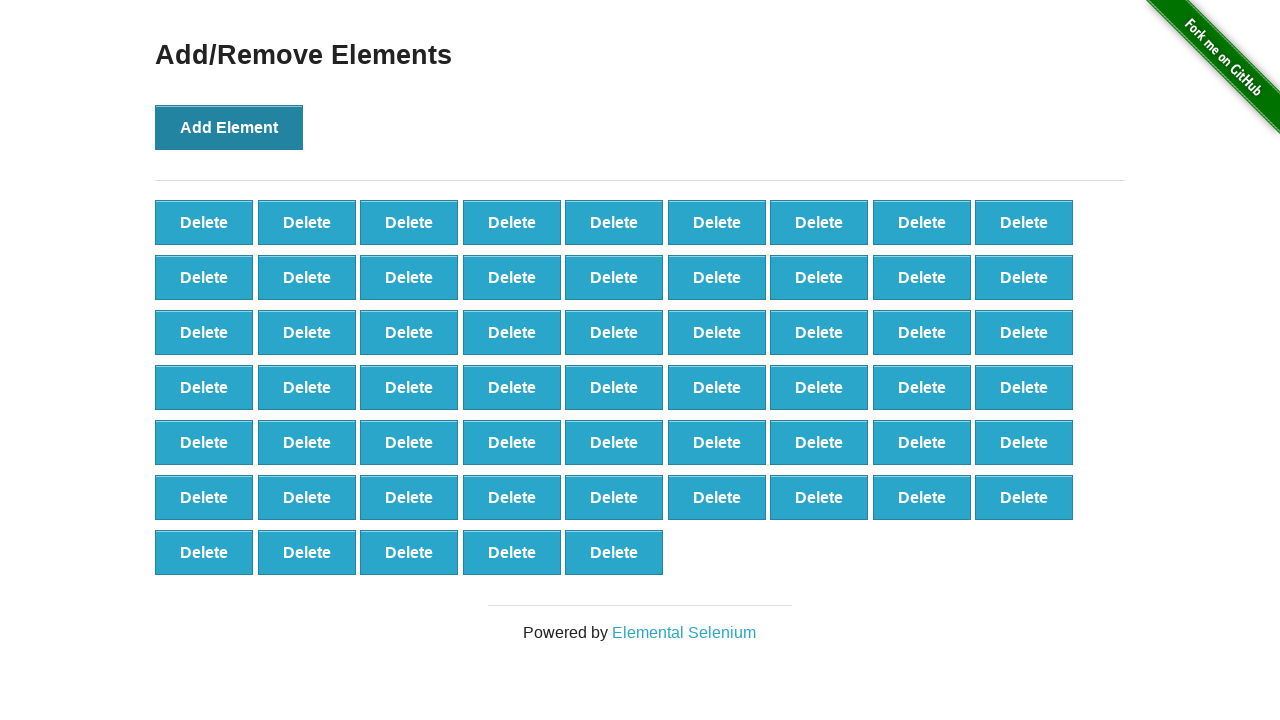

Clicked Add Element button (iteration 60/100) at (229, 127) on button:has-text('Add Element')
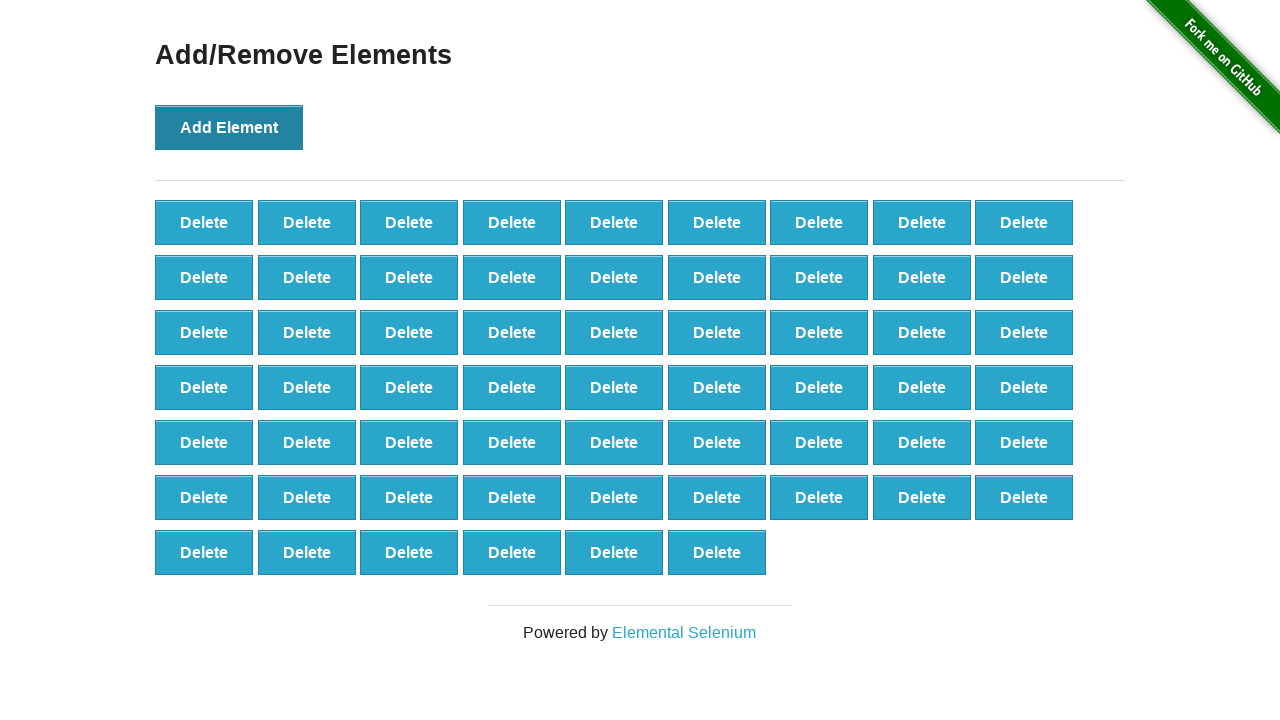

Clicked Add Element button (iteration 61/100) at (229, 127) on button:has-text('Add Element')
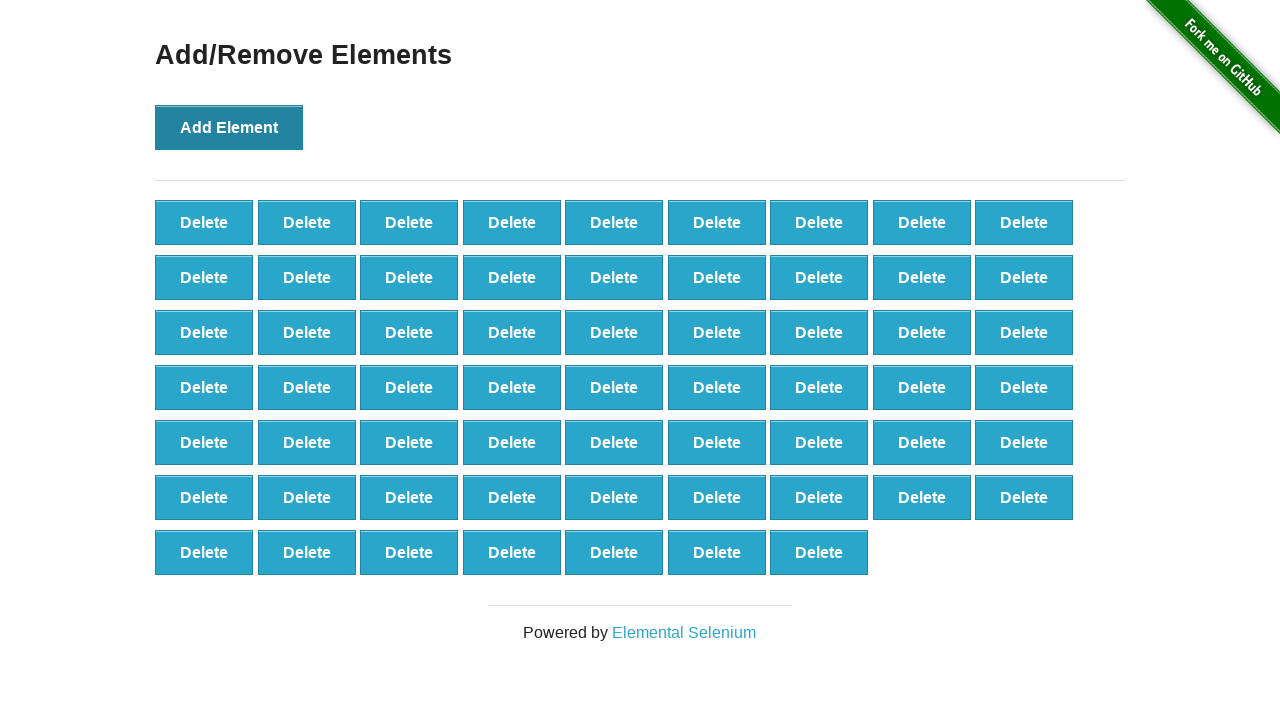

Clicked Add Element button (iteration 62/100) at (229, 127) on button:has-text('Add Element')
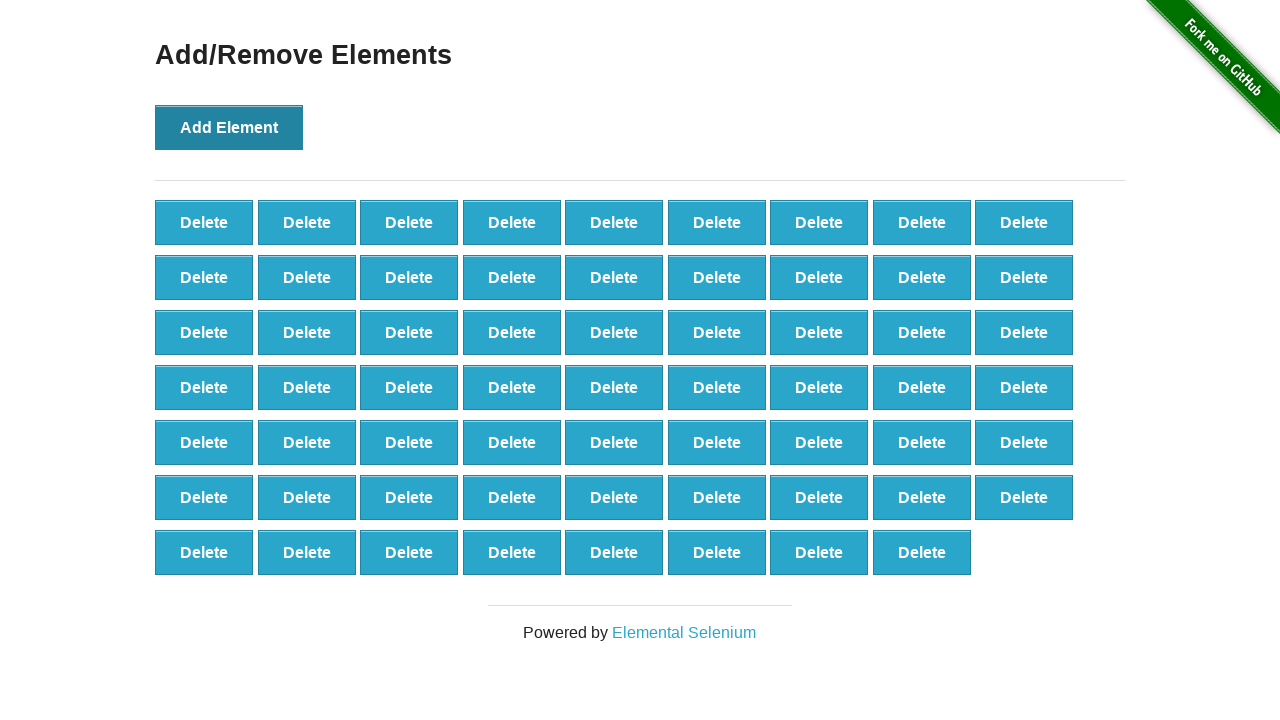

Clicked Add Element button (iteration 63/100) at (229, 127) on button:has-text('Add Element')
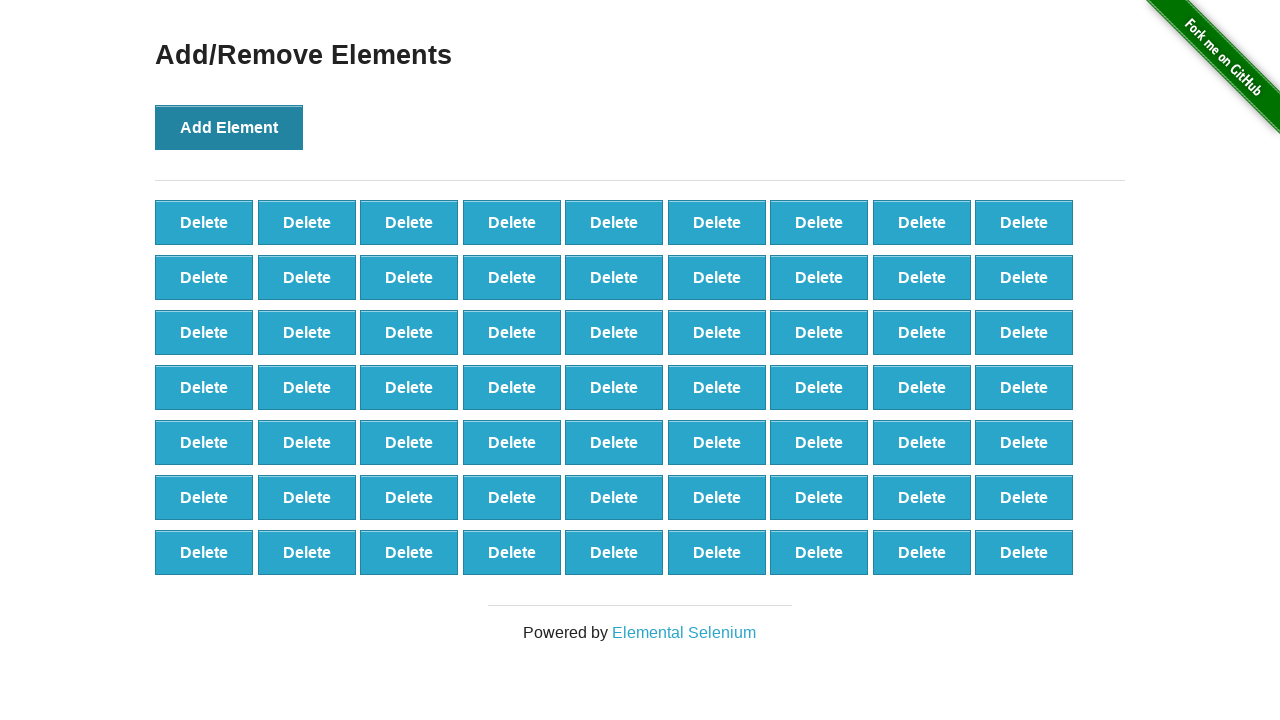

Clicked Add Element button (iteration 64/100) at (229, 127) on button:has-text('Add Element')
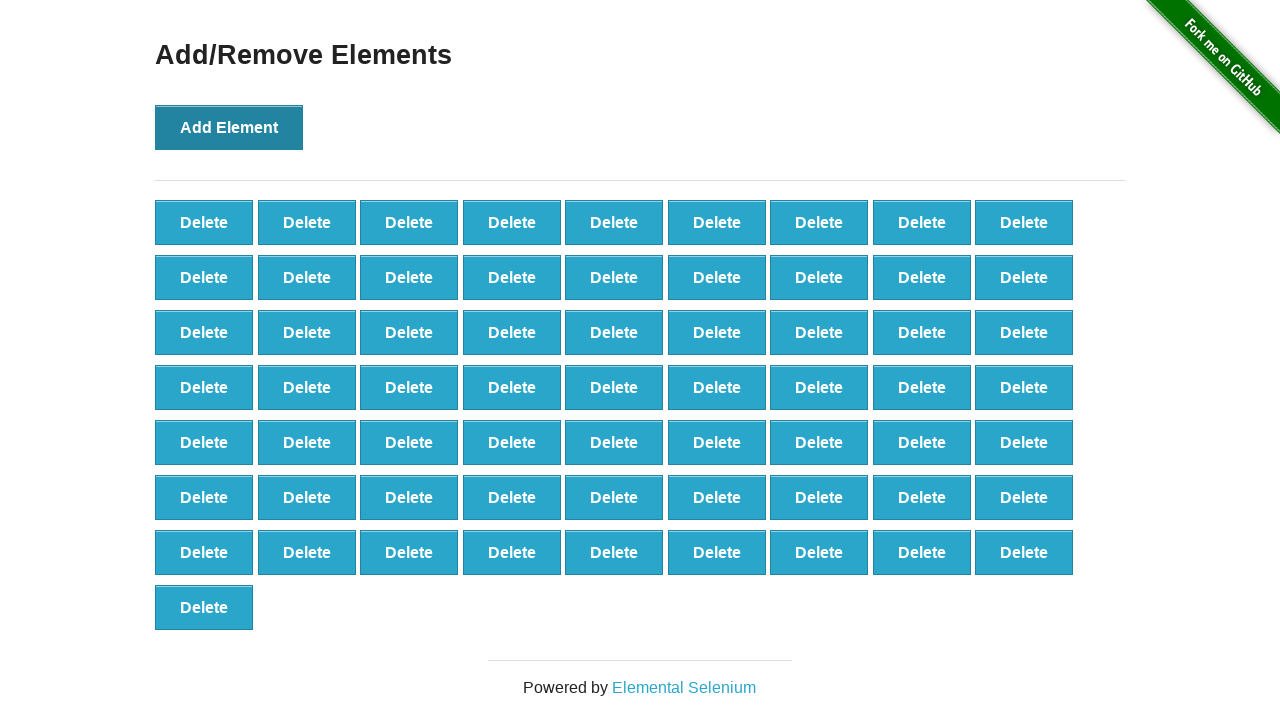

Clicked Add Element button (iteration 65/100) at (229, 127) on button:has-text('Add Element')
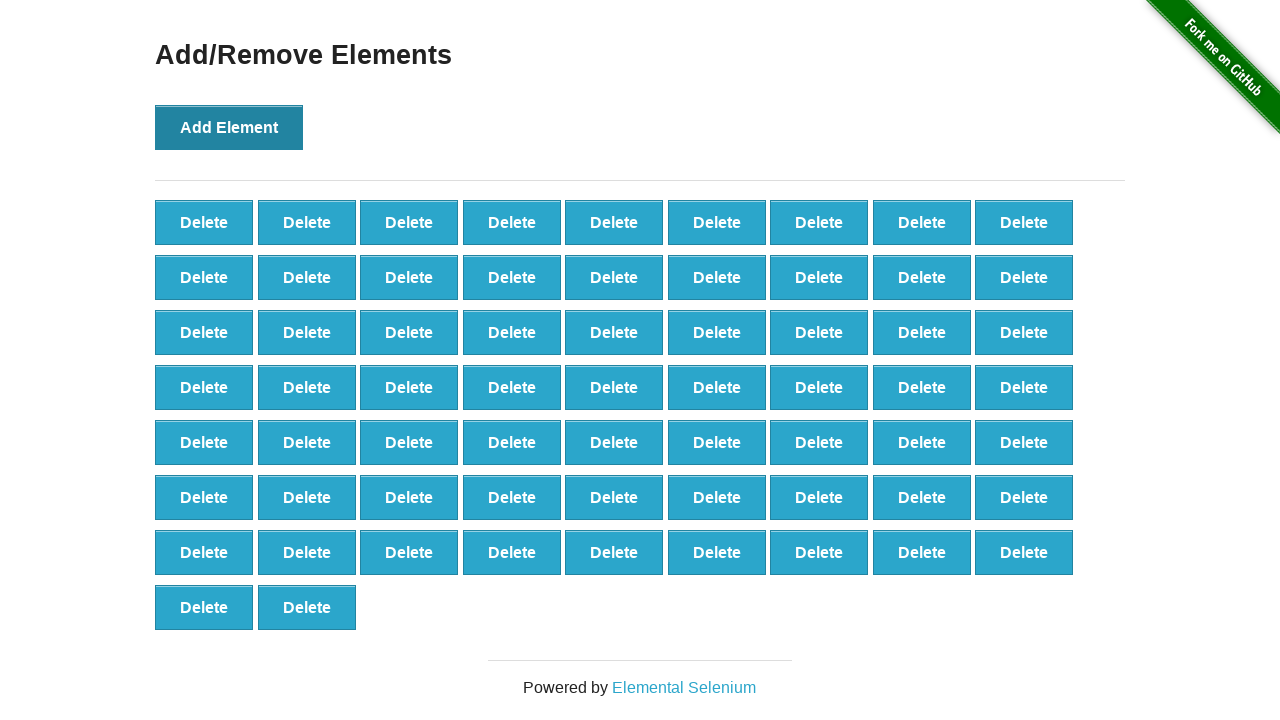

Clicked Add Element button (iteration 66/100) at (229, 127) on button:has-text('Add Element')
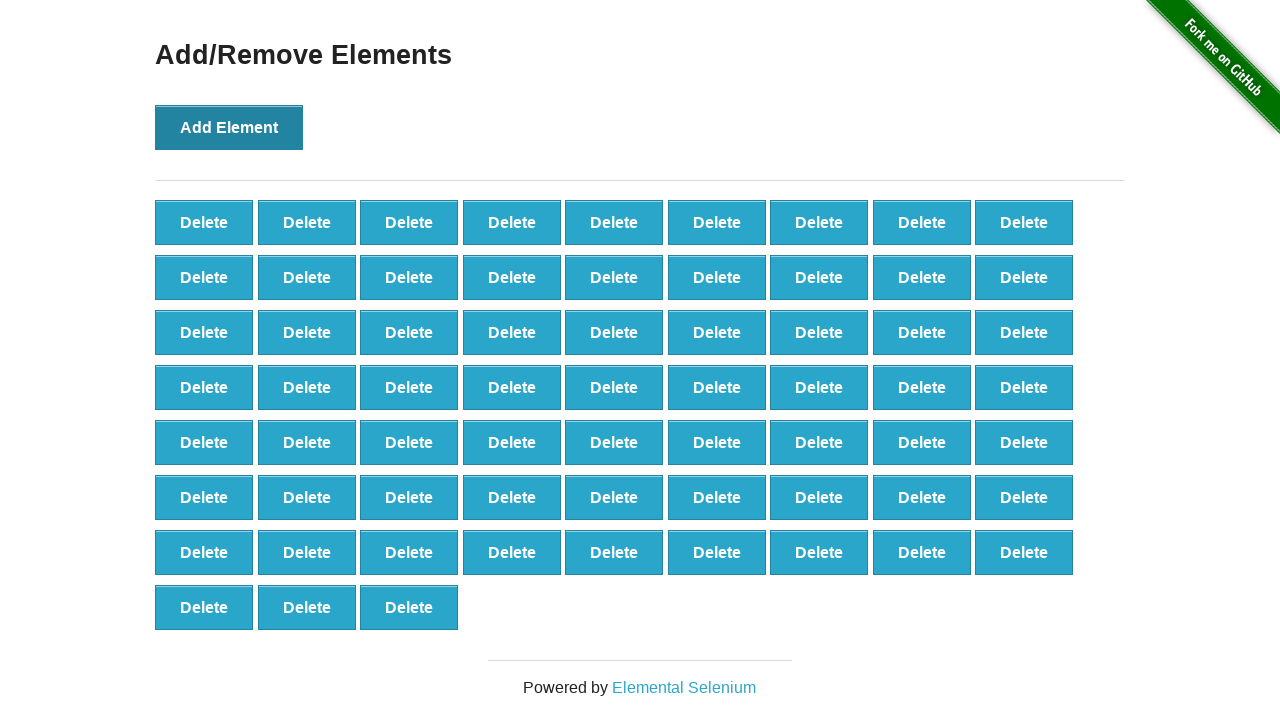

Clicked Add Element button (iteration 67/100) at (229, 127) on button:has-text('Add Element')
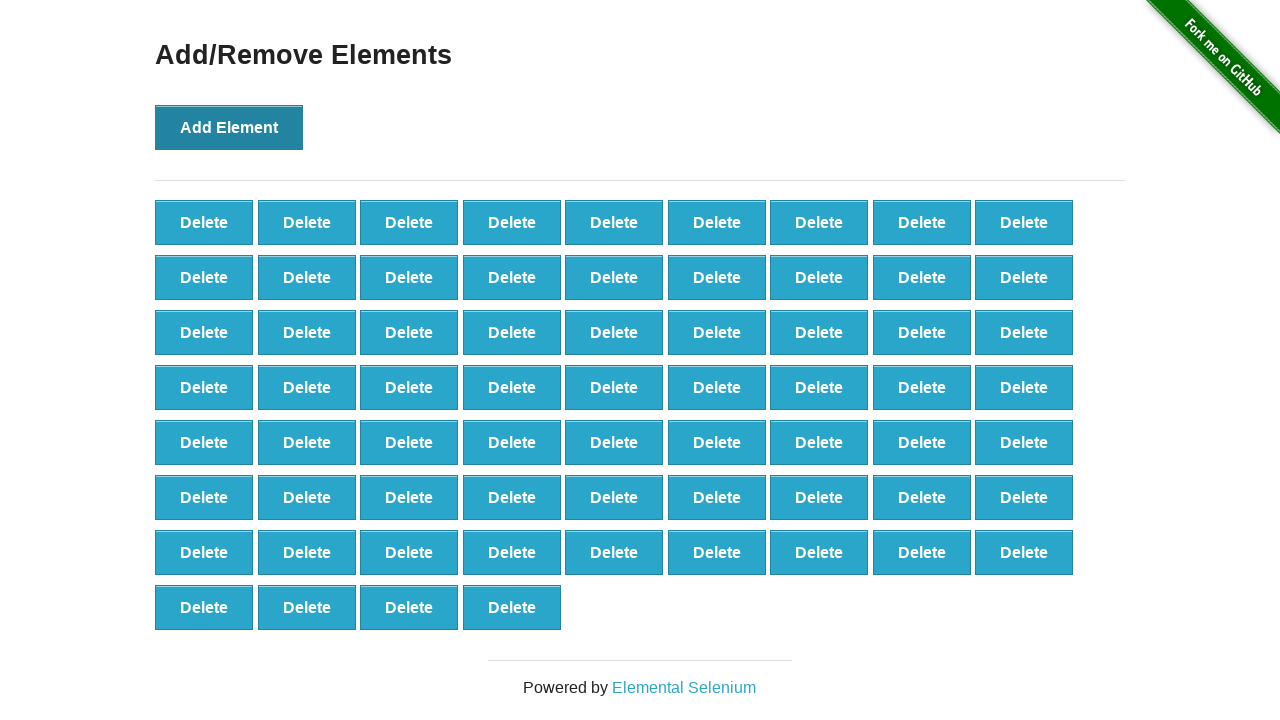

Clicked Add Element button (iteration 68/100) at (229, 127) on button:has-text('Add Element')
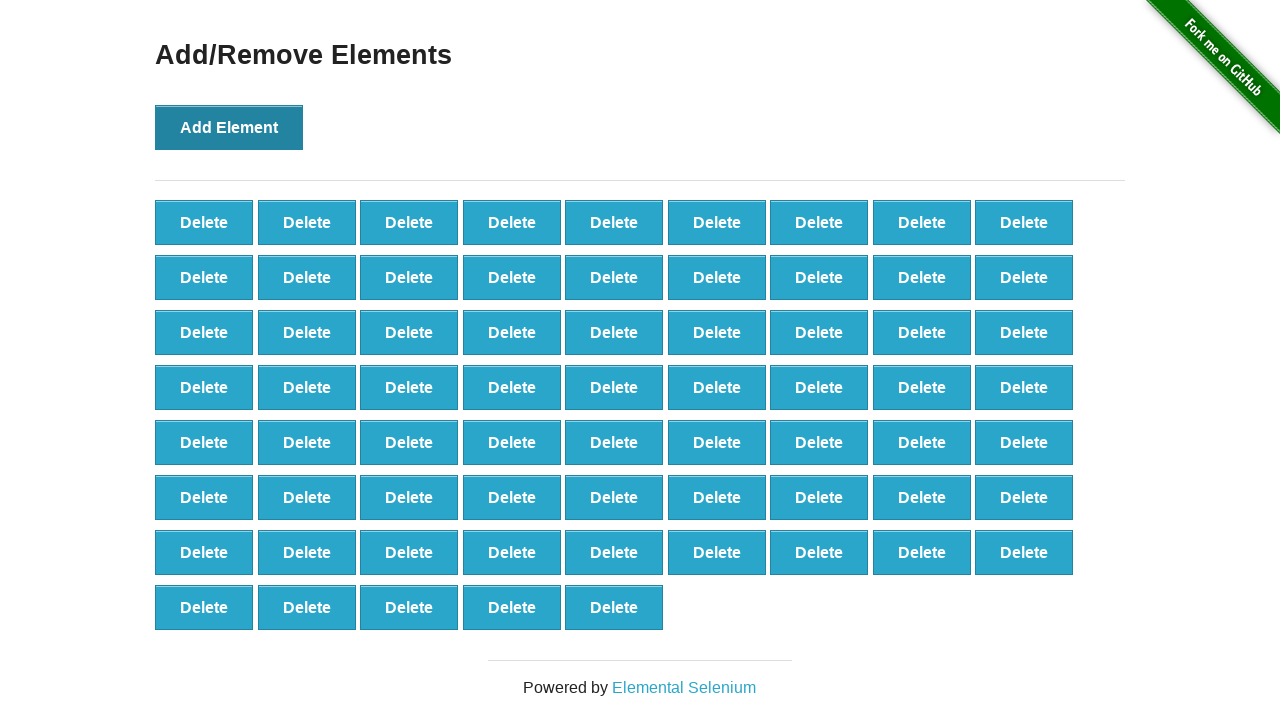

Clicked Add Element button (iteration 69/100) at (229, 127) on button:has-text('Add Element')
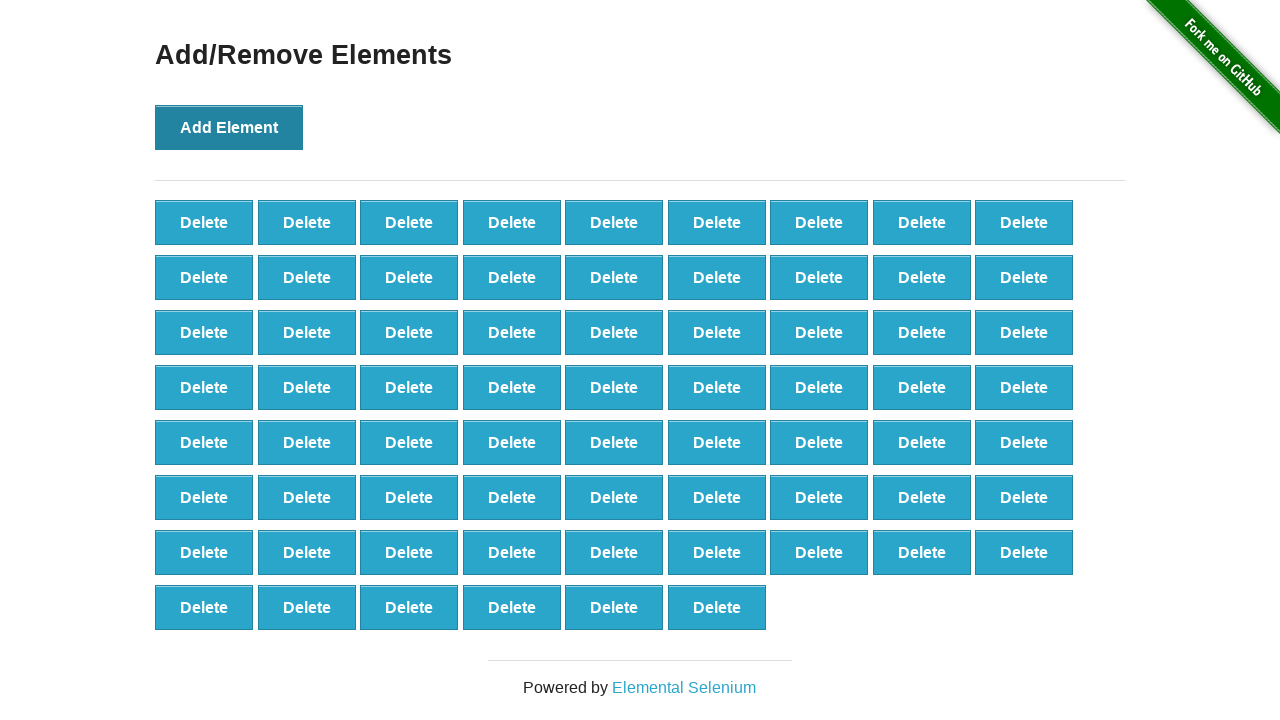

Clicked Add Element button (iteration 70/100) at (229, 127) on button:has-text('Add Element')
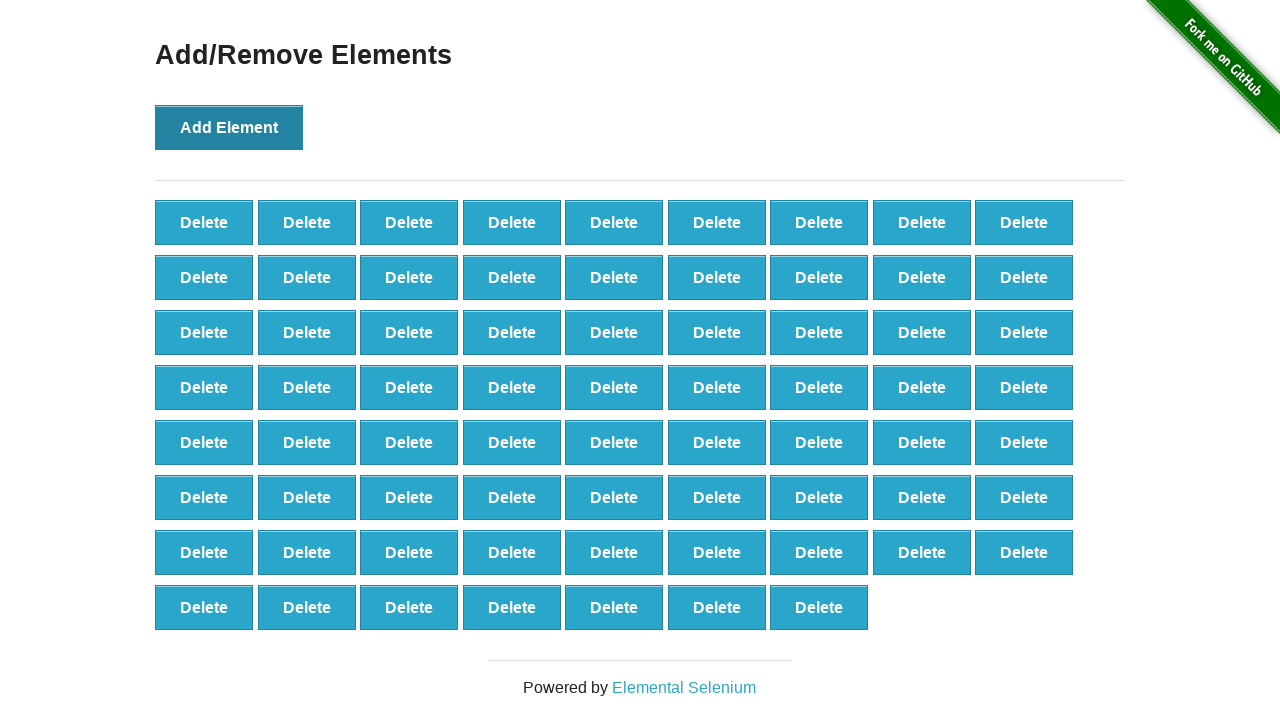

Clicked Add Element button (iteration 71/100) at (229, 127) on button:has-text('Add Element')
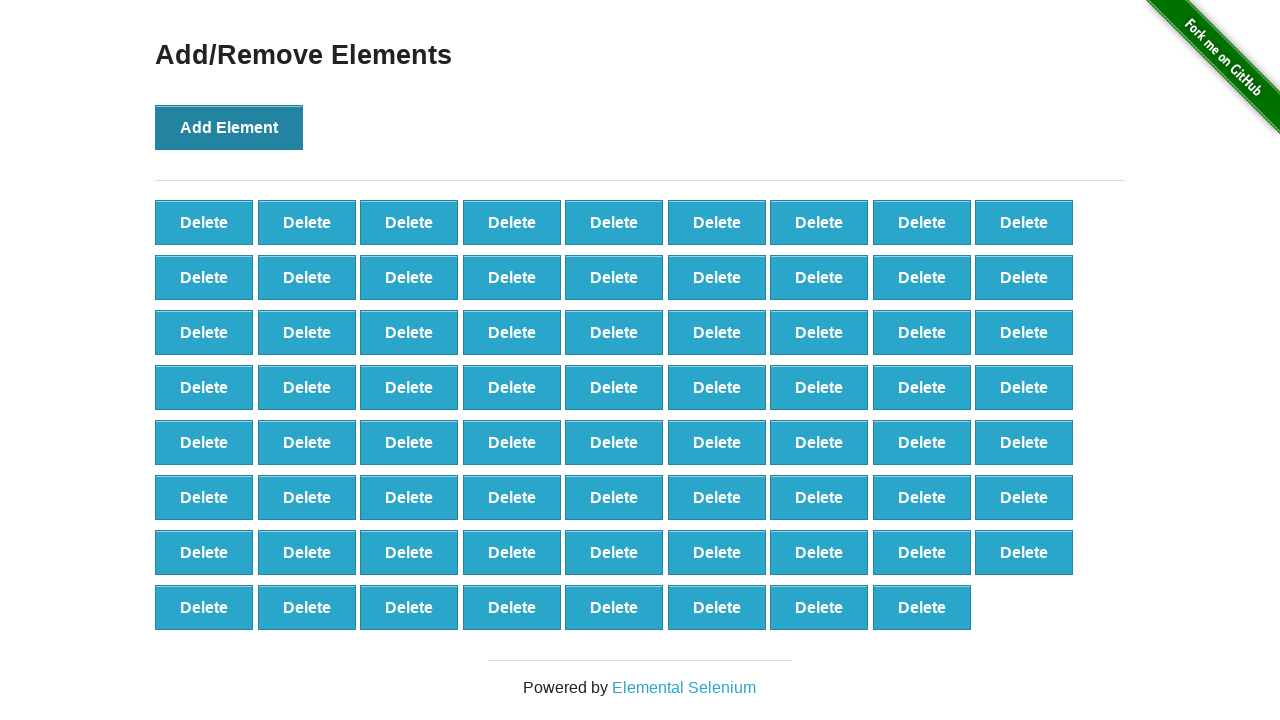

Clicked Add Element button (iteration 72/100) at (229, 127) on button:has-text('Add Element')
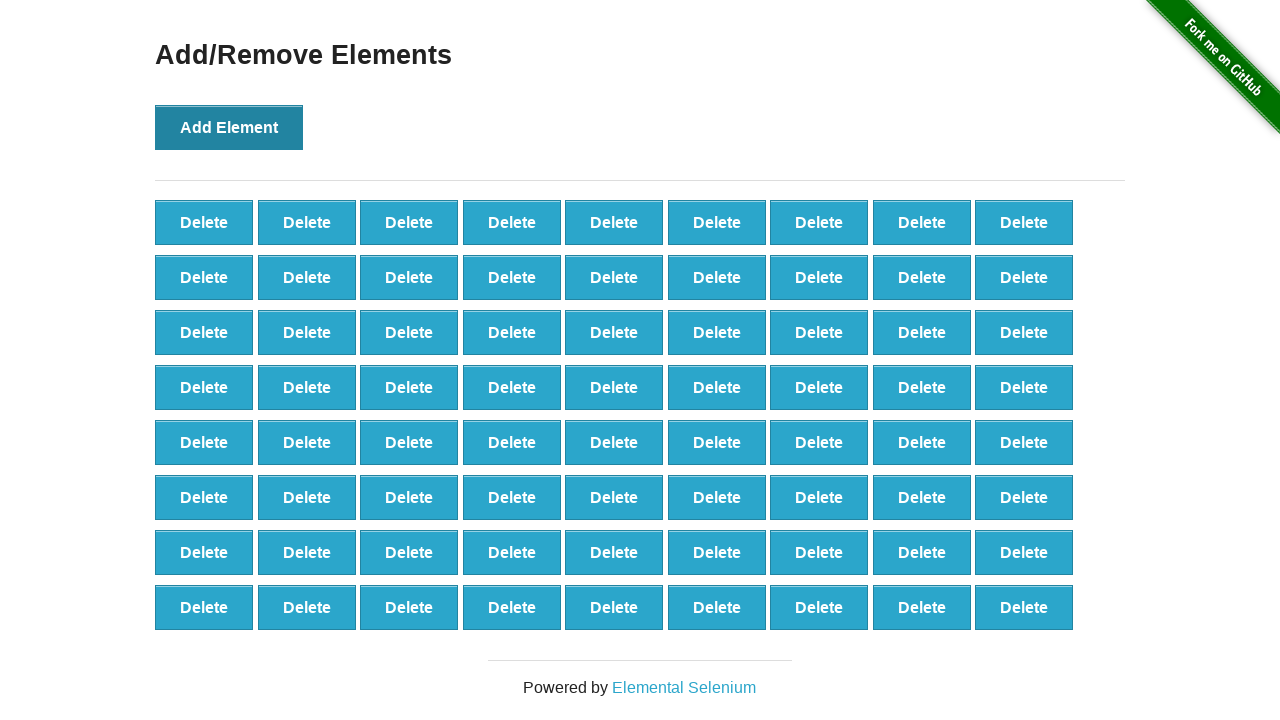

Clicked Add Element button (iteration 73/100) at (229, 127) on button:has-text('Add Element')
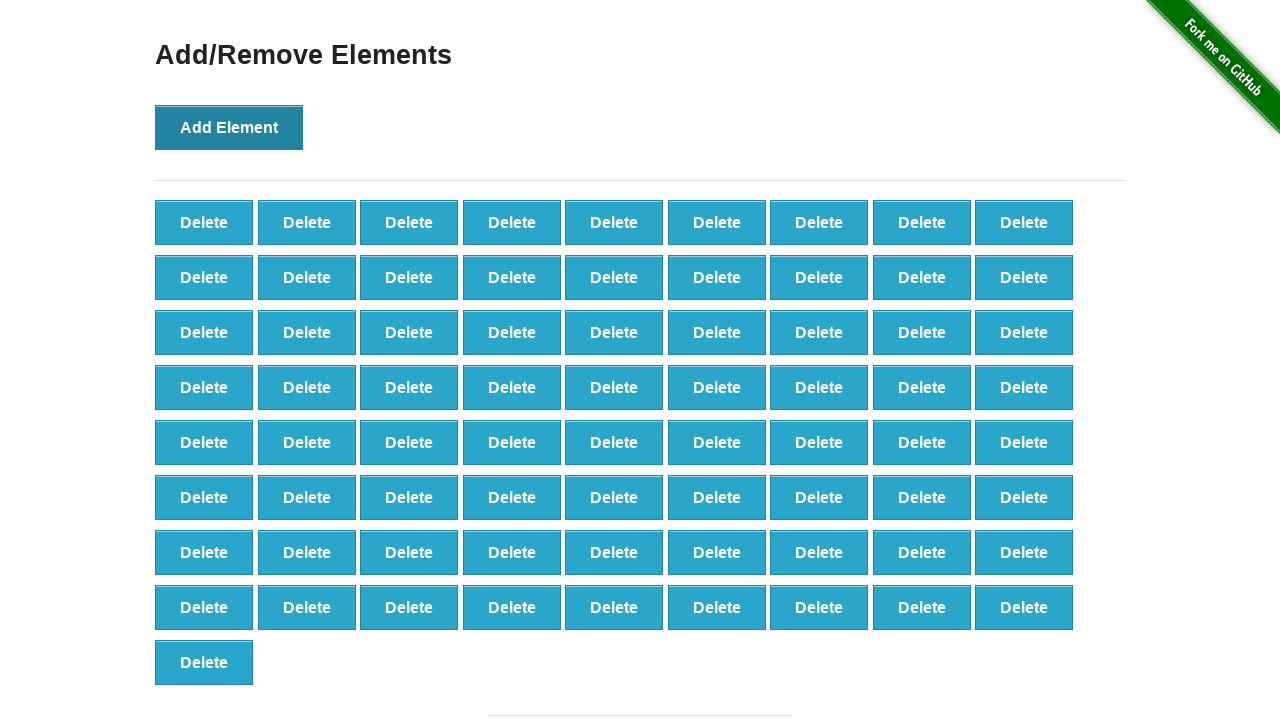

Clicked Add Element button (iteration 74/100) at (229, 127) on button:has-text('Add Element')
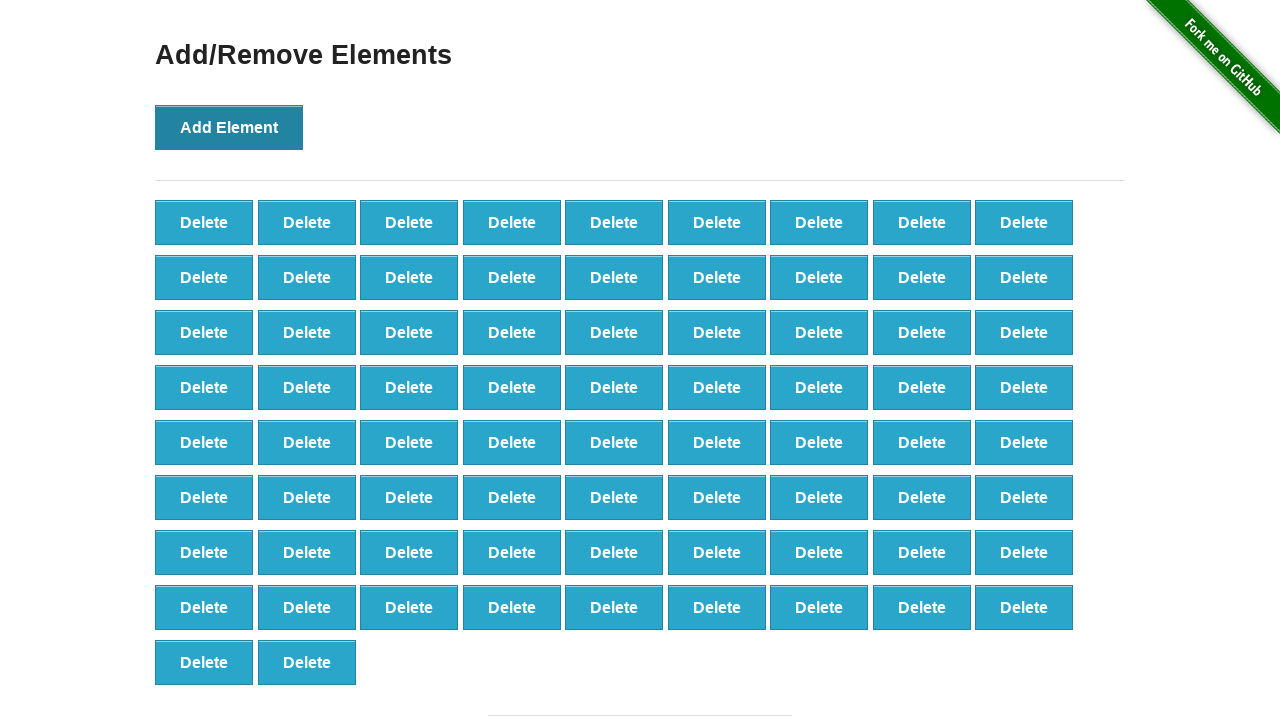

Clicked Add Element button (iteration 75/100) at (229, 127) on button:has-text('Add Element')
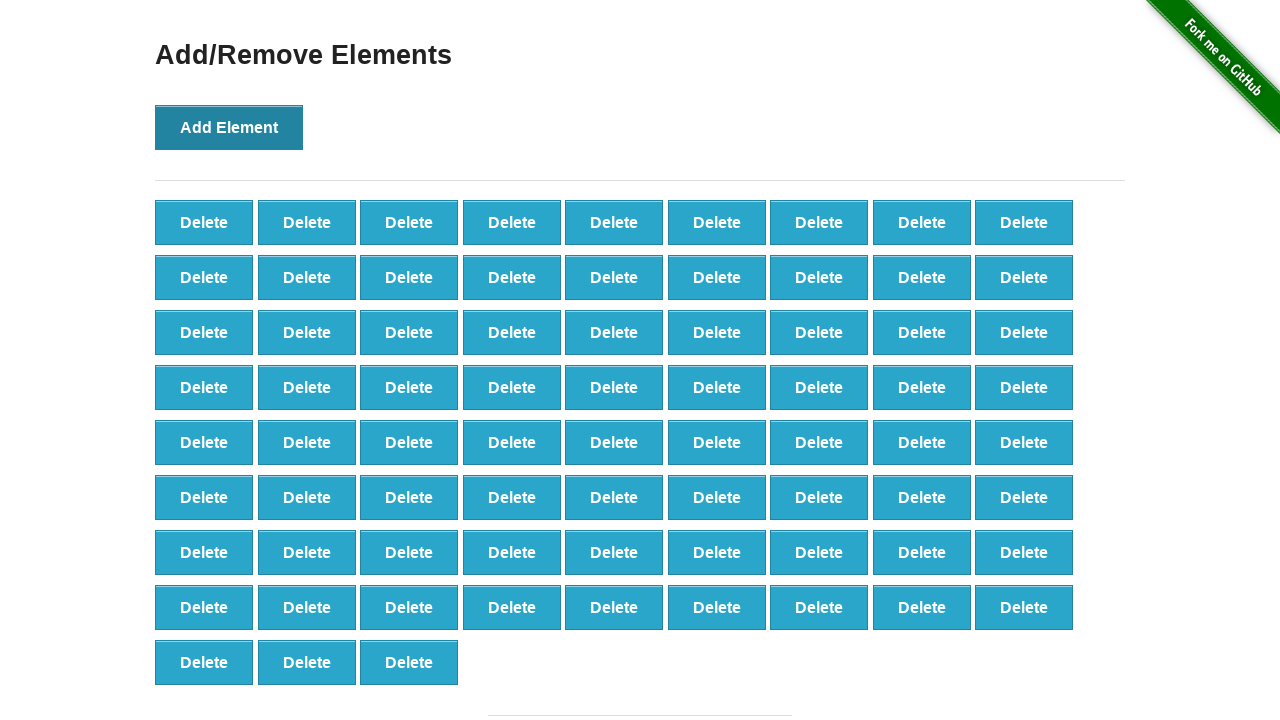

Clicked Add Element button (iteration 76/100) at (229, 127) on button:has-text('Add Element')
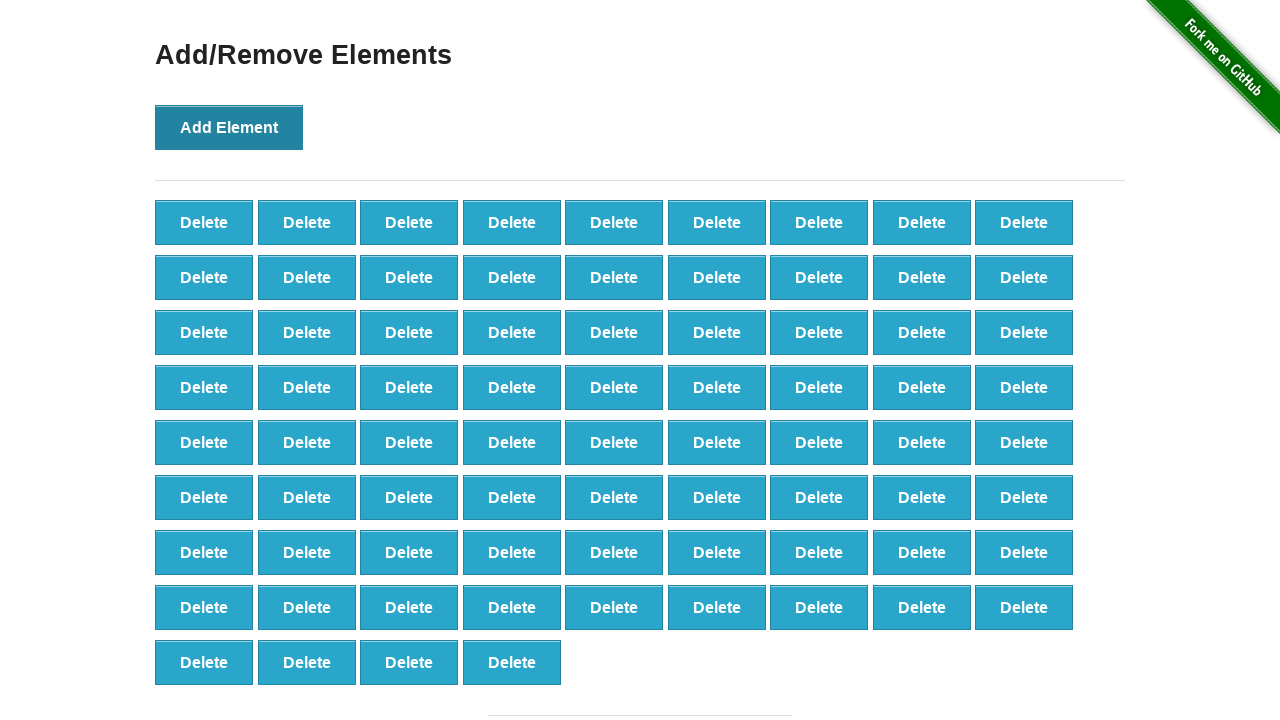

Clicked Add Element button (iteration 77/100) at (229, 127) on button:has-text('Add Element')
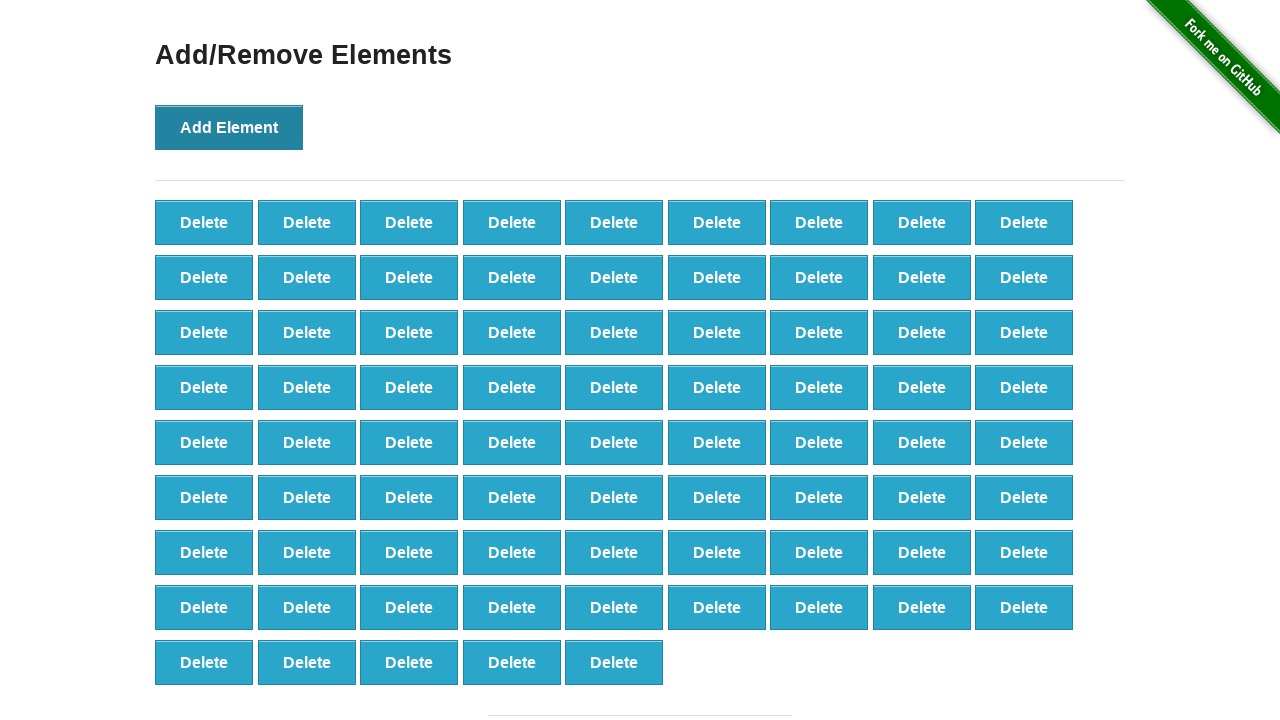

Clicked Add Element button (iteration 78/100) at (229, 127) on button:has-text('Add Element')
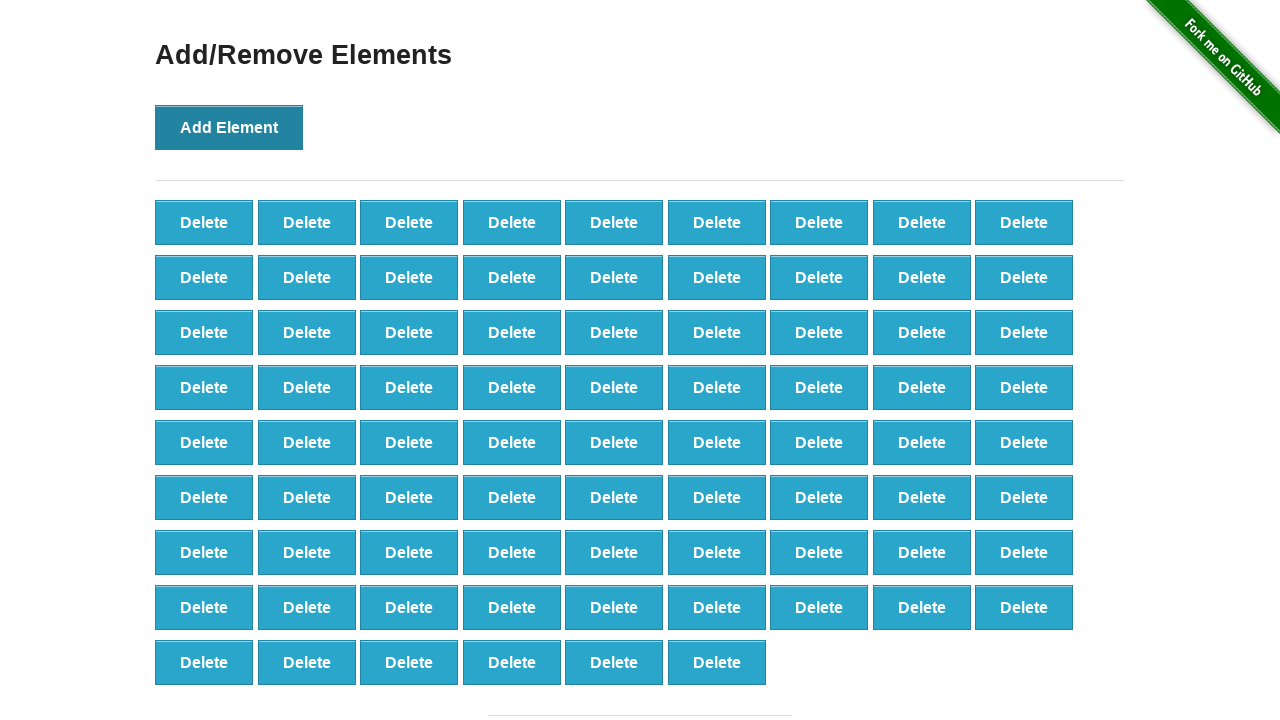

Clicked Add Element button (iteration 79/100) at (229, 127) on button:has-text('Add Element')
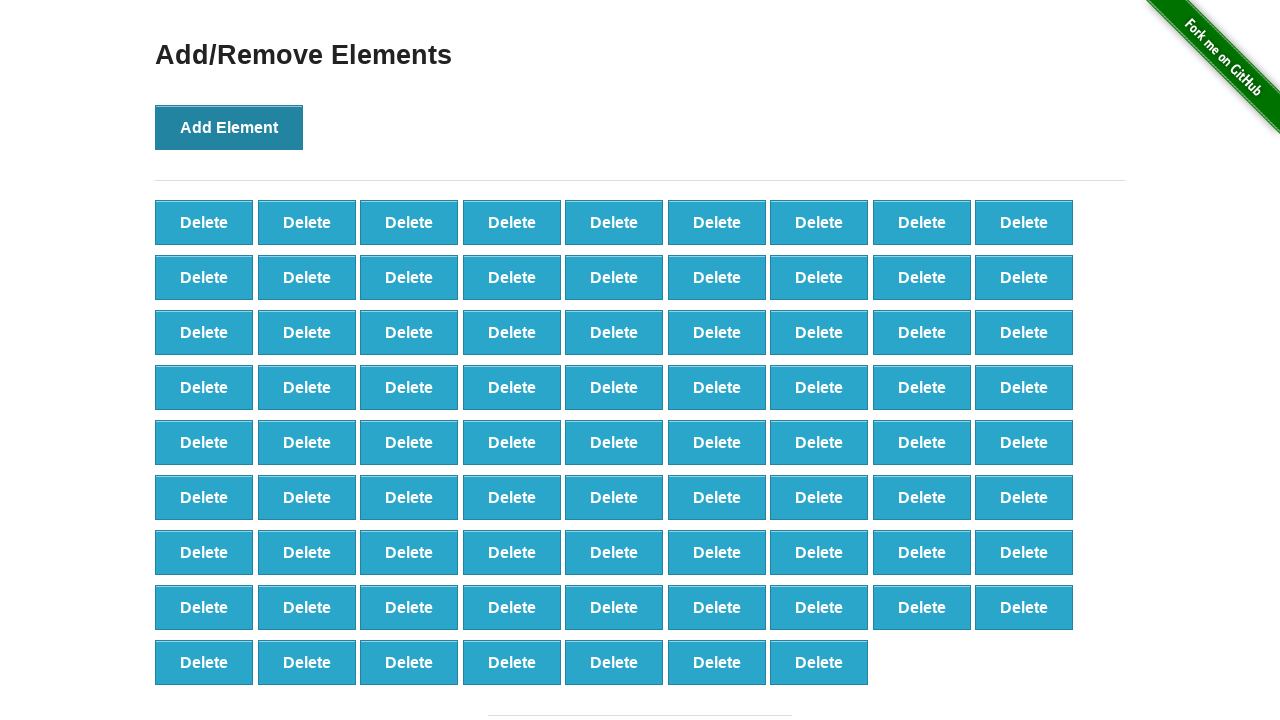

Clicked Add Element button (iteration 80/100) at (229, 127) on button:has-text('Add Element')
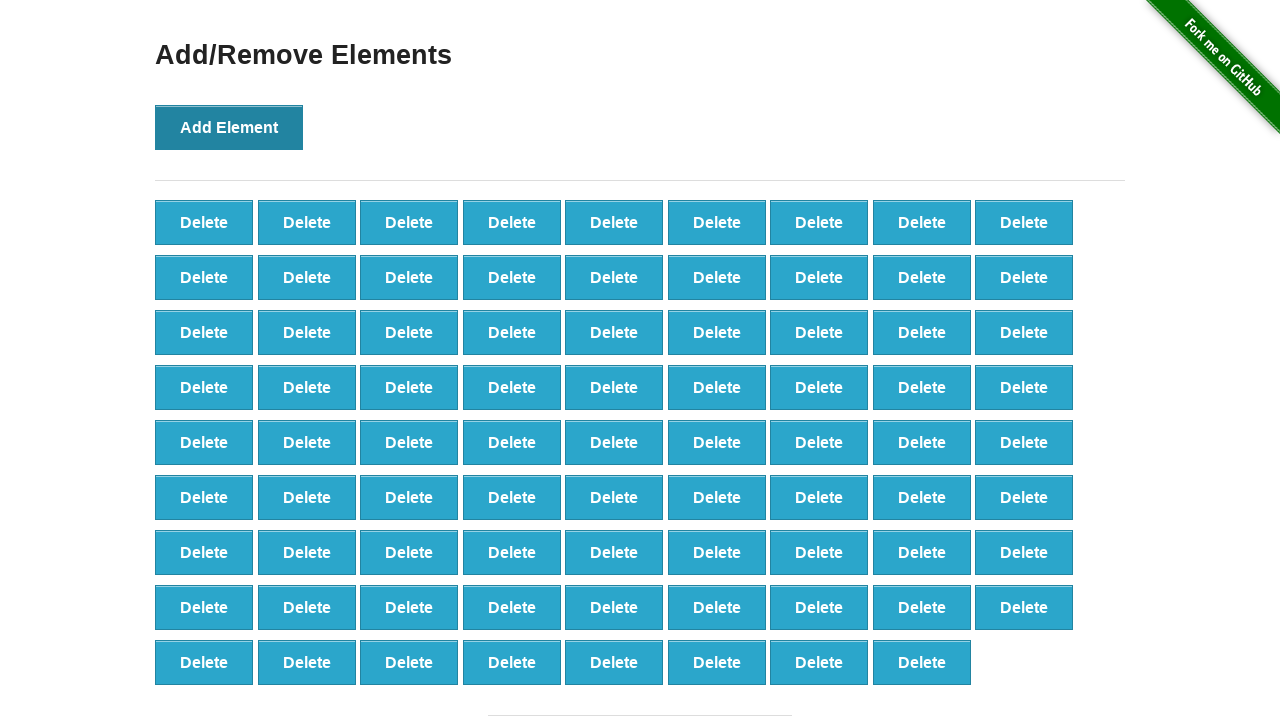

Clicked Add Element button (iteration 81/100) at (229, 127) on button:has-text('Add Element')
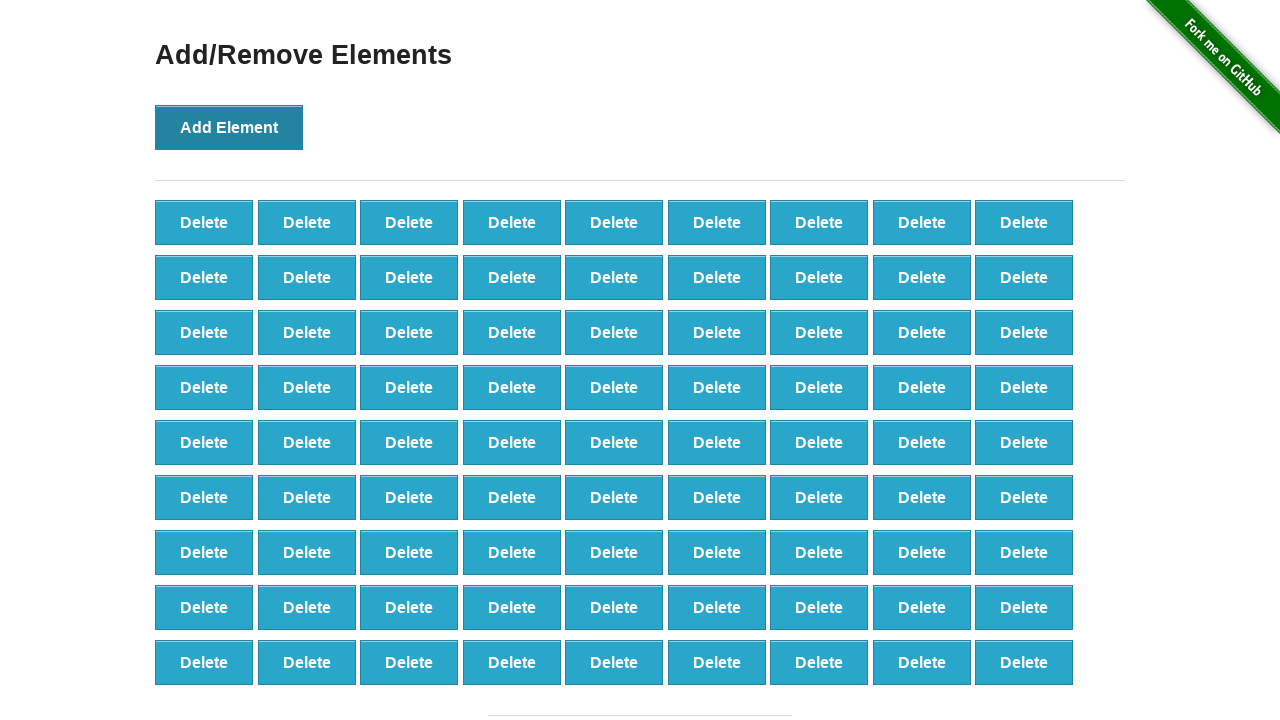

Clicked Add Element button (iteration 82/100) at (229, 127) on button:has-text('Add Element')
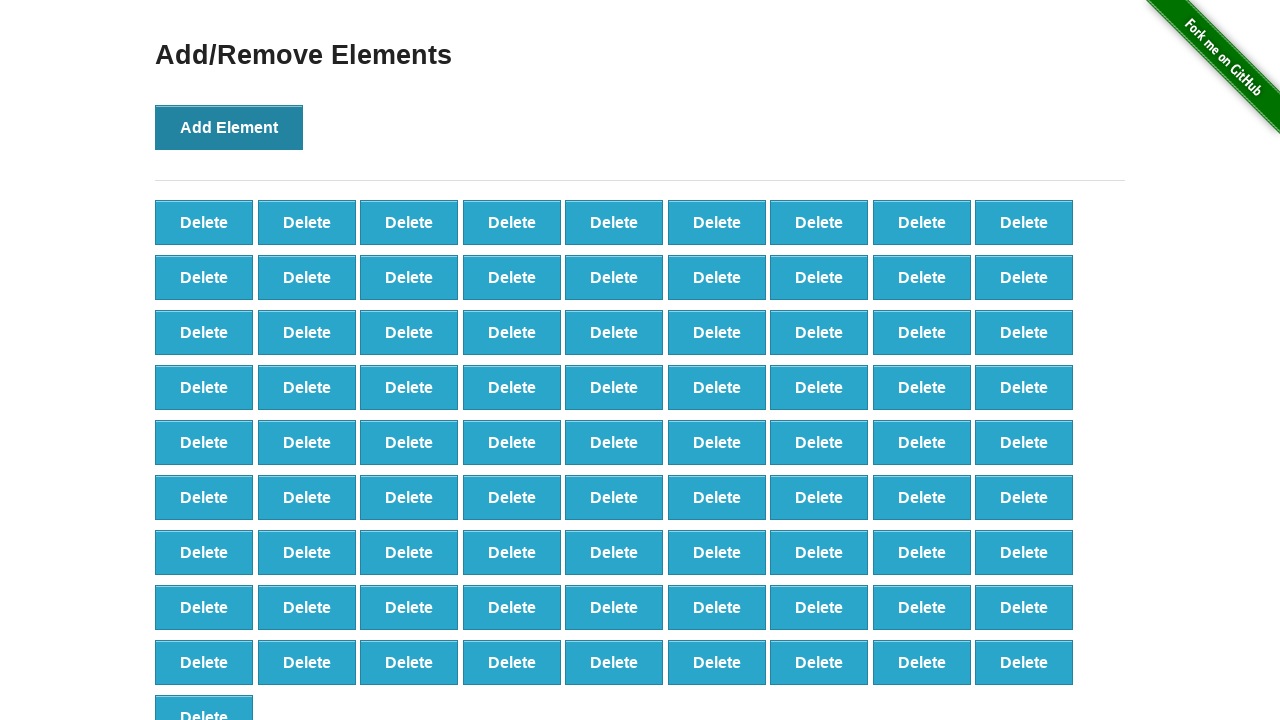

Clicked Add Element button (iteration 83/100) at (229, 127) on button:has-text('Add Element')
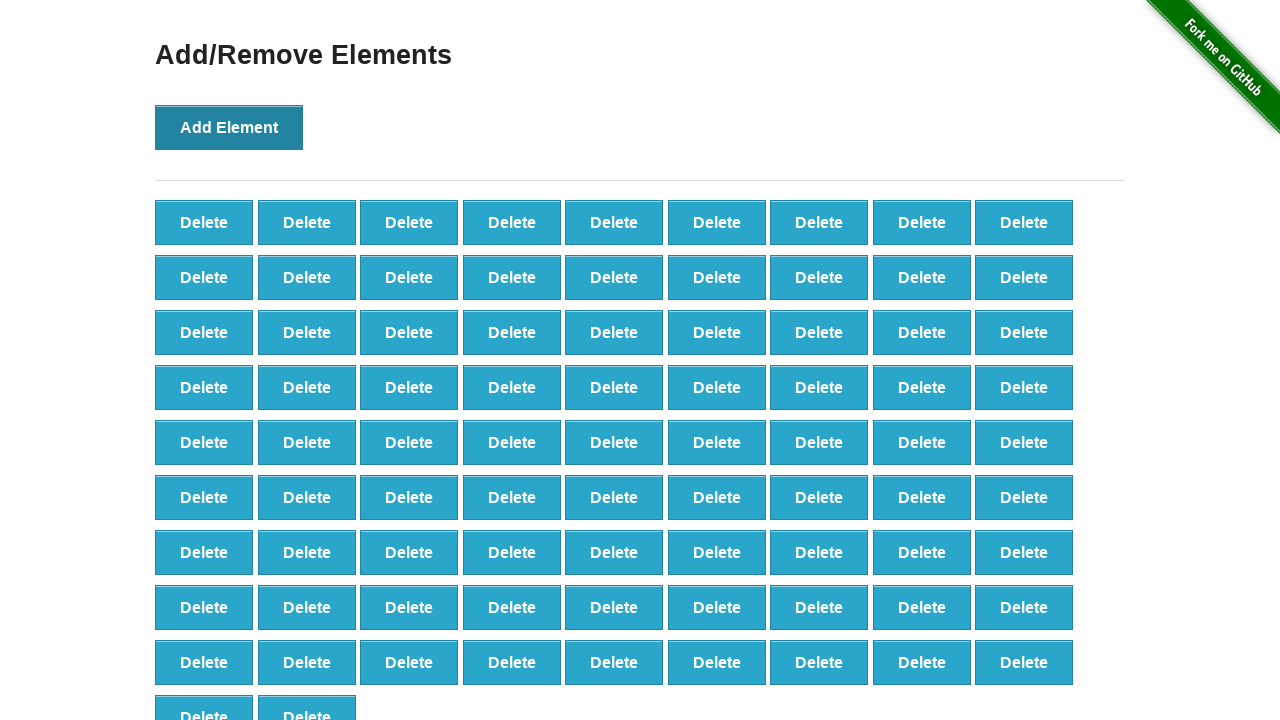

Clicked Add Element button (iteration 84/100) at (229, 127) on button:has-text('Add Element')
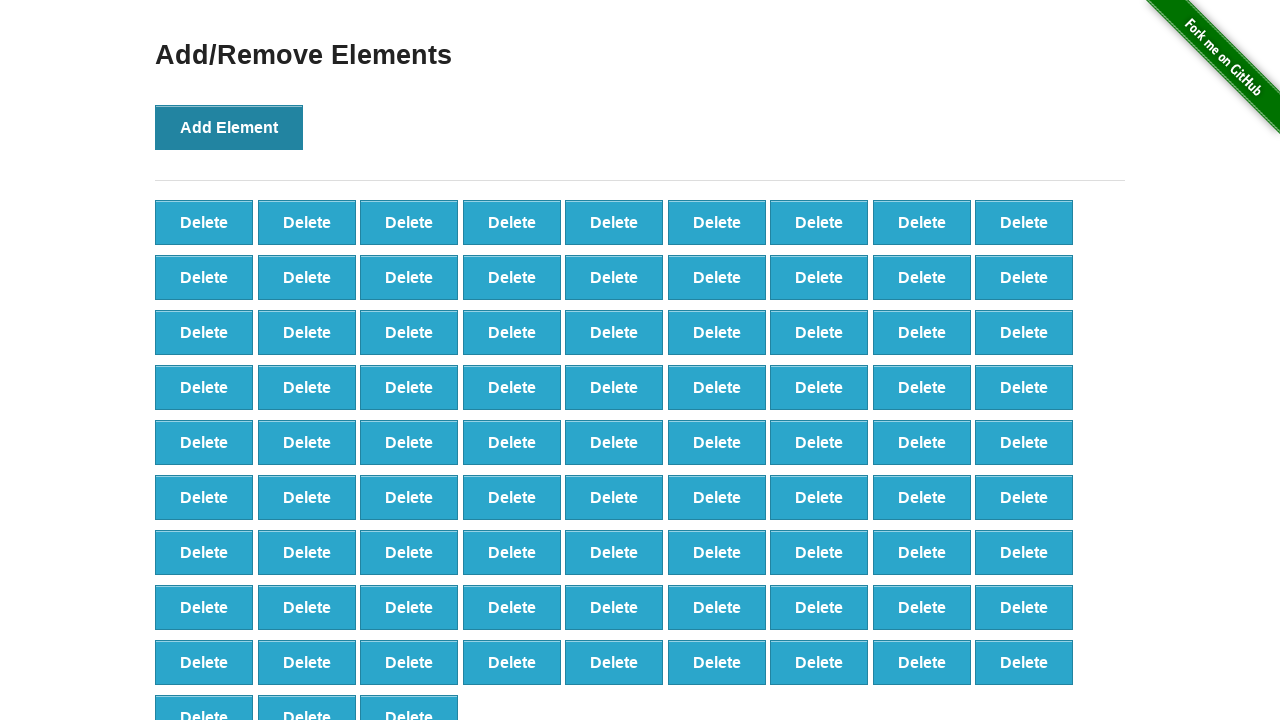

Clicked Add Element button (iteration 85/100) at (229, 127) on button:has-text('Add Element')
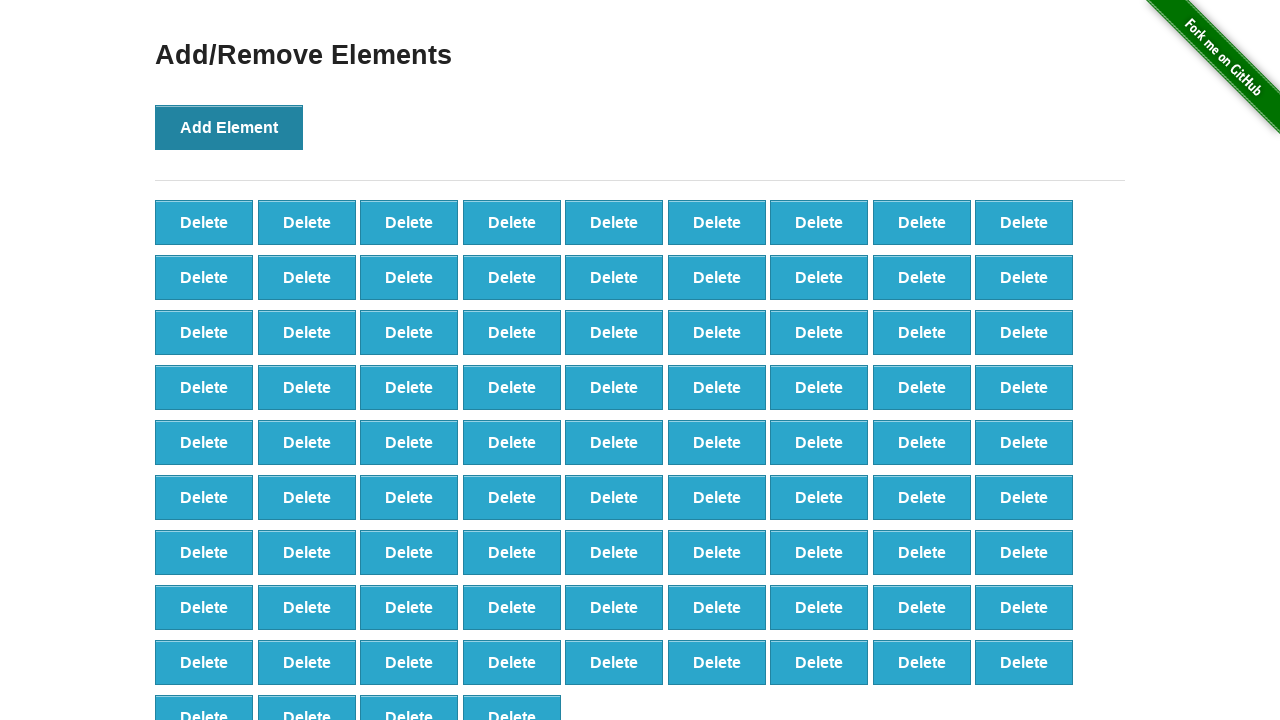

Clicked Add Element button (iteration 86/100) at (229, 127) on button:has-text('Add Element')
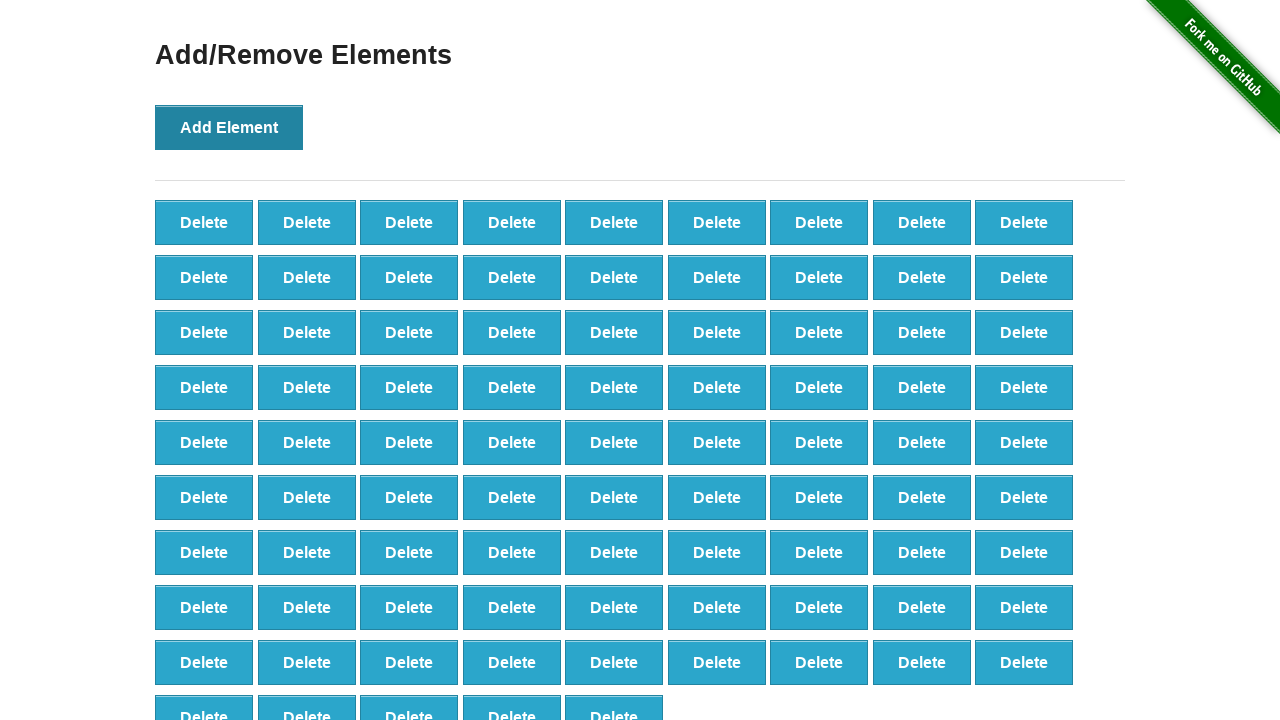

Clicked Add Element button (iteration 87/100) at (229, 127) on button:has-text('Add Element')
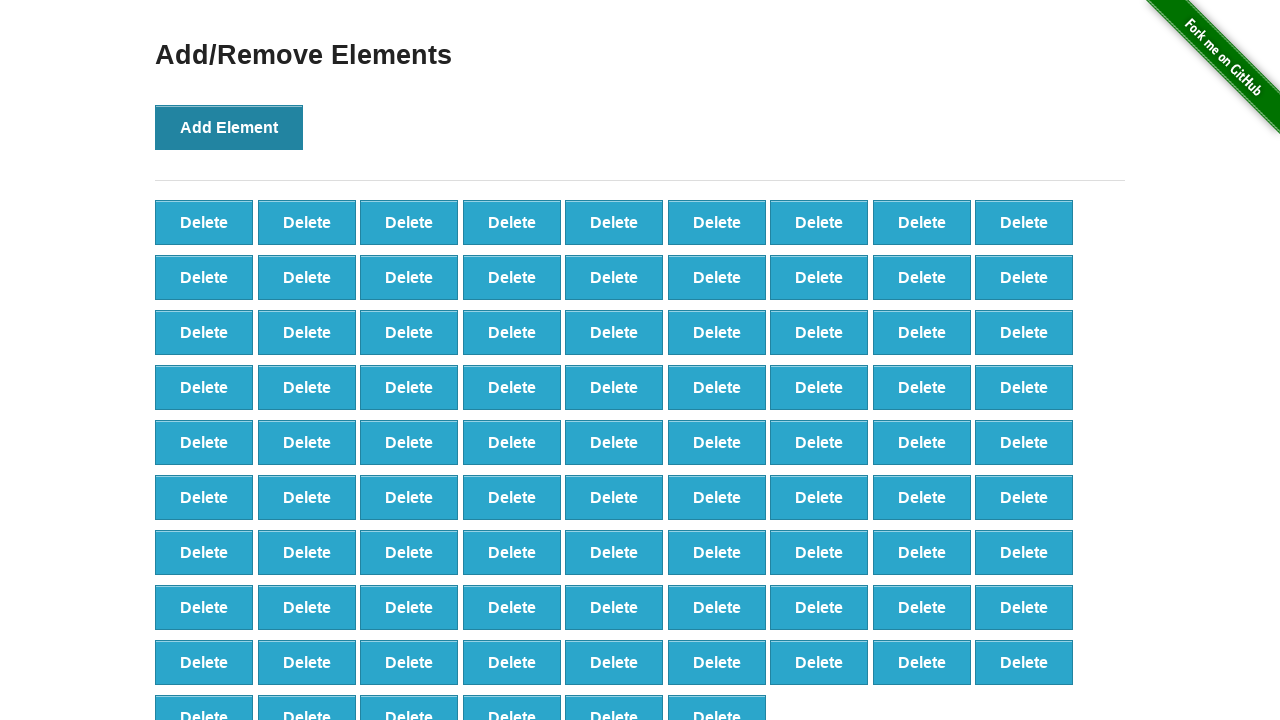

Clicked Add Element button (iteration 88/100) at (229, 127) on button:has-text('Add Element')
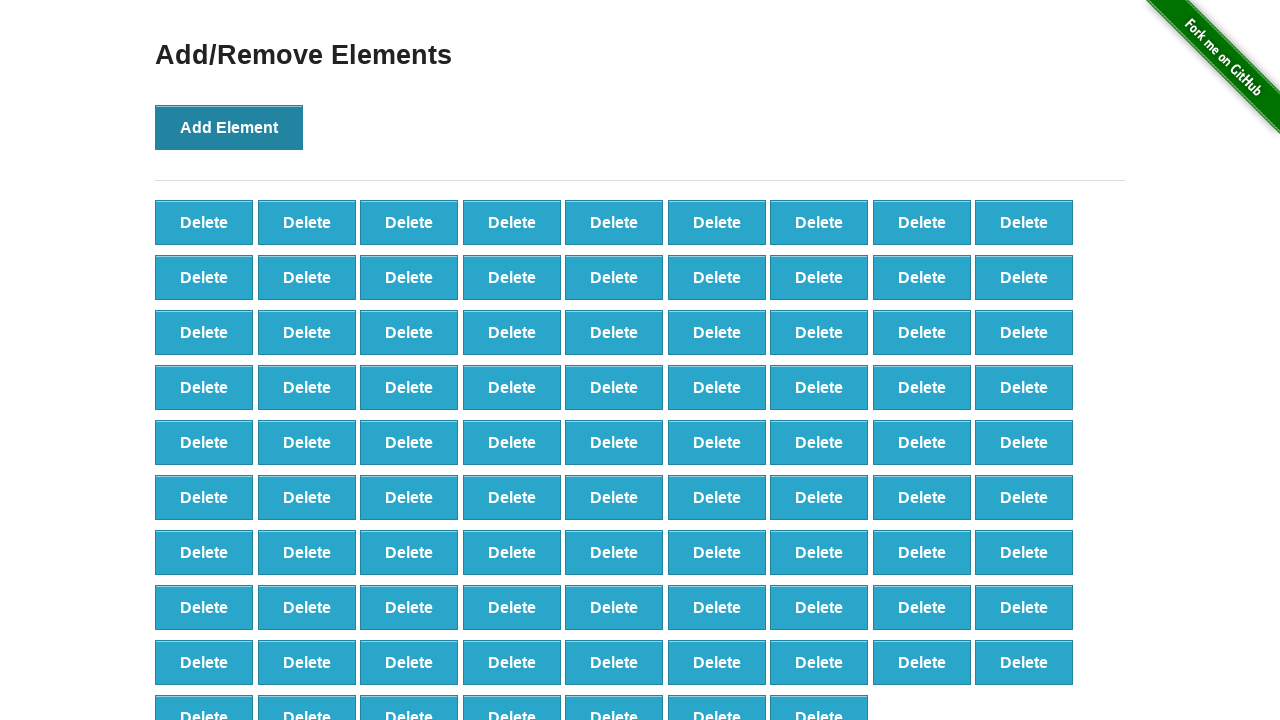

Clicked Add Element button (iteration 89/100) at (229, 127) on button:has-text('Add Element')
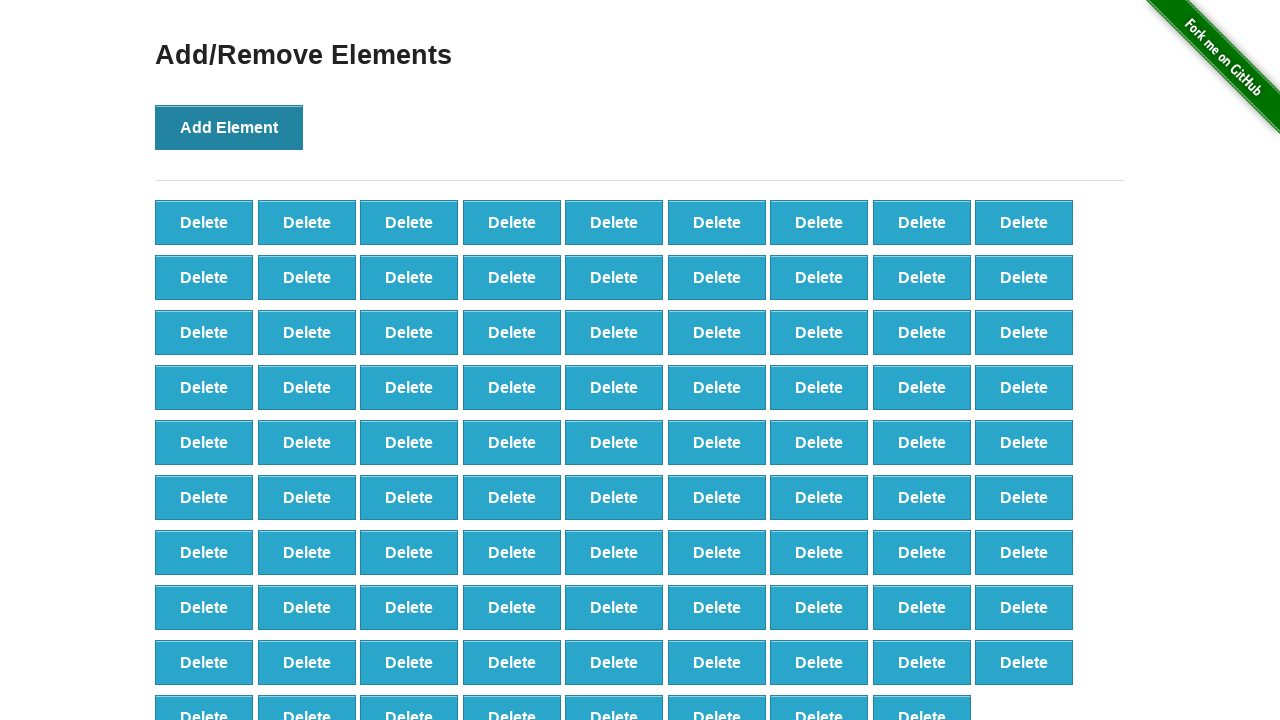

Clicked Add Element button (iteration 90/100) at (229, 127) on button:has-text('Add Element')
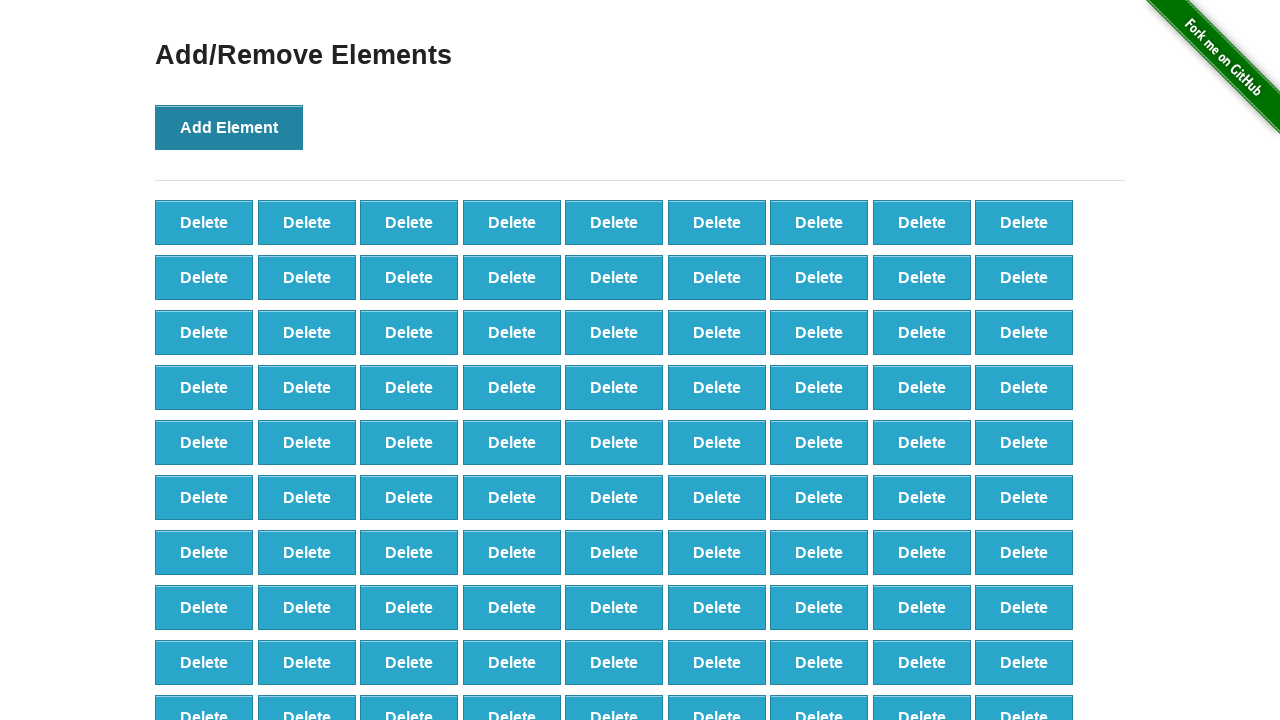

Clicked Add Element button (iteration 91/100) at (229, 127) on button:has-text('Add Element')
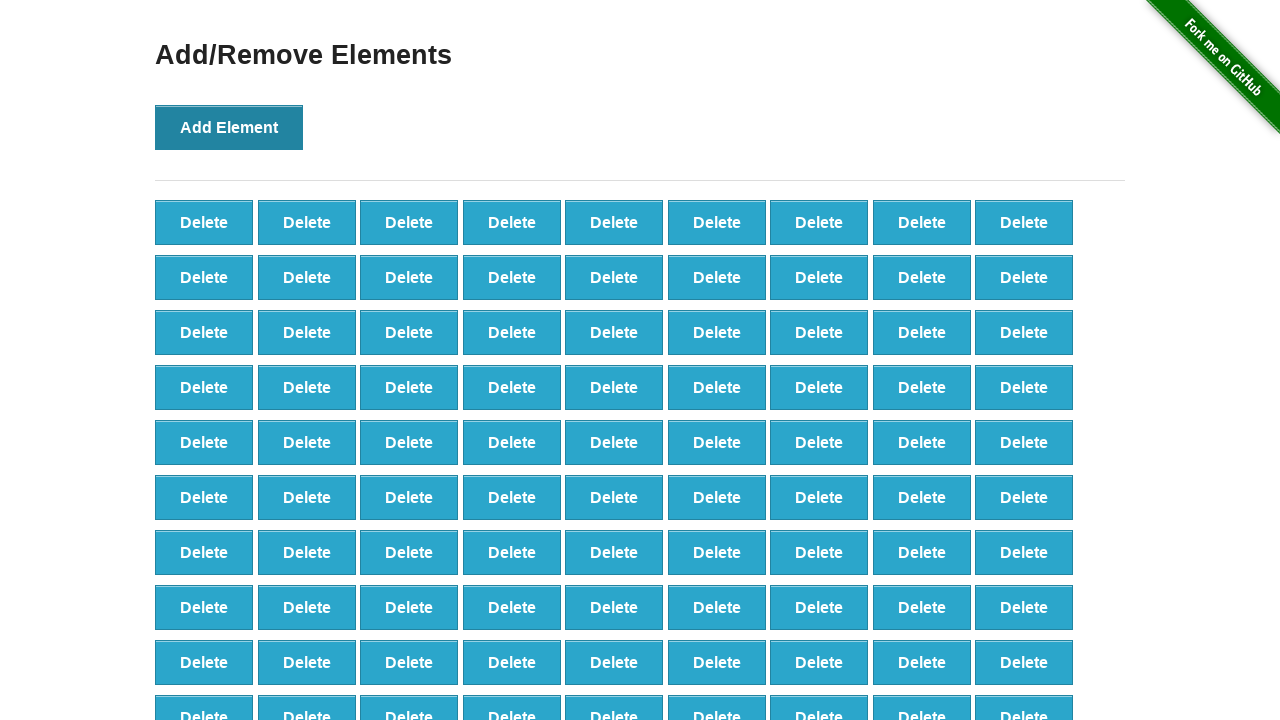

Clicked Add Element button (iteration 92/100) at (229, 127) on button:has-text('Add Element')
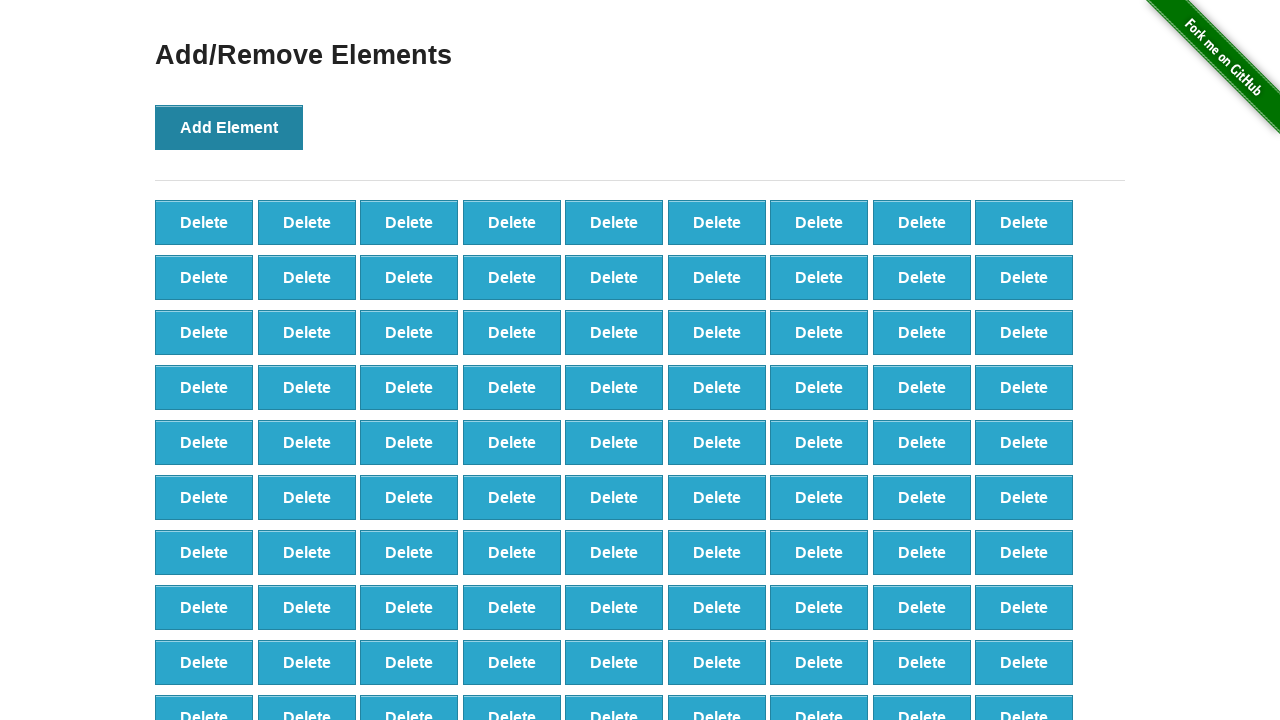

Clicked Add Element button (iteration 93/100) at (229, 127) on button:has-text('Add Element')
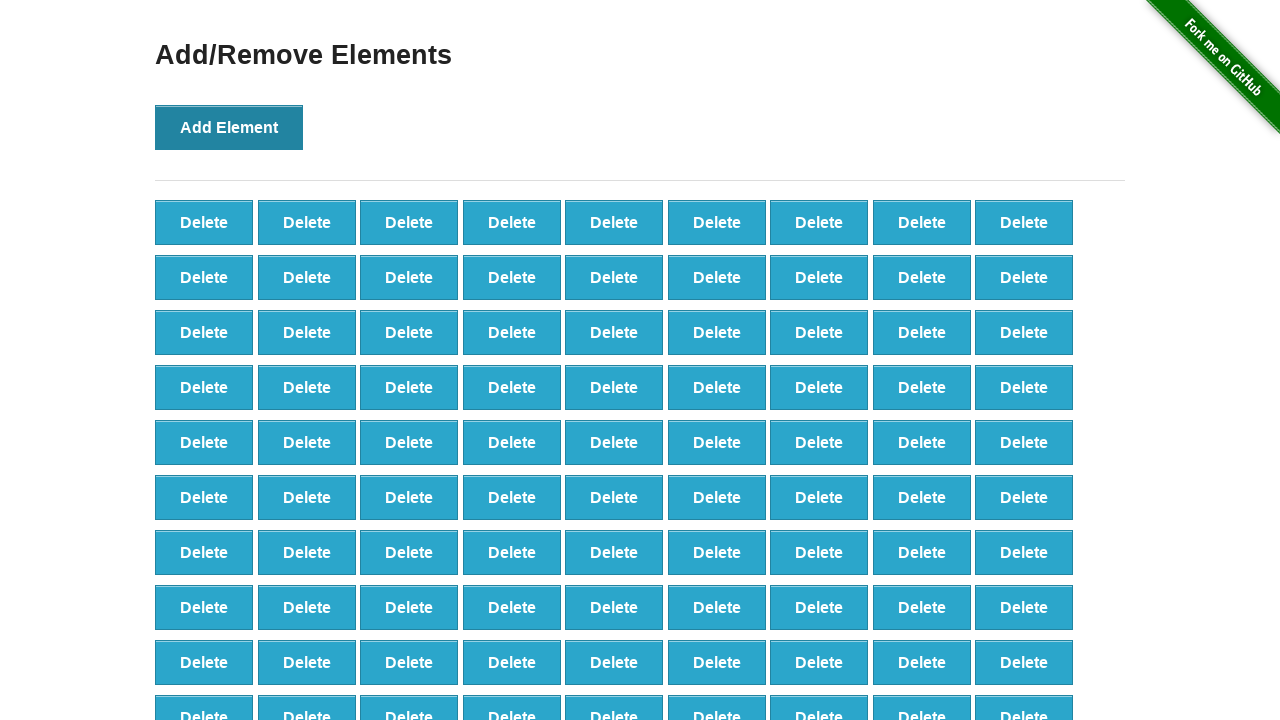

Clicked Add Element button (iteration 94/100) at (229, 127) on button:has-text('Add Element')
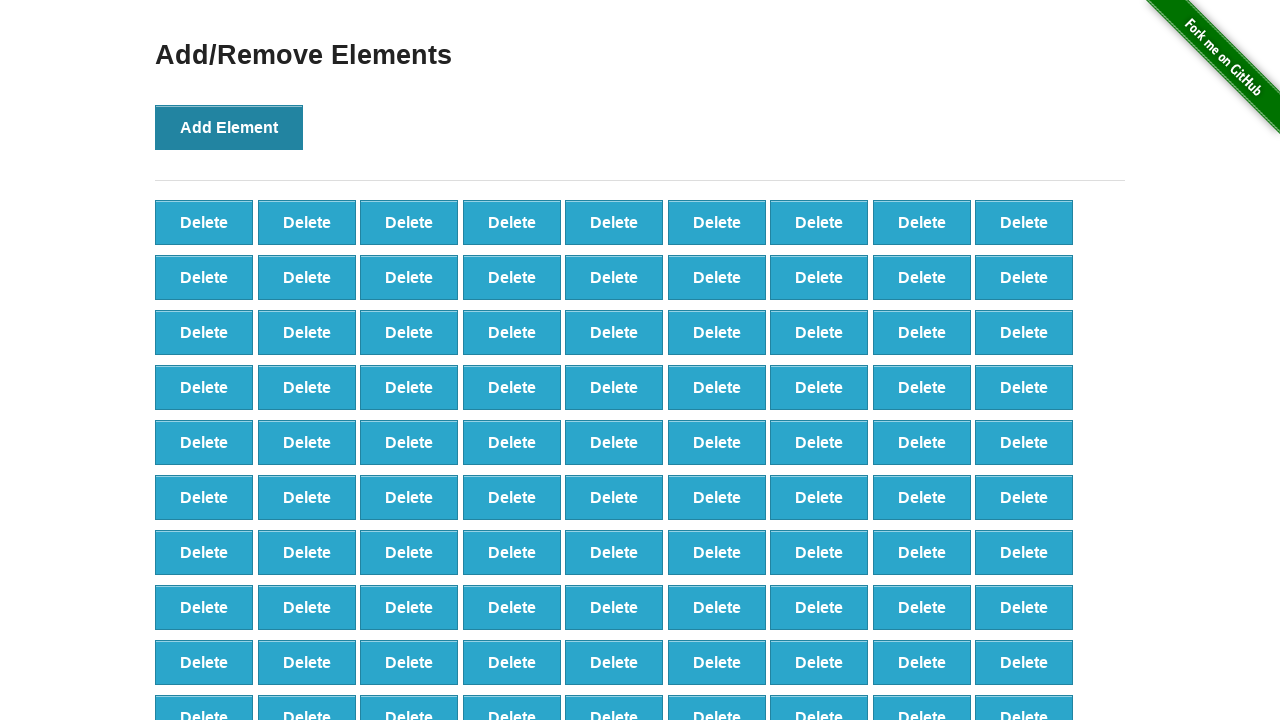

Clicked Add Element button (iteration 95/100) at (229, 127) on button:has-text('Add Element')
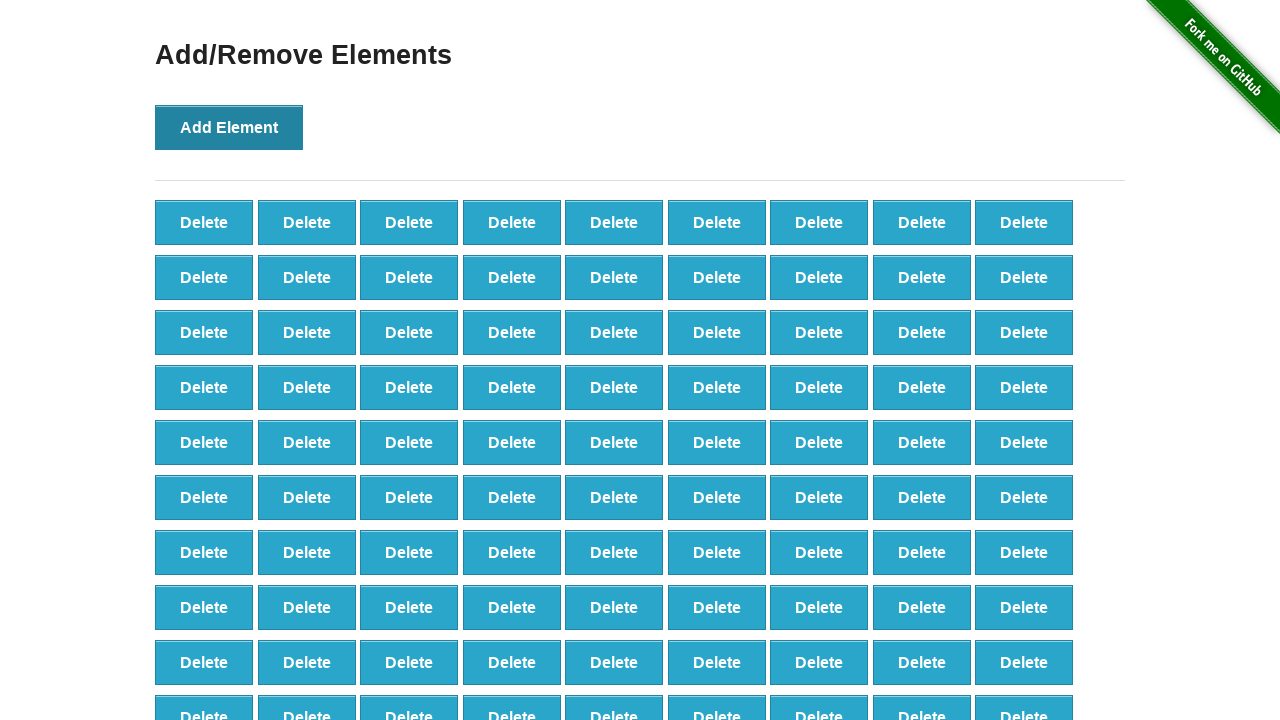

Clicked Add Element button (iteration 96/100) at (229, 127) on button:has-text('Add Element')
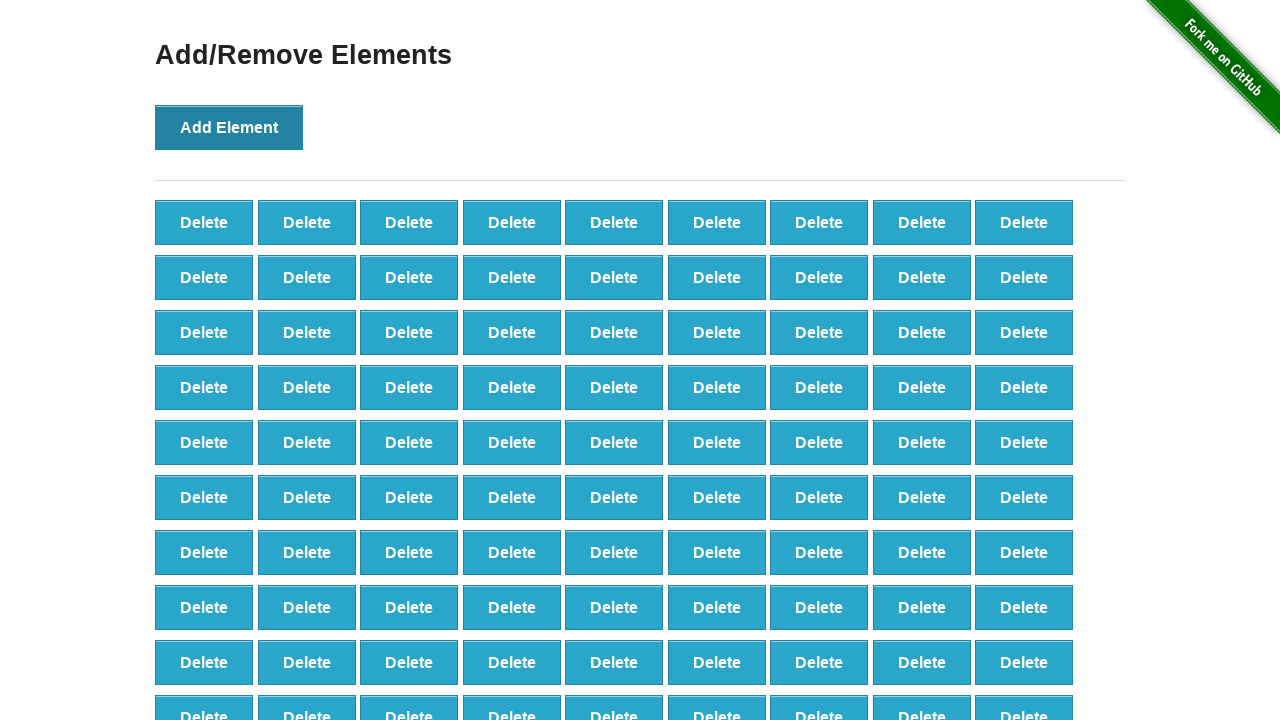

Clicked Add Element button (iteration 97/100) at (229, 127) on button:has-text('Add Element')
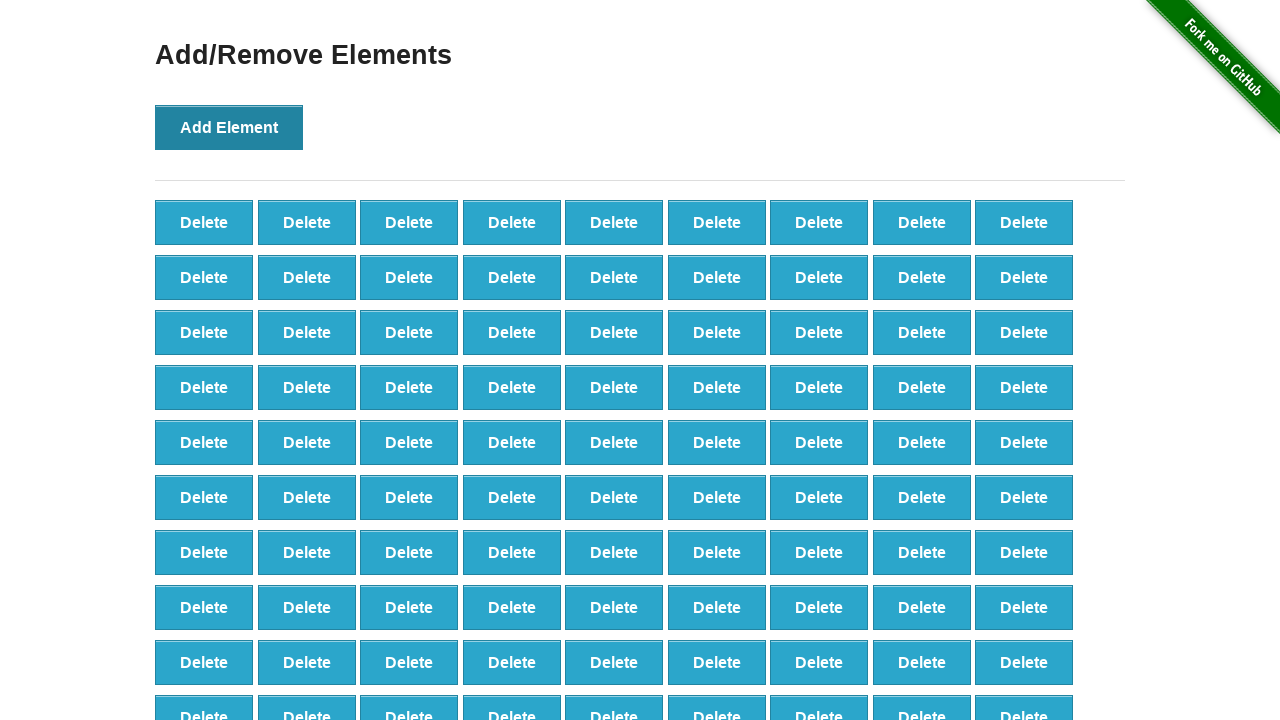

Clicked Add Element button (iteration 98/100) at (229, 127) on button:has-text('Add Element')
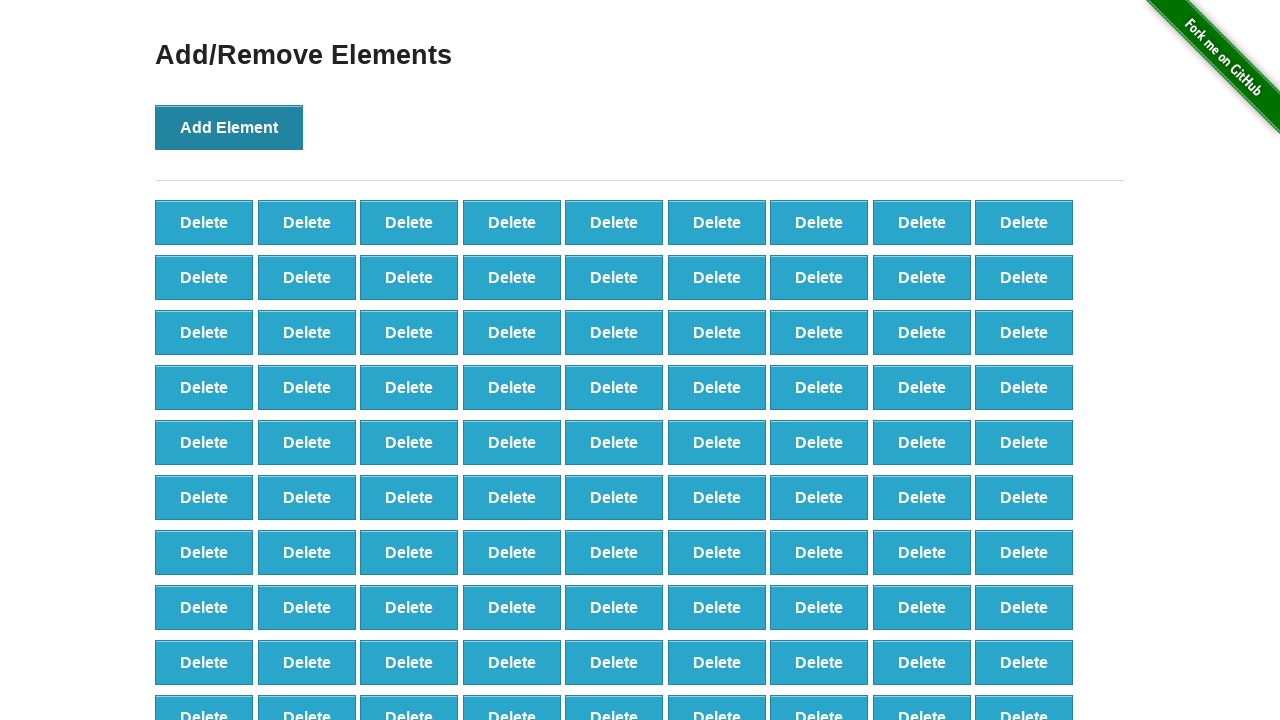

Clicked Add Element button (iteration 99/100) at (229, 127) on button:has-text('Add Element')
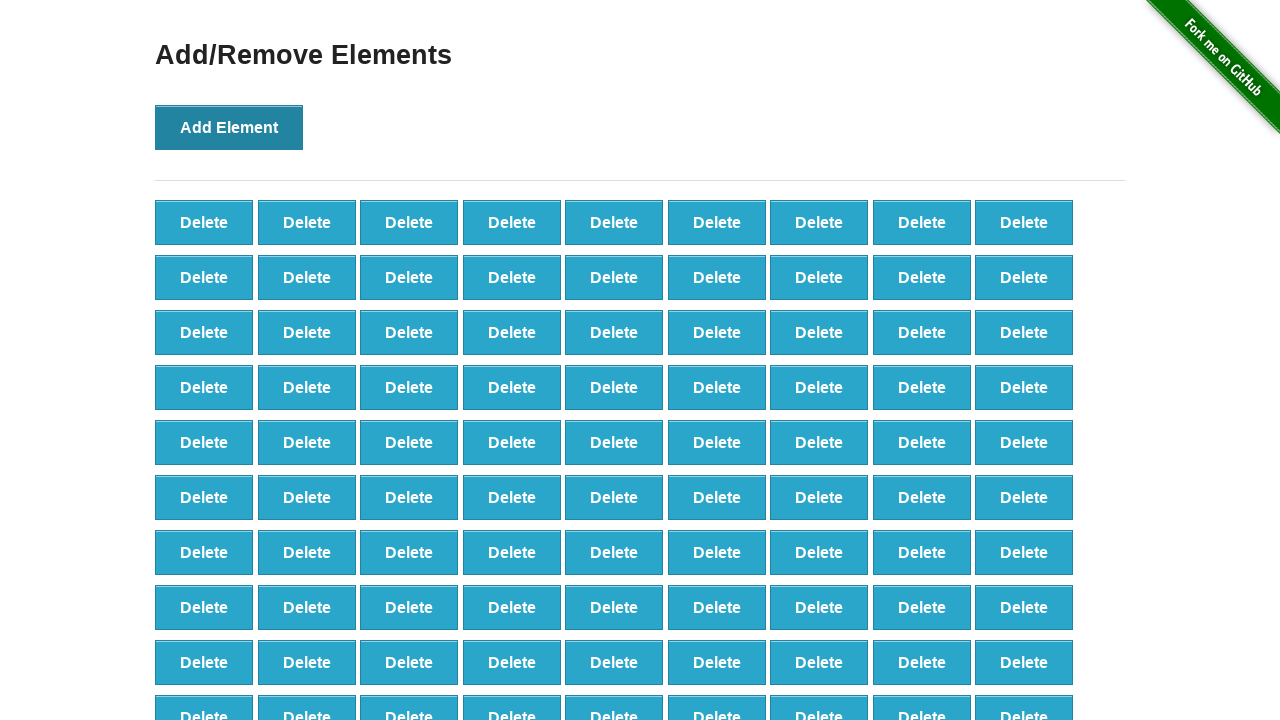

Clicked Add Element button (iteration 100/100) at (229, 127) on button:has-text('Add Element')
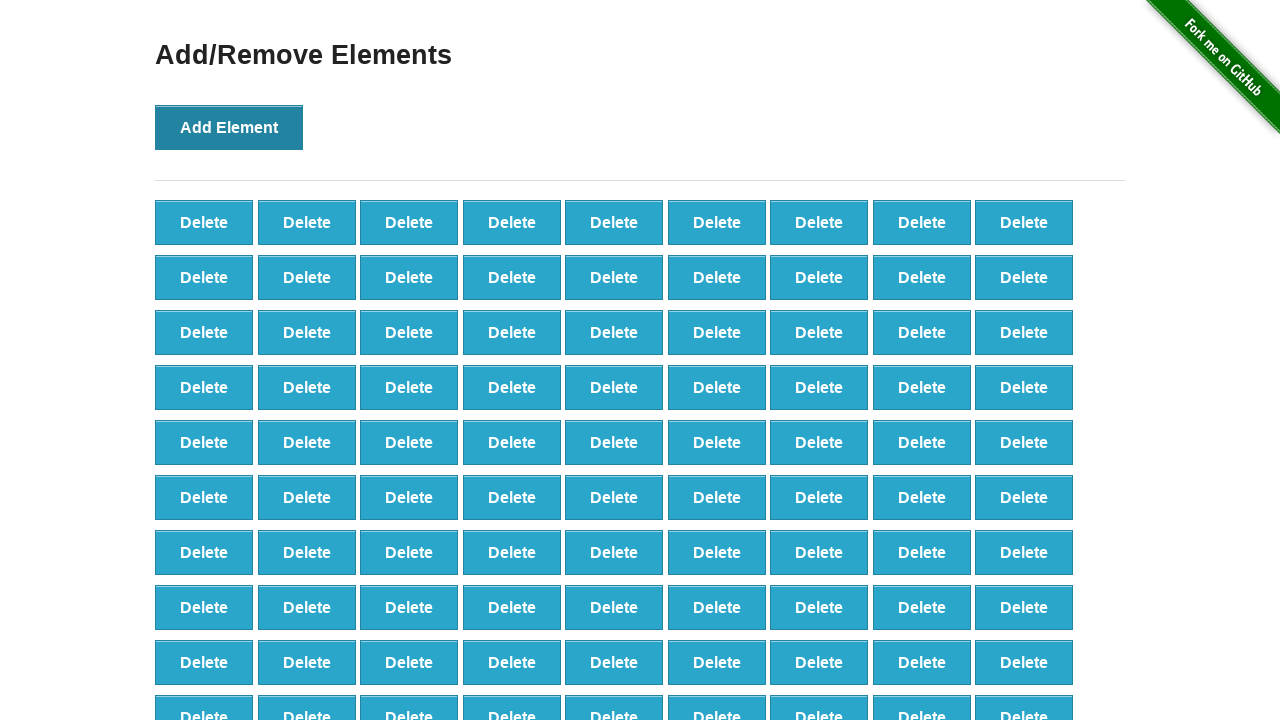

Located all Delete buttons after adding 100 elements
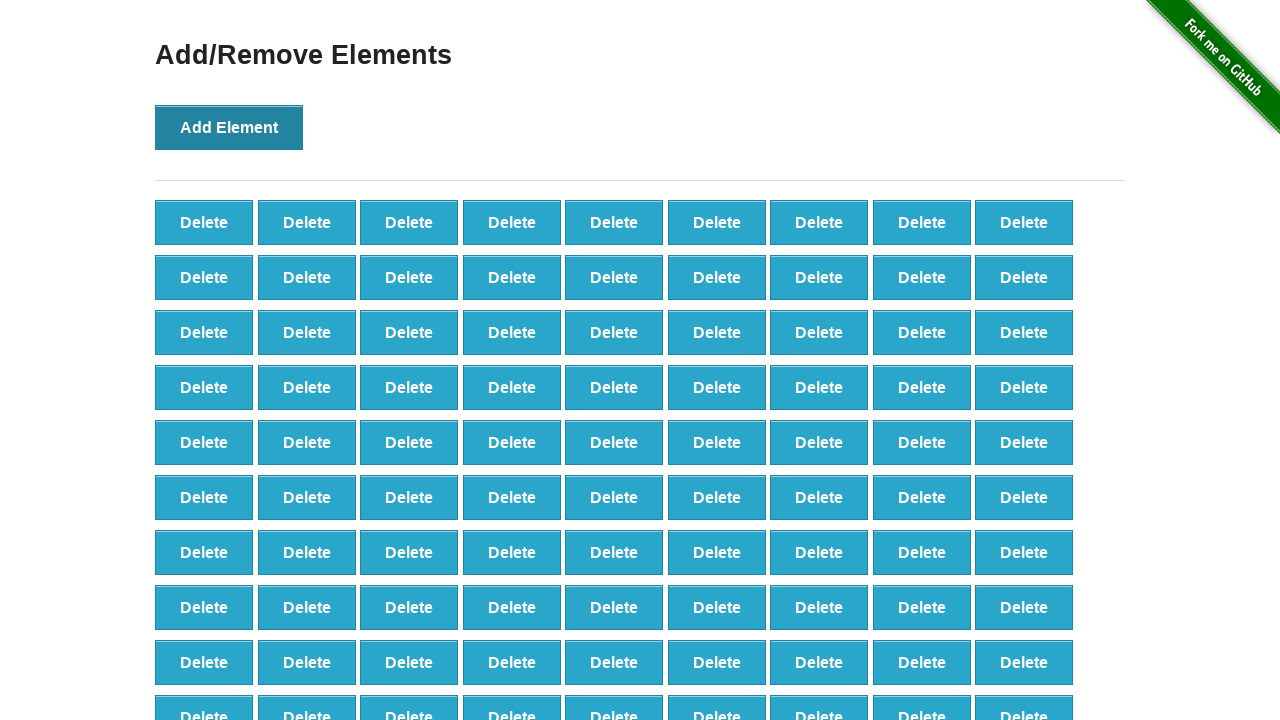

Verified that exactly 100 Delete buttons were created
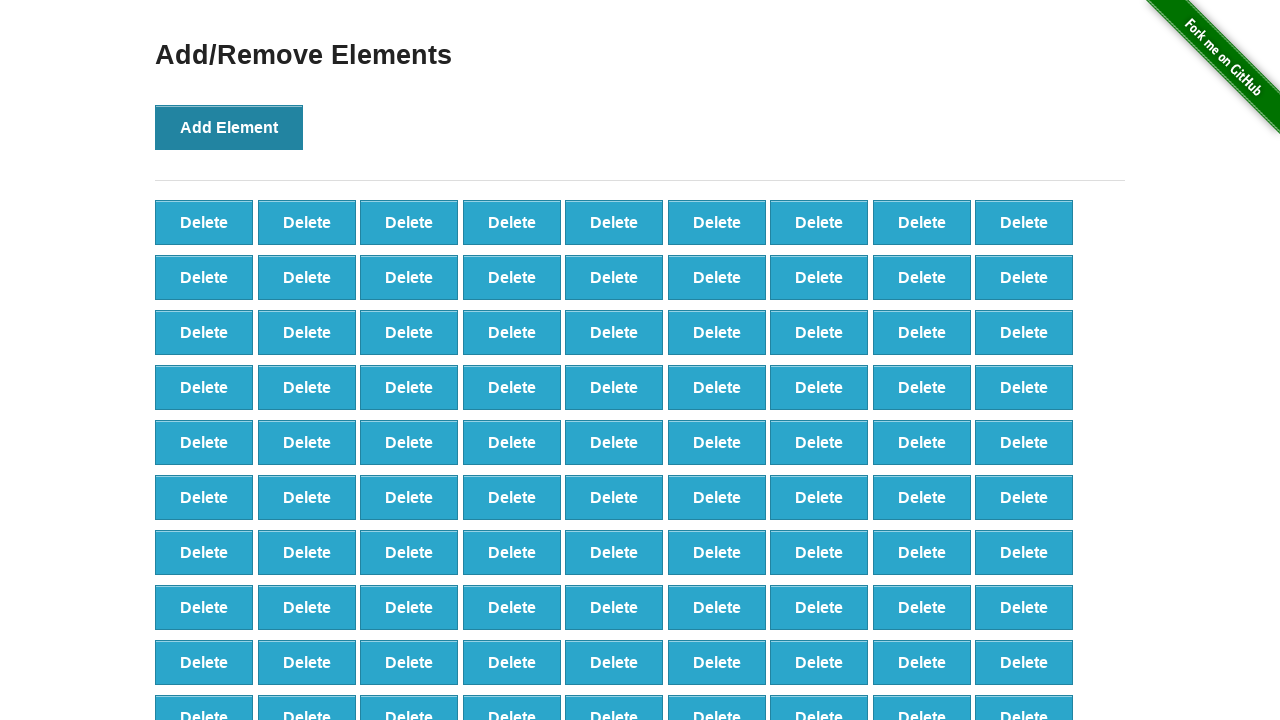

Clicked Delete button (iteration 1/90) at (204, 222) on button.added-manually >> nth=0
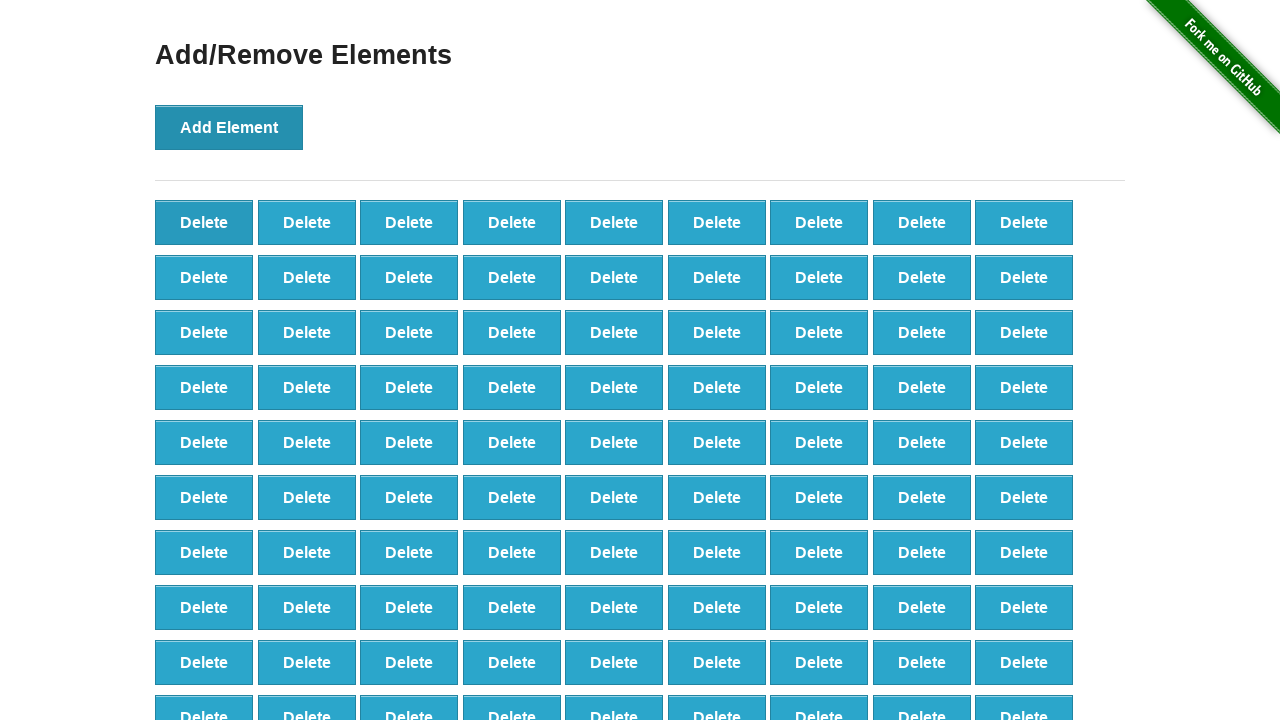

Clicked Delete button (iteration 2/90) at (204, 222) on button.added-manually >> nth=0
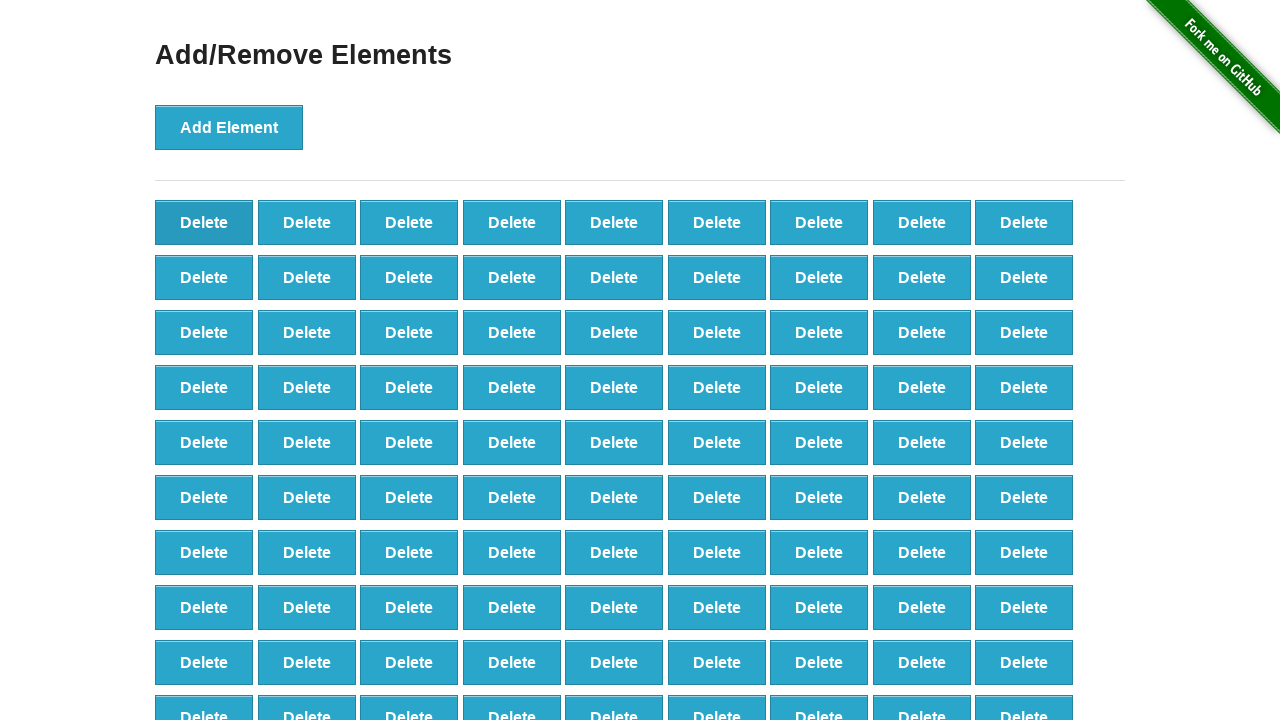

Clicked Delete button (iteration 3/90) at (204, 222) on button.added-manually >> nth=0
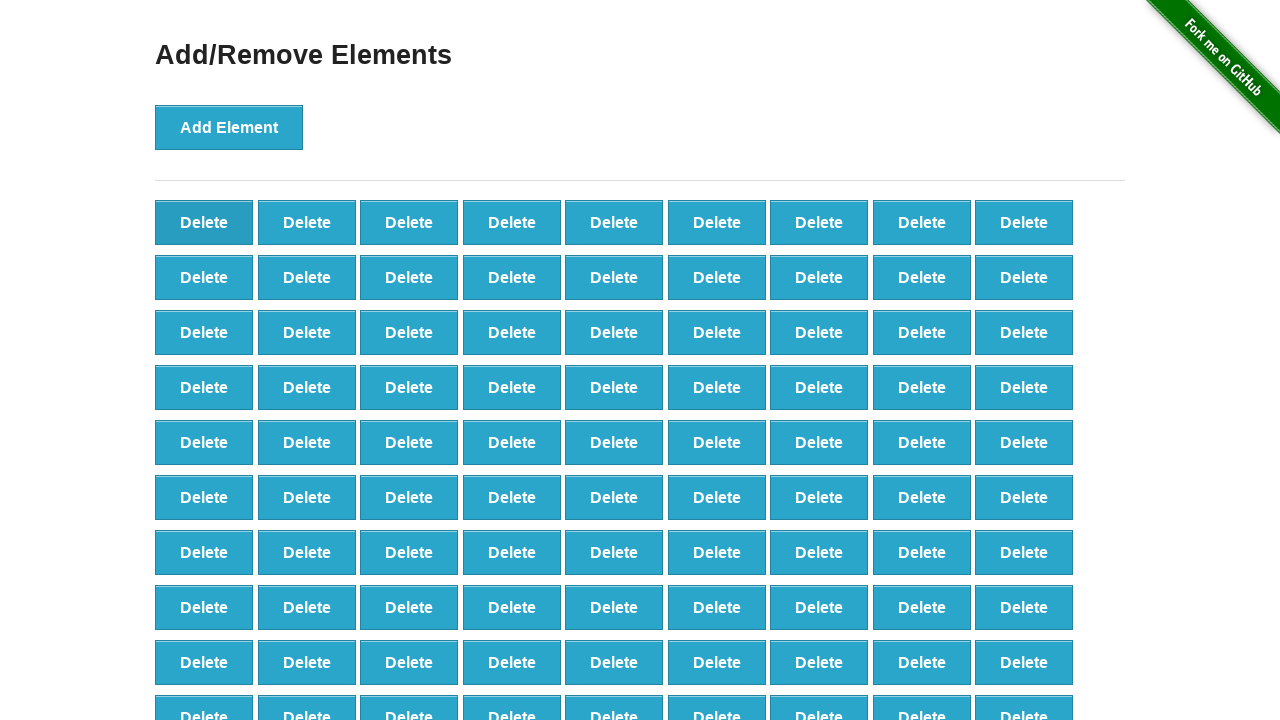

Clicked Delete button (iteration 4/90) at (204, 222) on button.added-manually >> nth=0
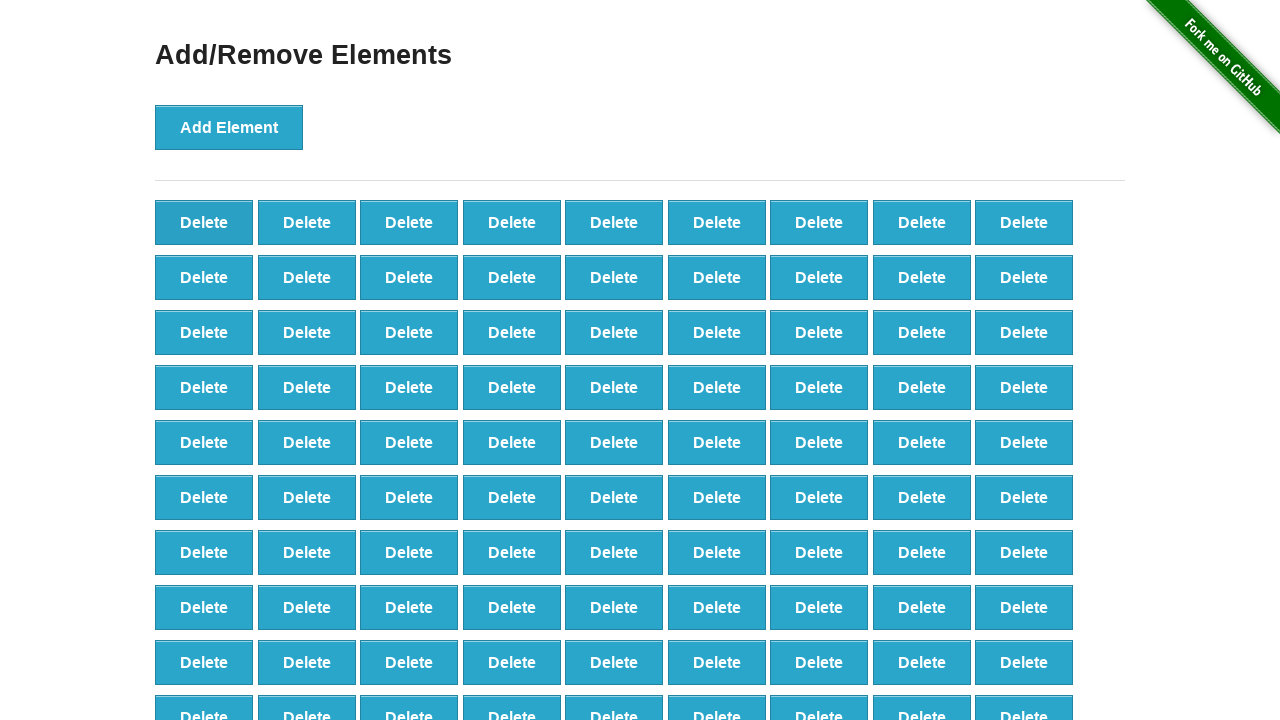

Clicked Delete button (iteration 5/90) at (204, 222) on button.added-manually >> nth=0
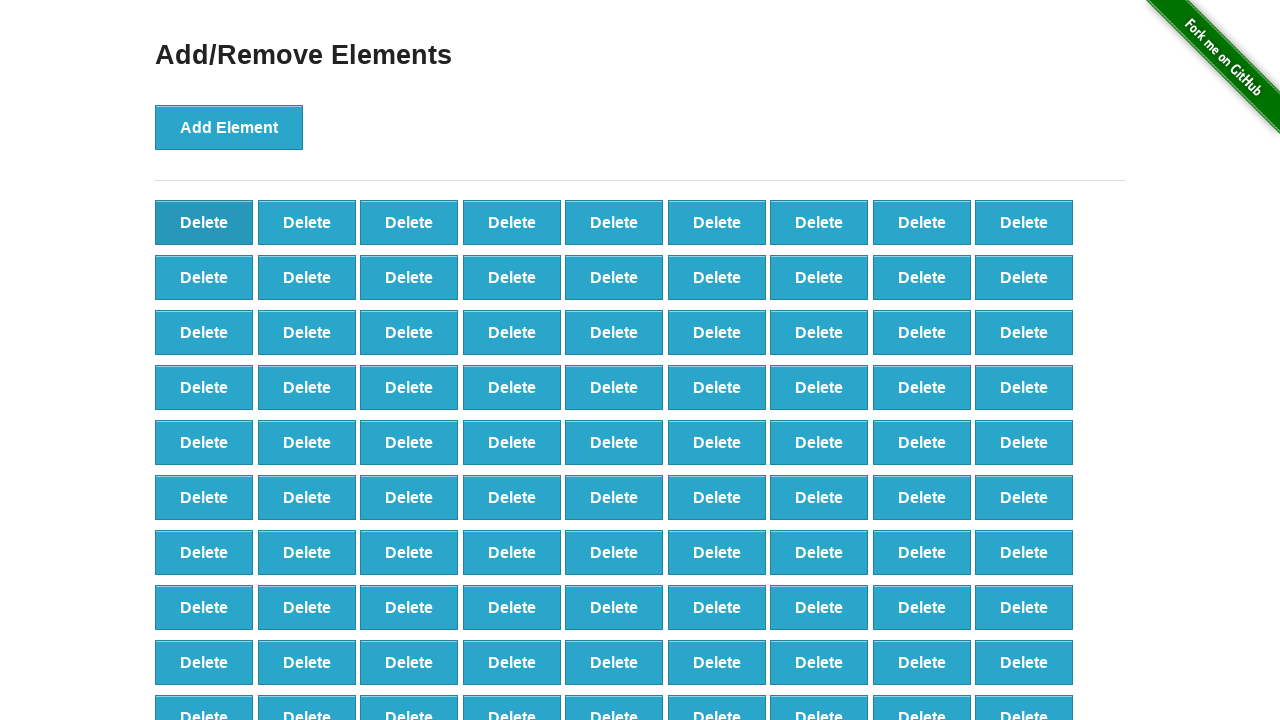

Clicked Delete button (iteration 6/90) at (204, 222) on button.added-manually >> nth=0
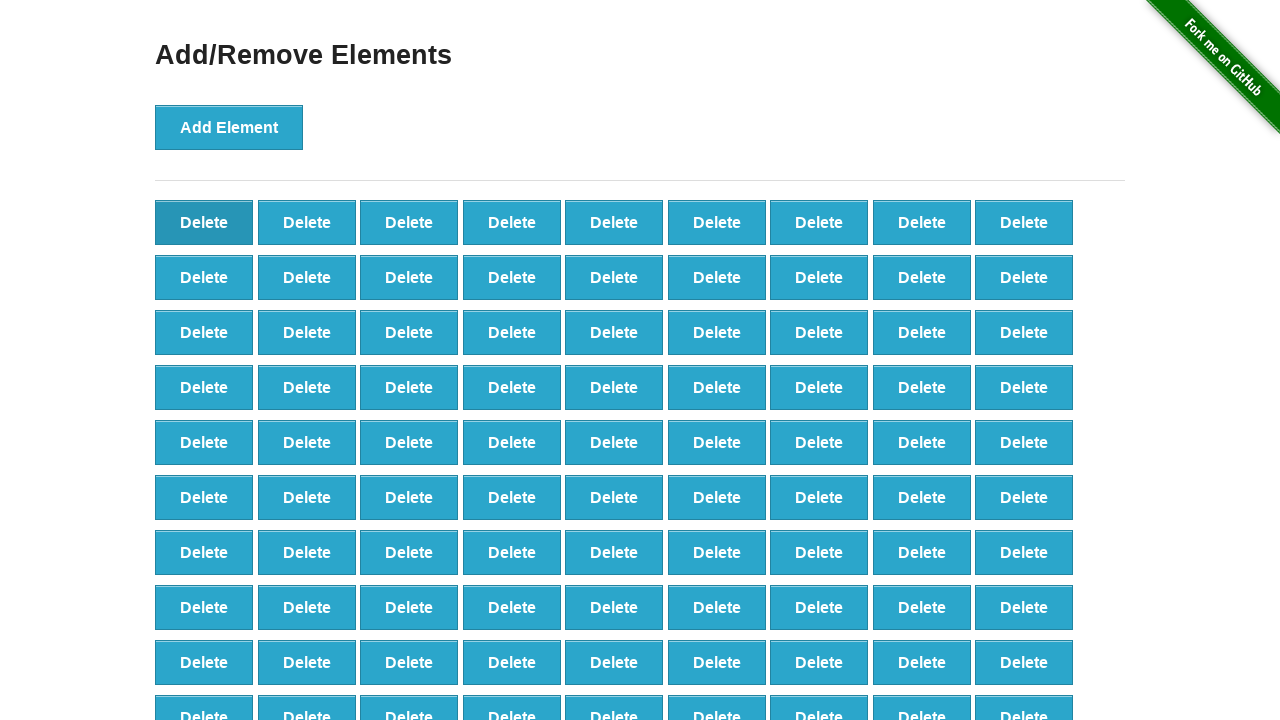

Clicked Delete button (iteration 7/90) at (204, 222) on button.added-manually >> nth=0
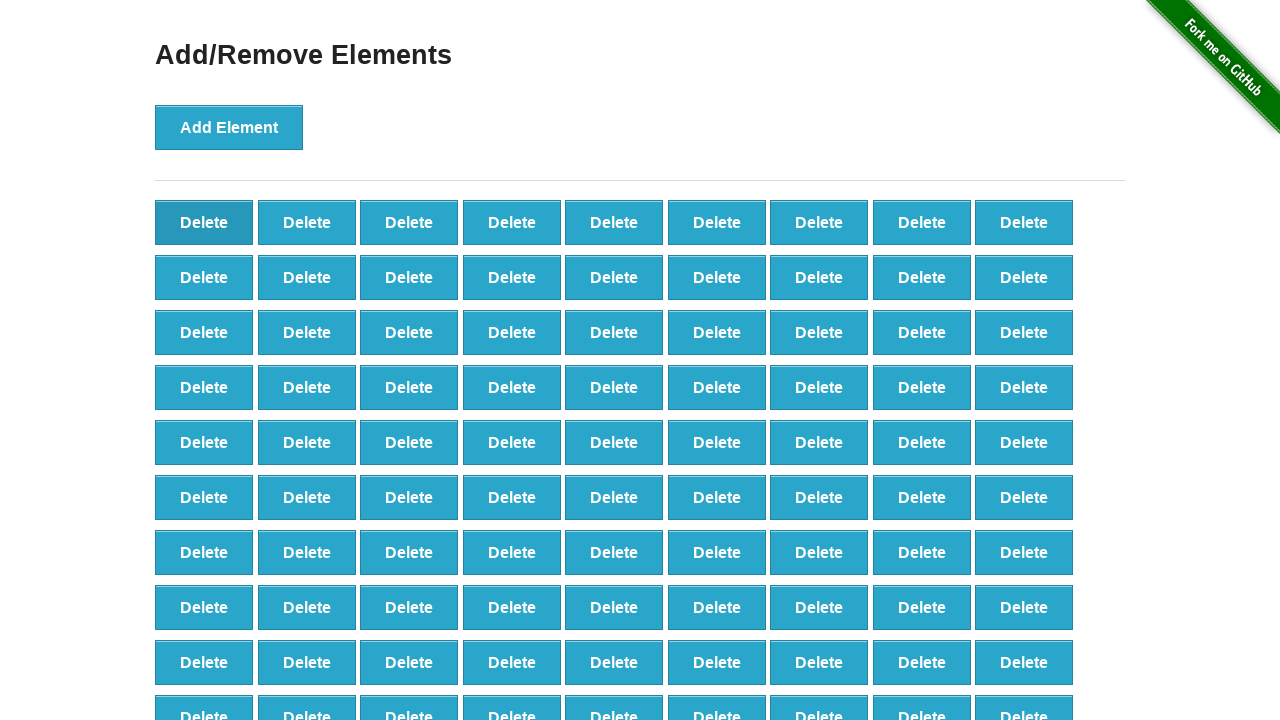

Clicked Delete button (iteration 8/90) at (204, 222) on button.added-manually >> nth=0
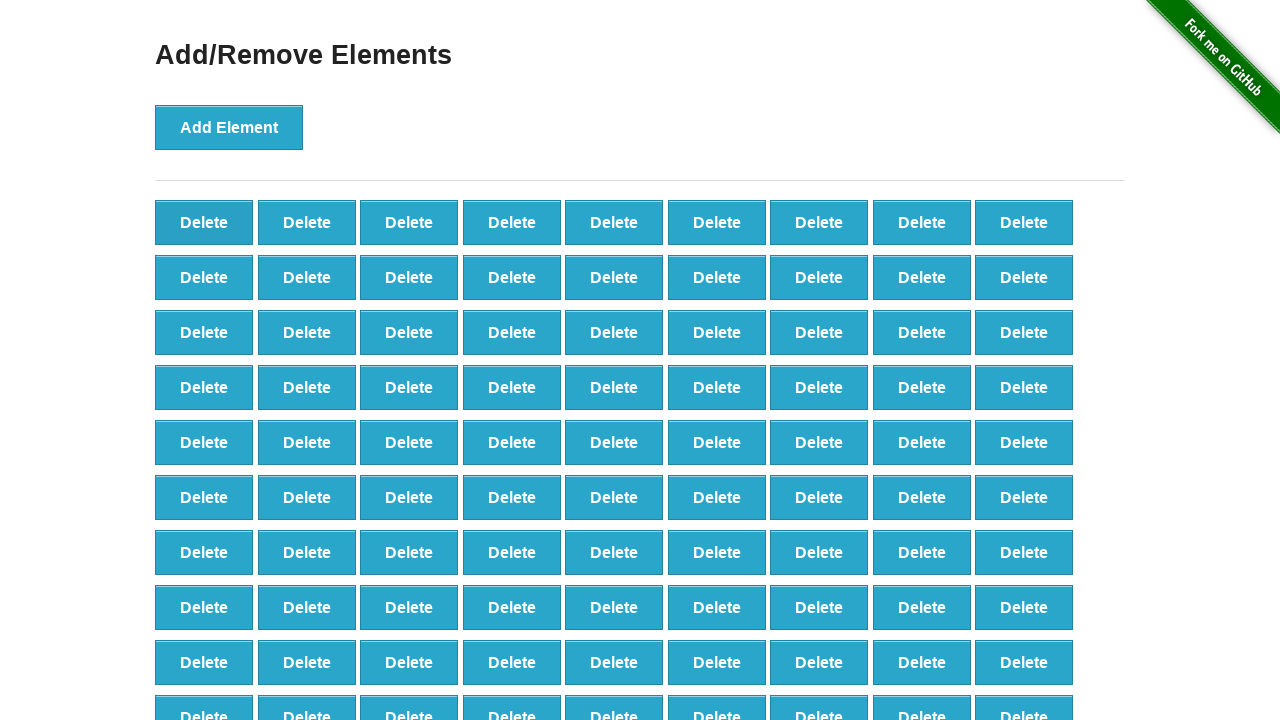

Clicked Delete button (iteration 9/90) at (204, 222) on button.added-manually >> nth=0
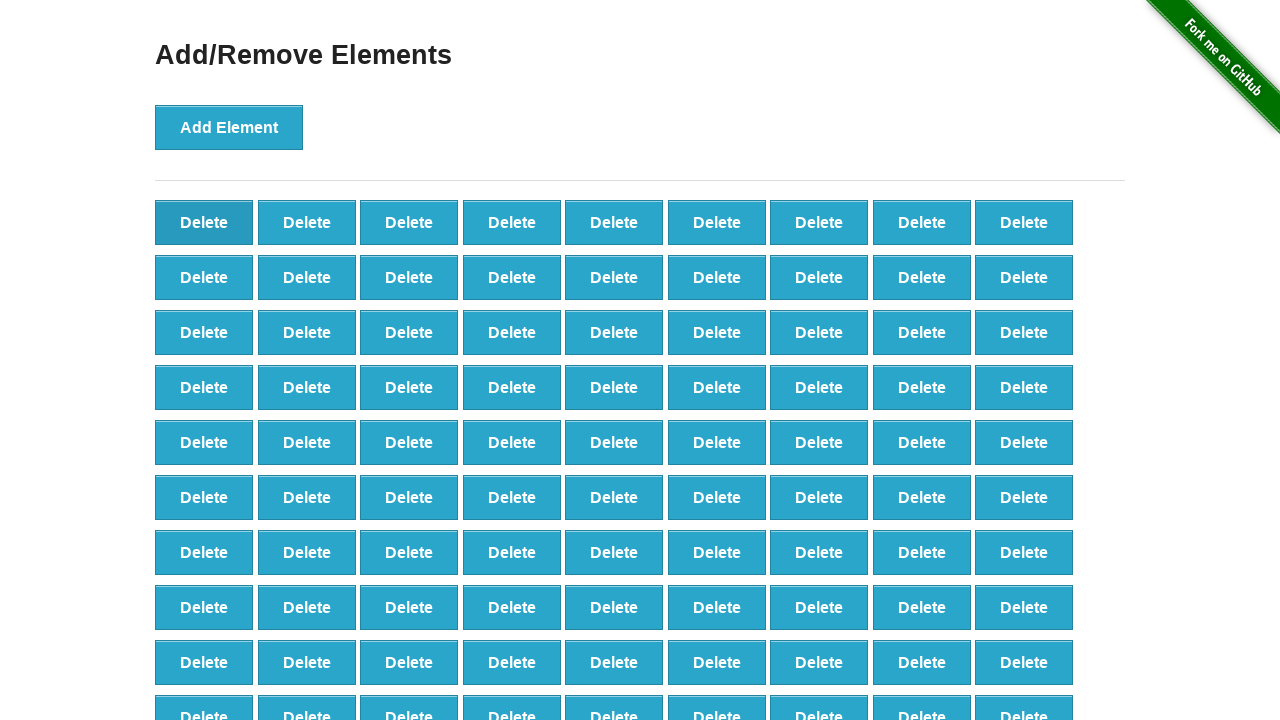

Clicked Delete button (iteration 10/90) at (204, 222) on button.added-manually >> nth=0
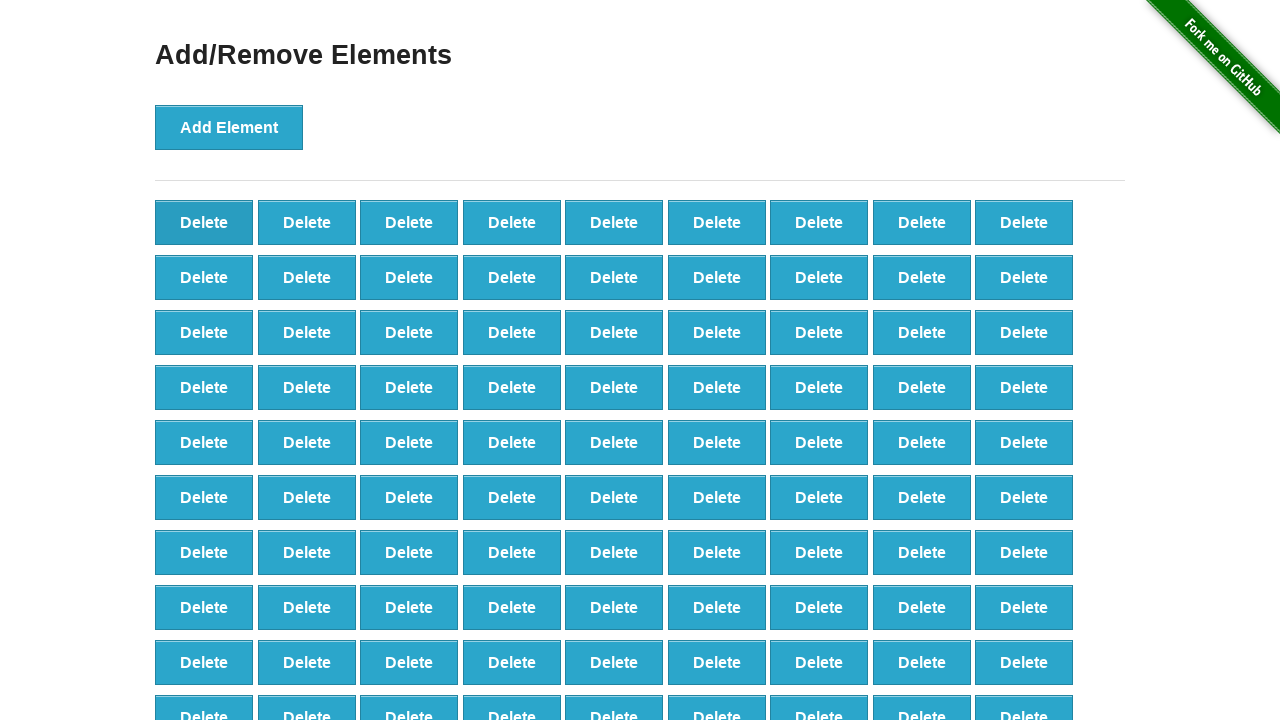

Clicked Delete button (iteration 11/90) at (204, 222) on button.added-manually >> nth=0
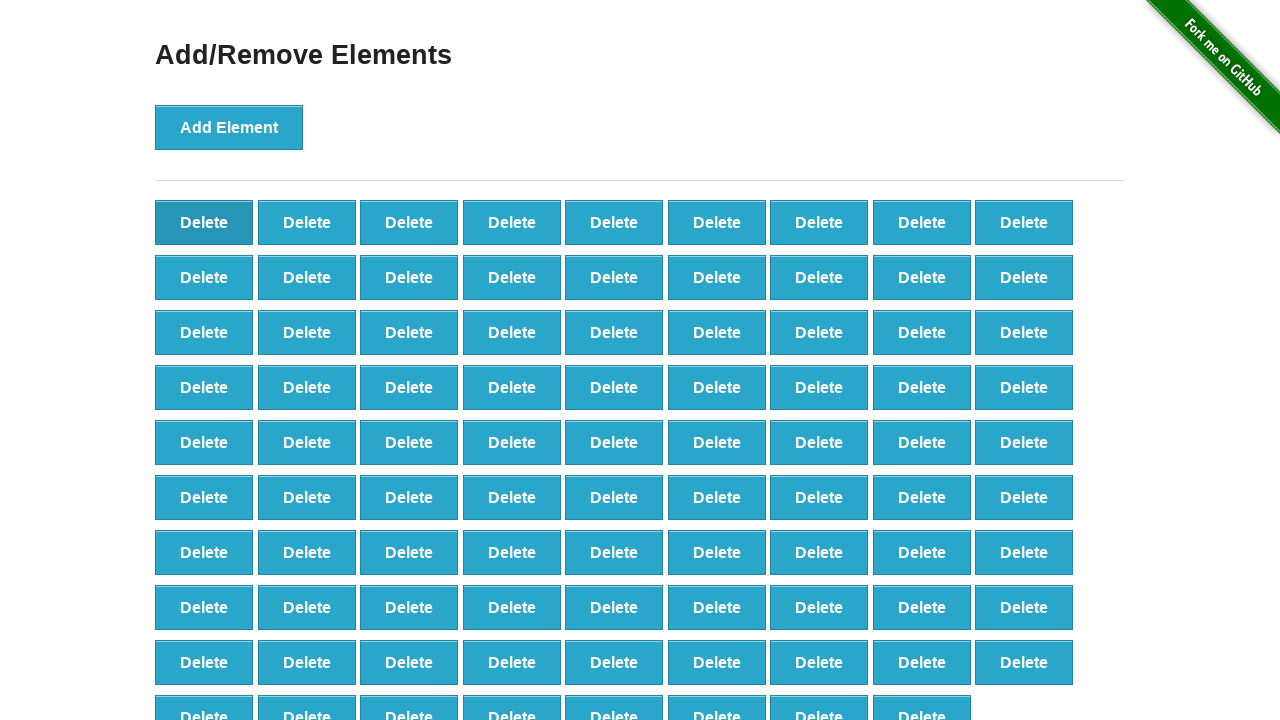

Clicked Delete button (iteration 12/90) at (204, 222) on button.added-manually >> nth=0
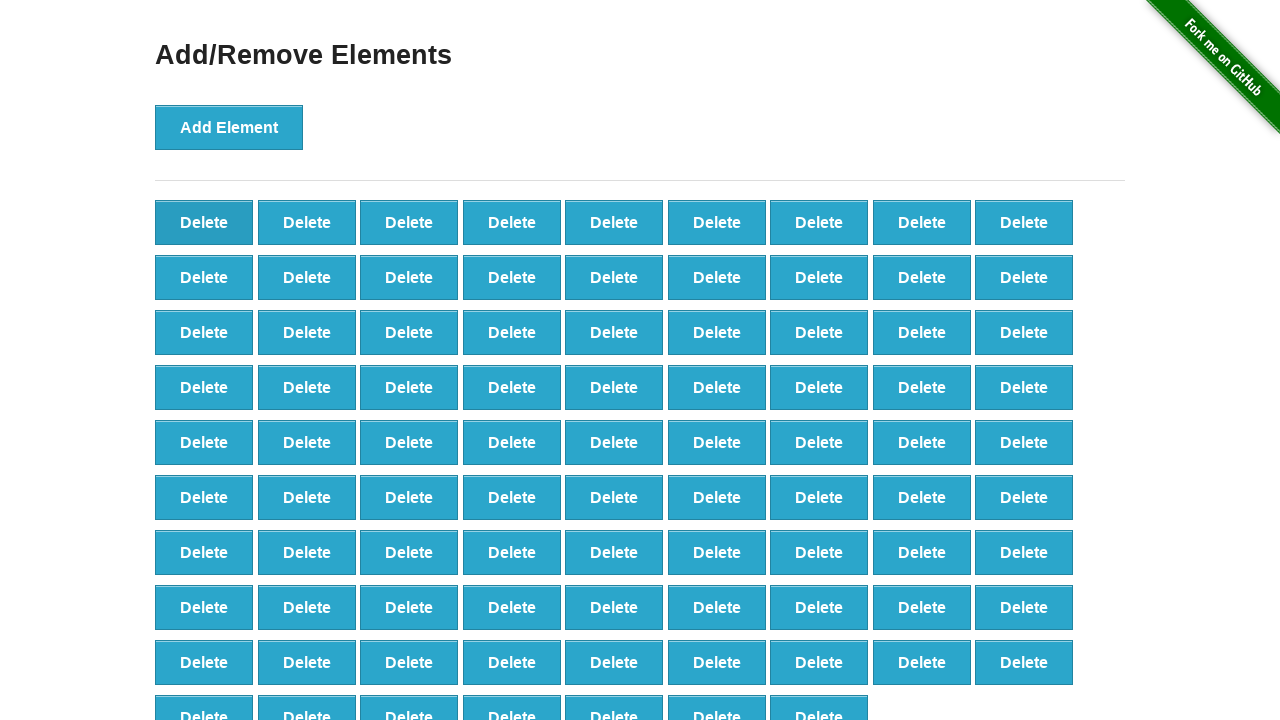

Clicked Delete button (iteration 13/90) at (204, 222) on button.added-manually >> nth=0
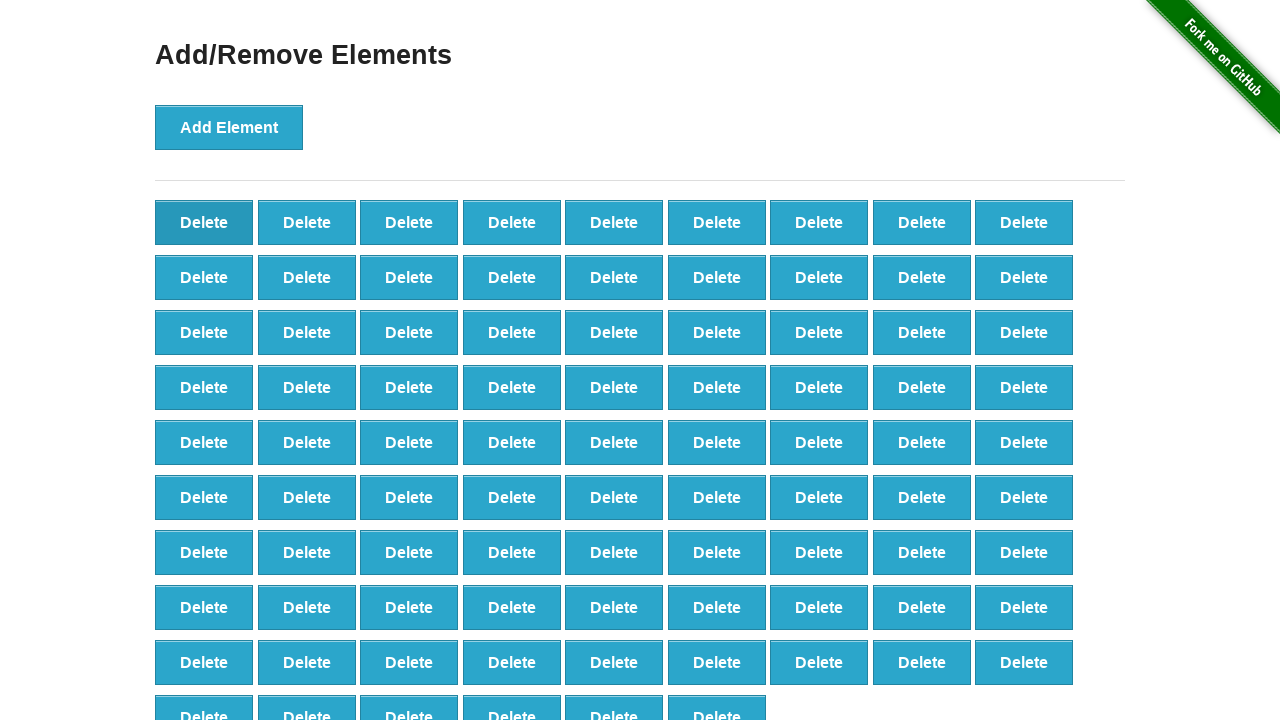

Clicked Delete button (iteration 14/90) at (204, 222) on button.added-manually >> nth=0
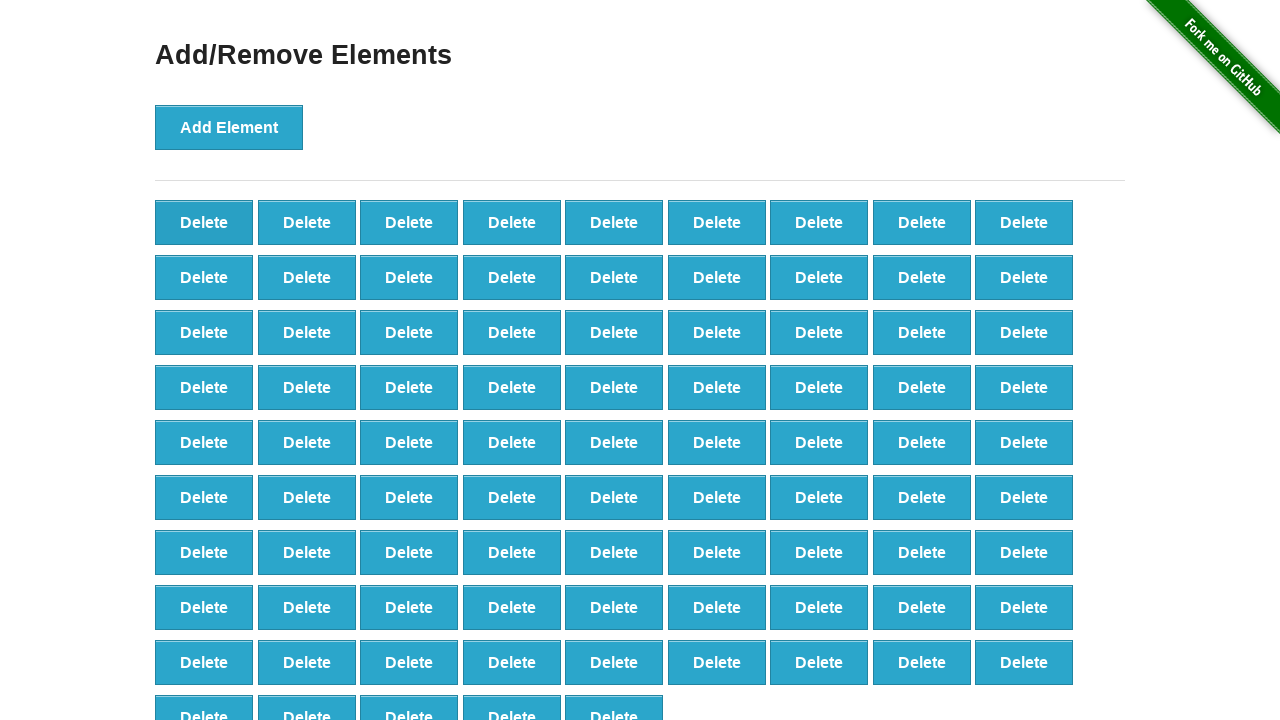

Clicked Delete button (iteration 15/90) at (204, 222) on button.added-manually >> nth=0
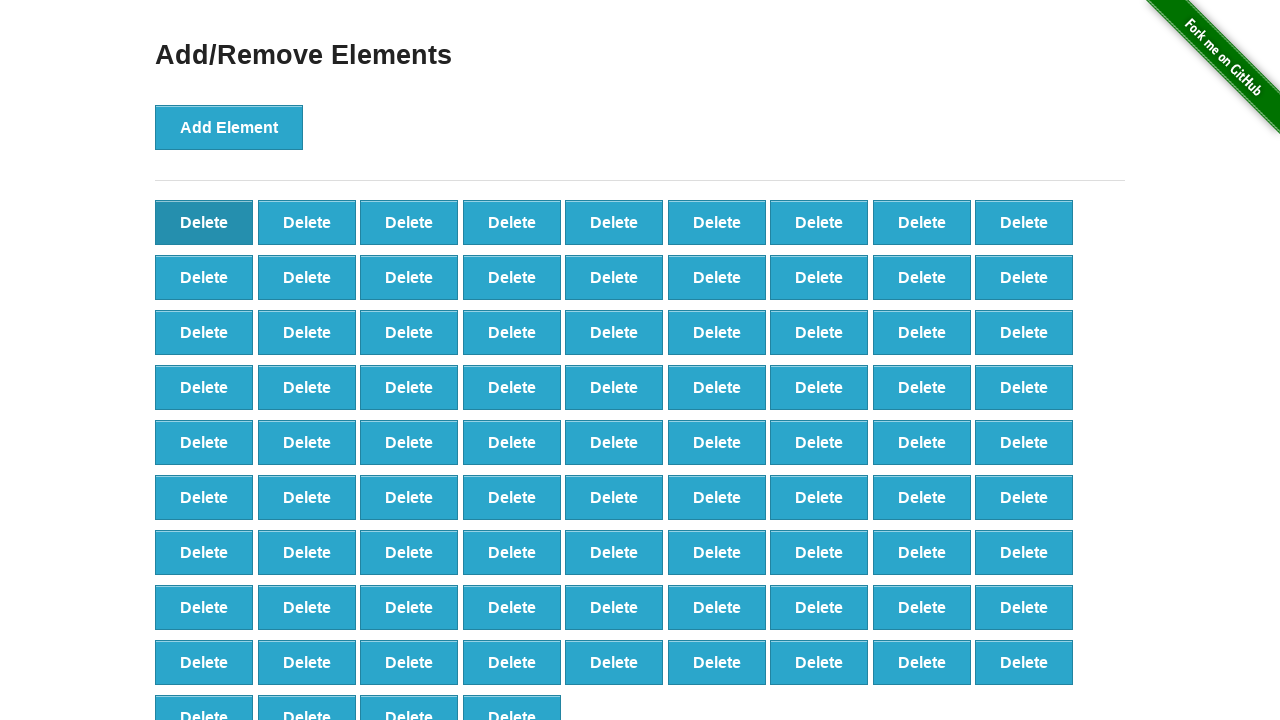

Clicked Delete button (iteration 16/90) at (204, 222) on button.added-manually >> nth=0
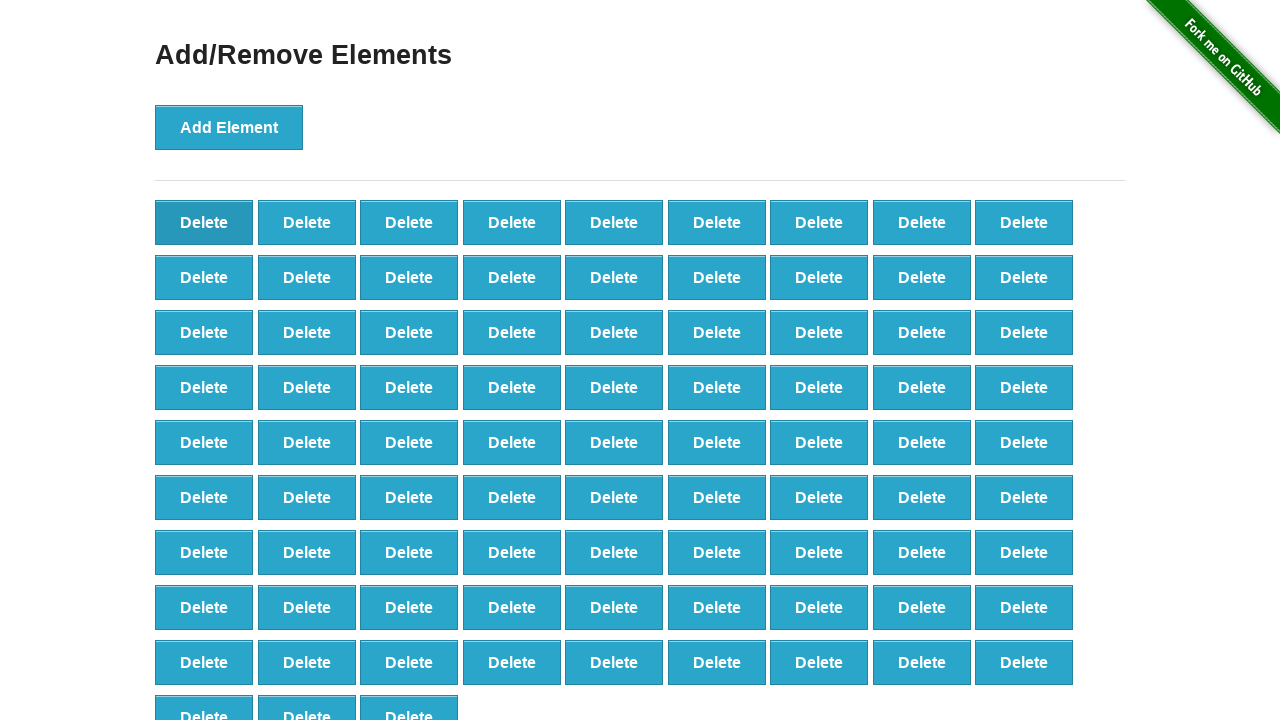

Clicked Delete button (iteration 17/90) at (204, 222) on button.added-manually >> nth=0
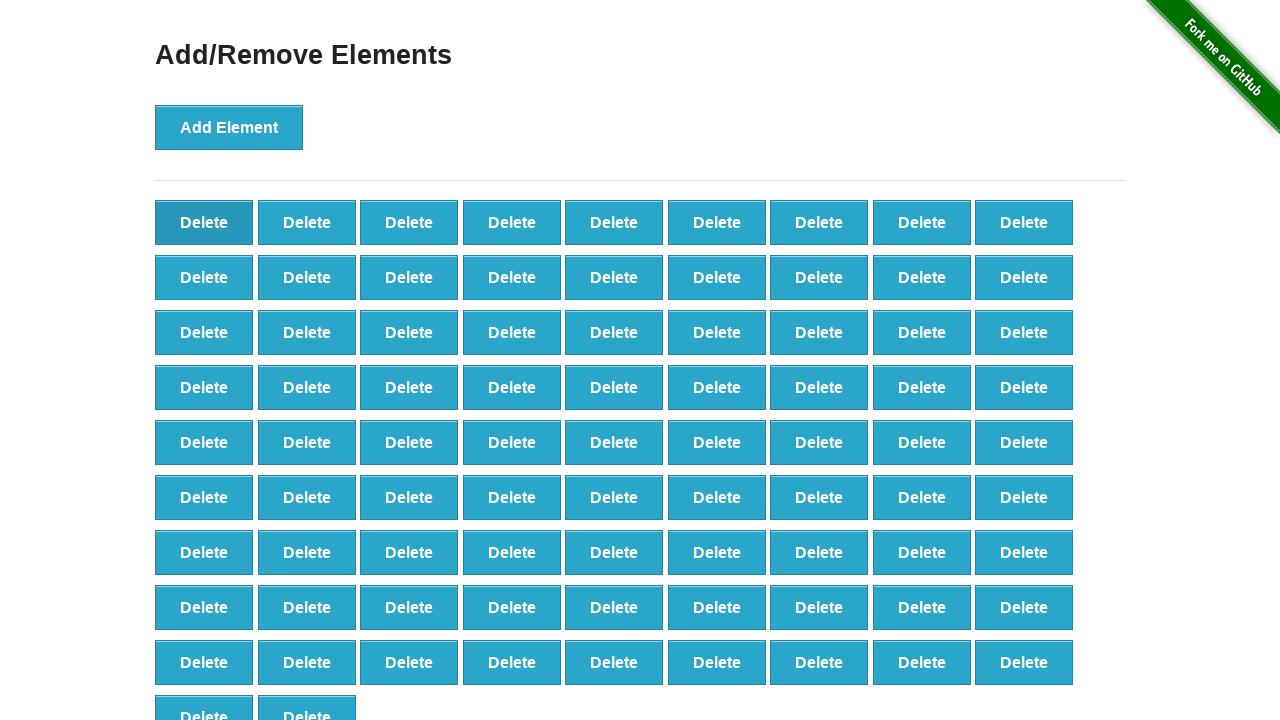

Clicked Delete button (iteration 18/90) at (204, 222) on button.added-manually >> nth=0
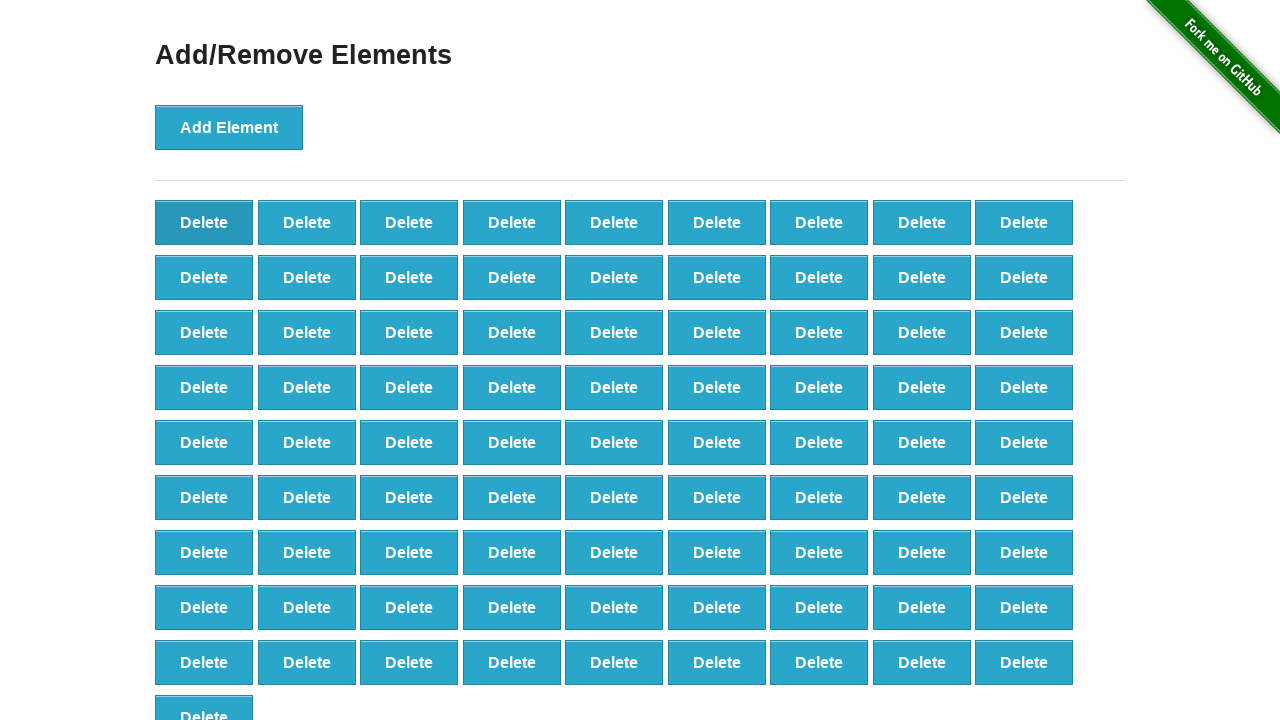

Clicked Delete button (iteration 19/90) at (204, 222) on button.added-manually >> nth=0
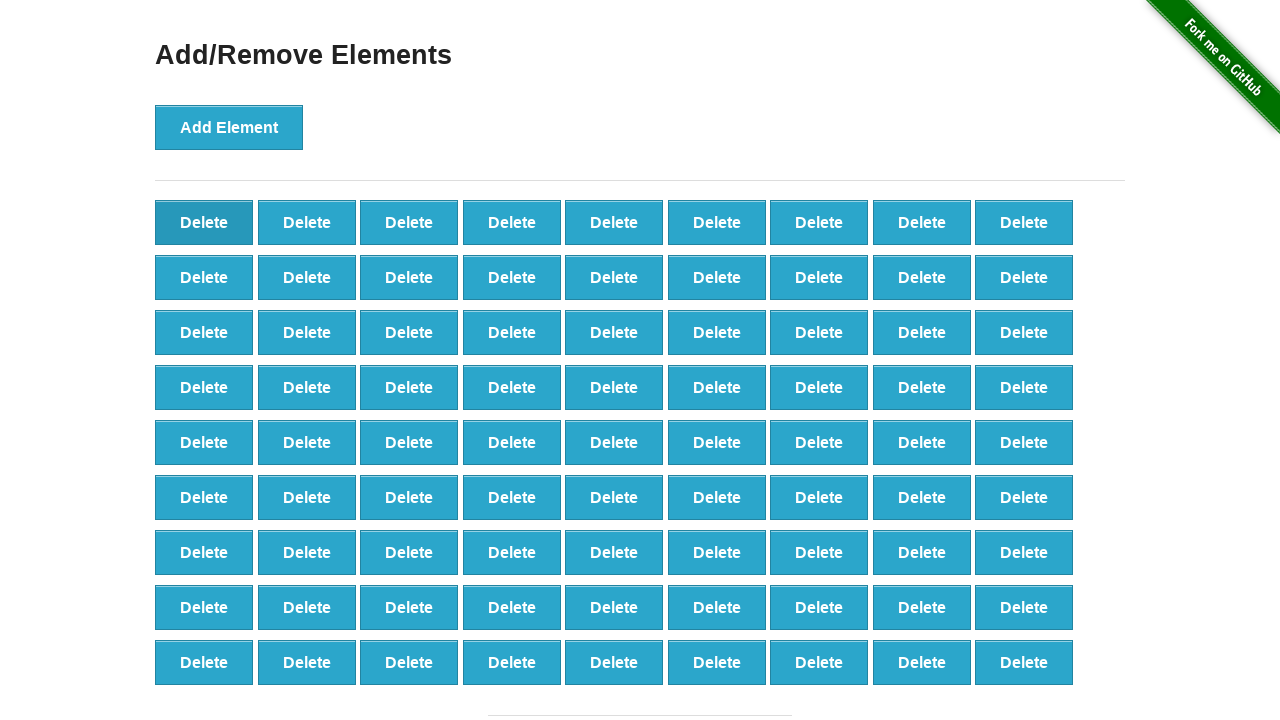

Clicked Delete button (iteration 20/90) at (204, 222) on button.added-manually >> nth=0
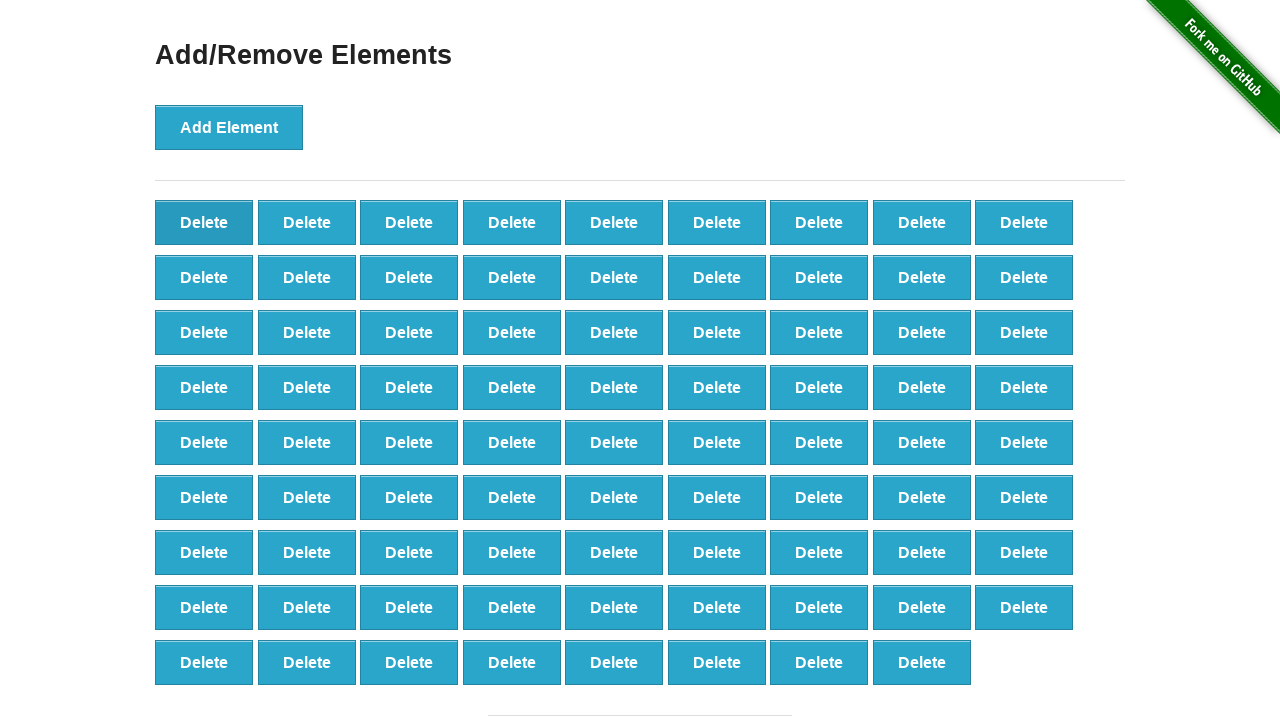

Clicked Delete button (iteration 21/90) at (204, 222) on button.added-manually >> nth=0
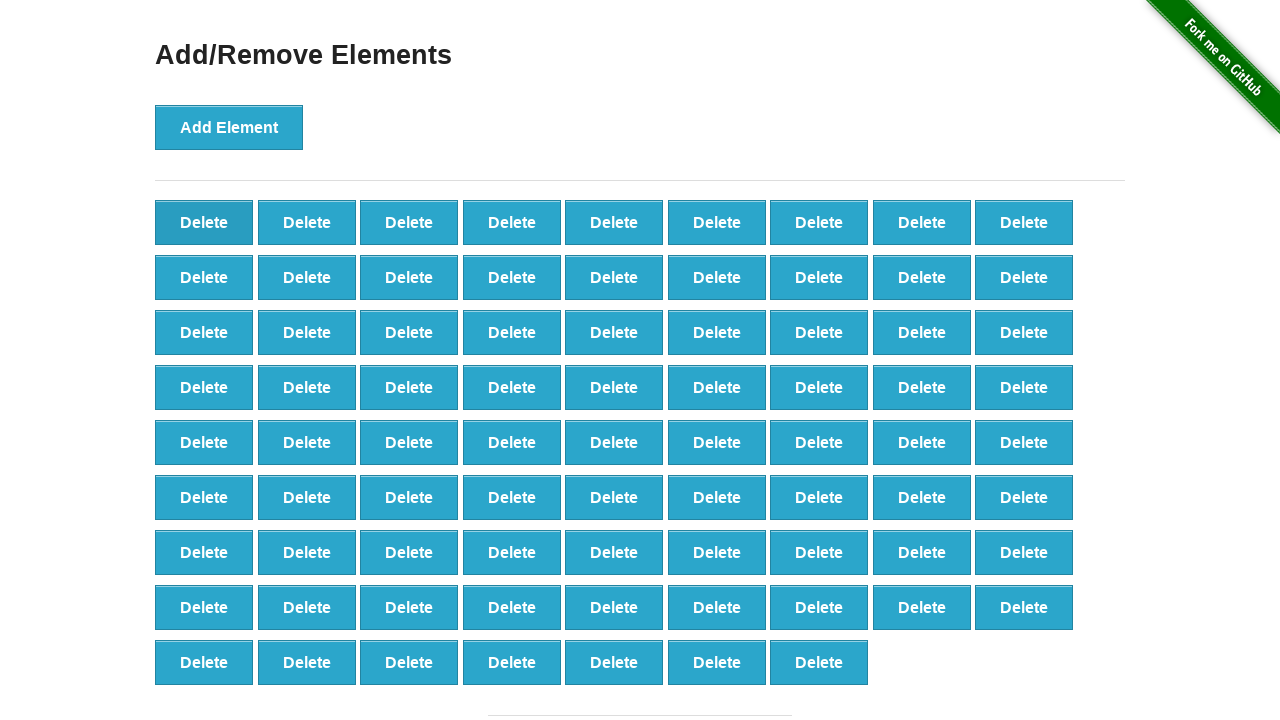

Clicked Delete button (iteration 22/90) at (204, 222) on button.added-manually >> nth=0
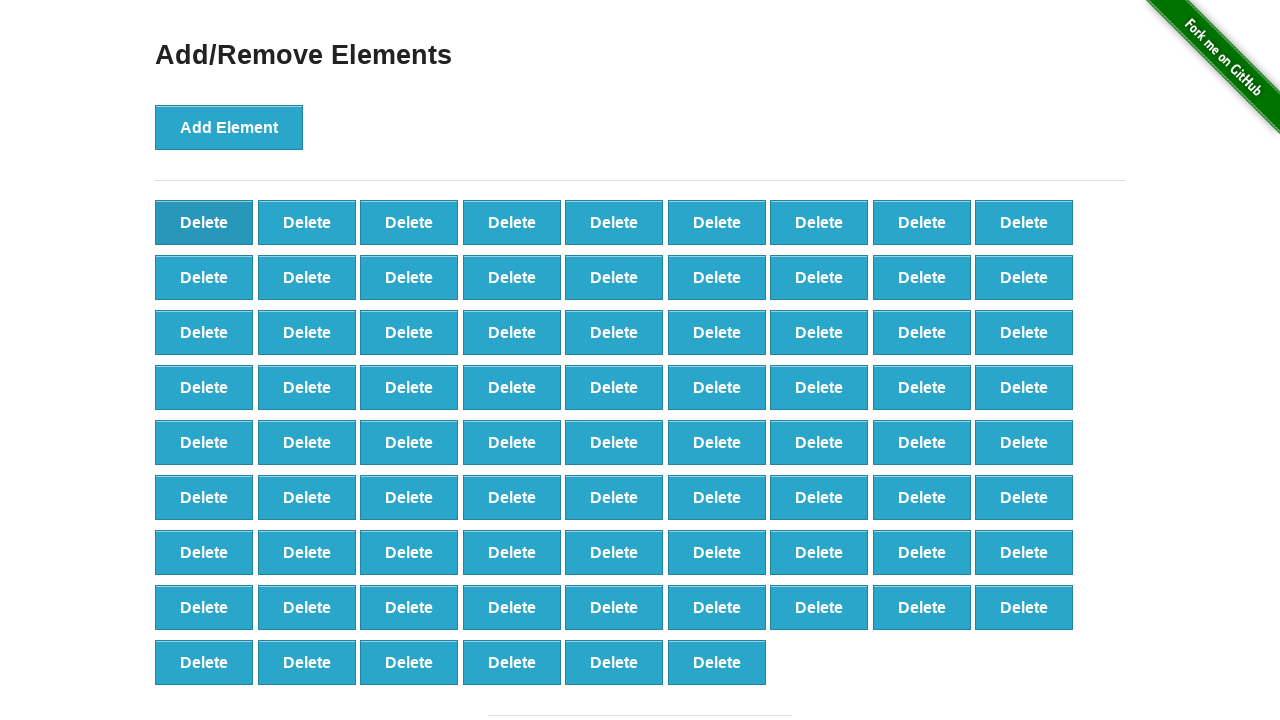

Clicked Delete button (iteration 23/90) at (204, 222) on button.added-manually >> nth=0
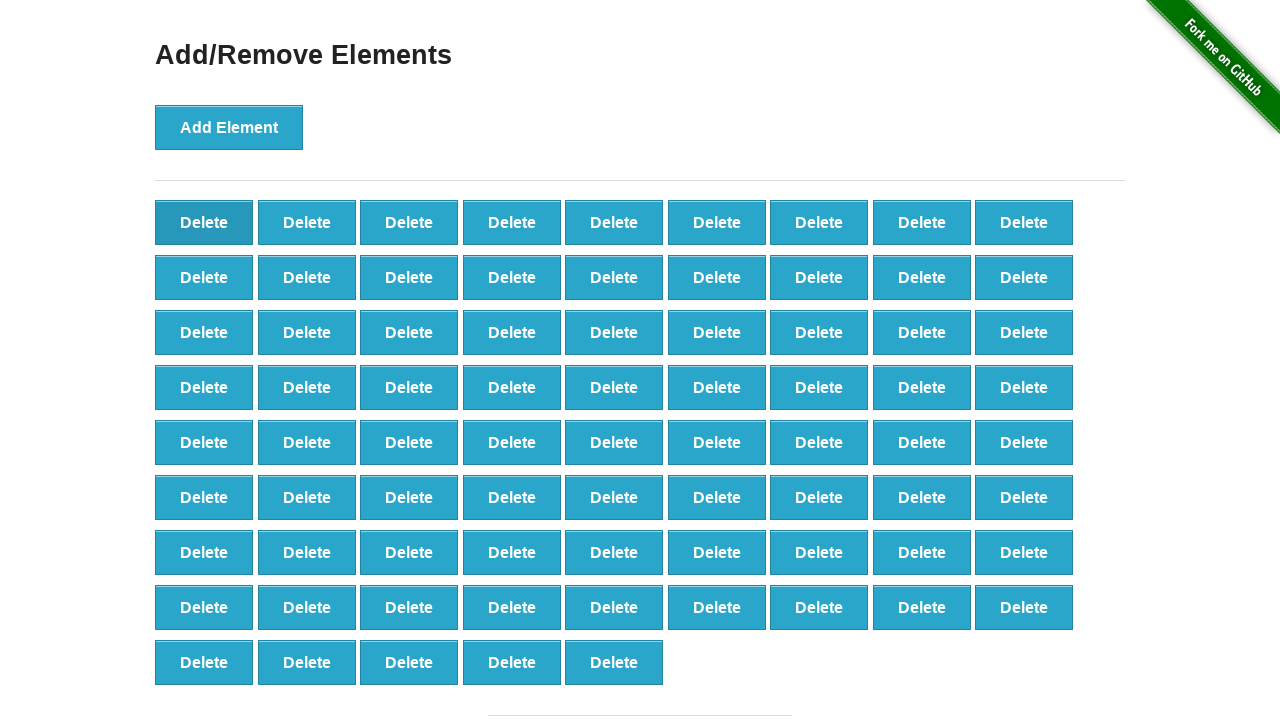

Clicked Delete button (iteration 24/90) at (204, 222) on button.added-manually >> nth=0
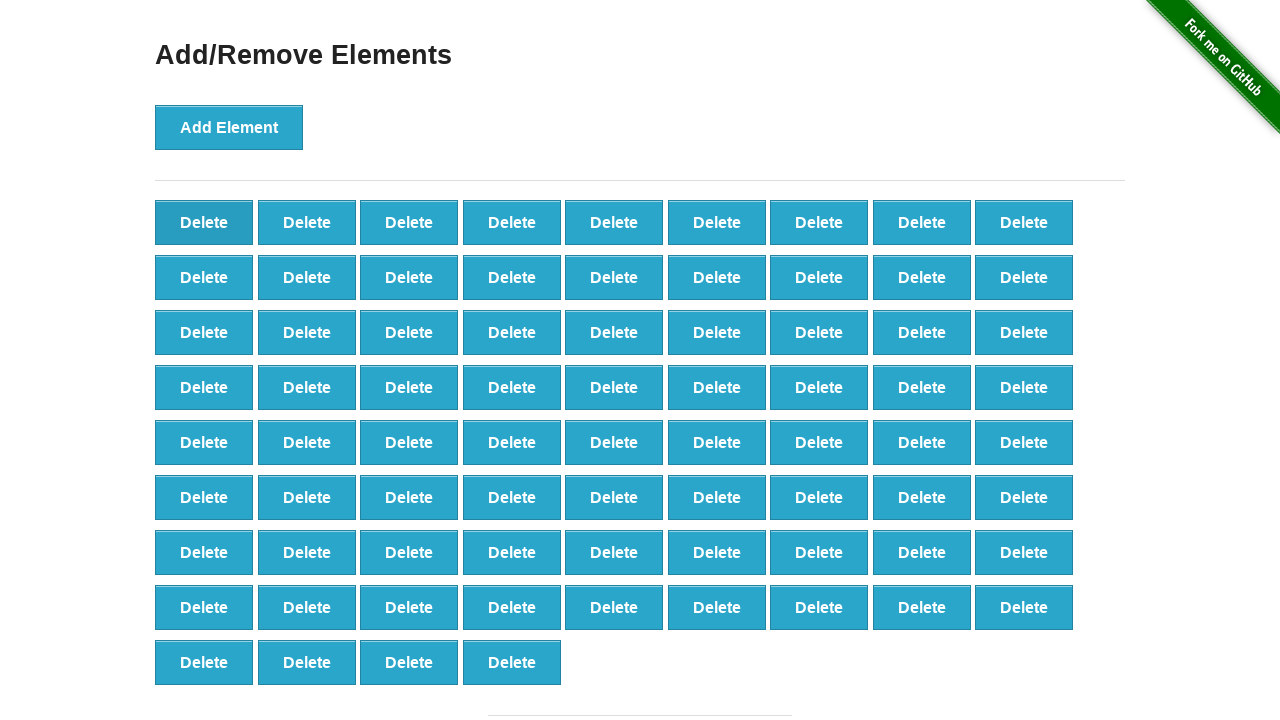

Clicked Delete button (iteration 25/90) at (204, 222) on button.added-manually >> nth=0
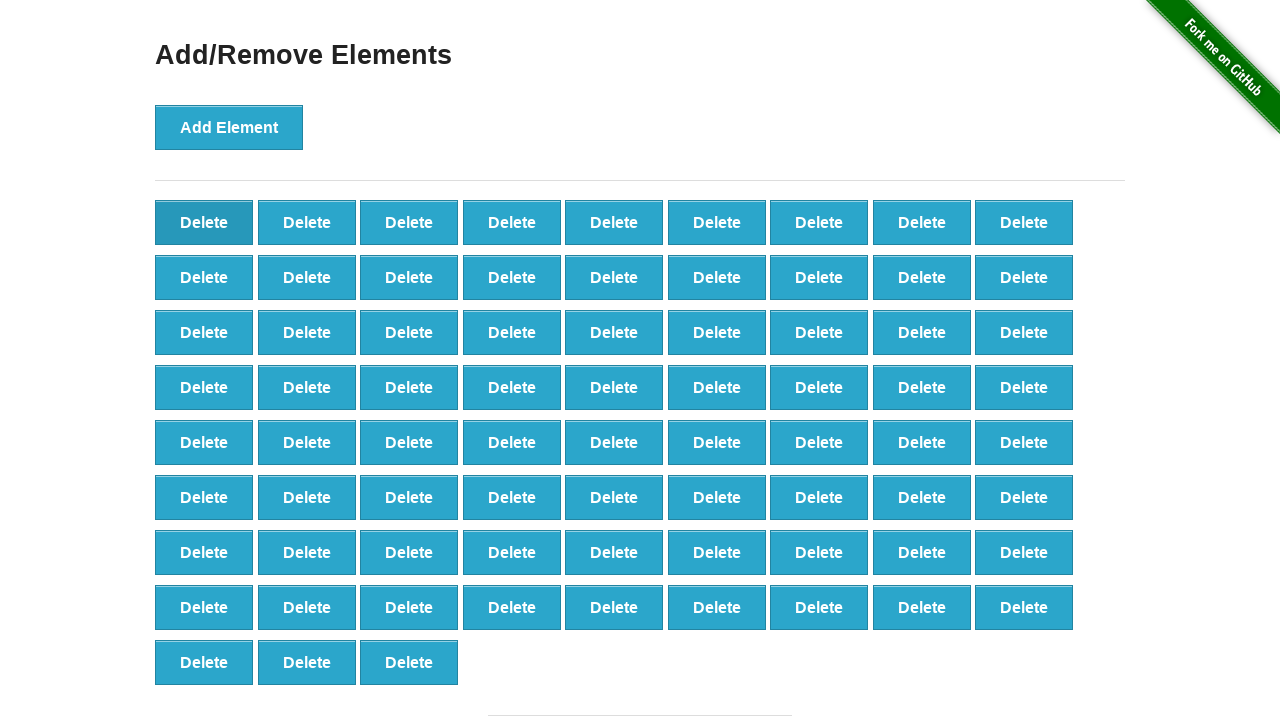

Clicked Delete button (iteration 26/90) at (204, 222) on button.added-manually >> nth=0
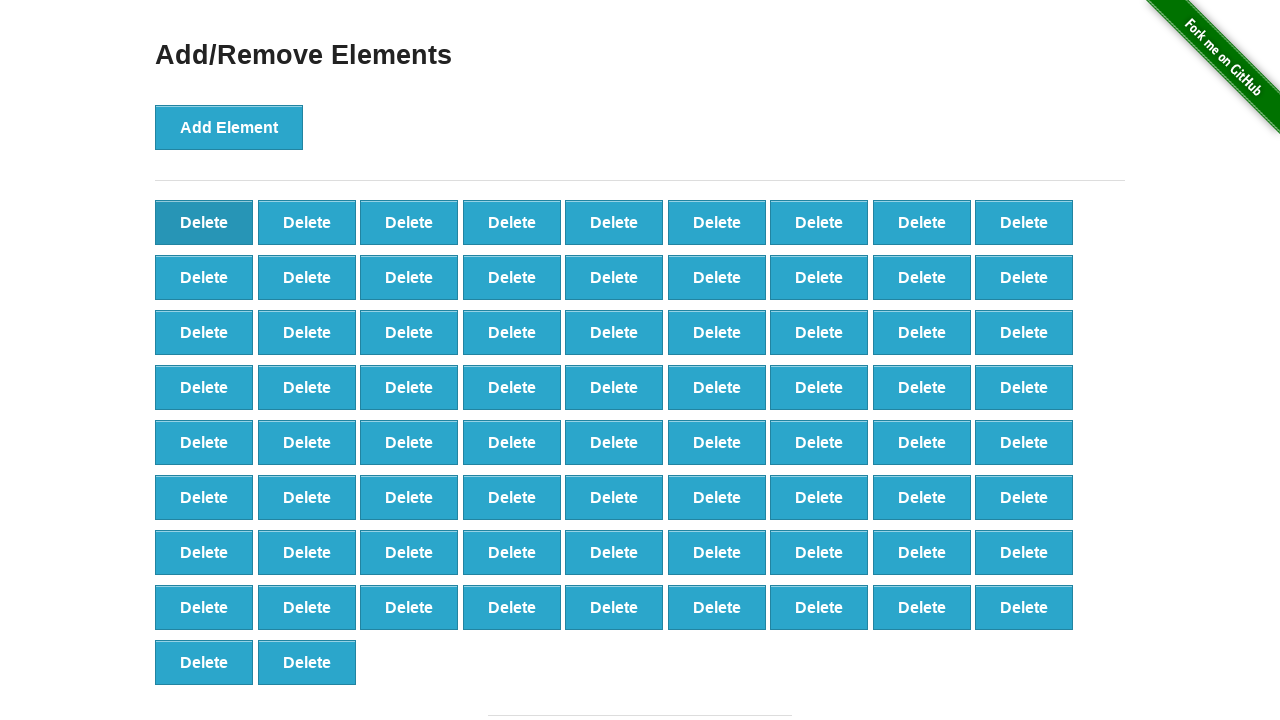

Clicked Delete button (iteration 27/90) at (204, 222) on button.added-manually >> nth=0
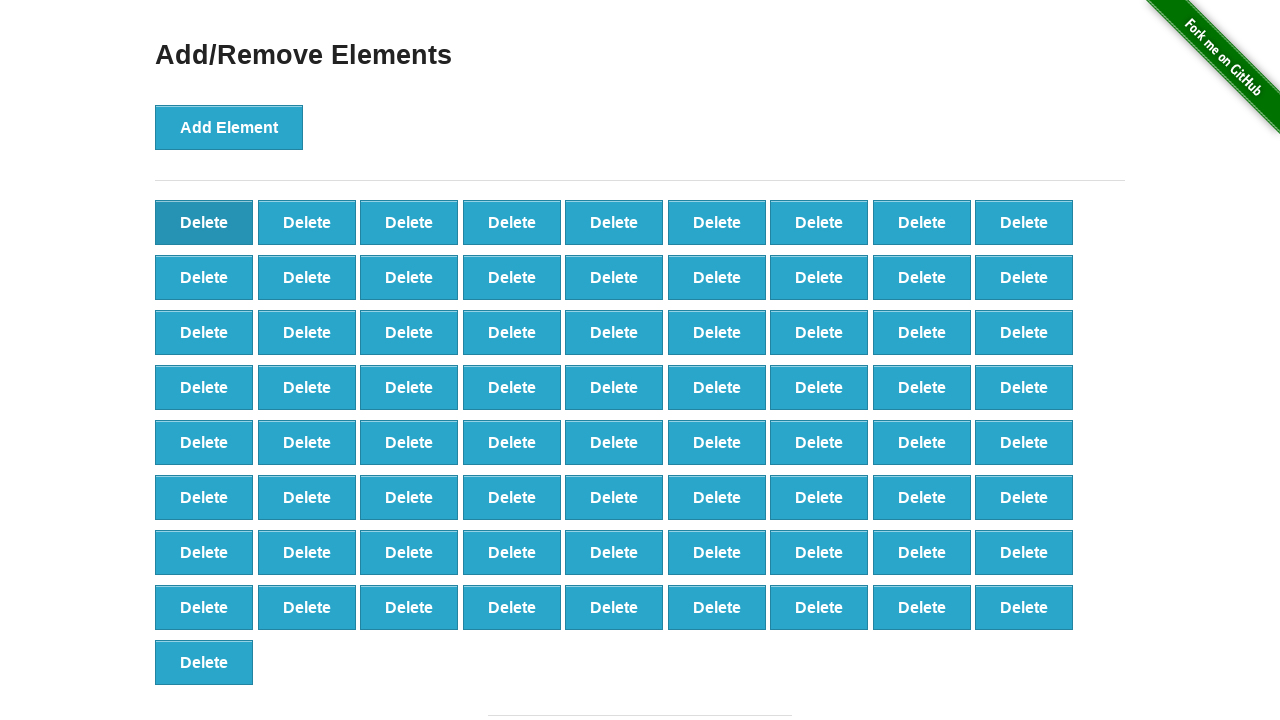

Clicked Delete button (iteration 28/90) at (204, 222) on button.added-manually >> nth=0
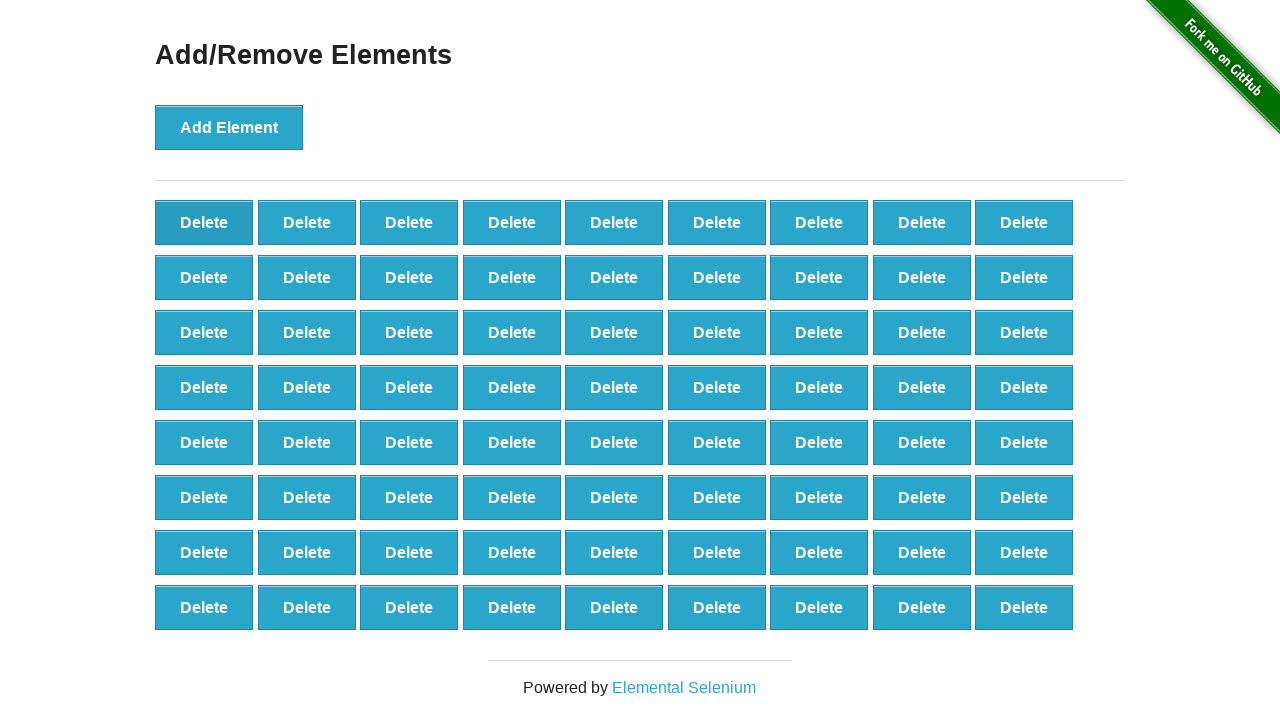

Clicked Delete button (iteration 29/90) at (204, 222) on button.added-manually >> nth=0
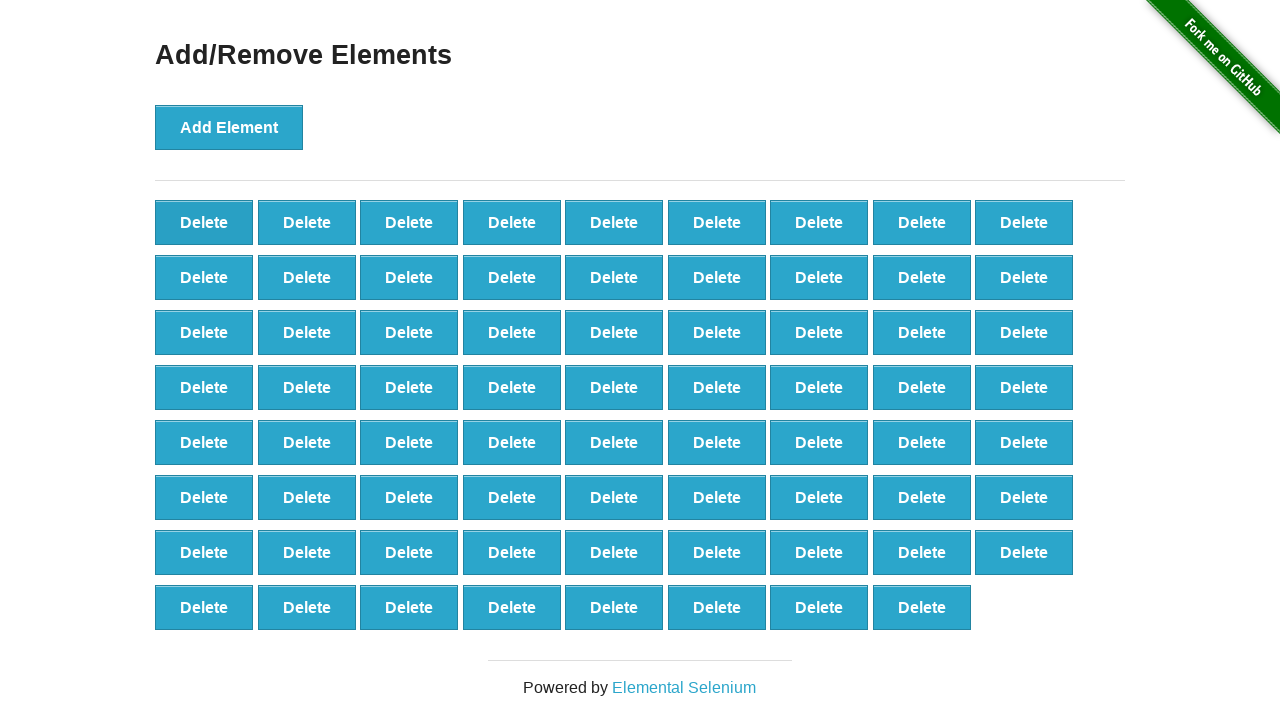

Clicked Delete button (iteration 30/90) at (204, 222) on button.added-manually >> nth=0
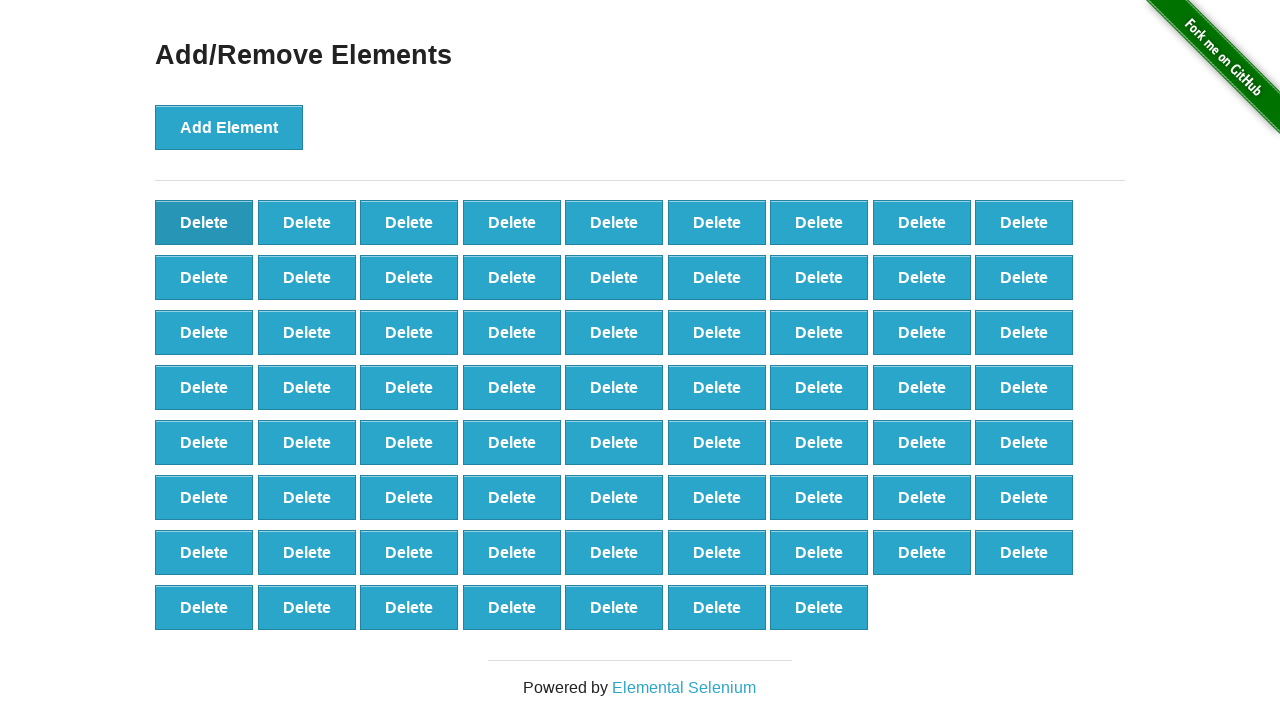

Clicked Delete button (iteration 31/90) at (204, 222) on button.added-manually >> nth=0
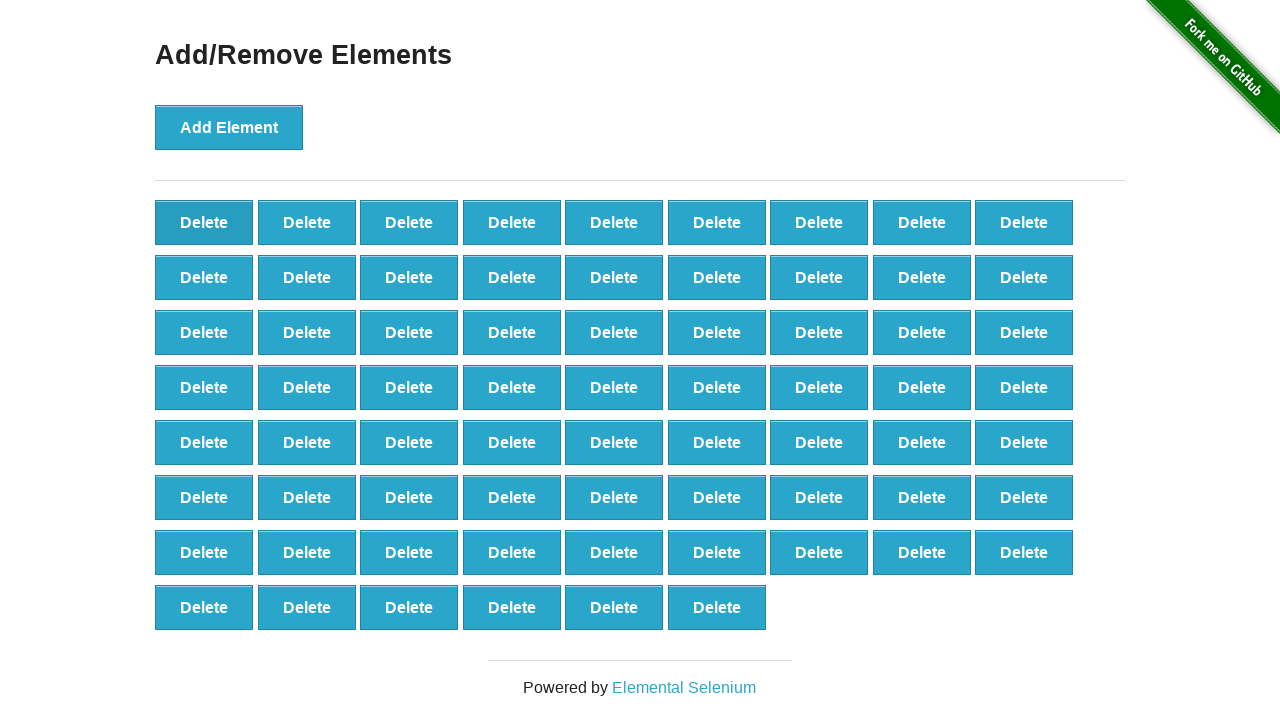

Clicked Delete button (iteration 32/90) at (204, 222) on button.added-manually >> nth=0
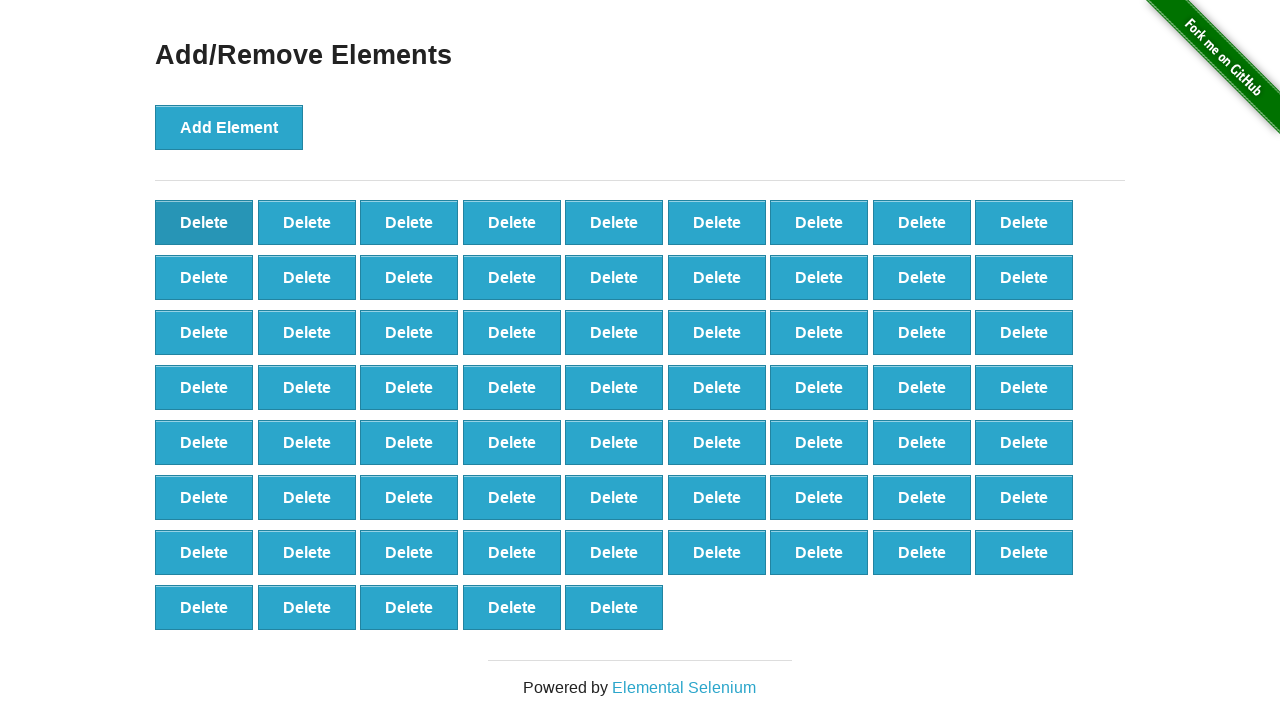

Clicked Delete button (iteration 33/90) at (204, 222) on button.added-manually >> nth=0
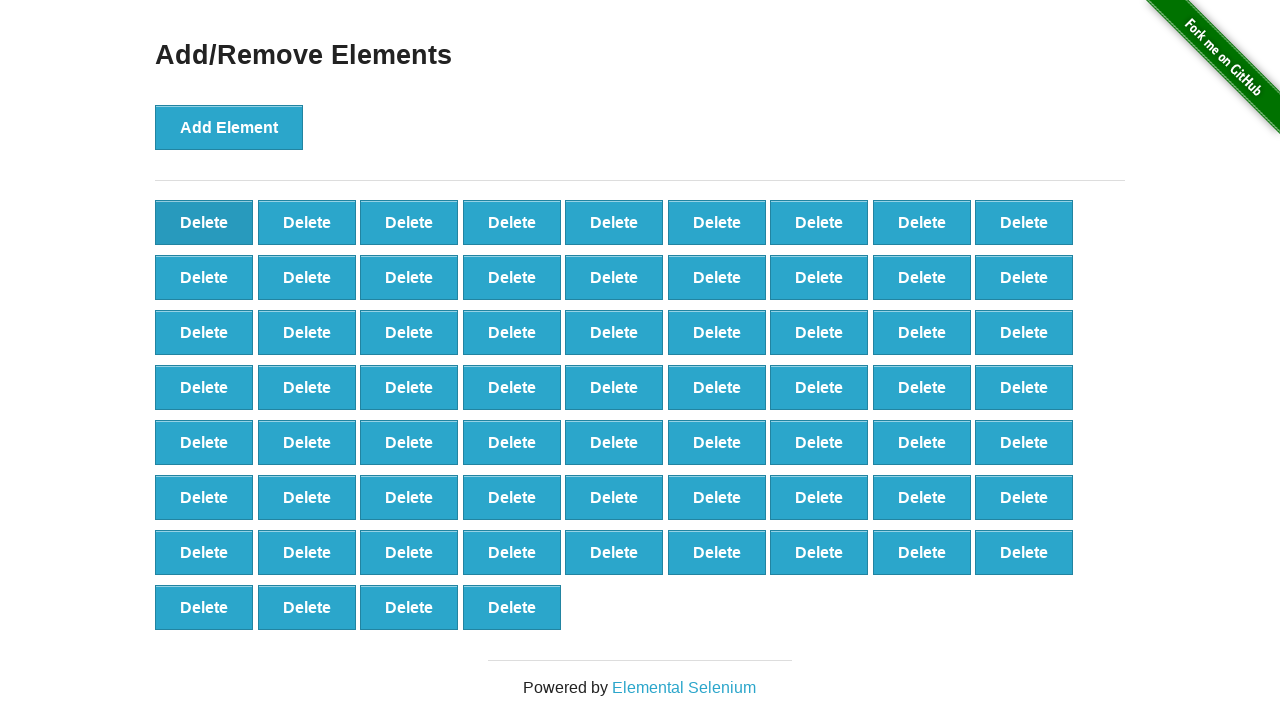

Clicked Delete button (iteration 34/90) at (204, 222) on button.added-manually >> nth=0
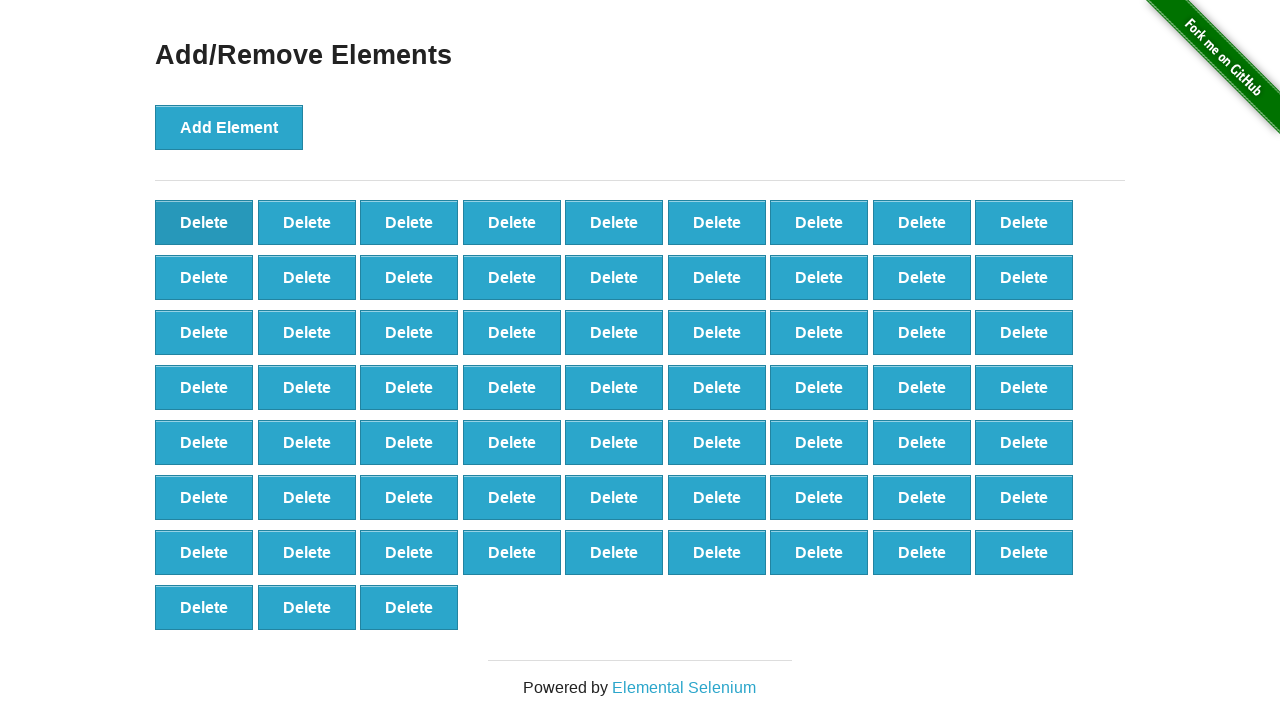

Clicked Delete button (iteration 35/90) at (204, 222) on button.added-manually >> nth=0
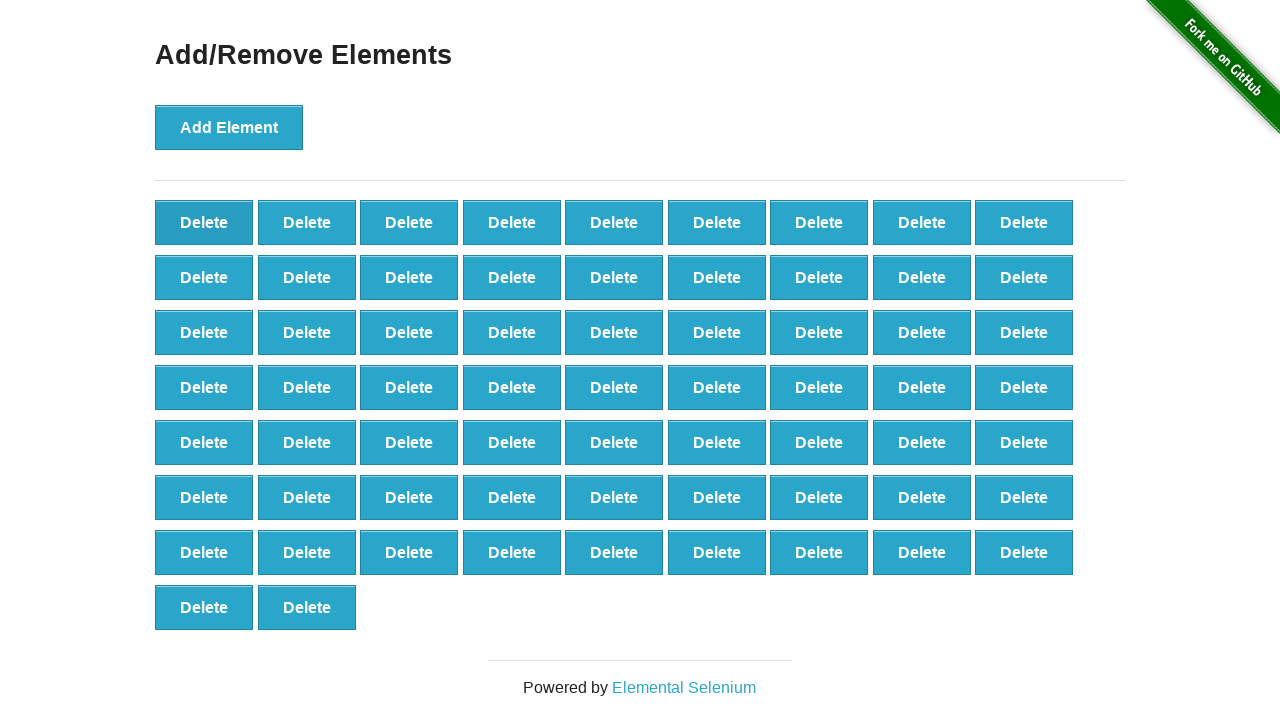

Clicked Delete button (iteration 36/90) at (204, 222) on button.added-manually >> nth=0
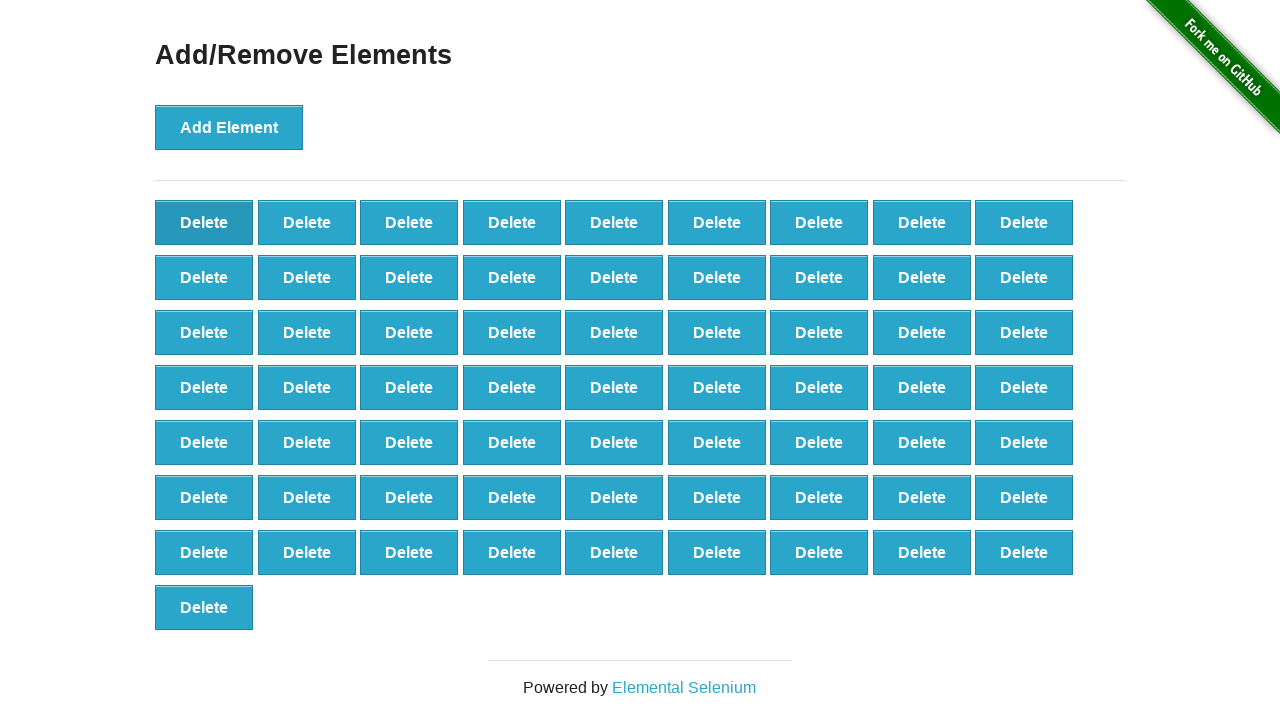

Clicked Delete button (iteration 37/90) at (204, 222) on button.added-manually >> nth=0
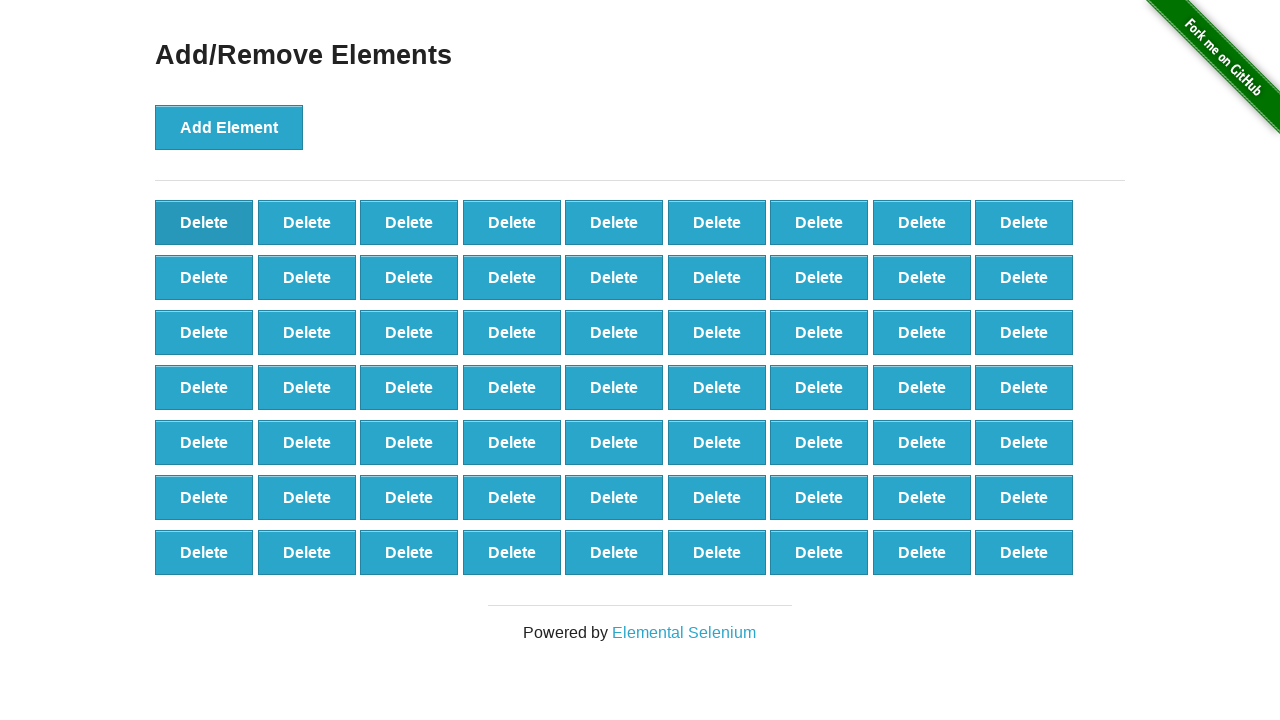

Clicked Delete button (iteration 38/90) at (204, 222) on button.added-manually >> nth=0
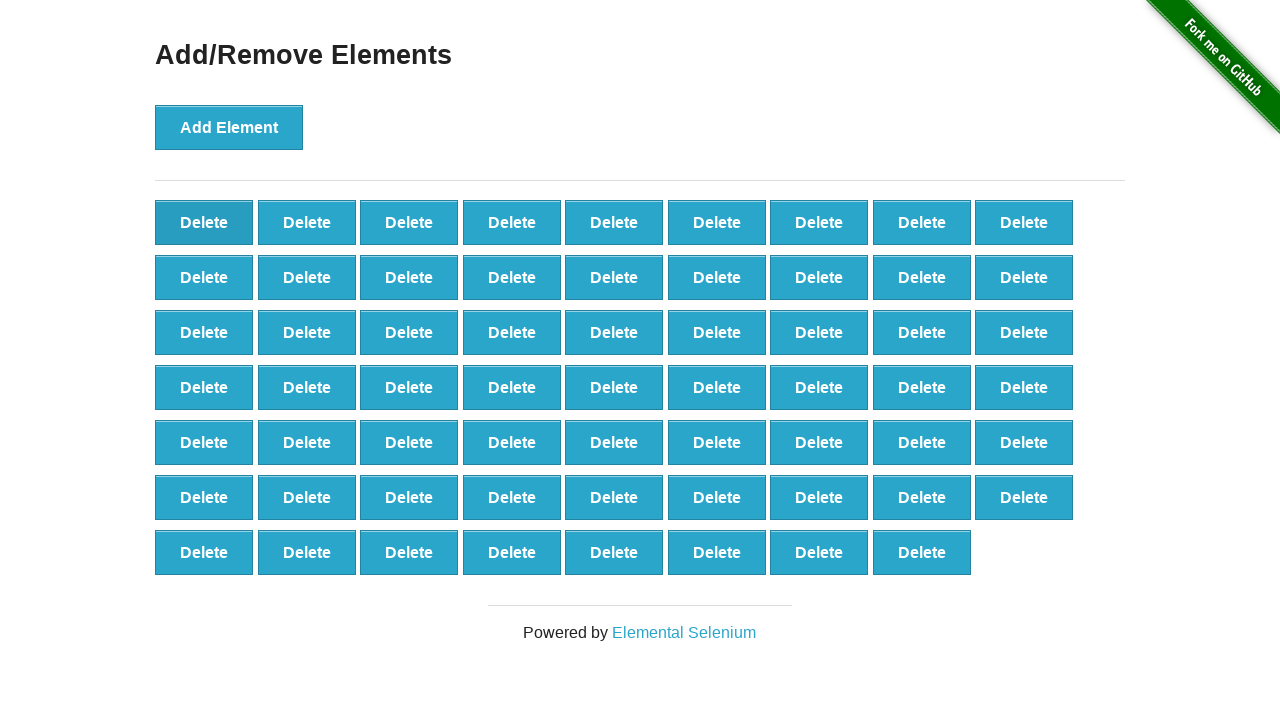

Clicked Delete button (iteration 39/90) at (204, 222) on button.added-manually >> nth=0
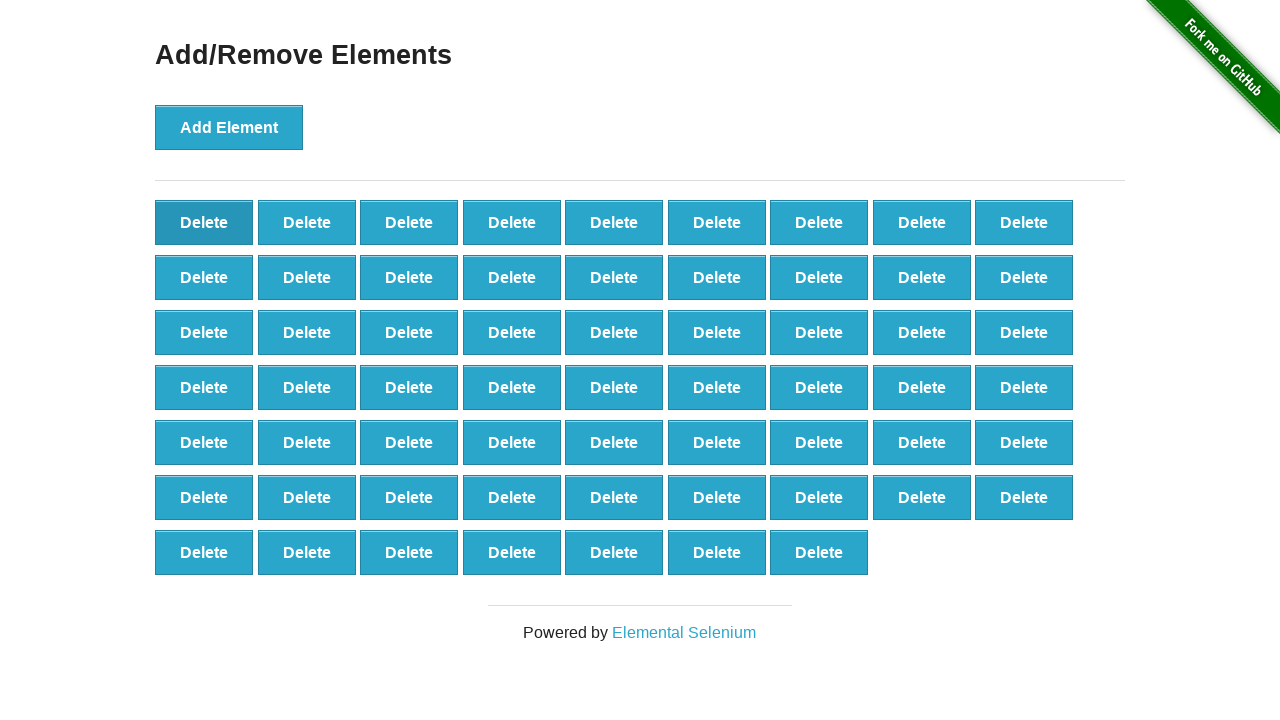

Clicked Delete button (iteration 40/90) at (204, 222) on button.added-manually >> nth=0
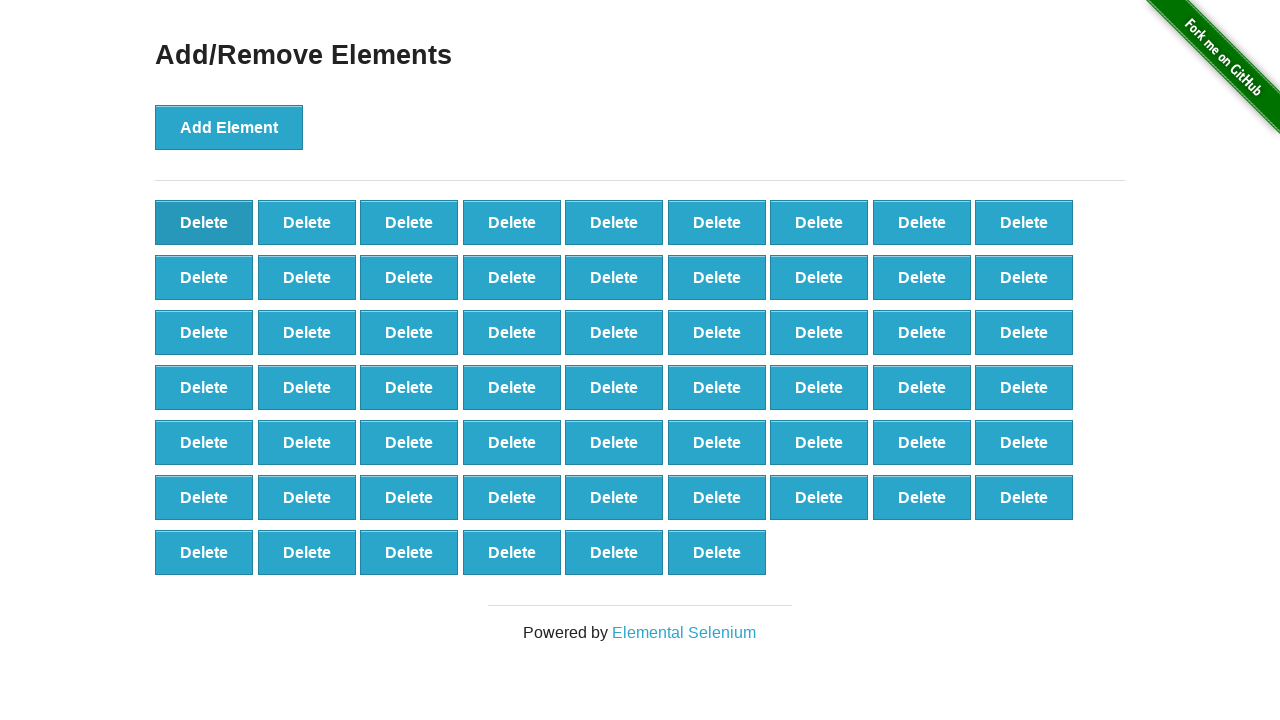

Clicked Delete button (iteration 41/90) at (204, 222) on button.added-manually >> nth=0
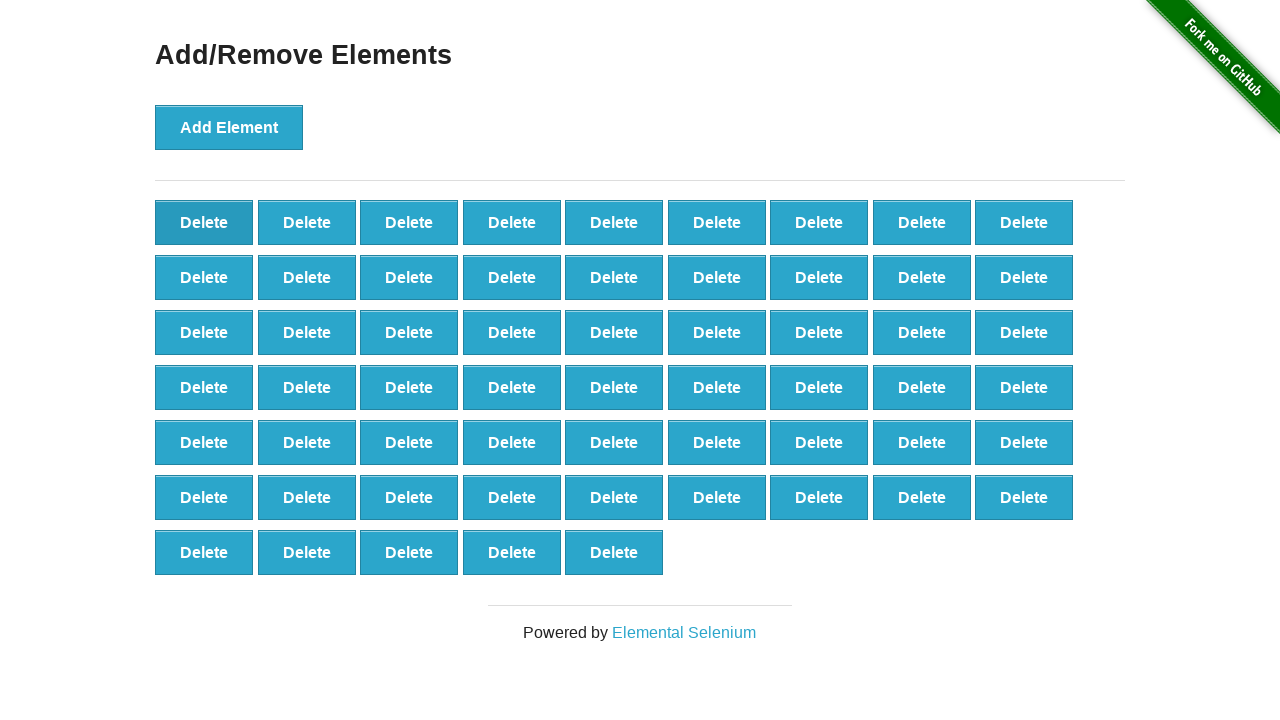

Clicked Delete button (iteration 42/90) at (204, 222) on button.added-manually >> nth=0
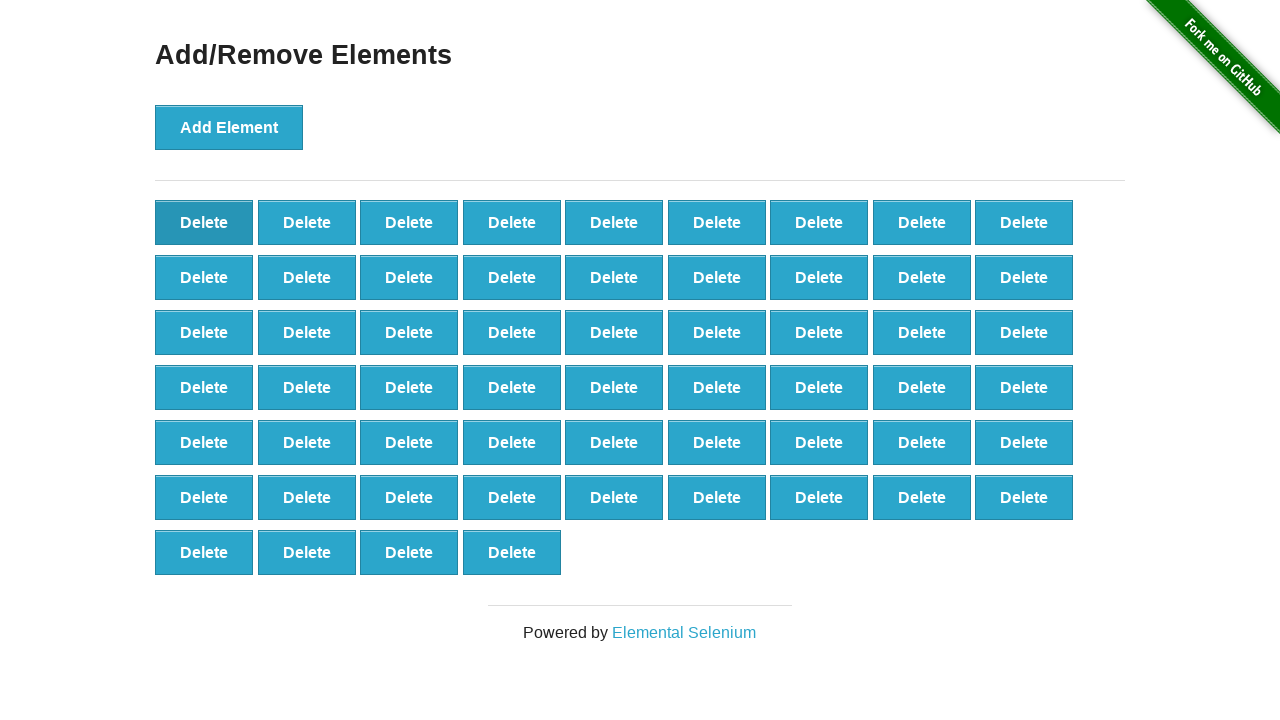

Clicked Delete button (iteration 43/90) at (204, 222) on button.added-manually >> nth=0
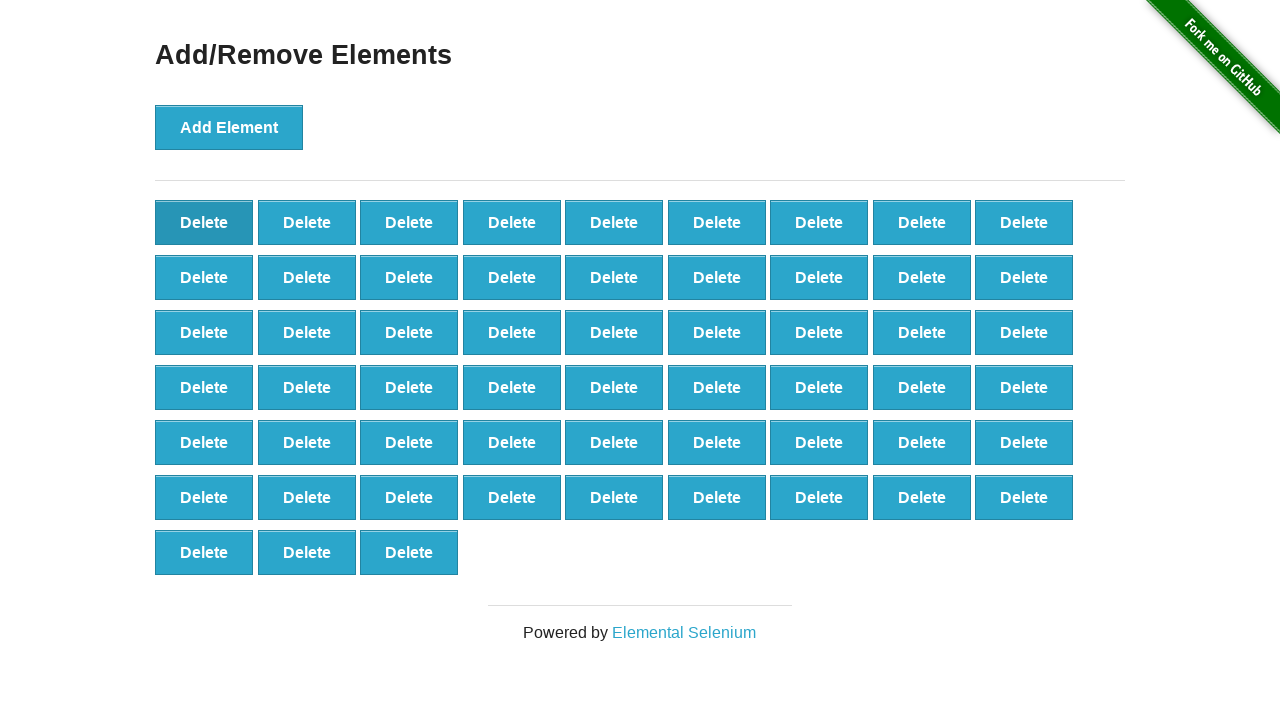

Clicked Delete button (iteration 44/90) at (204, 222) on button.added-manually >> nth=0
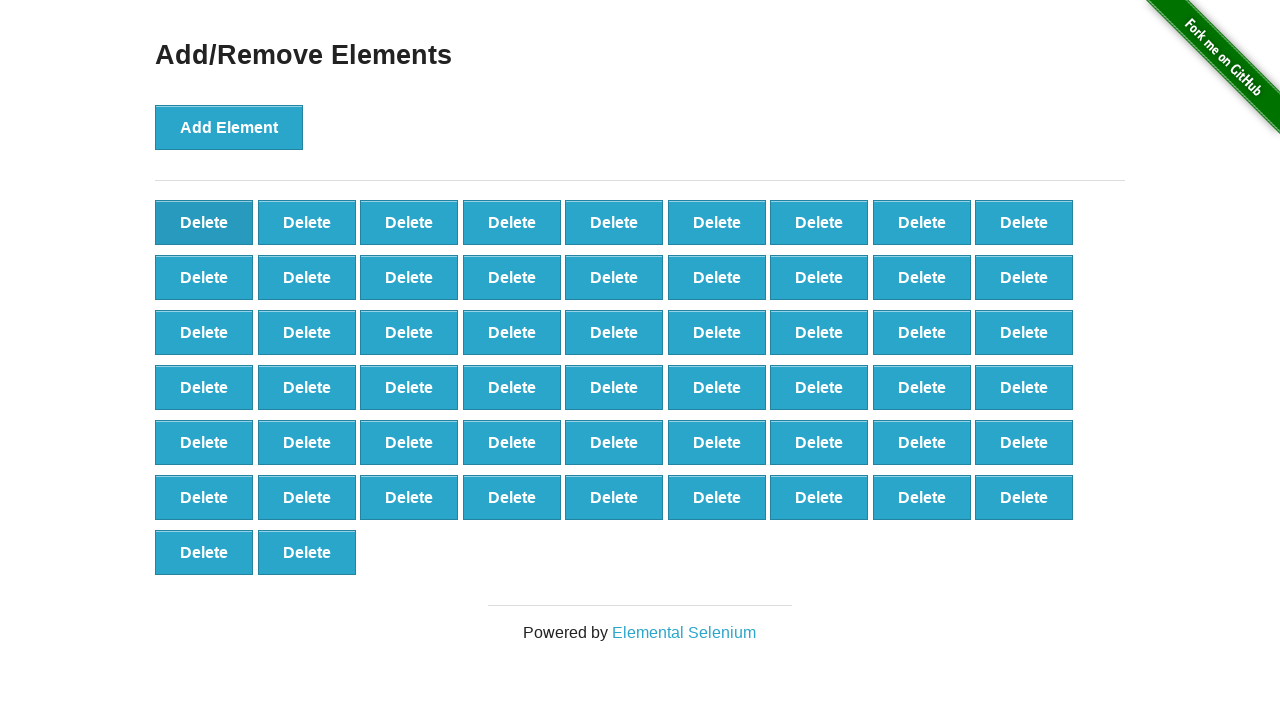

Clicked Delete button (iteration 45/90) at (204, 222) on button.added-manually >> nth=0
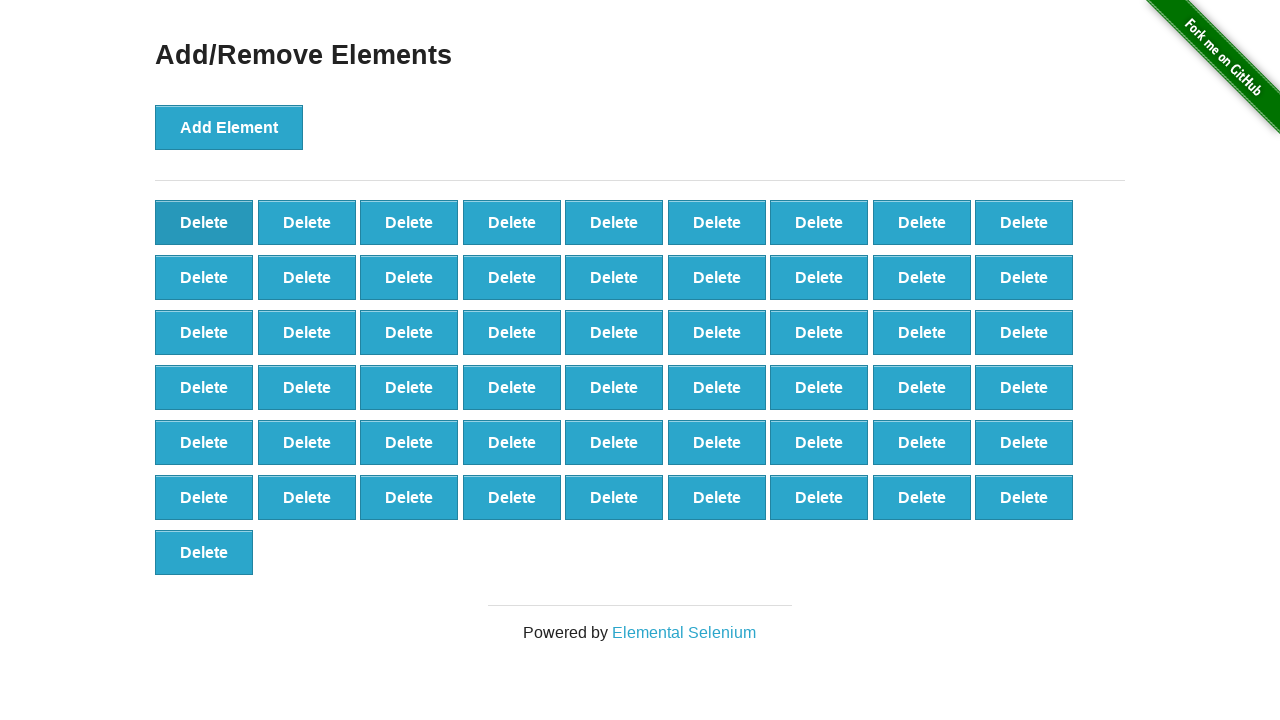

Clicked Delete button (iteration 46/90) at (204, 222) on button.added-manually >> nth=0
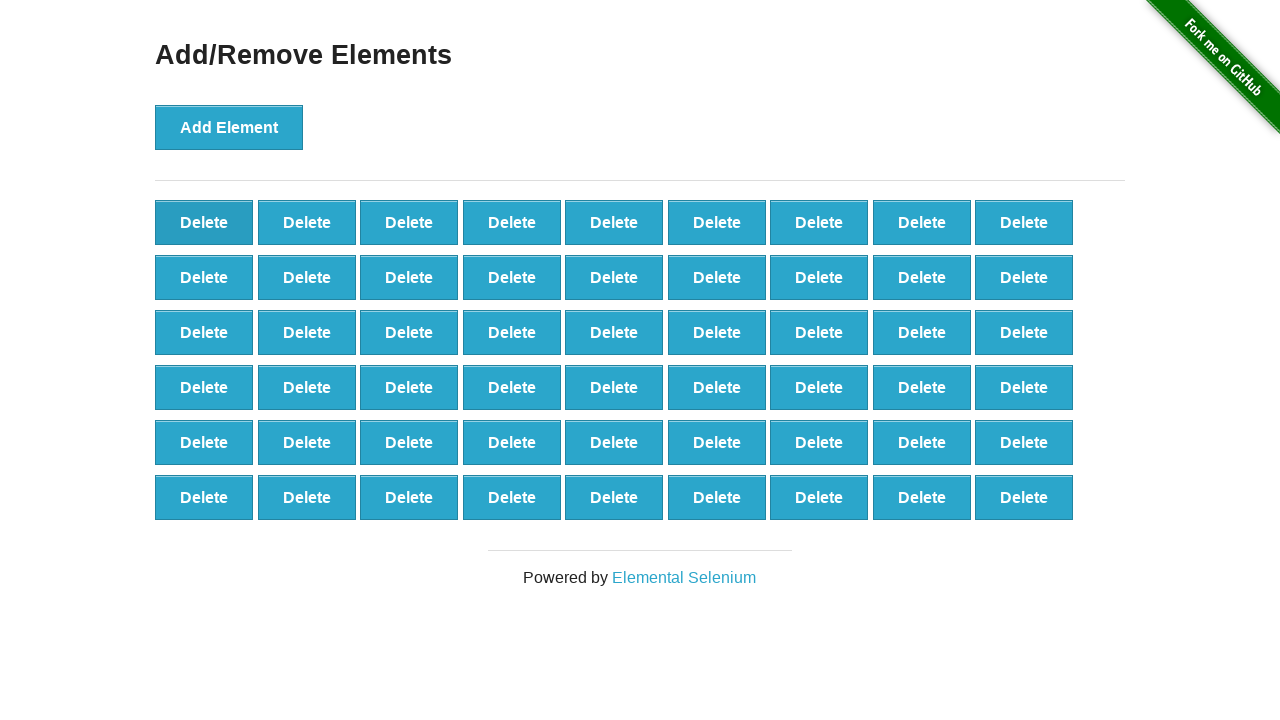

Clicked Delete button (iteration 47/90) at (204, 222) on button.added-manually >> nth=0
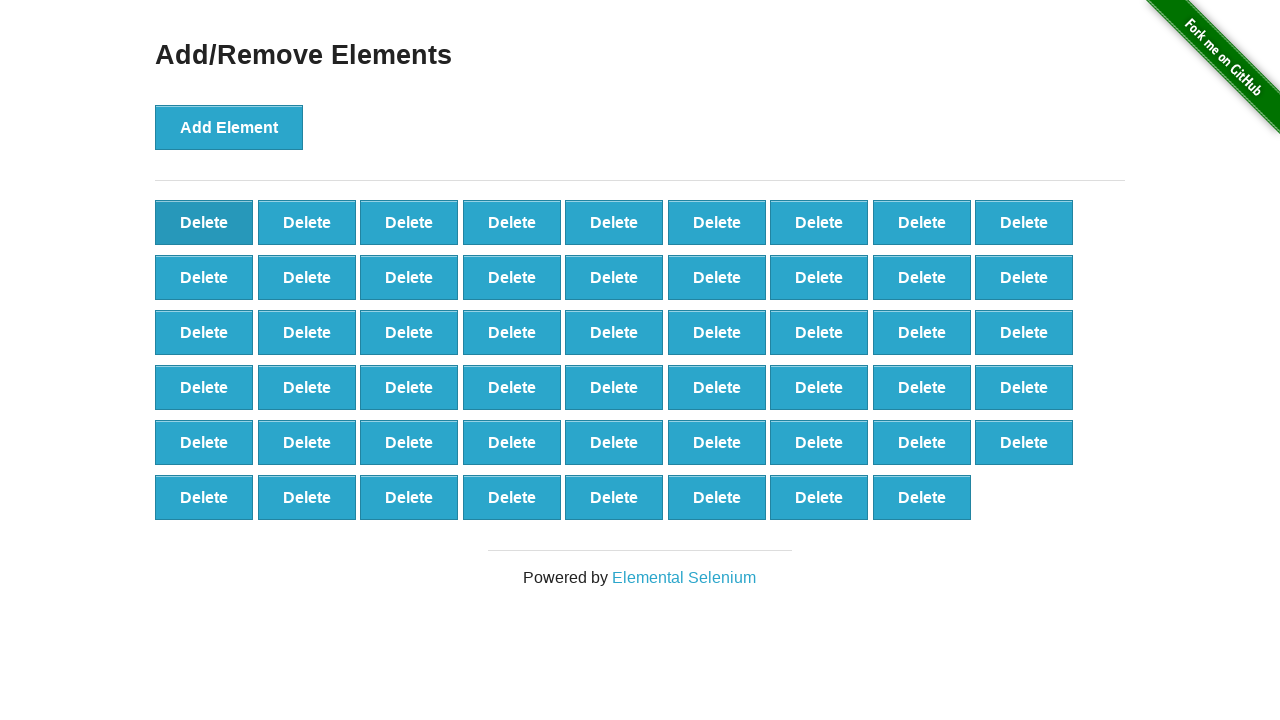

Clicked Delete button (iteration 48/90) at (204, 222) on button.added-manually >> nth=0
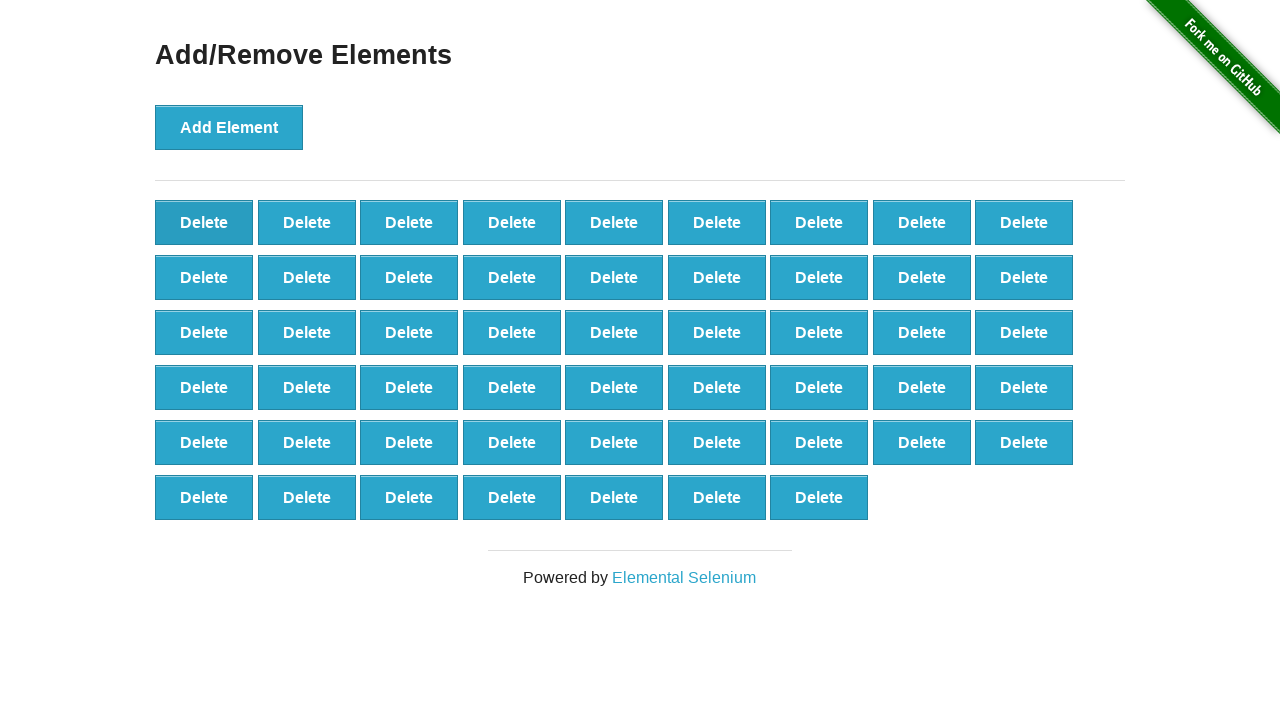

Clicked Delete button (iteration 49/90) at (204, 222) on button.added-manually >> nth=0
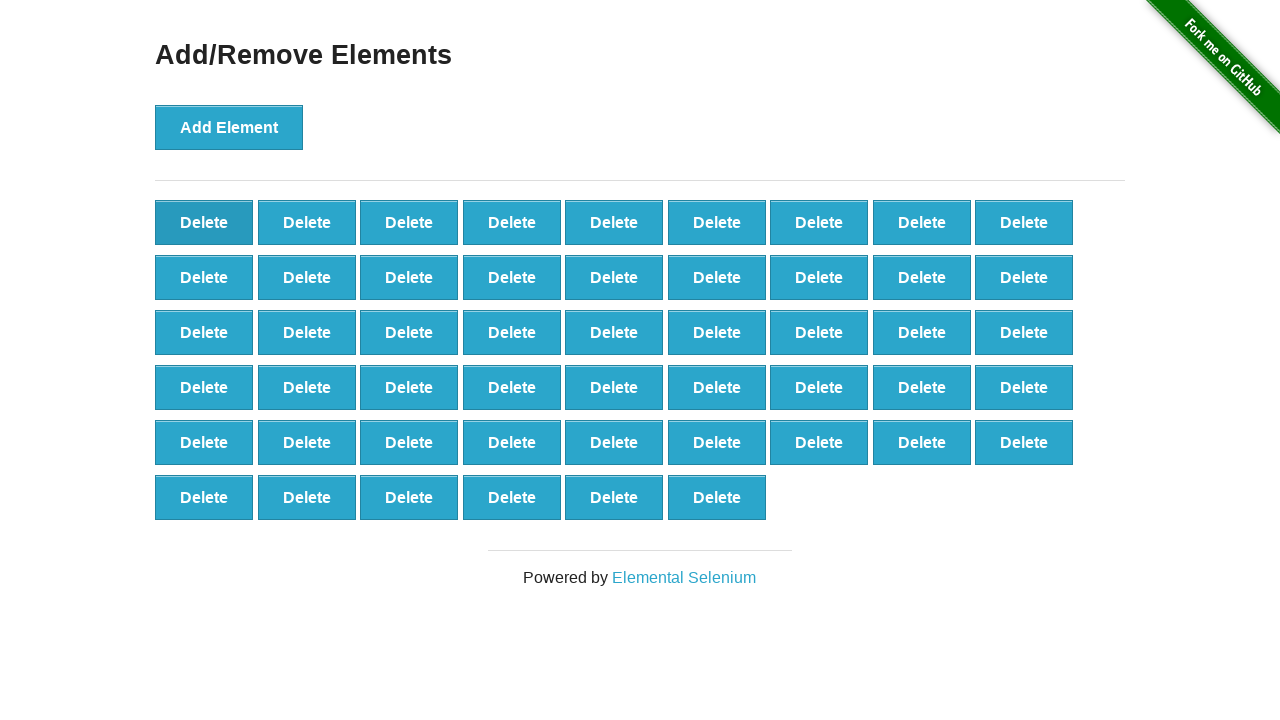

Clicked Delete button (iteration 50/90) at (204, 222) on button.added-manually >> nth=0
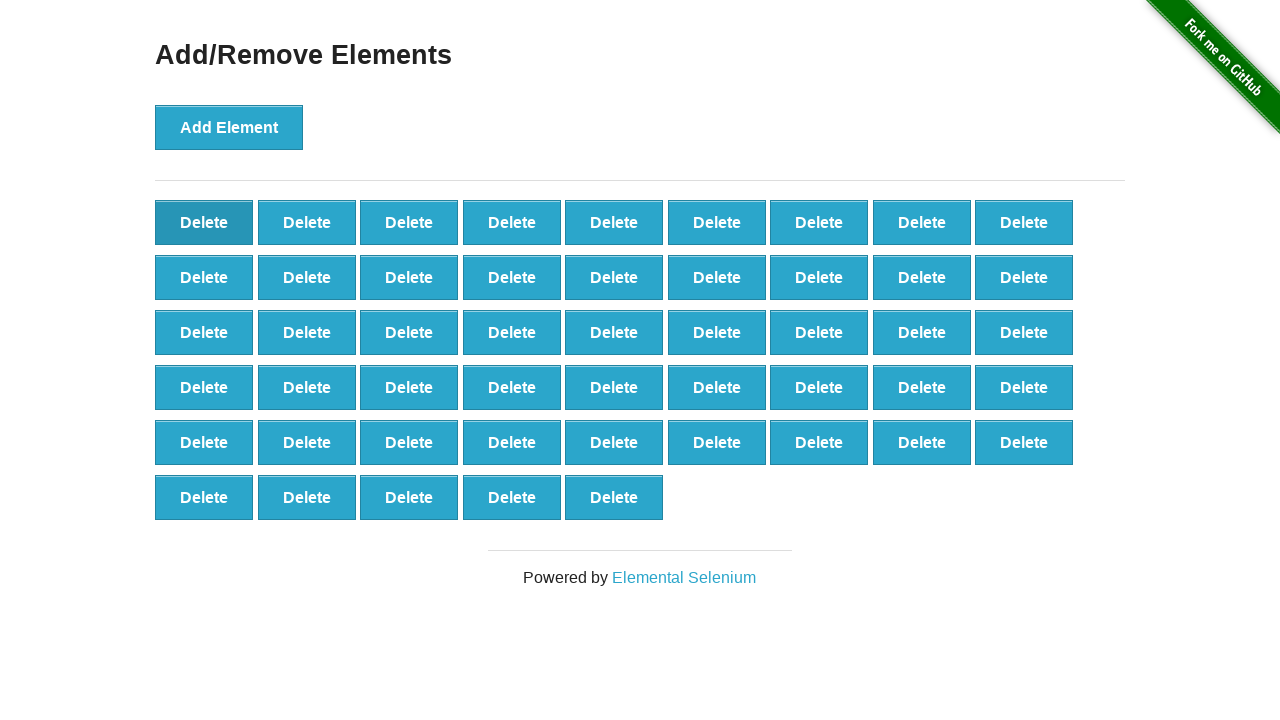

Clicked Delete button (iteration 51/90) at (204, 222) on button.added-manually >> nth=0
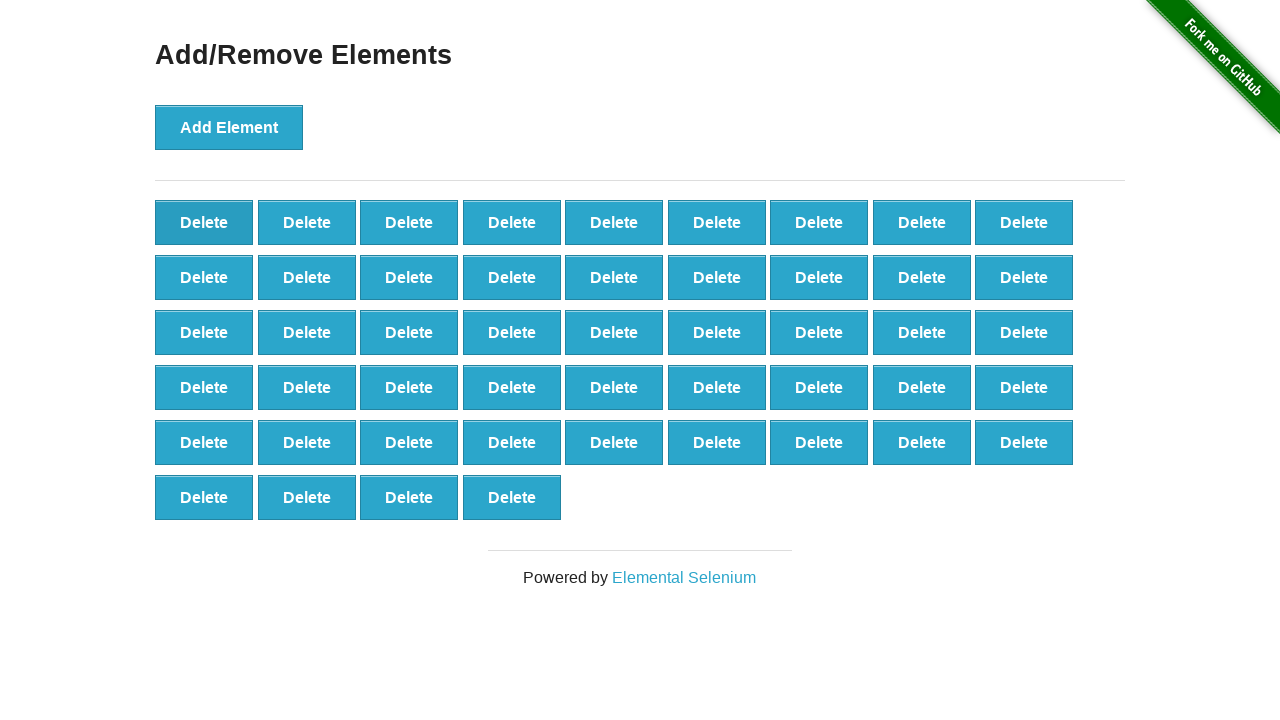

Clicked Delete button (iteration 52/90) at (204, 222) on button.added-manually >> nth=0
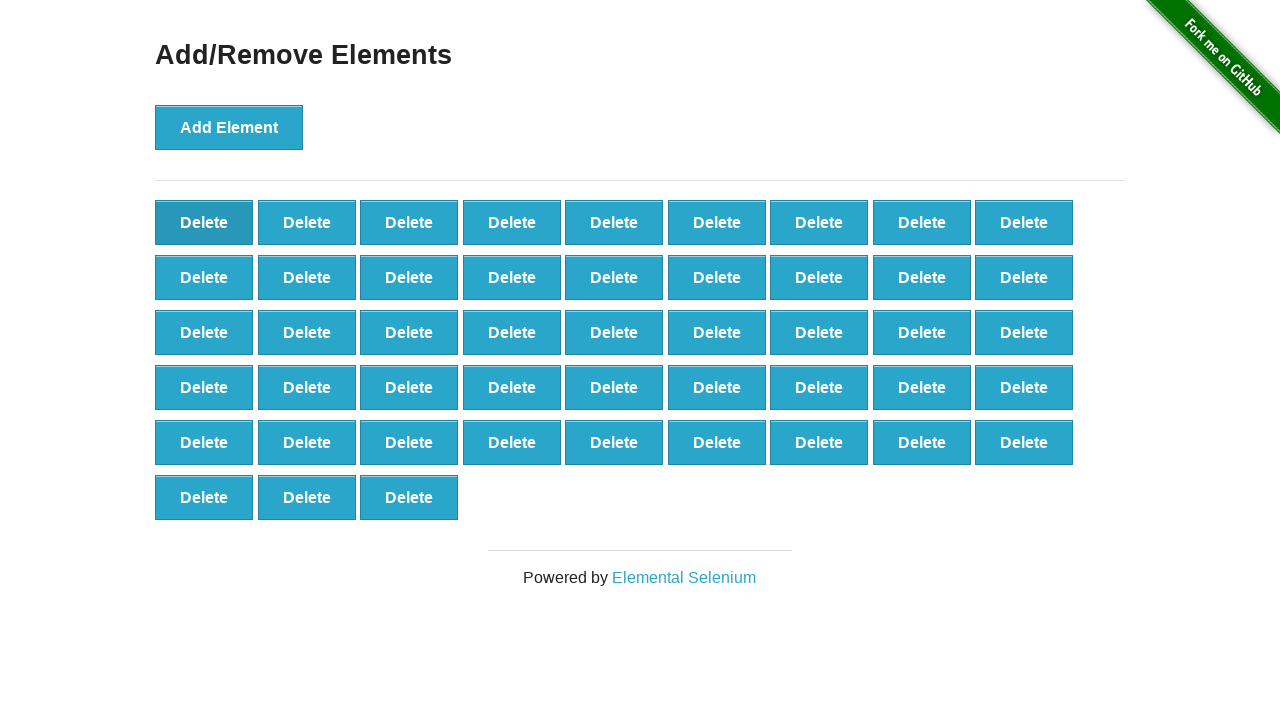

Clicked Delete button (iteration 53/90) at (204, 222) on button.added-manually >> nth=0
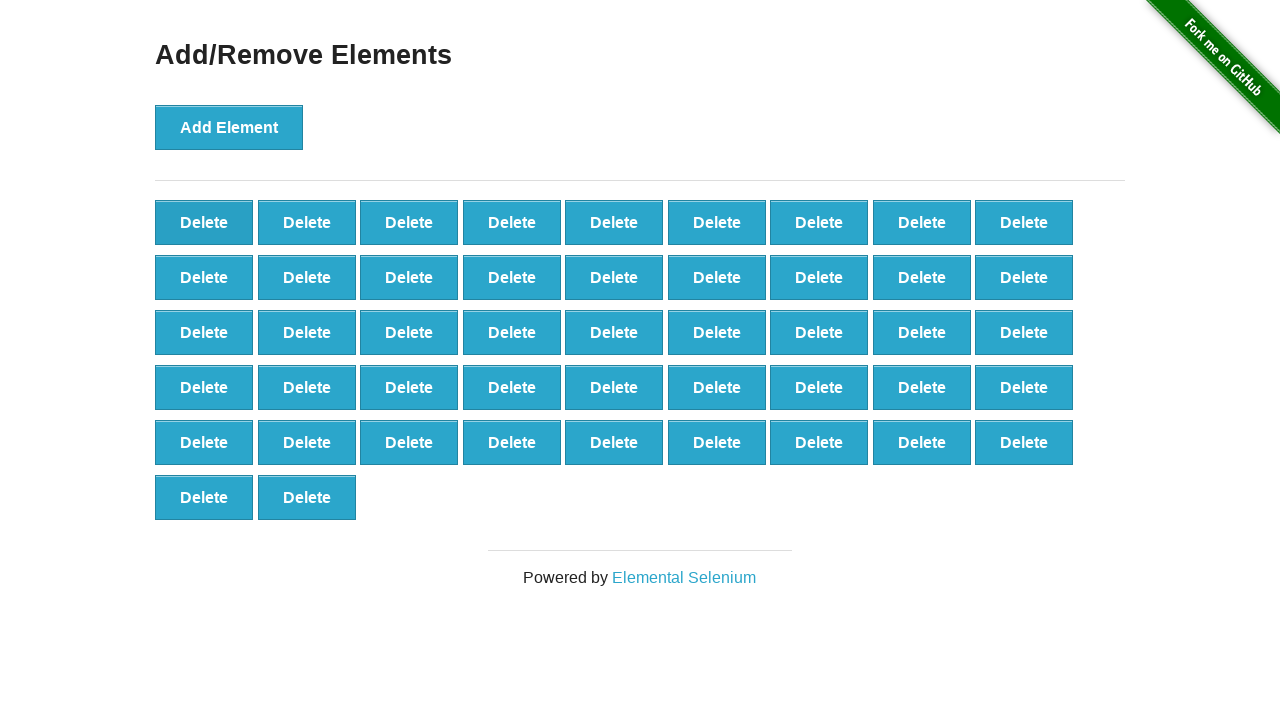

Clicked Delete button (iteration 54/90) at (204, 222) on button.added-manually >> nth=0
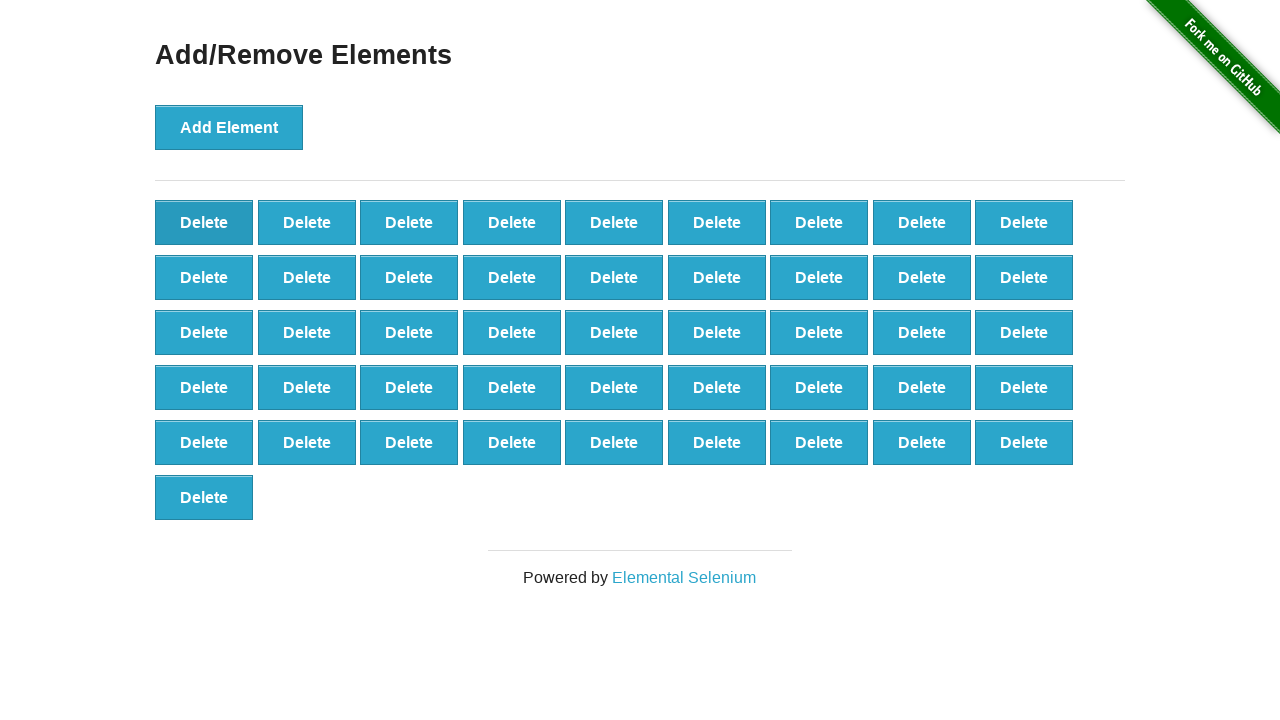

Clicked Delete button (iteration 55/90) at (204, 222) on button.added-manually >> nth=0
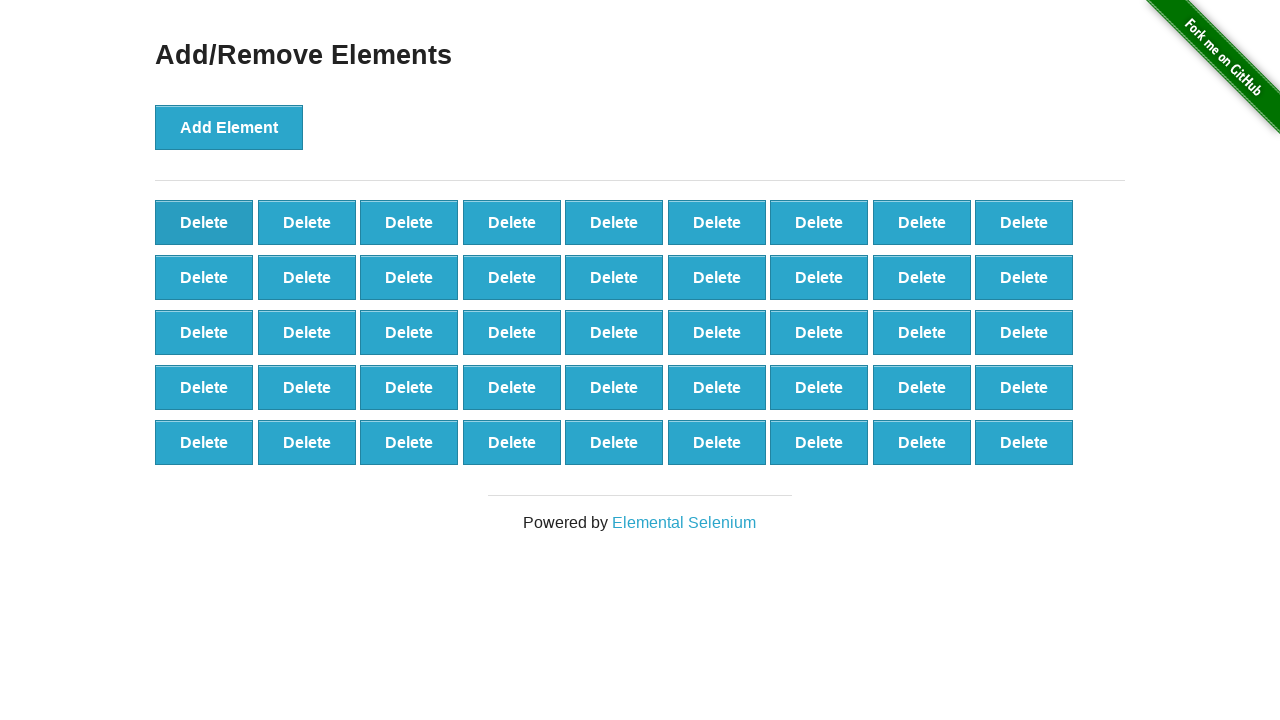

Clicked Delete button (iteration 56/90) at (204, 222) on button.added-manually >> nth=0
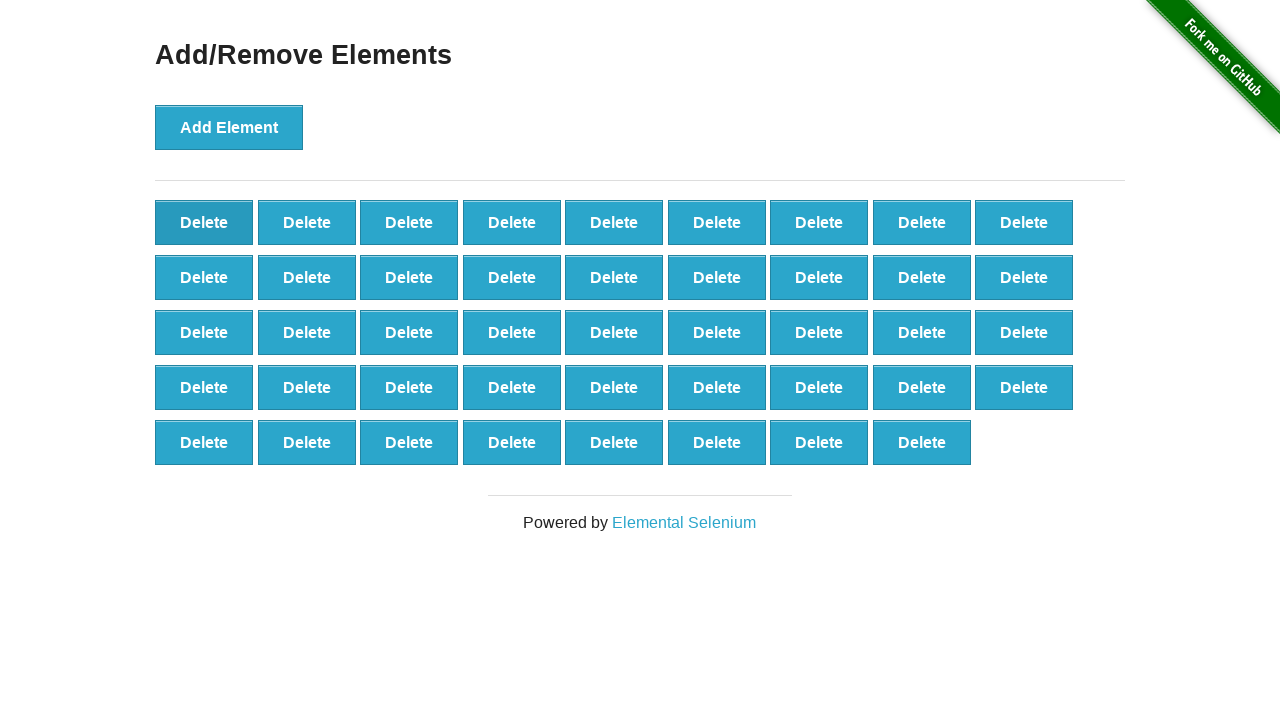

Clicked Delete button (iteration 57/90) at (204, 222) on button.added-manually >> nth=0
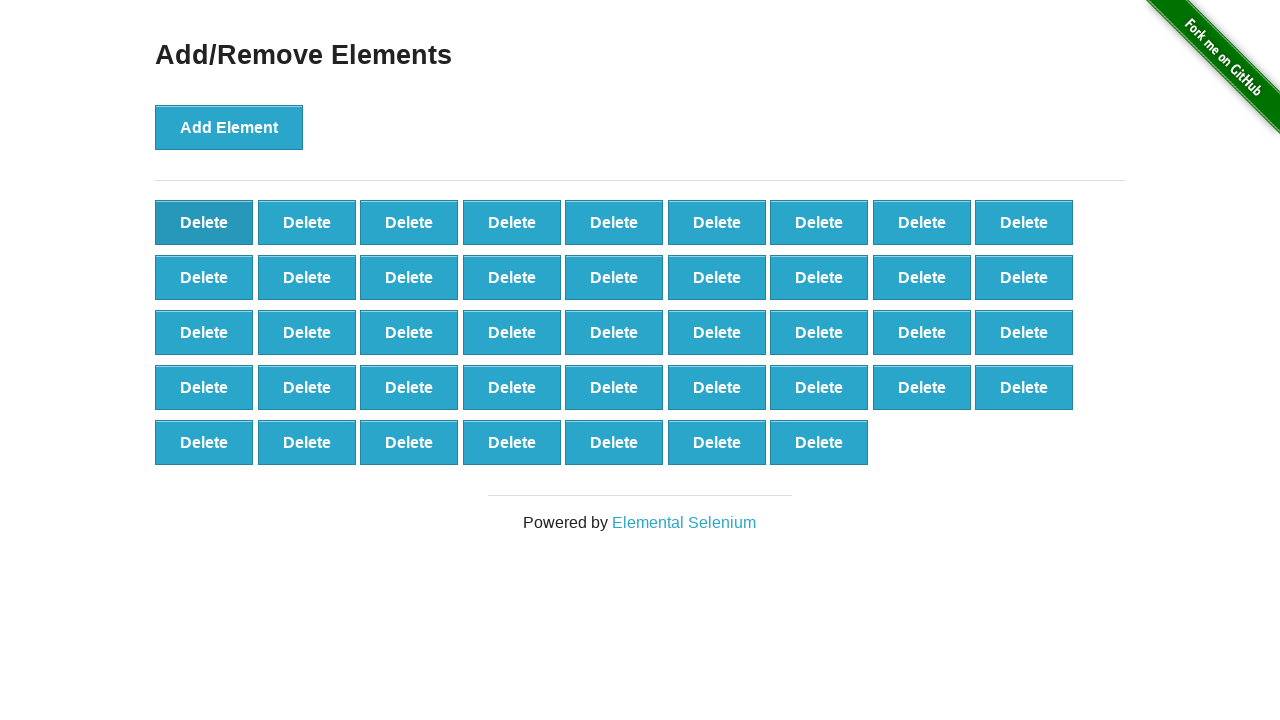

Clicked Delete button (iteration 58/90) at (204, 222) on button.added-manually >> nth=0
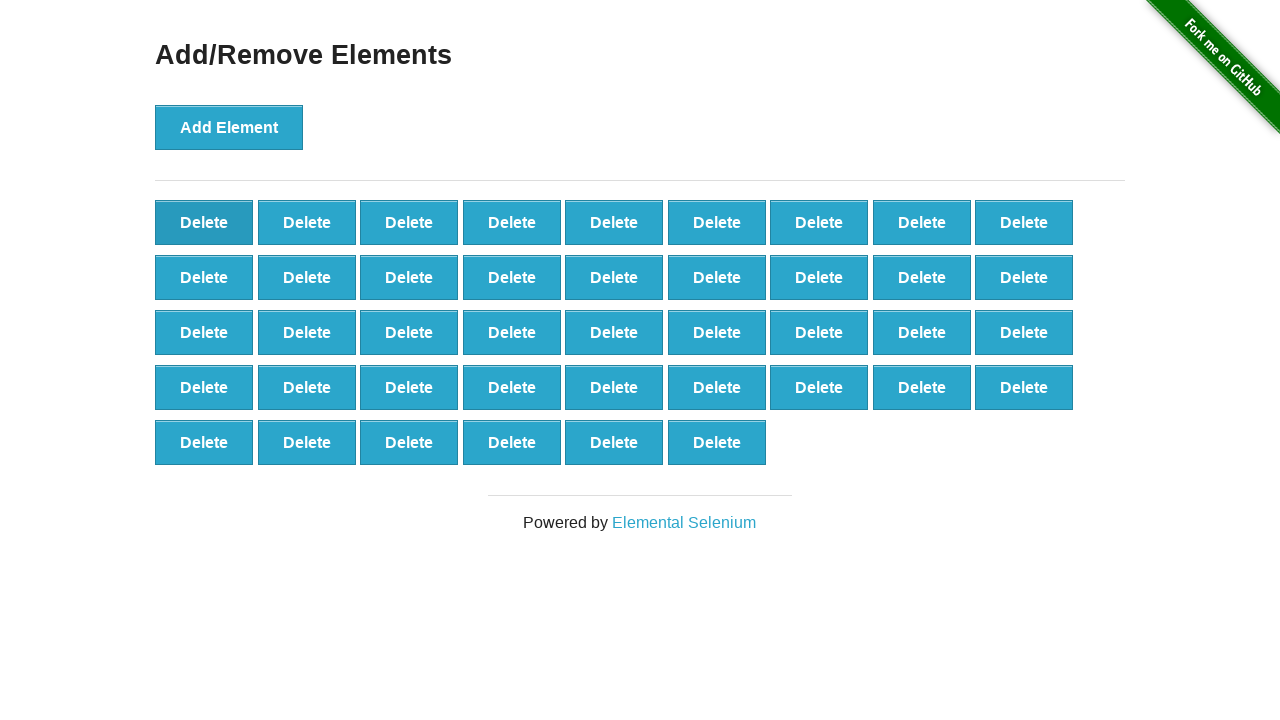

Clicked Delete button (iteration 59/90) at (204, 222) on button.added-manually >> nth=0
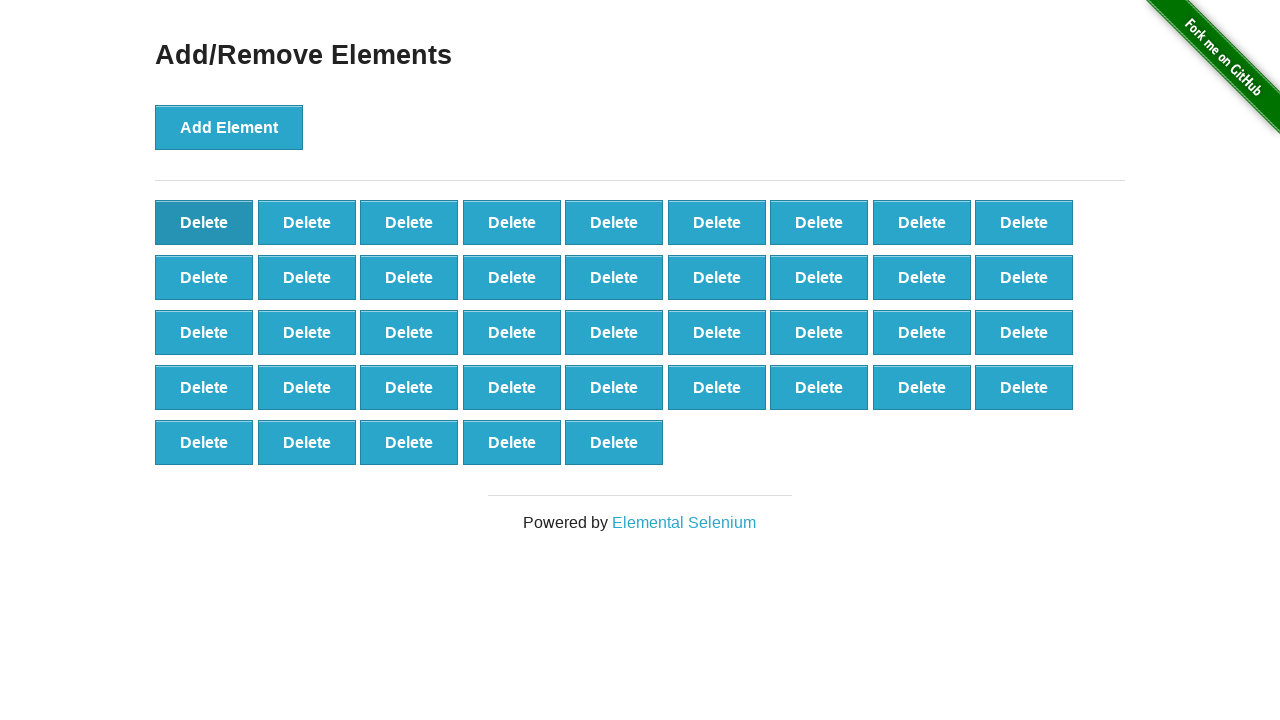

Clicked Delete button (iteration 60/90) at (204, 222) on button.added-manually >> nth=0
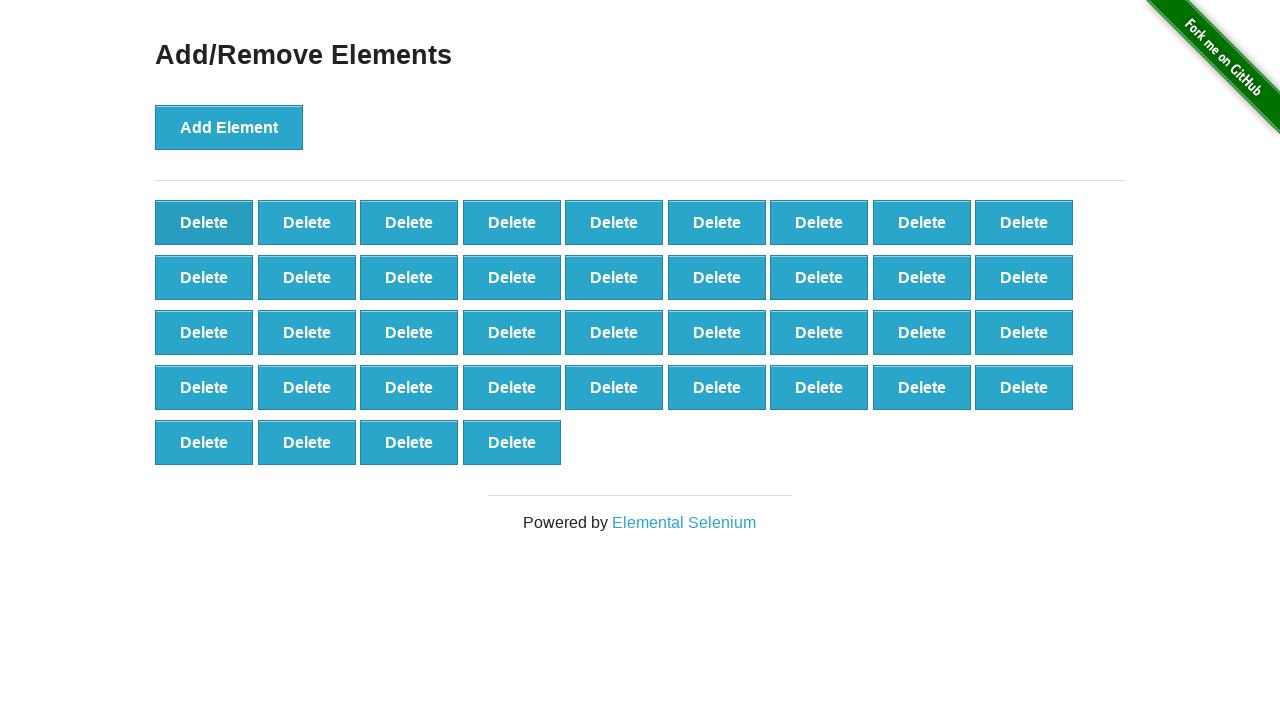

Clicked Delete button (iteration 61/90) at (204, 222) on button.added-manually >> nth=0
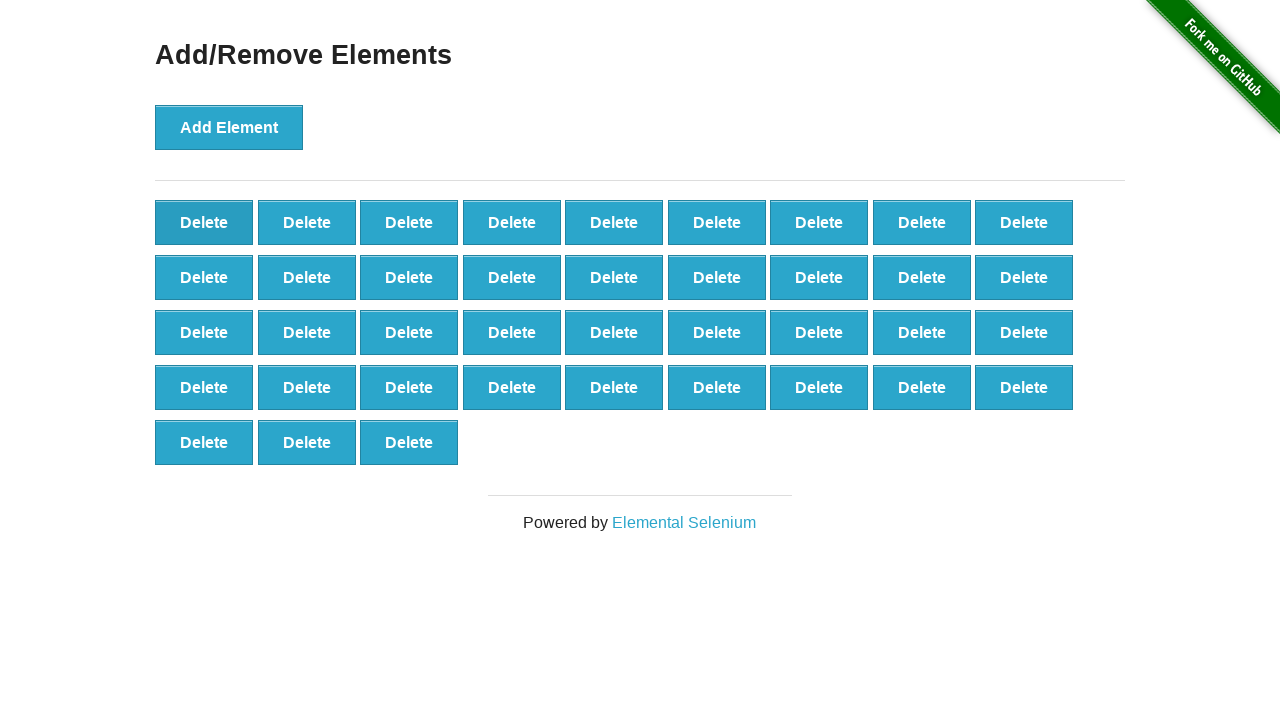

Clicked Delete button (iteration 62/90) at (204, 222) on button.added-manually >> nth=0
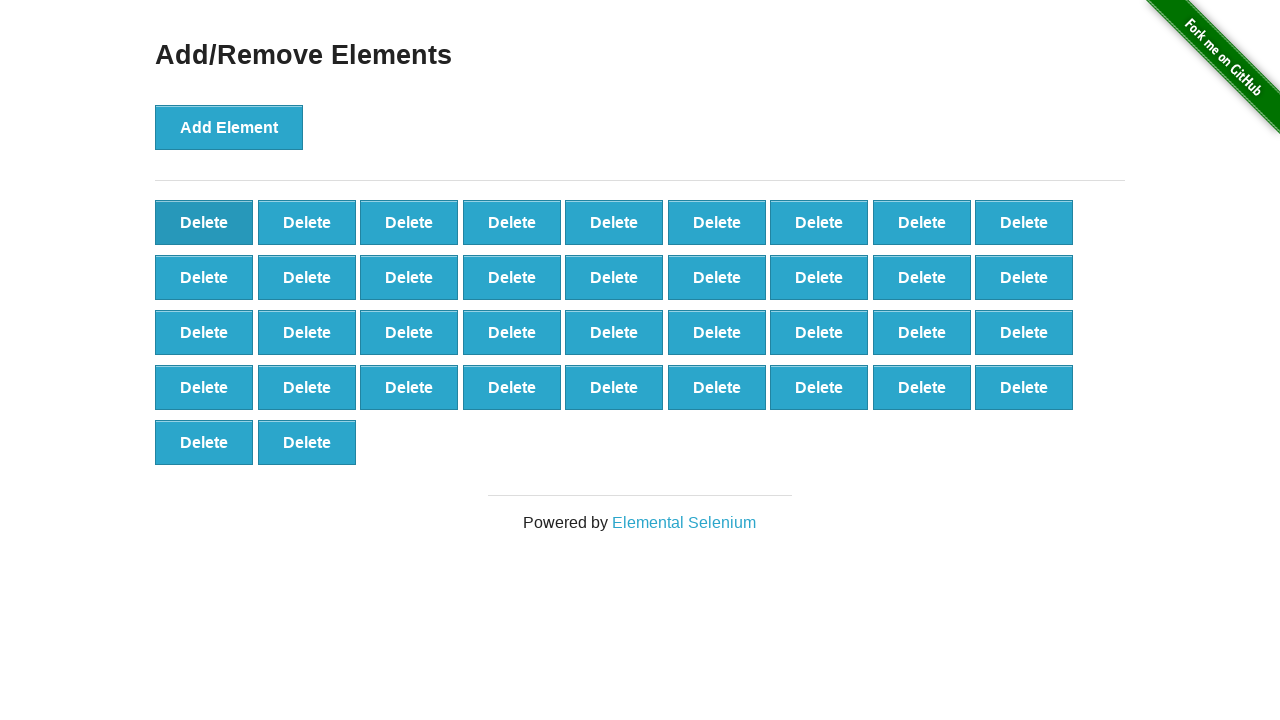

Clicked Delete button (iteration 63/90) at (204, 222) on button.added-manually >> nth=0
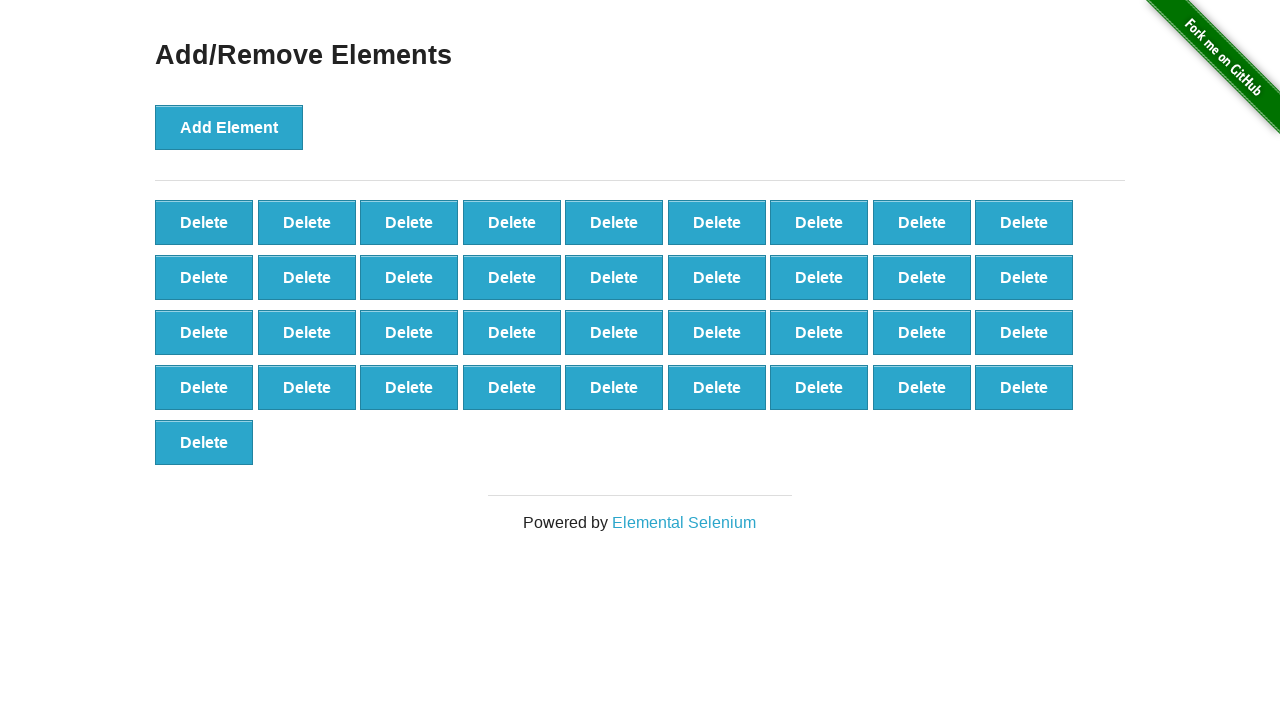

Clicked Delete button (iteration 64/90) at (204, 222) on button.added-manually >> nth=0
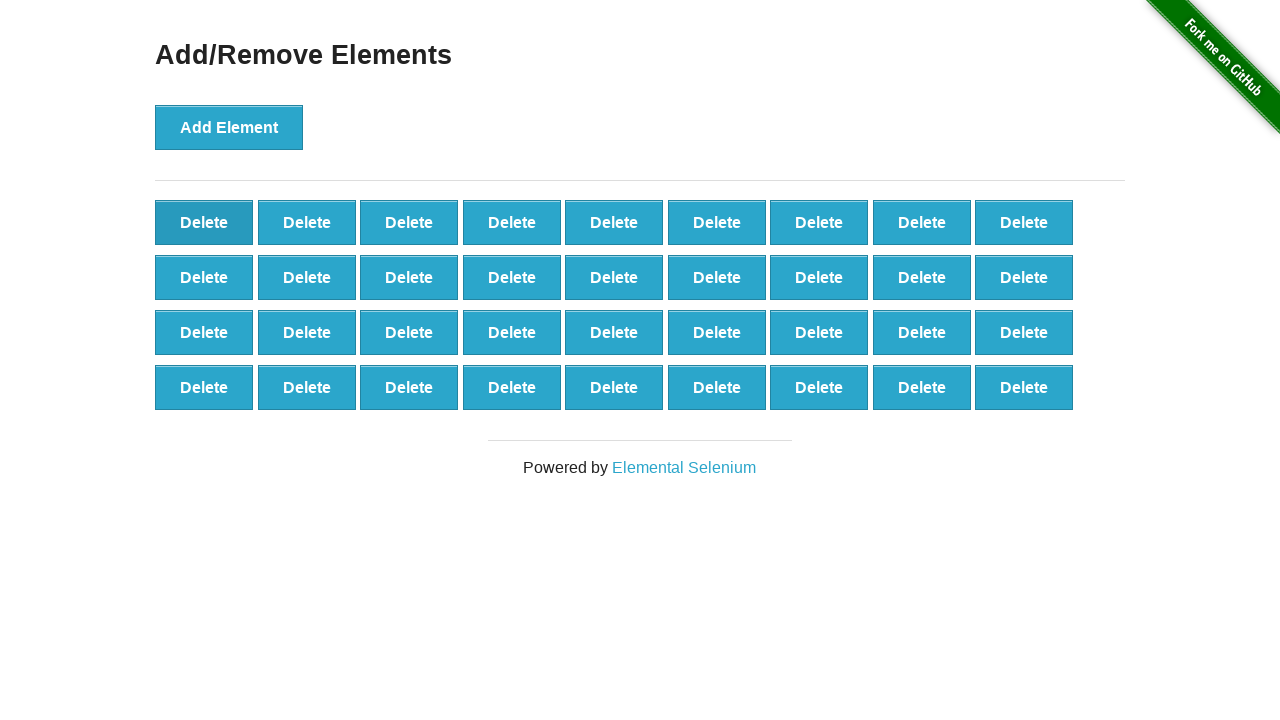

Clicked Delete button (iteration 65/90) at (204, 222) on button.added-manually >> nth=0
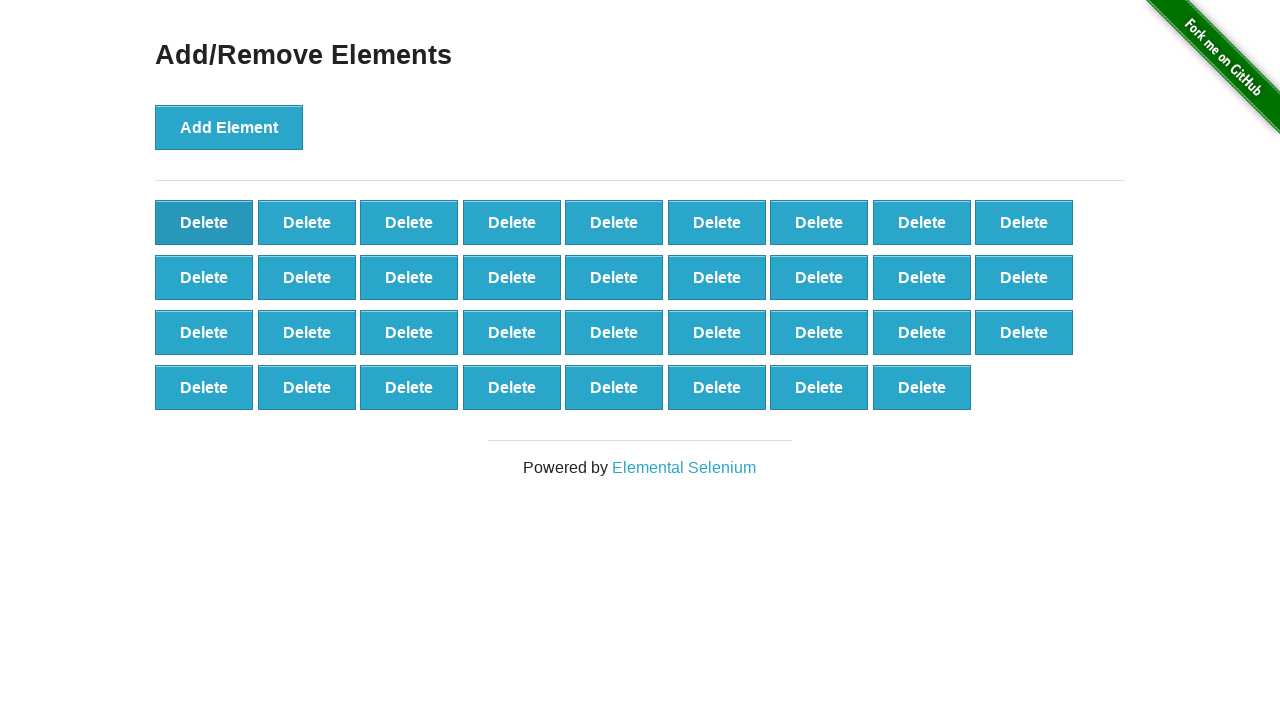

Clicked Delete button (iteration 66/90) at (204, 222) on button.added-manually >> nth=0
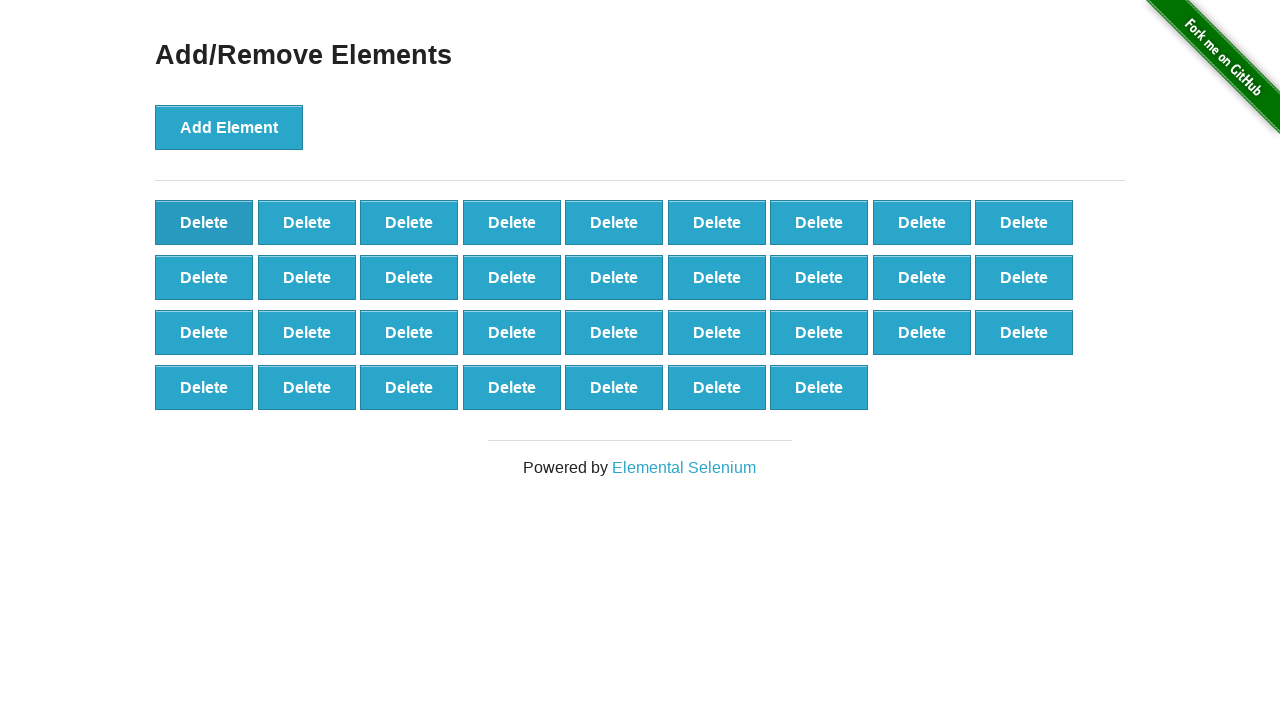

Clicked Delete button (iteration 67/90) at (204, 222) on button.added-manually >> nth=0
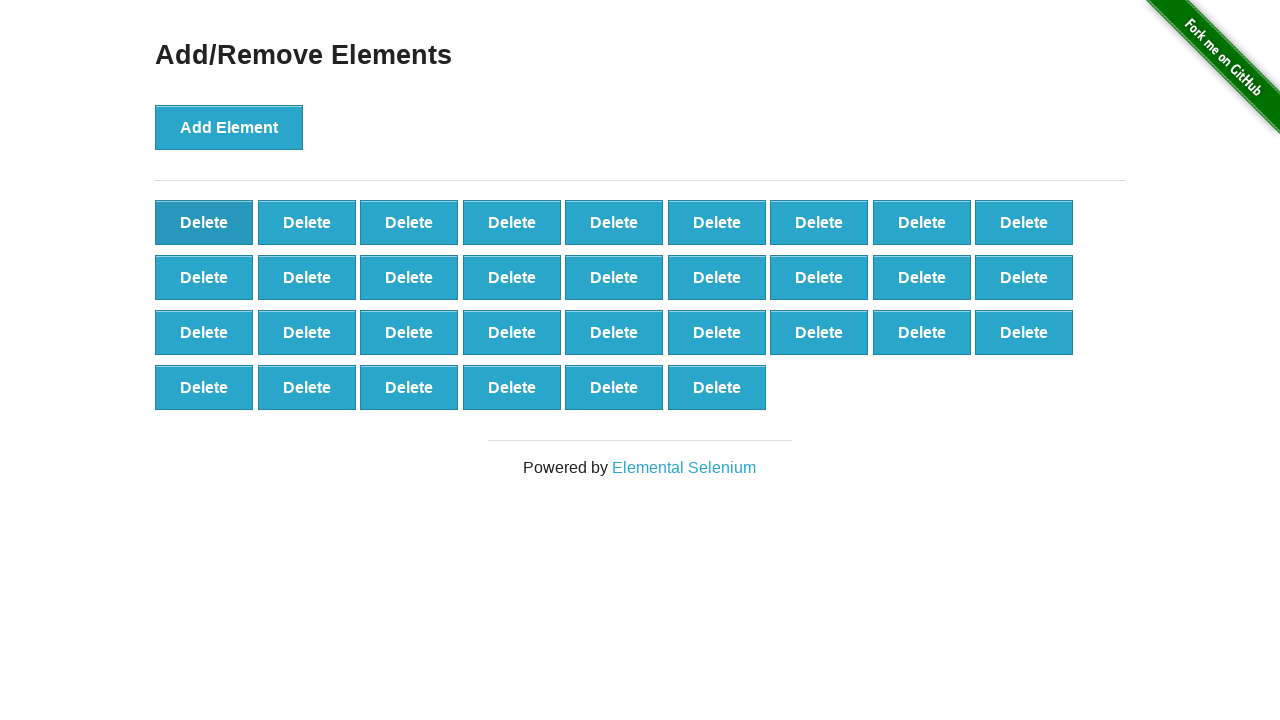

Clicked Delete button (iteration 68/90) at (204, 222) on button.added-manually >> nth=0
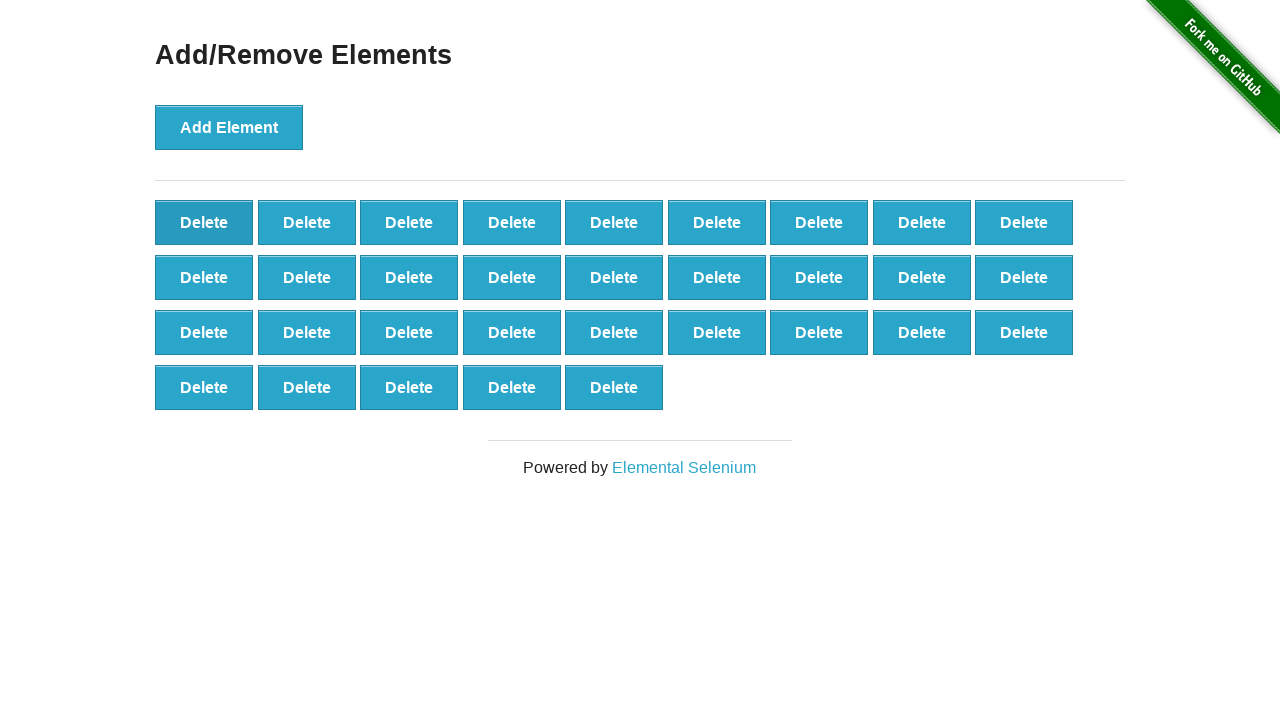

Clicked Delete button (iteration 69/90) at (204, 222) on button.added-manually >> nth=0
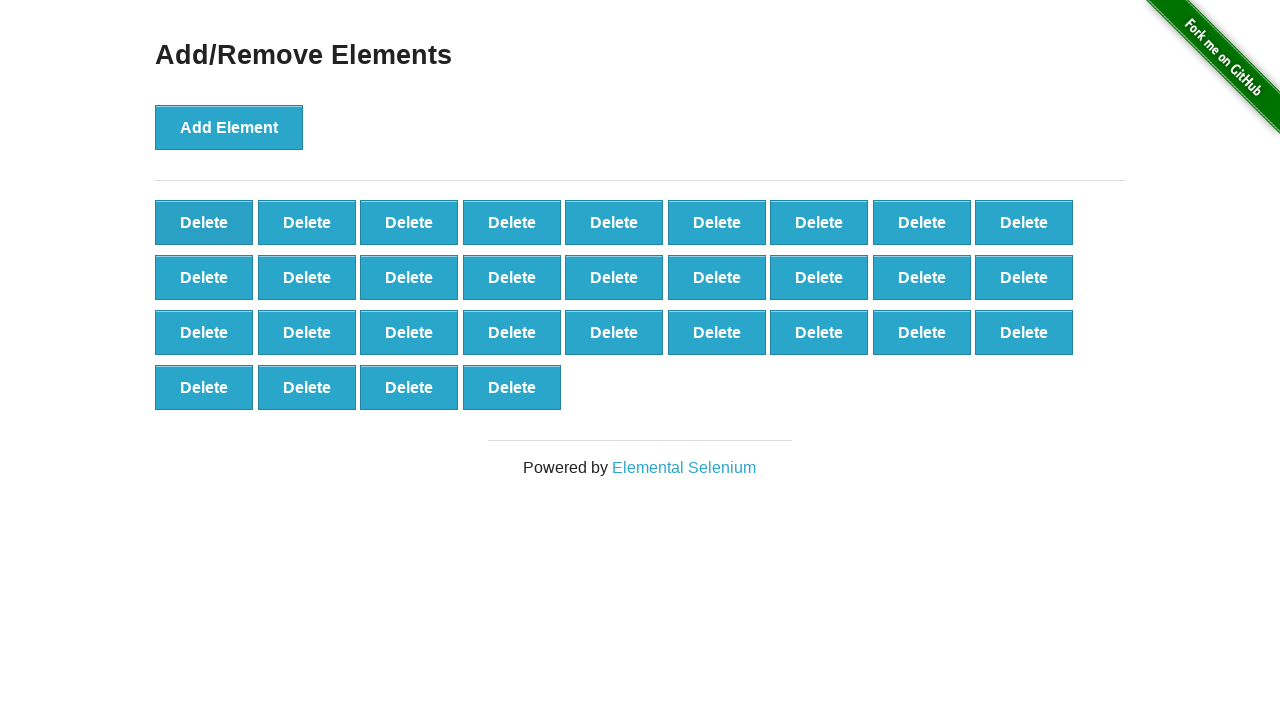

Clicked Delete button (iteration 70/90) at (204, 222) on button.added-manually >> nth=0
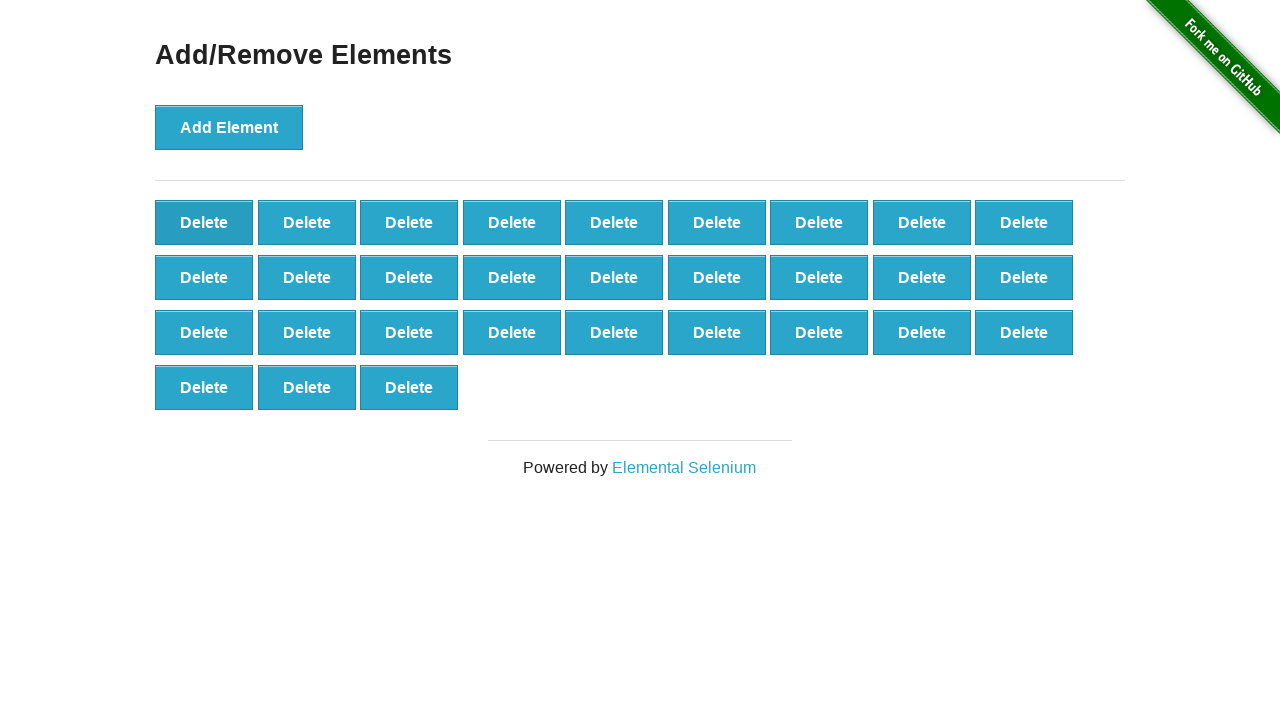

Clicked Delete button (iteration 71/90) at (204, 222) on button.added-manually >> nth=0
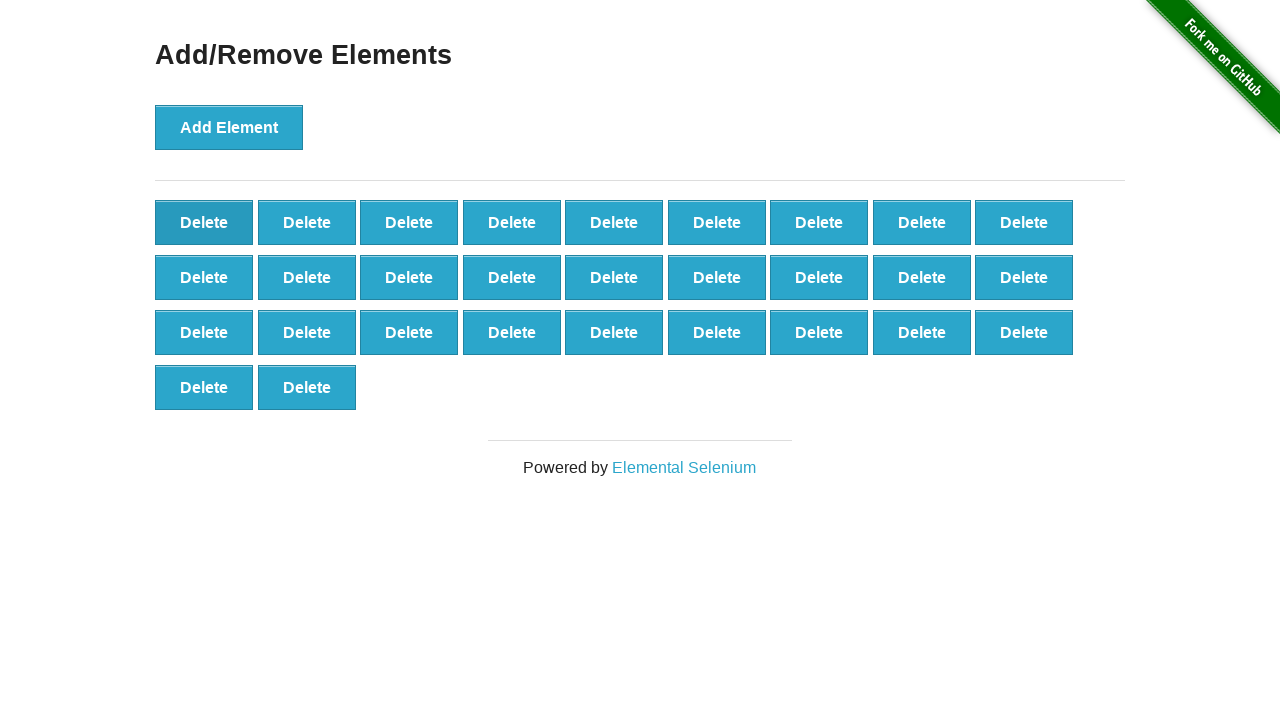

Clicked Delete button (iteration 72/90) at (204, 222) on button.added-manually >> nth=0
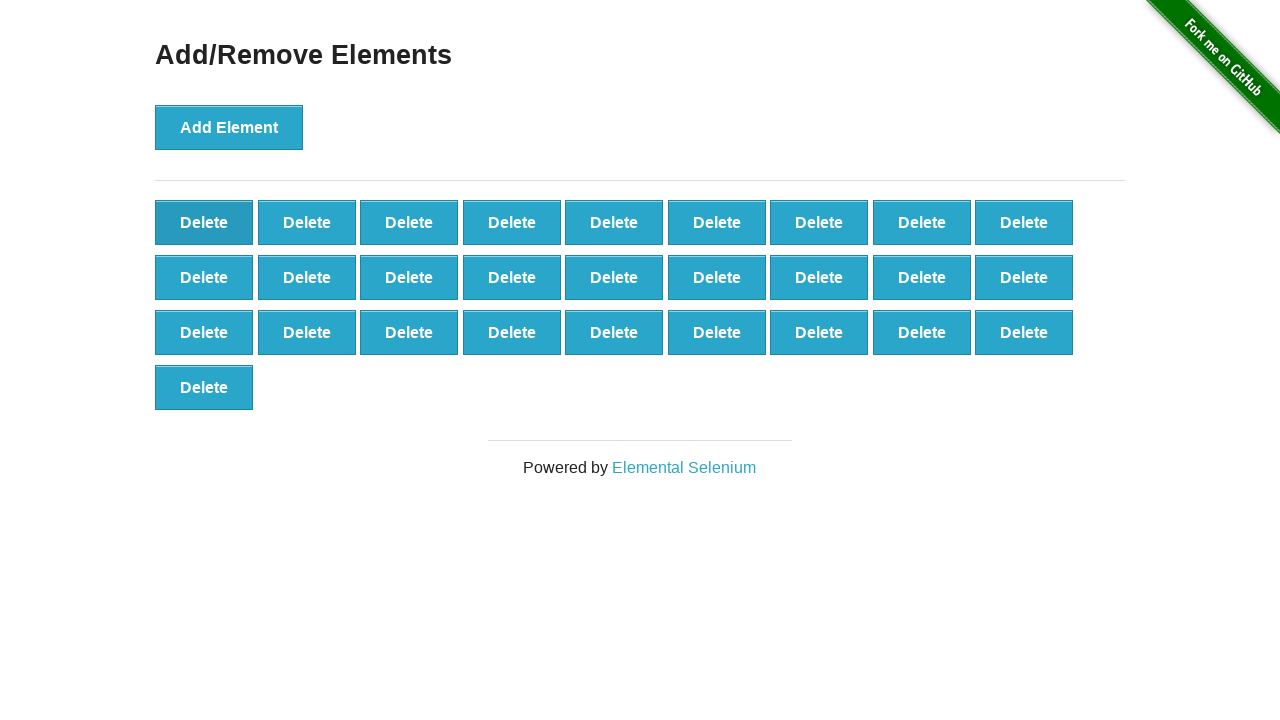

Clicked Delete button (iteration 73/90) at (204, 222) on button.added-manually >> nth=0
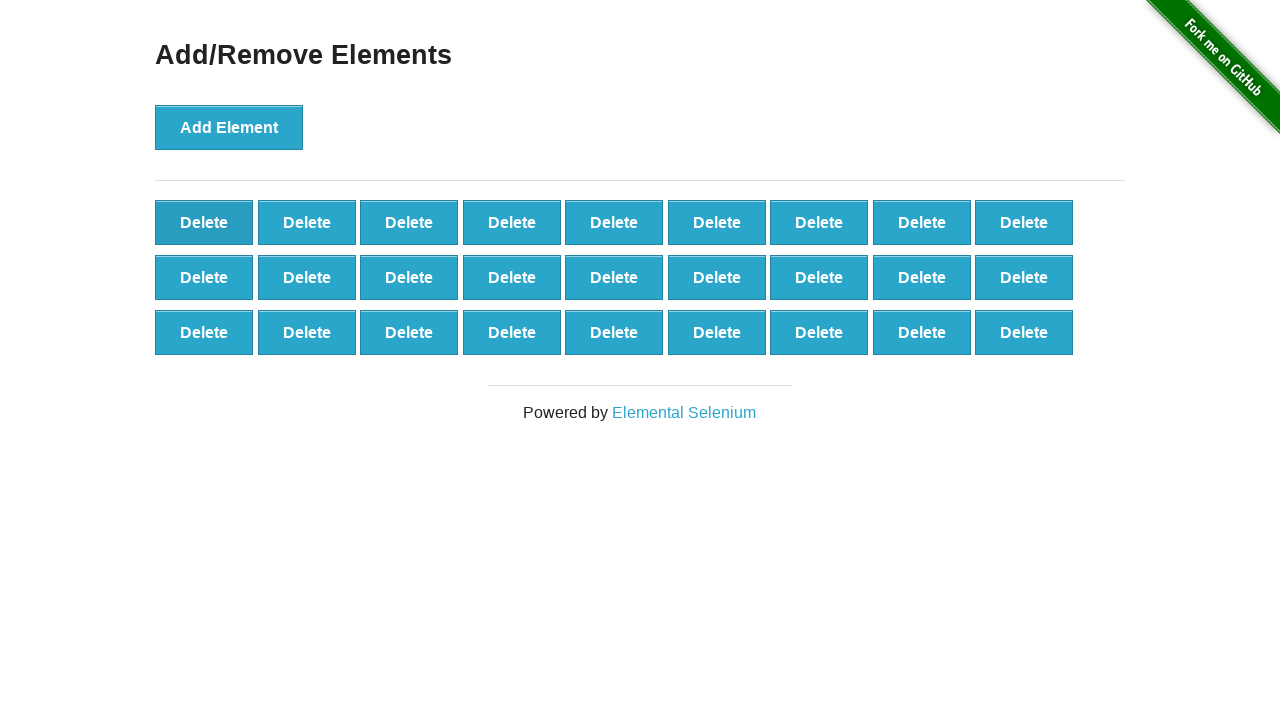

Clicked Delete button (iteration 74/90) at (204, 222) on button.added-manually >> nth=0
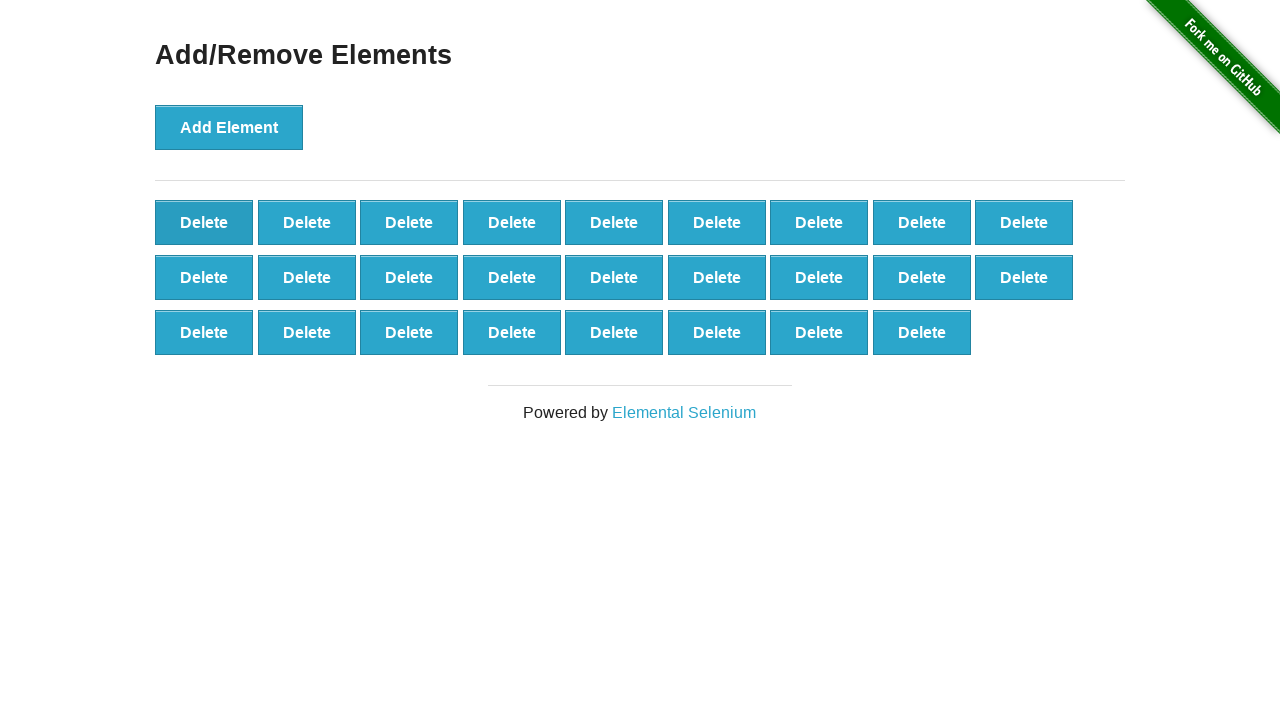

Clicked Delete button (iteration 75/90) at (204, 222) on button.added-manually >> nth=0
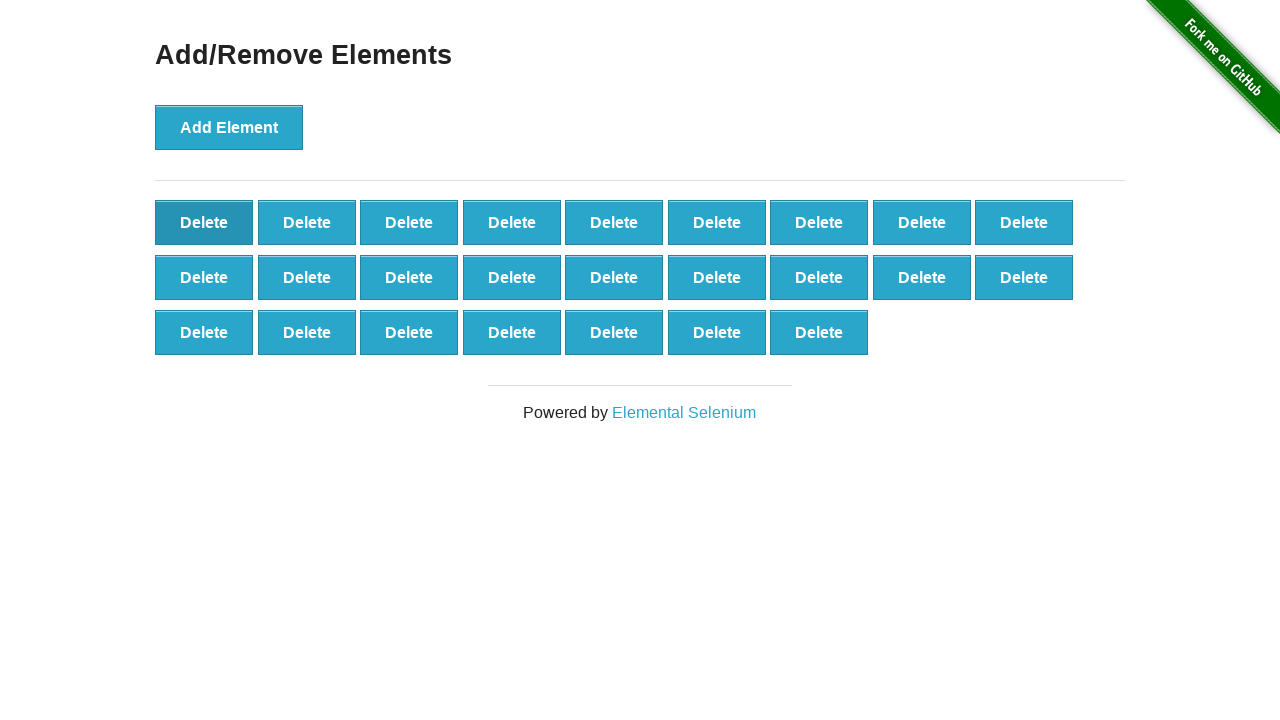

Clicked Delete button (iteration 76/90) at (204, 222) on button.added-manually >> nth=0
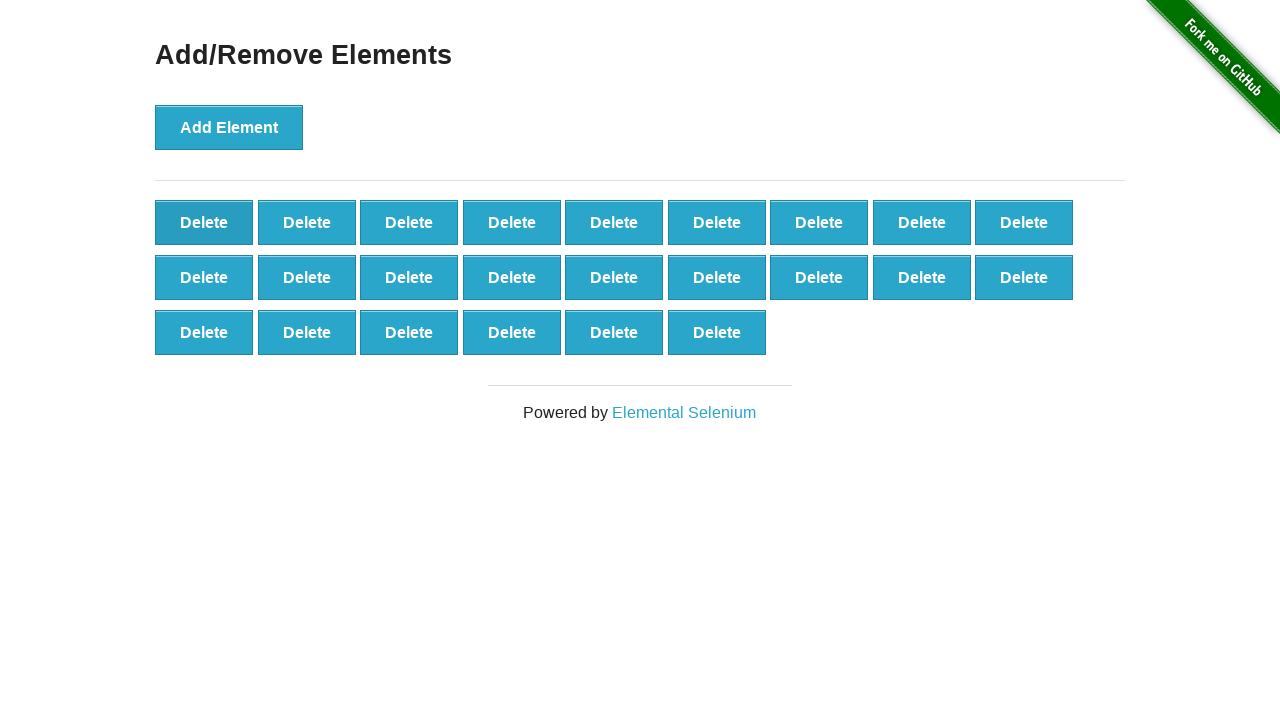

Clicked Delete button (iteration 77/90) at (204, 222) on button.added-manually >> nth=0
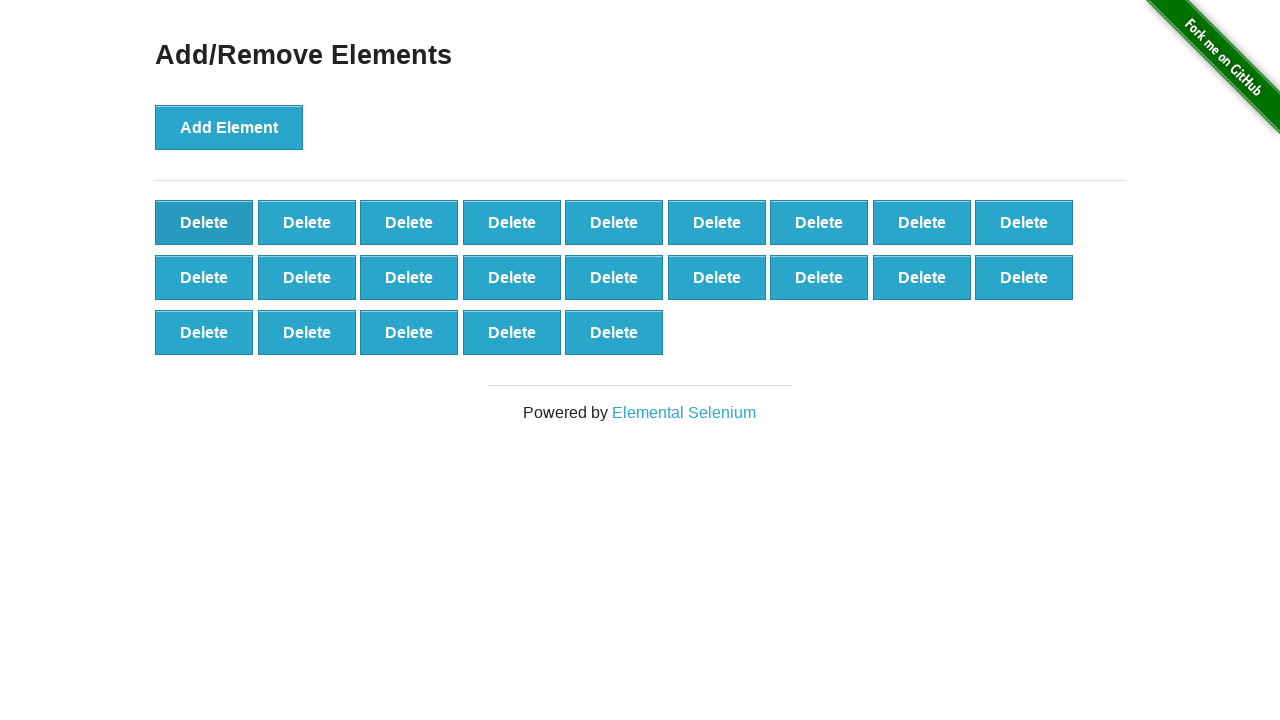

Clicked Delete button (iteration 78/90) at (204, 222) on button.added-manually >> nth=0
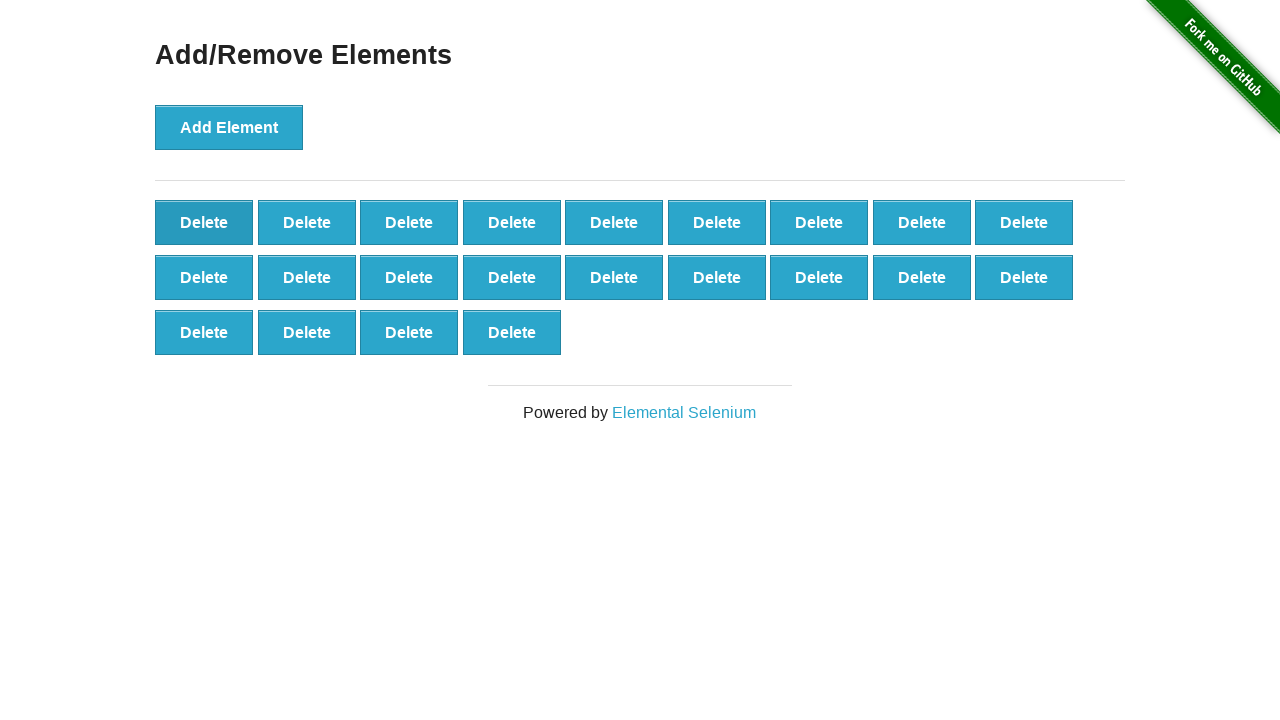

Clicked Delete button (iteration 79/90) at (204, 222) on button.added-manually >> nth=0
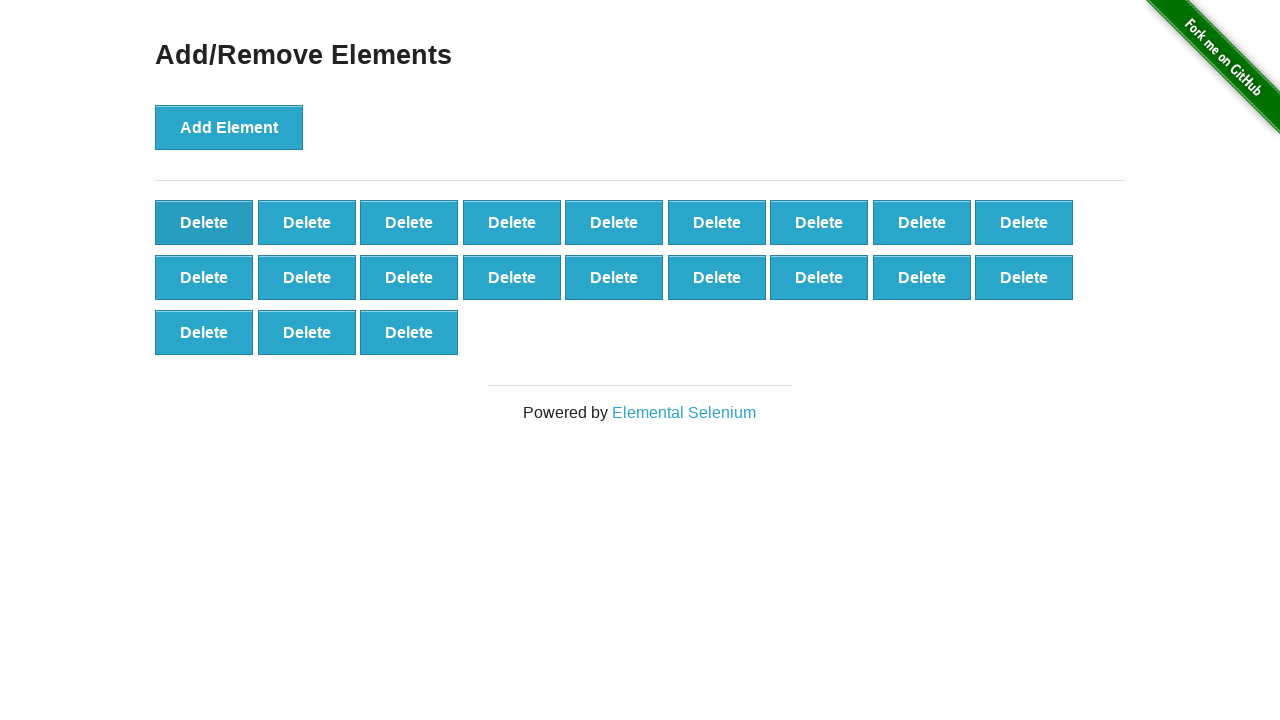

Clicked Delete button (iteration 80/90) at (204, 222) on button.added-manually >> nth=0
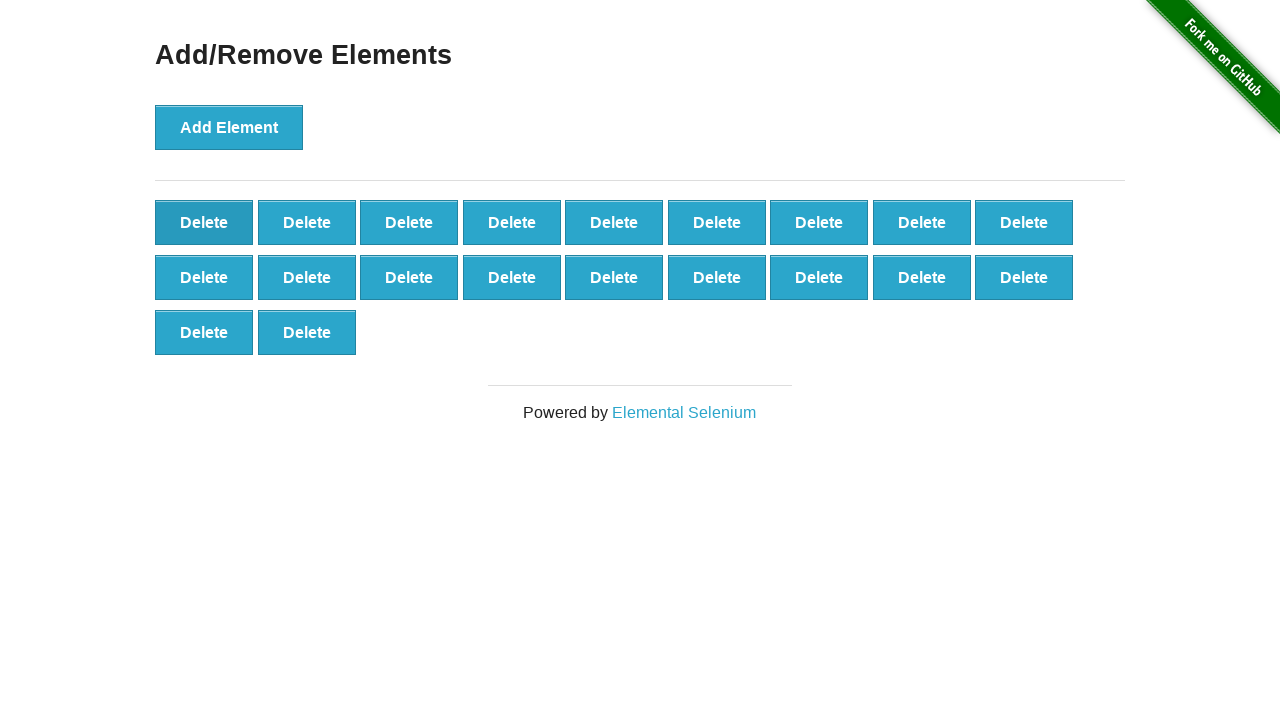

Clicked Delete button (iteration 81/90) at (204, 222) on button.added-manually >> nth=0
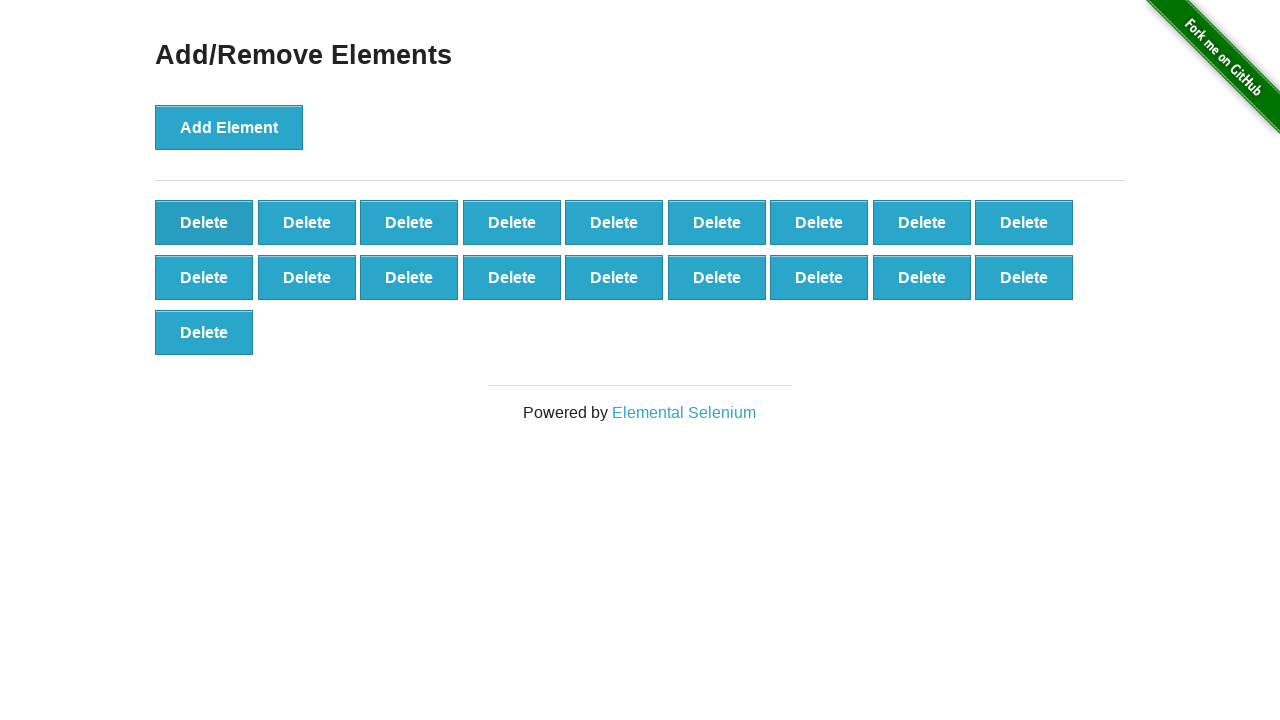

Clicked Delete button (iteration 82/90) at (204, 222) on button.added-manually >> nth=0
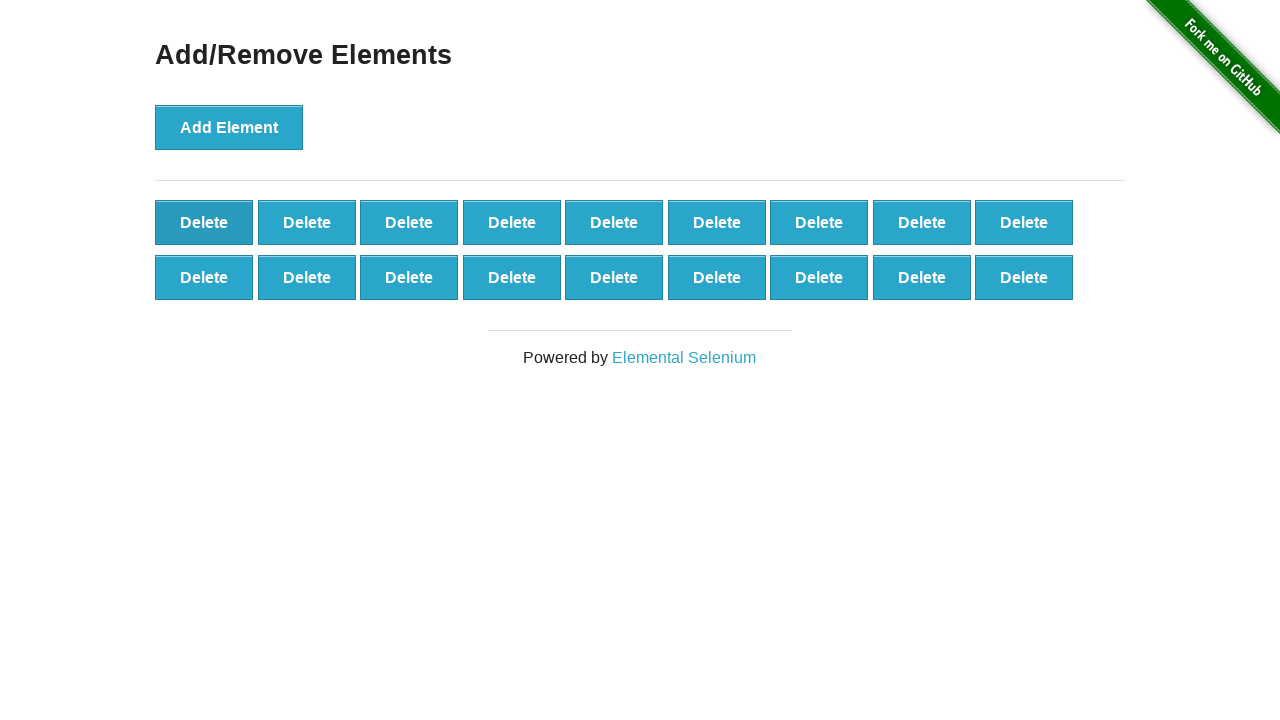

Clicked Delete button (iteration 83/90) at (204, 222) on button.added-manually >> nth=0
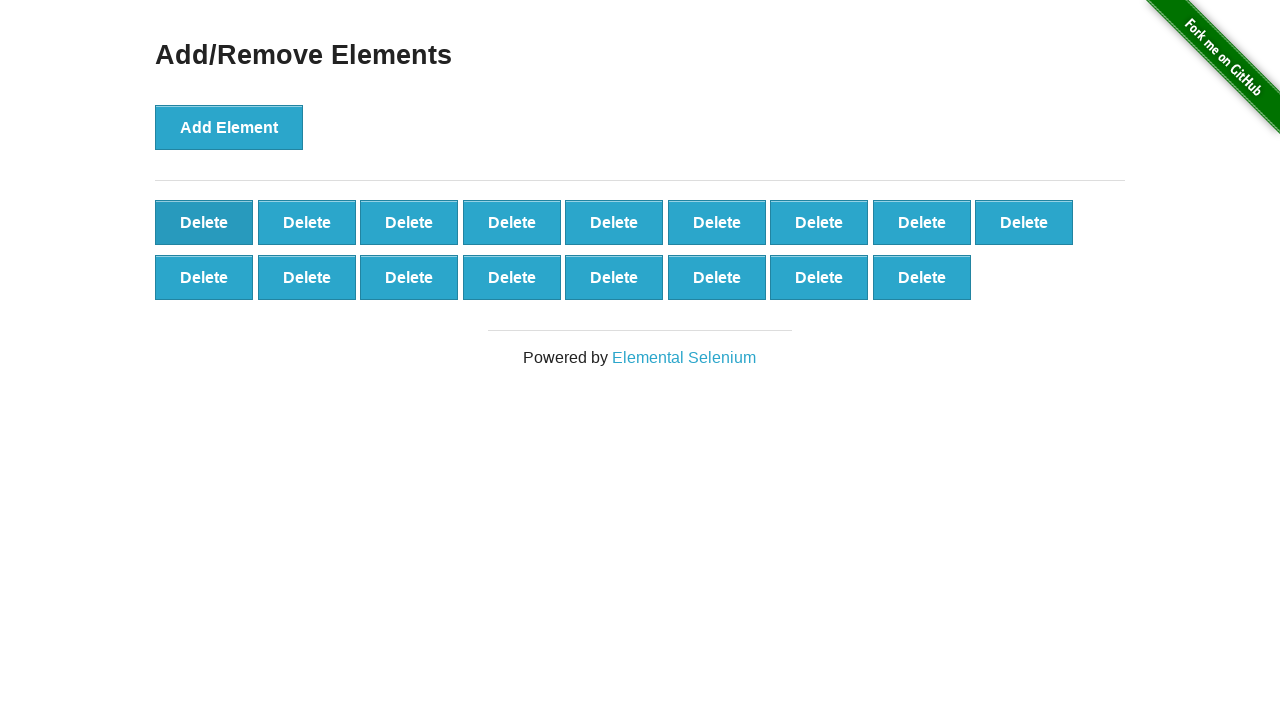

Clicked Delete button (iteration 84/90) at (204, 222) on button.added-manually >> nth=0
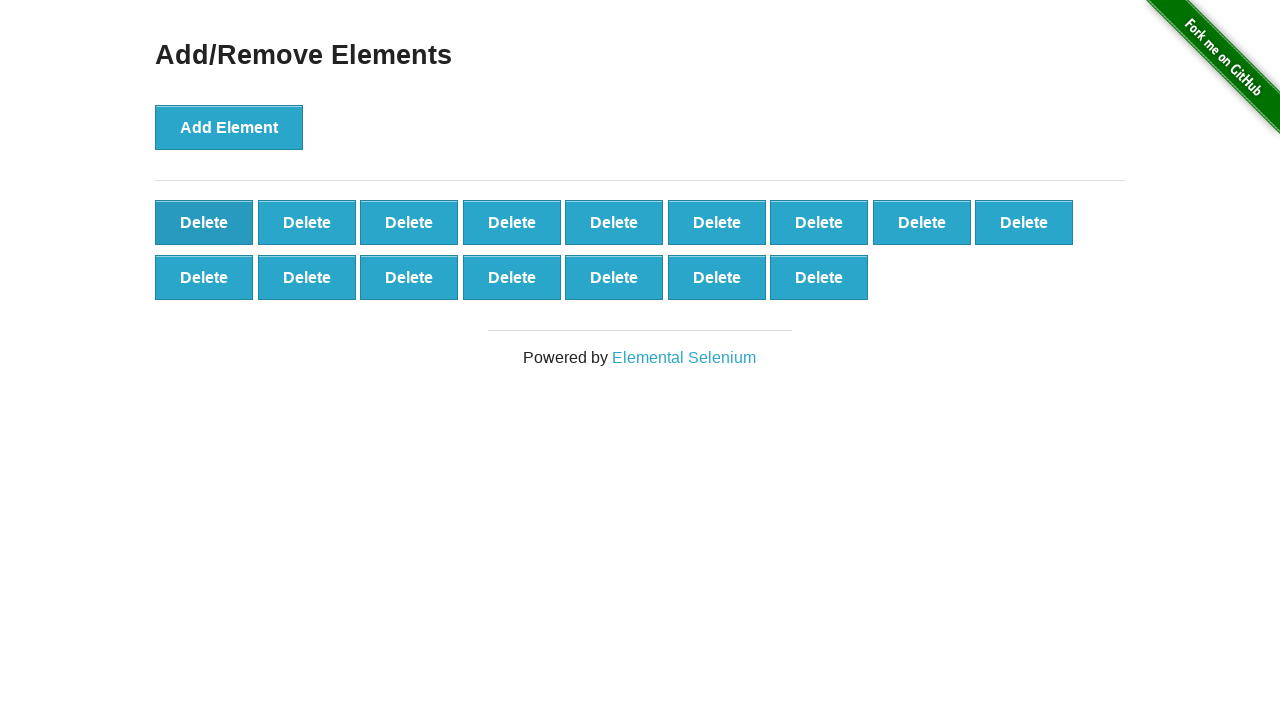

Clicked Delete button (iteration 85/90) at (204, 222) on button.added-manually >> nth=0
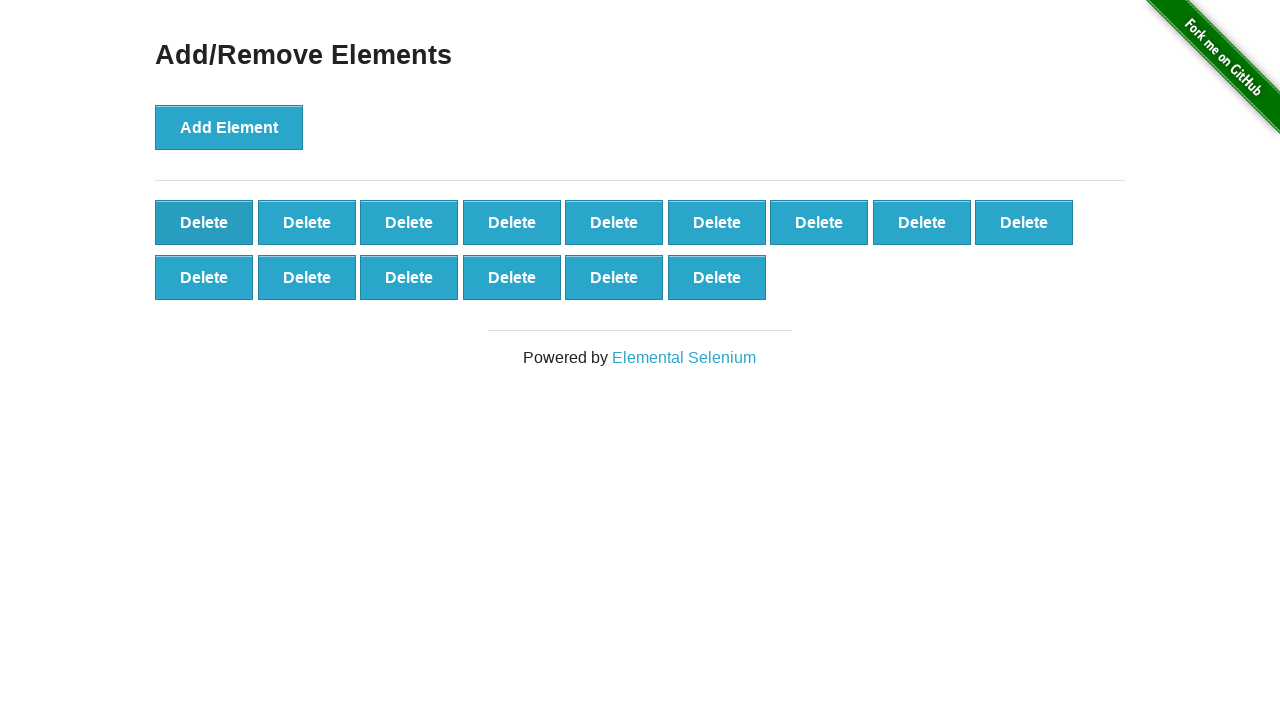

Clicked Delete button (iteration 86/90) at (204, 222) on button.added-manually >> nth=0
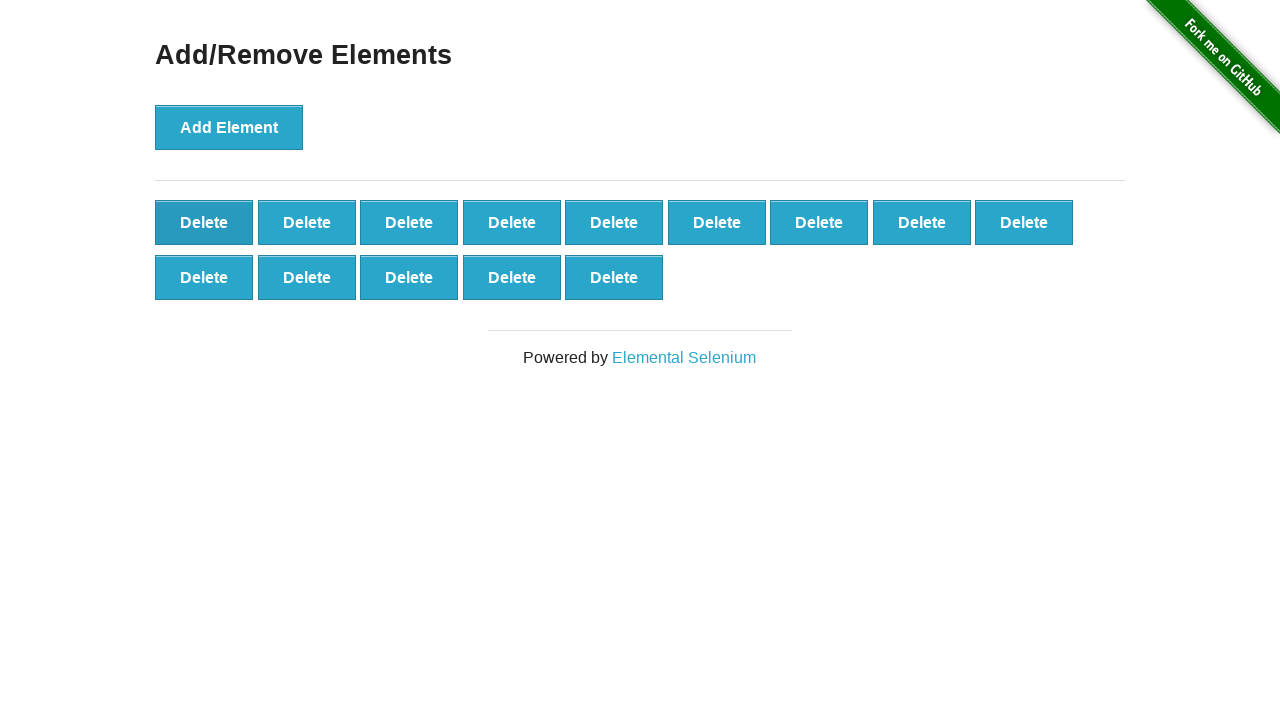

Clicked Delete button (iteration 87/90) at (204, 222) on button.added-manually >> nth=0
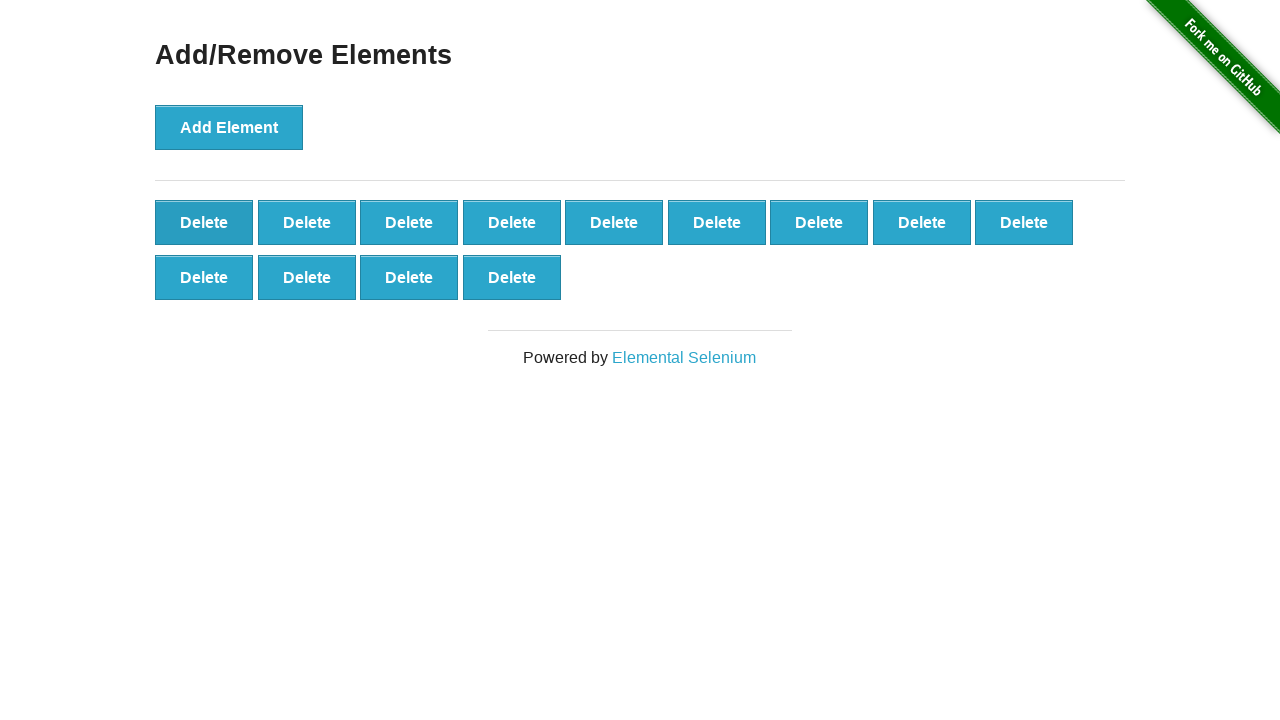

Clicked Delete button (iteration 88/90) at (204, 222) on button.added-manually >> nth=0
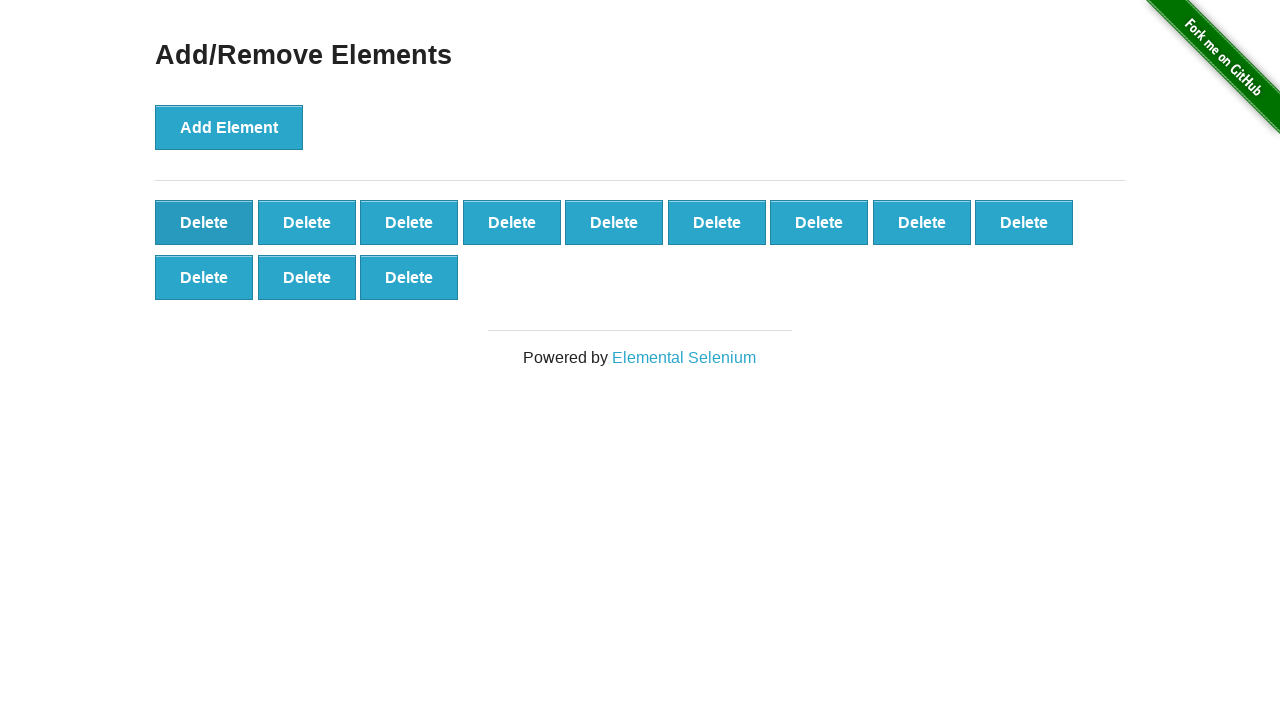

Clicked Delete button (iteration 89/90) at (204, 222) on button.added-manually >> nth=0
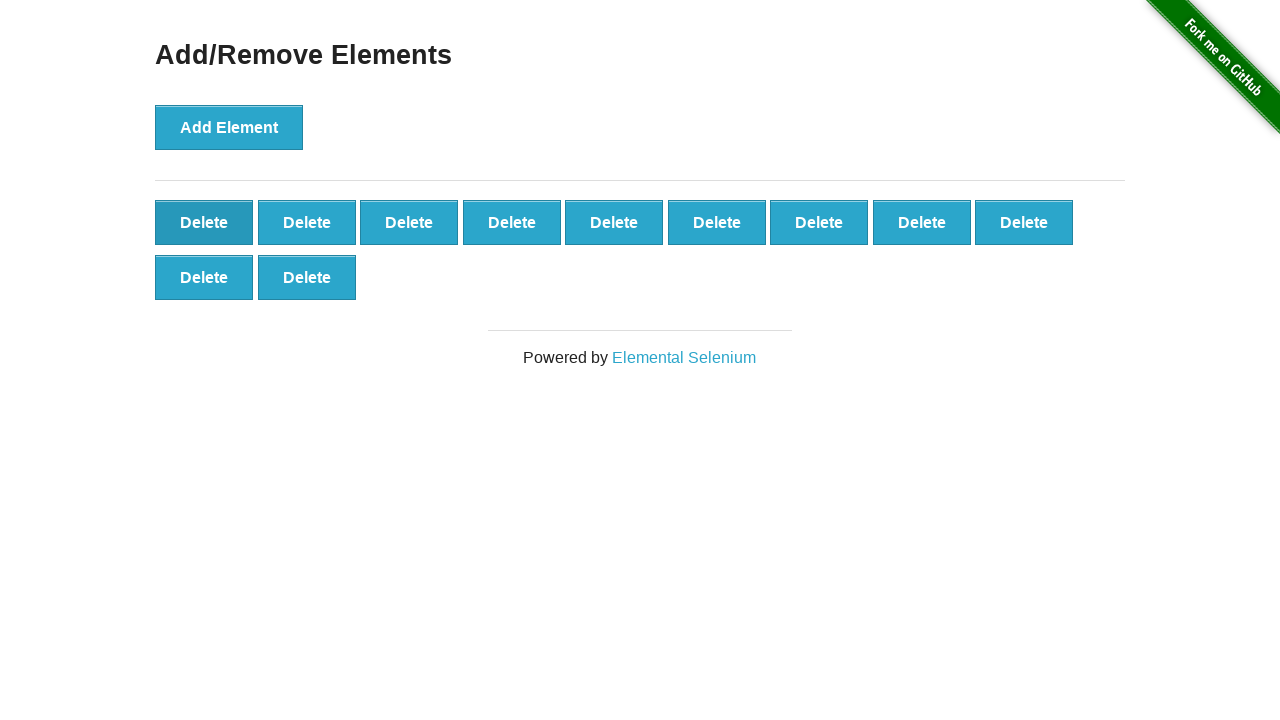

Clicked Delete button (iteration 90/90) at (204, 222) on button.added-manually >> nth=0
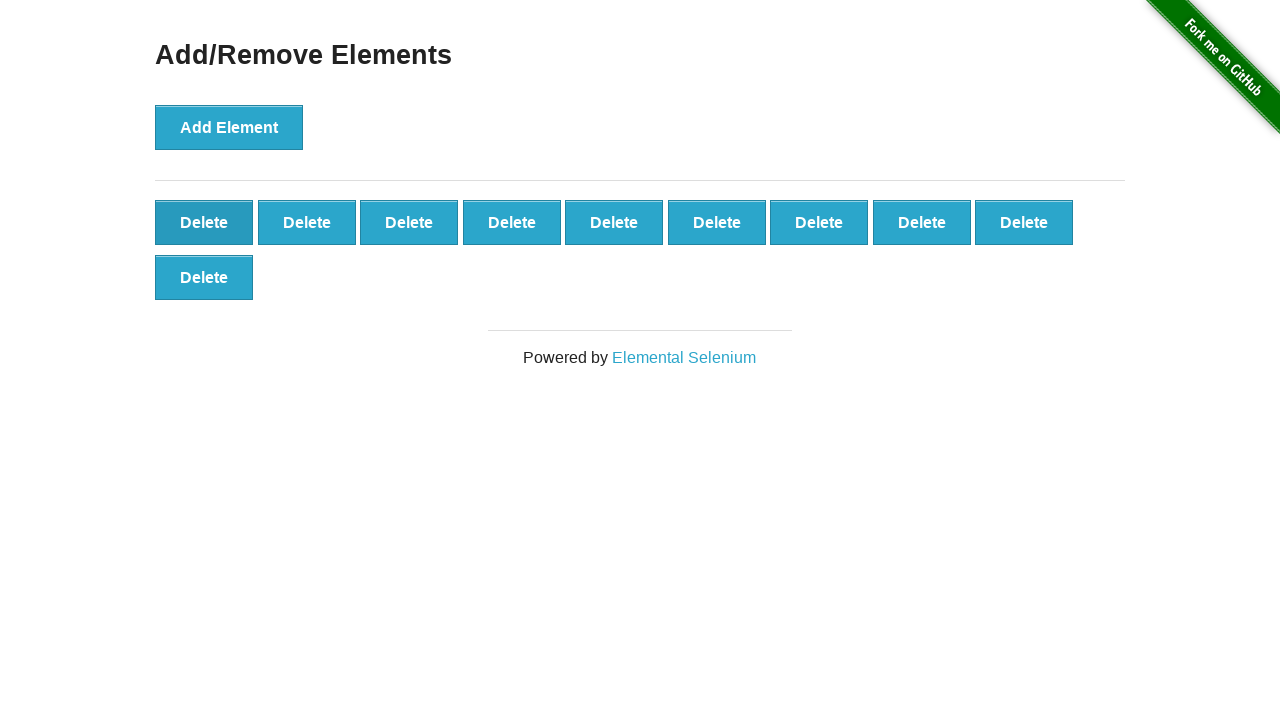

Located remaining Delete buttons
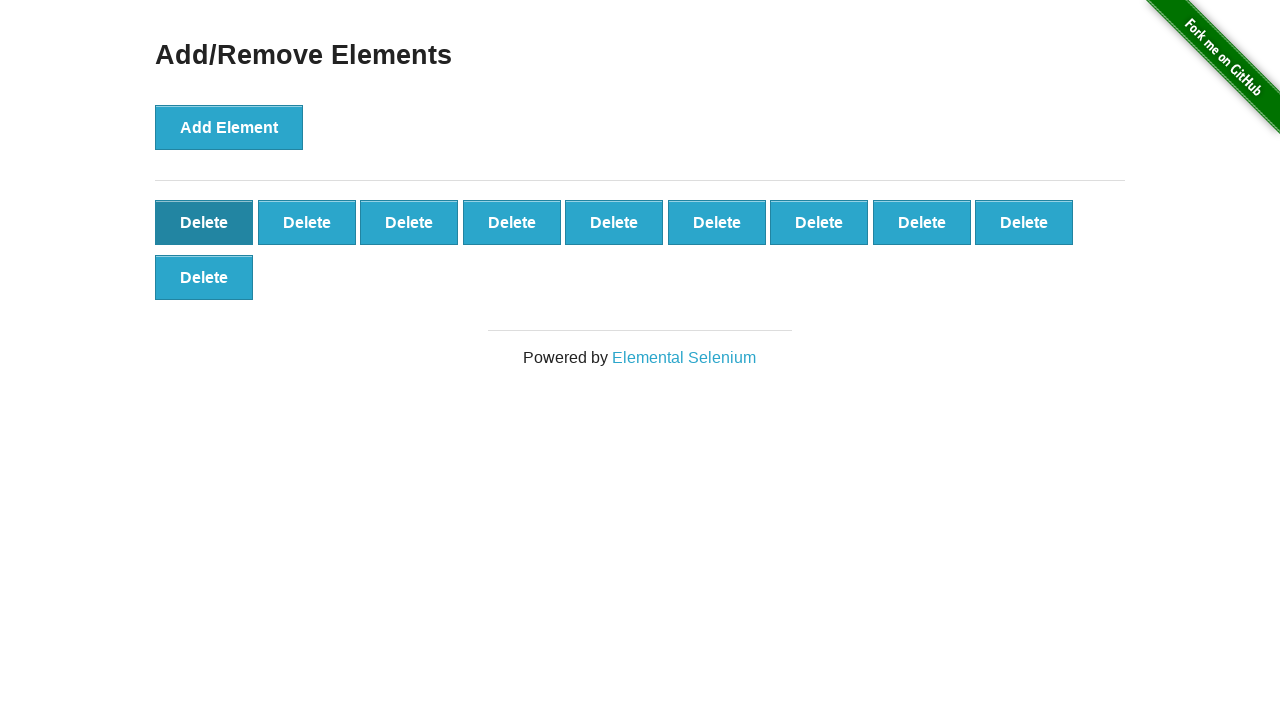

Verified that exactly 10 Delete buttons remain after removing 90 elements
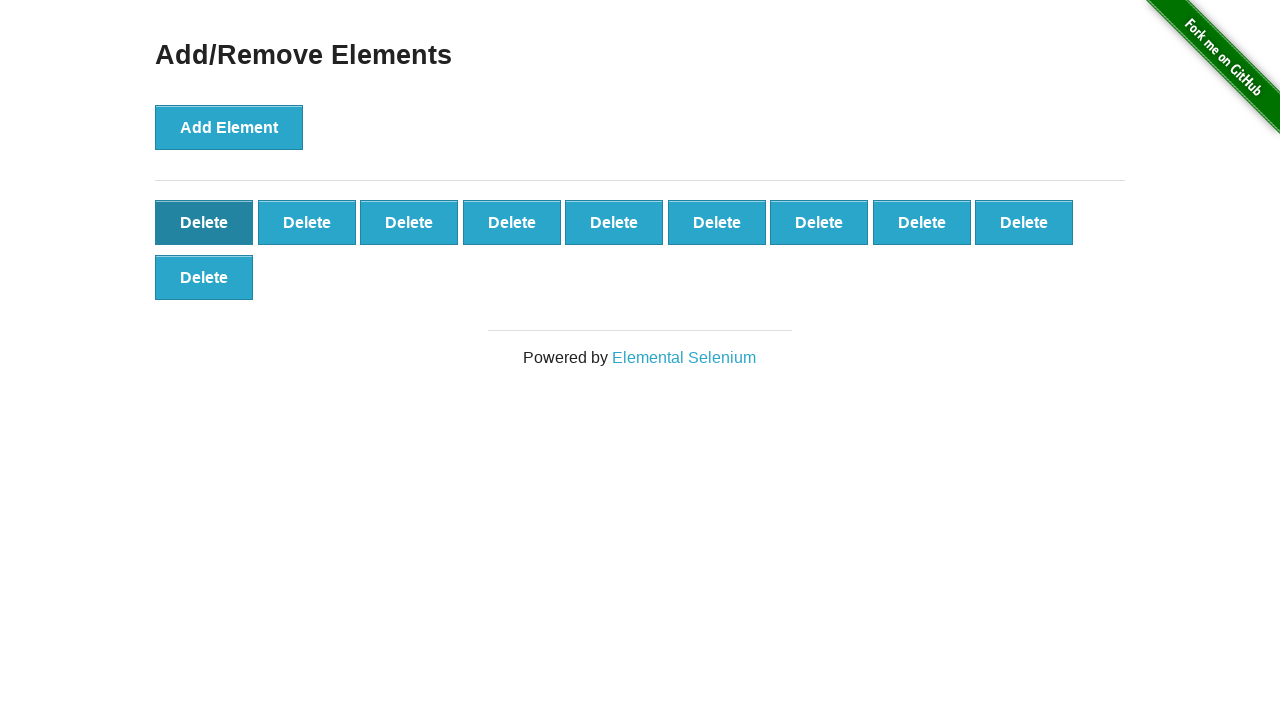

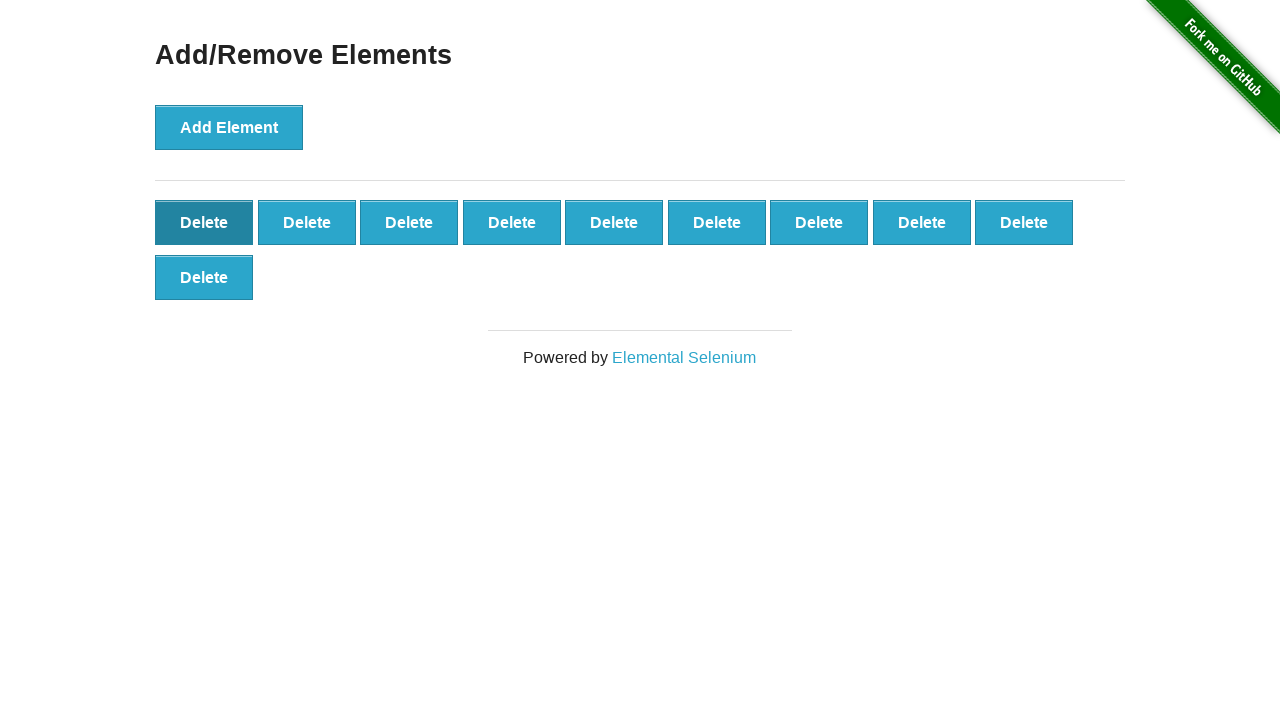